Tests date picker calendar navigation by selecting multiple dates through the calendar UI, navigating through months and years

Starting URL: https://www.lambdatest.com/selenium-playground/bootstrap-date-picker-demo

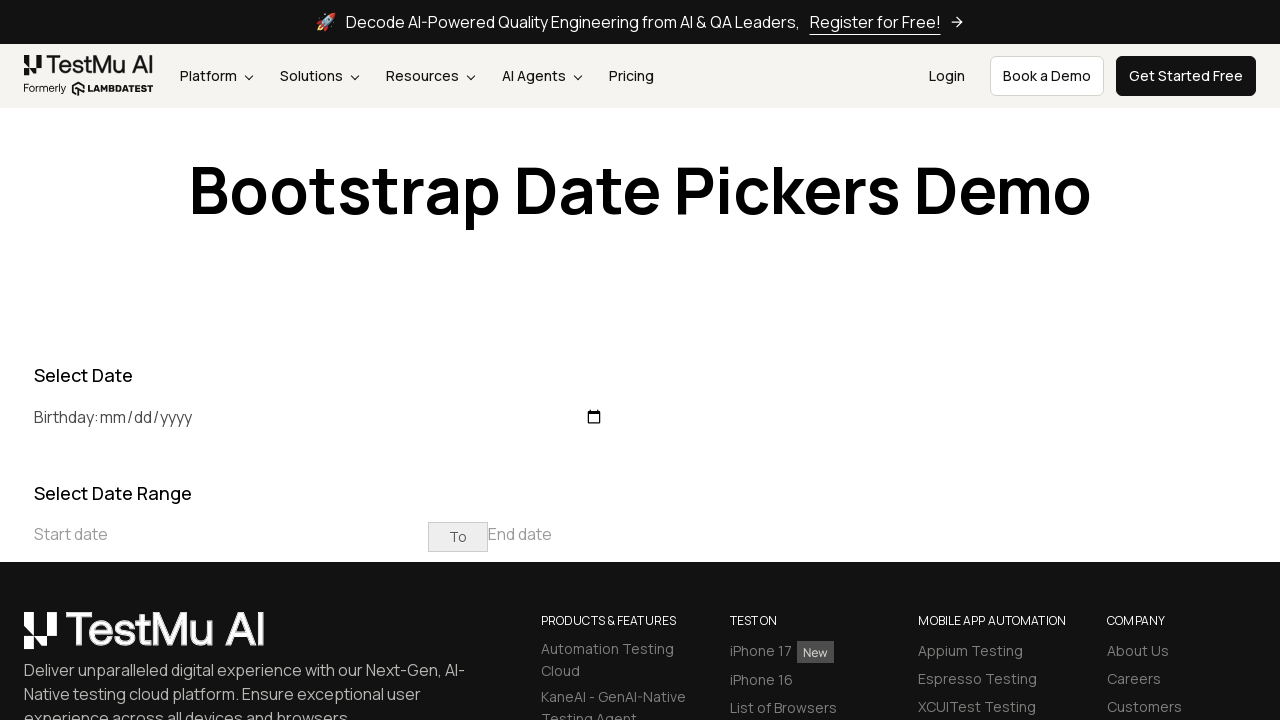

Clicked on start date input field to open date picker for first selection at (231, 534) on xpath=//input[@placeholder='Start date']
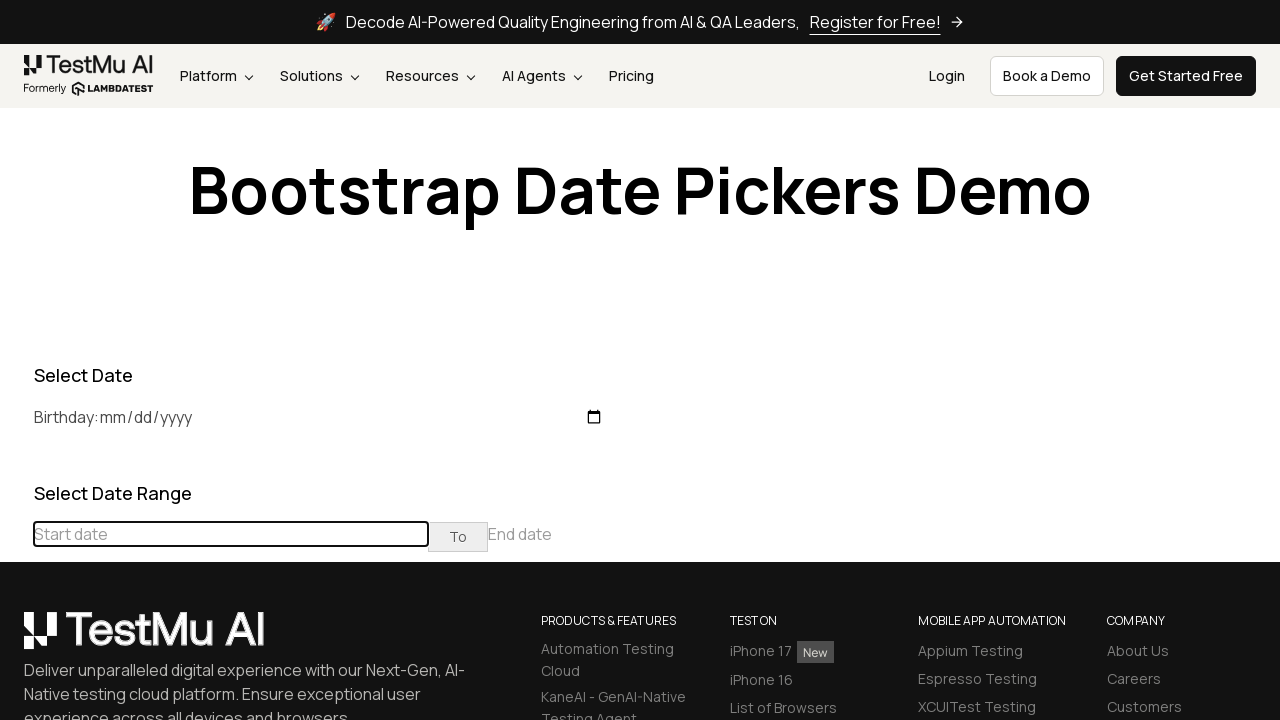

Clicked on start date input field to open date picker at (231, 534) on xpath=//input[@placeholder='Start date']
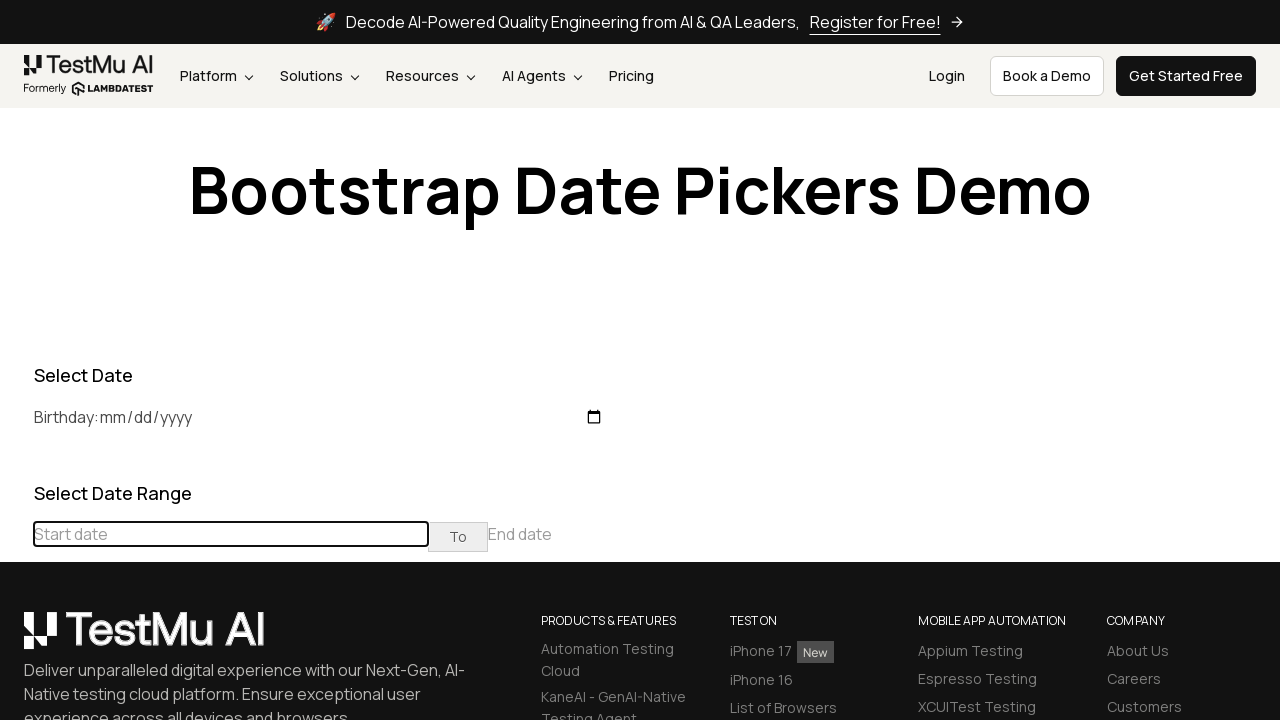

Navigated calendar to find December 2017 at (16, 465) on (//table[@class='table-condensed']//th[@class='prev'])[1]
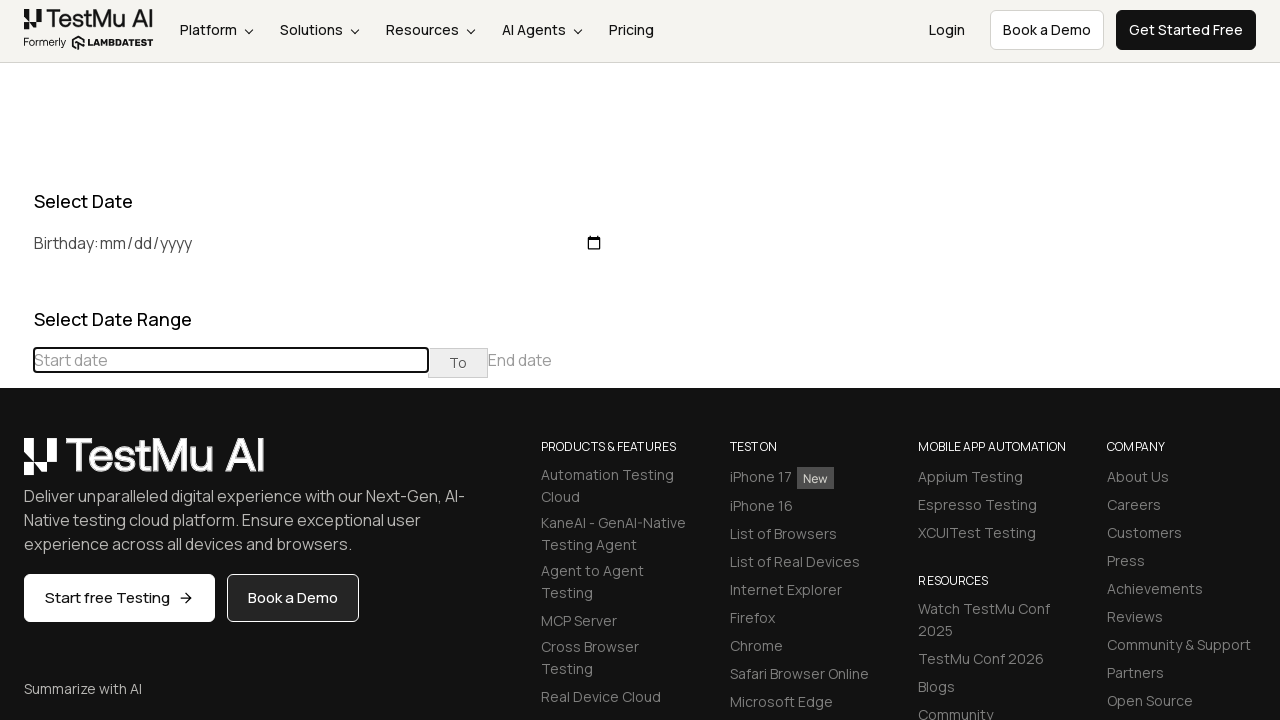

Navigated calendar to find December 2017 at (16, 465) on (//table[@class='table-condensed']//th[@class='prev'])[1]
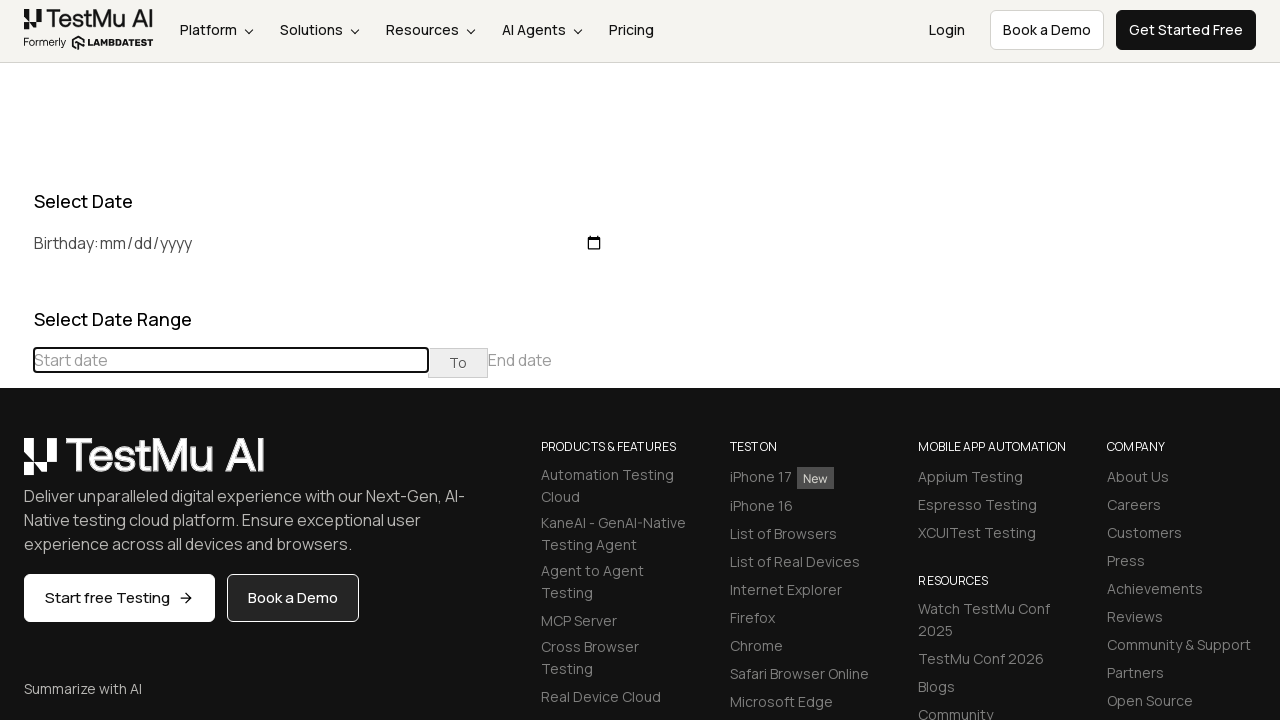

Navigated calendar to find December 2017 at (16, 465) on (//table[@class='table-condensed']//th[@class='prev'])[1]
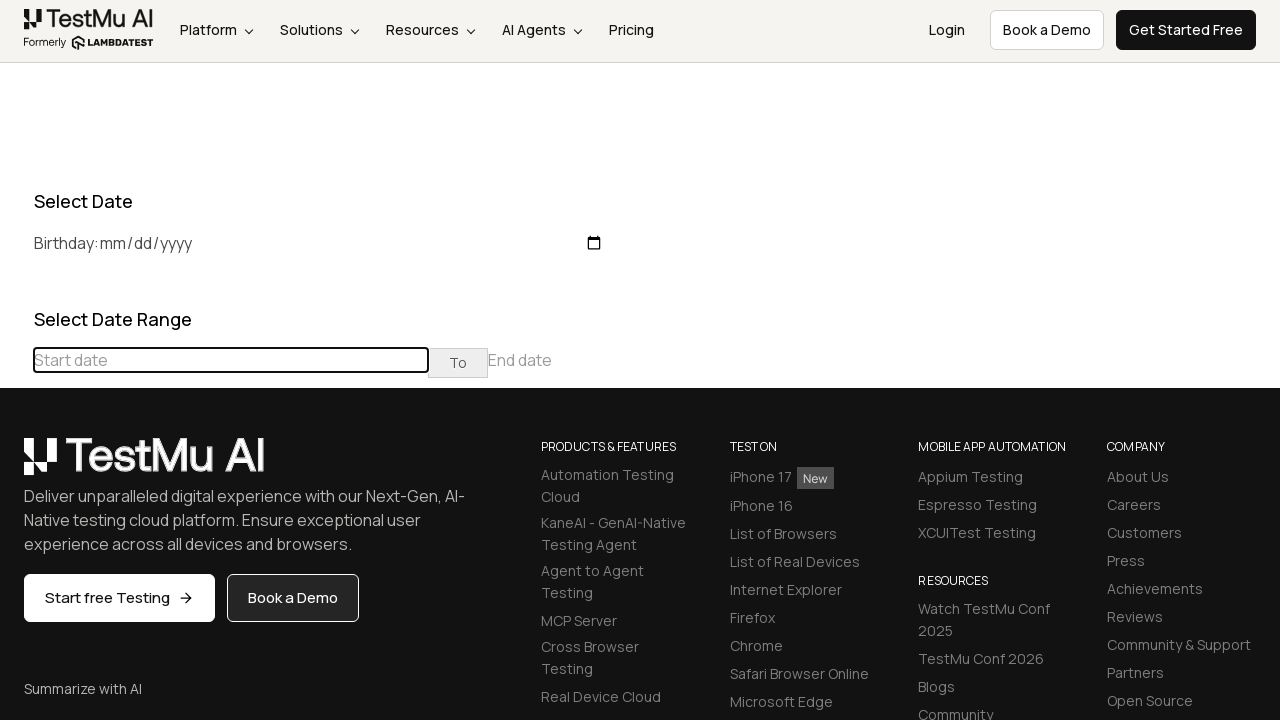

Navigated calendar to find December 2017 at (16, 465) on (//table[@class='table-condensed']//th[@class='prev'])[1]
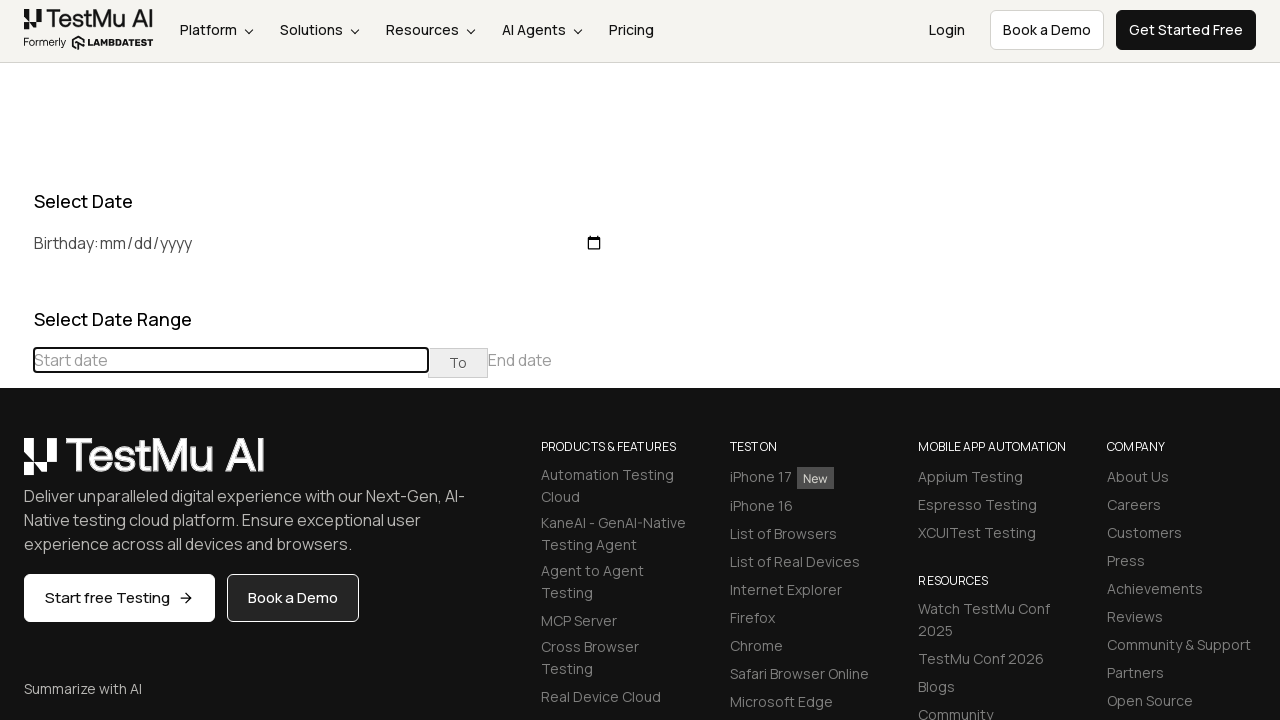

Navigated calendar to find December 2017 at (16, 465) on (//table[@class='table-condensed']//th[@class='prev'])[1]
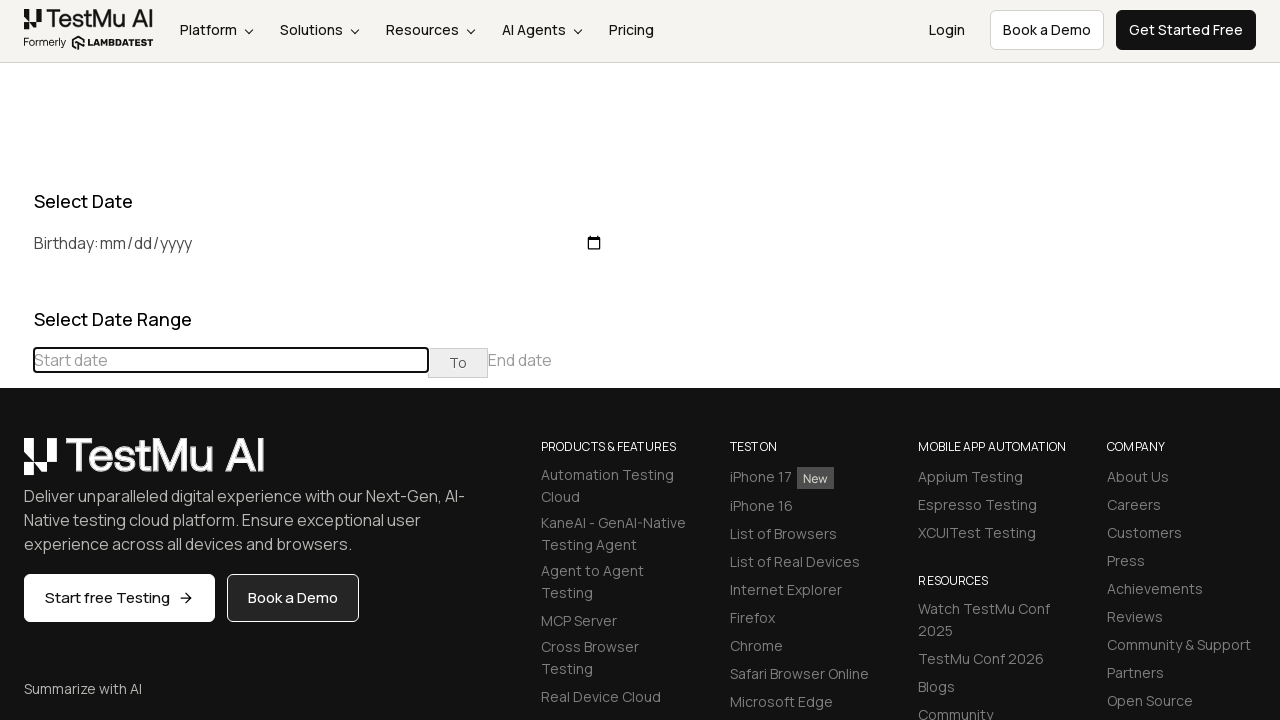

Navigated calendar to find December 2017 at (16, 465) on (//table[@class='table-condensed']//th[@class='prev'])[1]
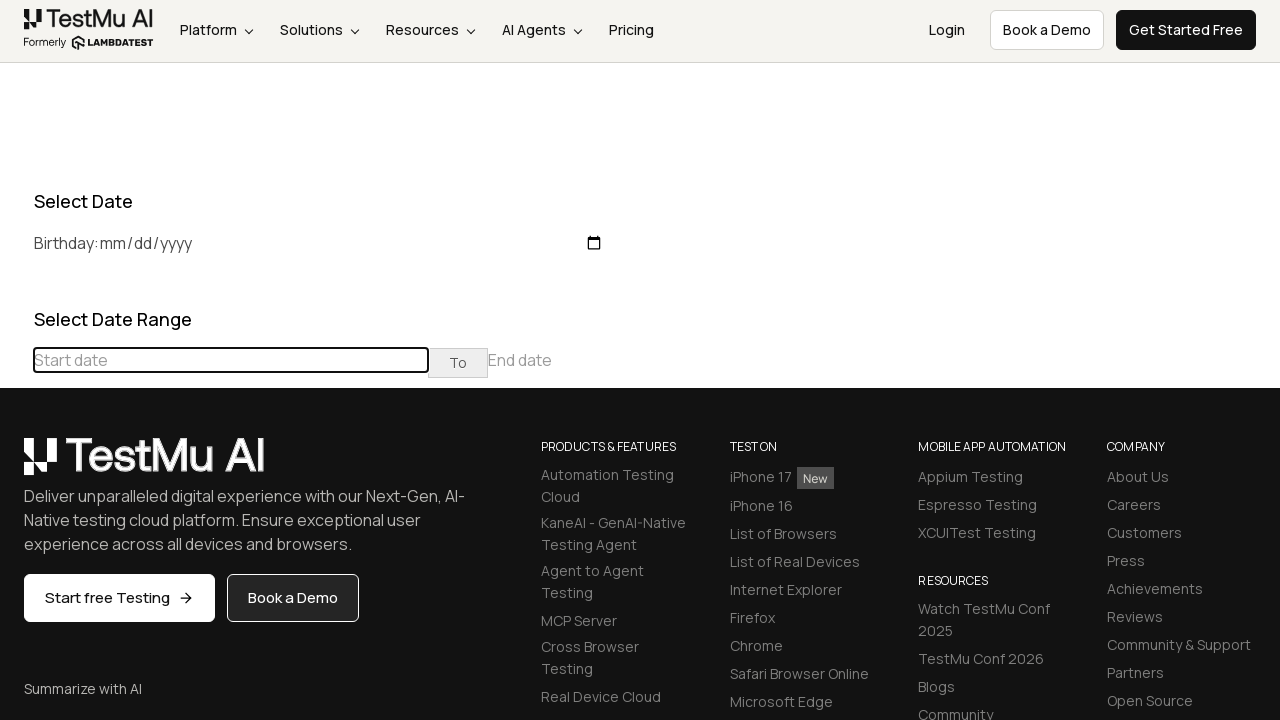

Navigated calendar to find December 2017 at (16, 465) on (//table[@class='table-condensed']//th[@class='prev'])[1]
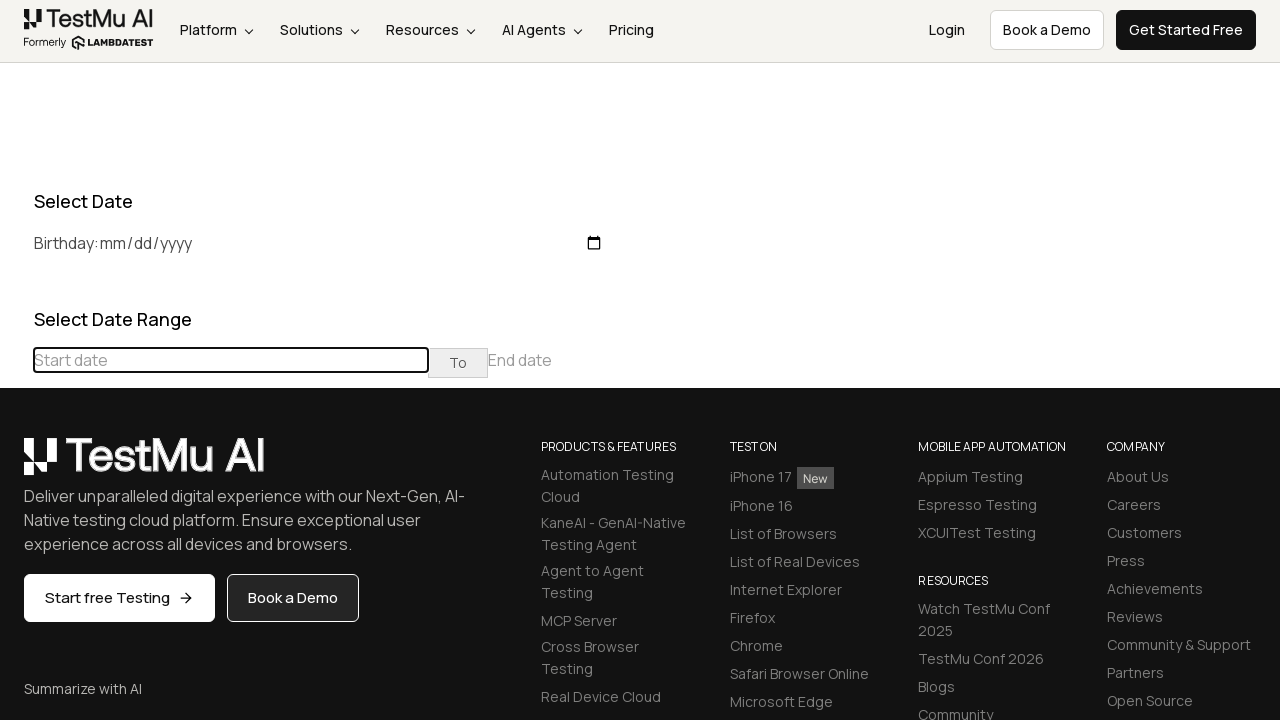

Navigated calendar to find December 2017 at (16, 465) on (//table[@class='table-condensed']//th[@class='prev'])[1]
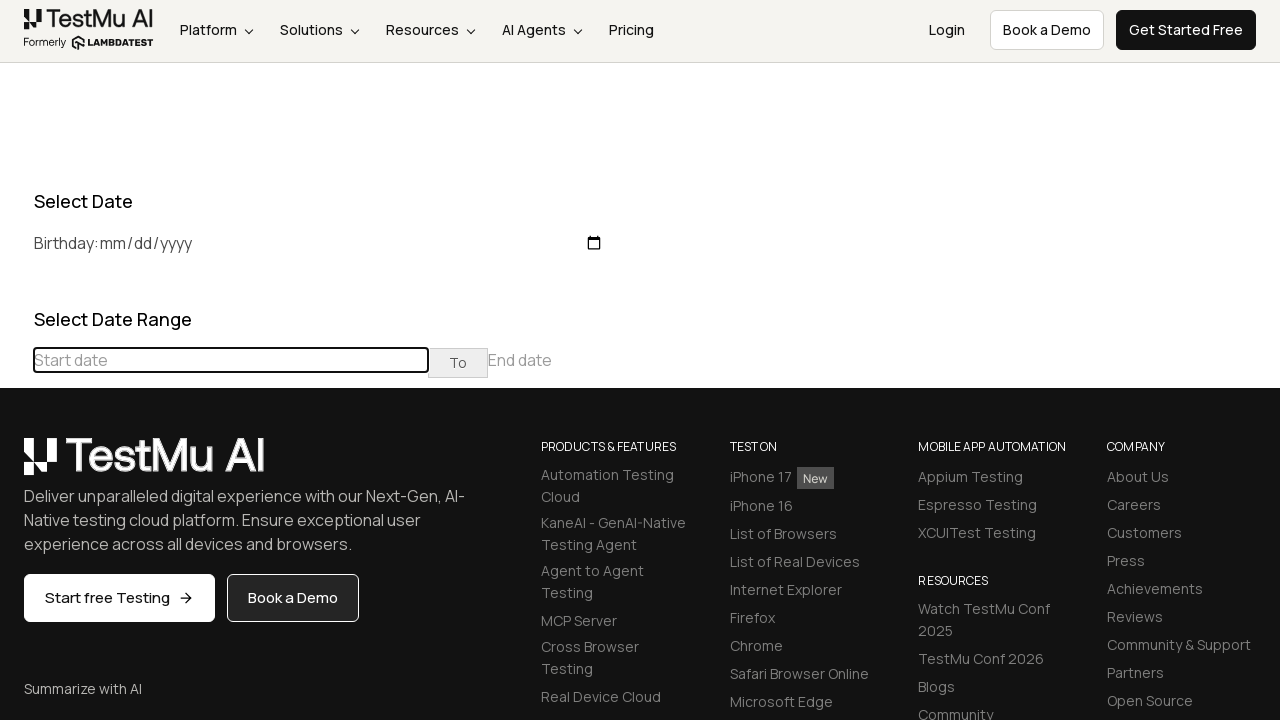

Navigated calendar to find December 2017 at (16, 465) on (//table[@class='table-condensed']//th[@class='prev'])[1]
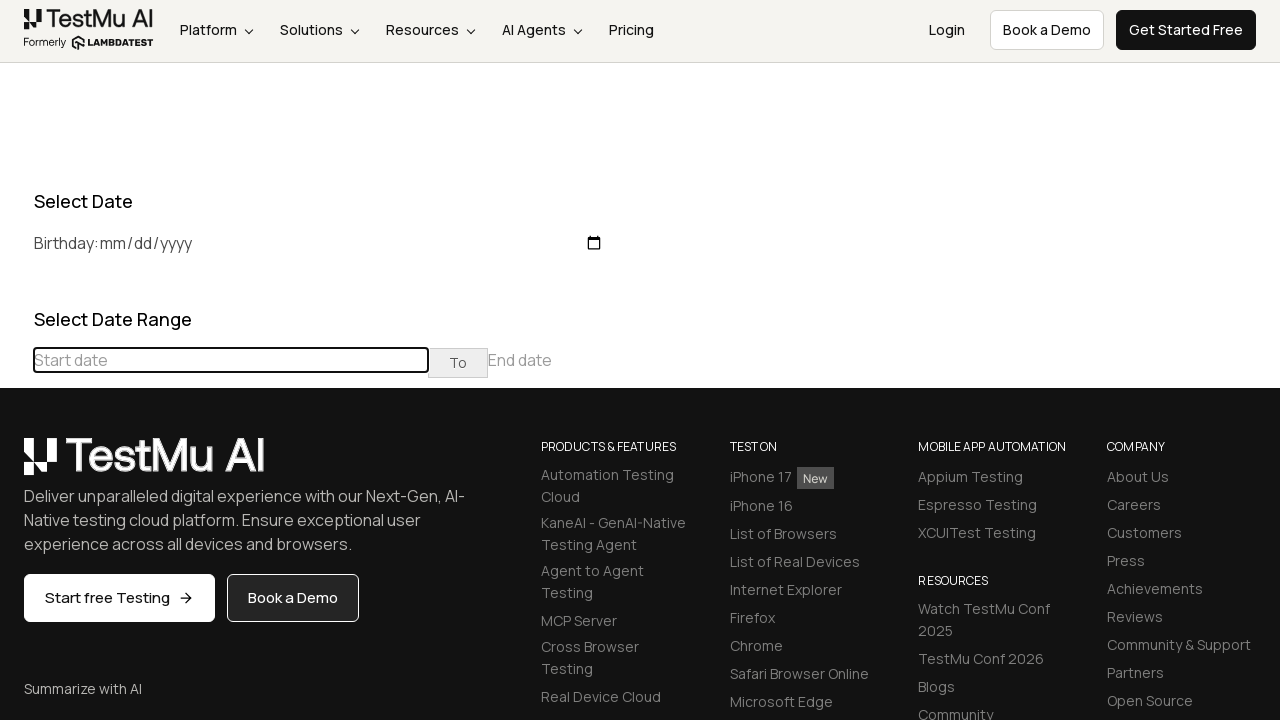

Navigated calendar to find December 2017 at (16, 465) on (//table[@class='table-condensed']//th[@class='prev'])[1]
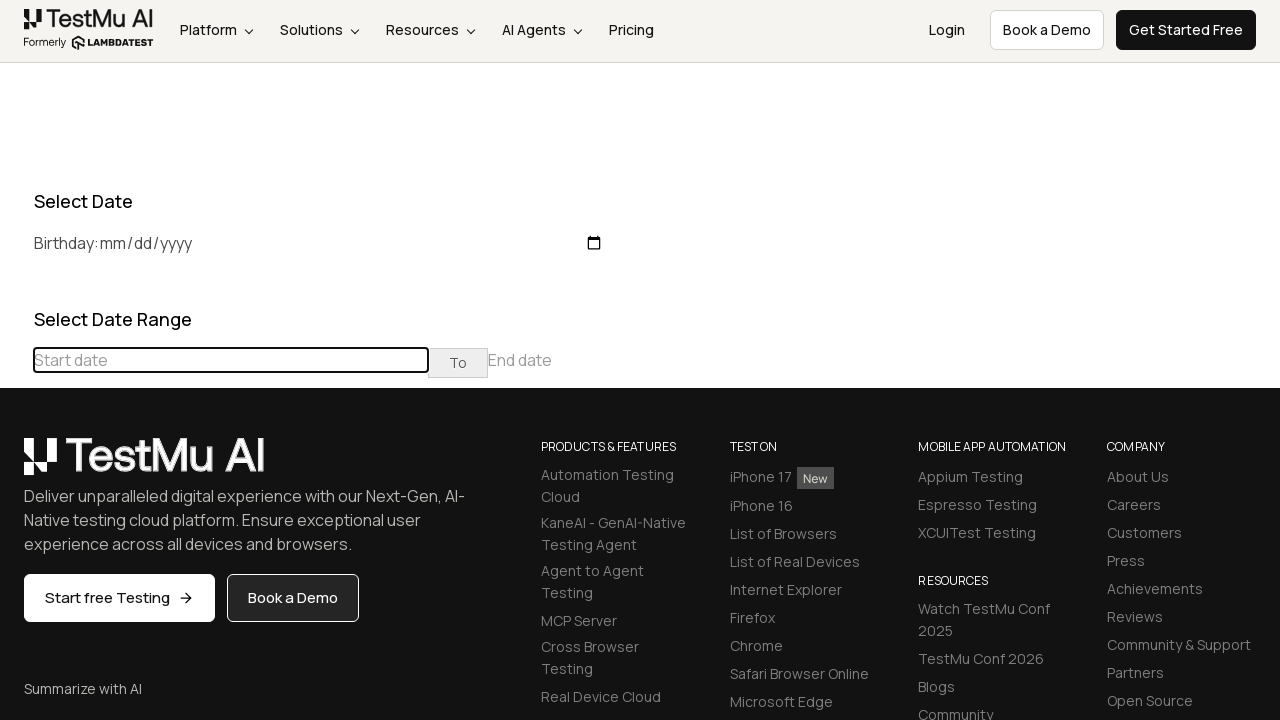

Navigated calendar to find December 2017 at (16, 465) on (//table[@class='table-condensed']//th[@class='prev'])[1]
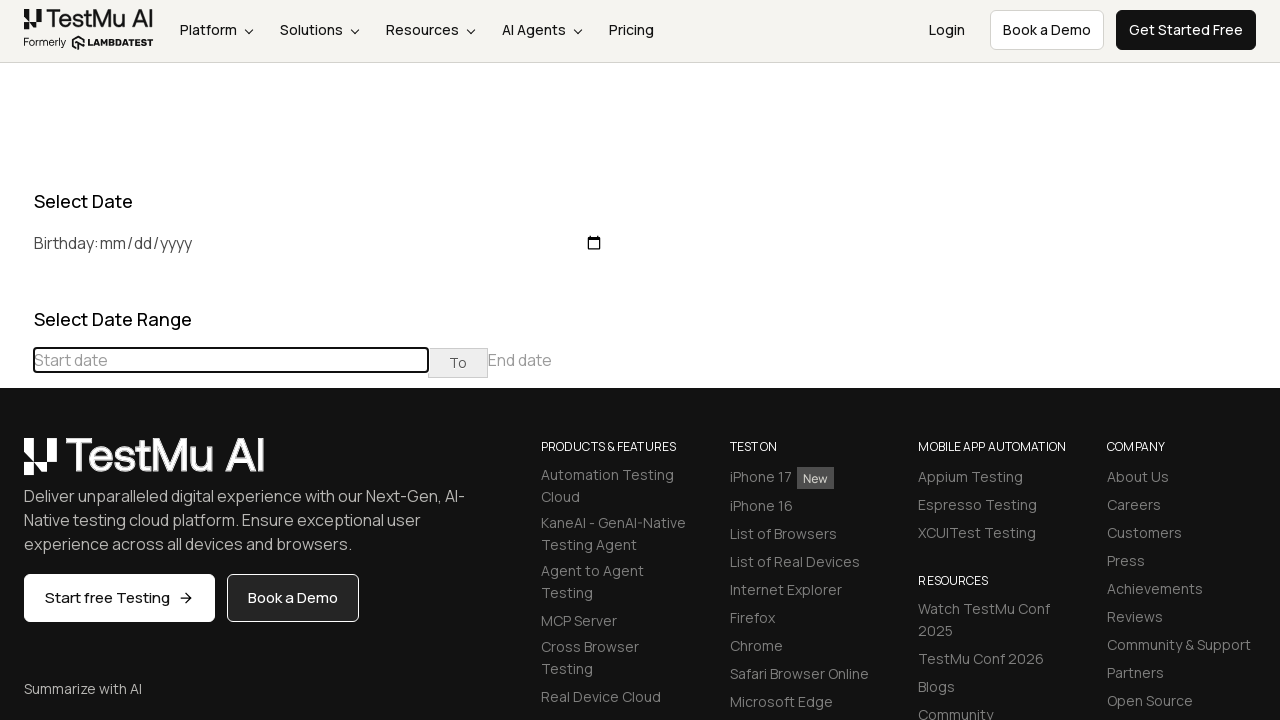

Navigated calendar to find December 2017 at (16, 465) on (//table[@class='table-condensed']//th[@class='prev'])[1]
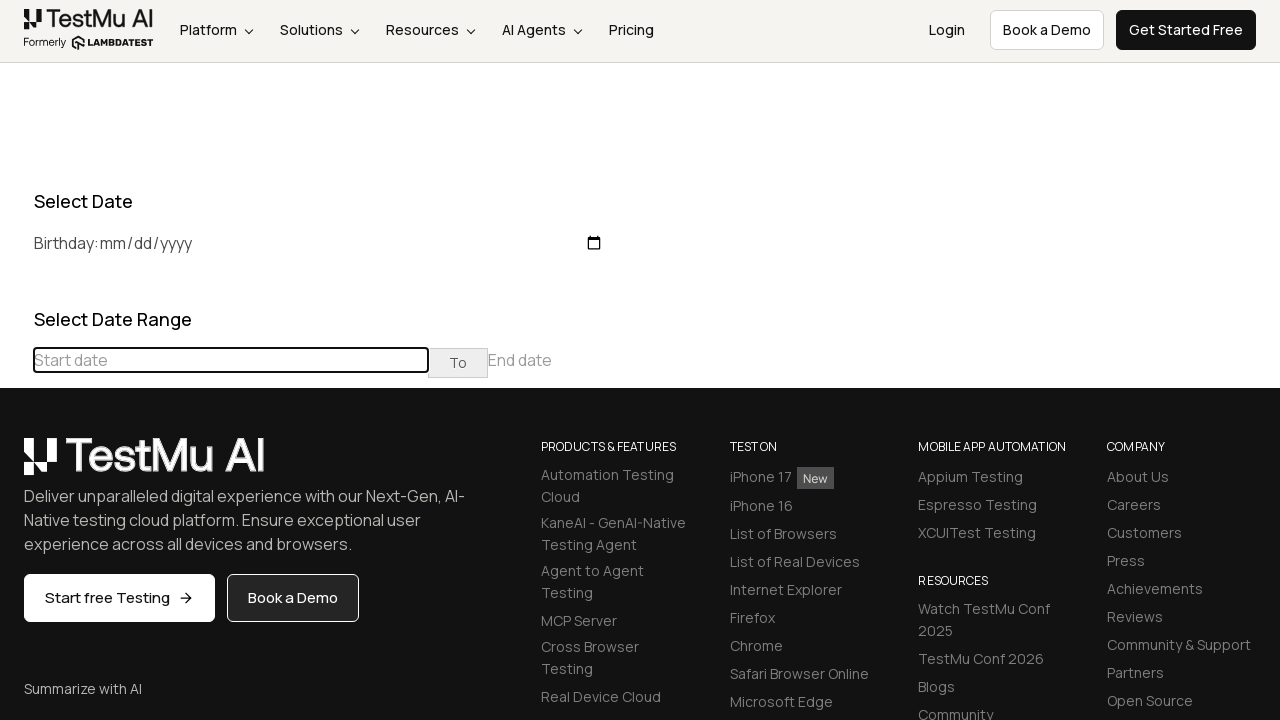

Navigated calendar to find December 2017 at (16, 465) on (//table[@class='table-condensed']//th[@class='prev'])[1]
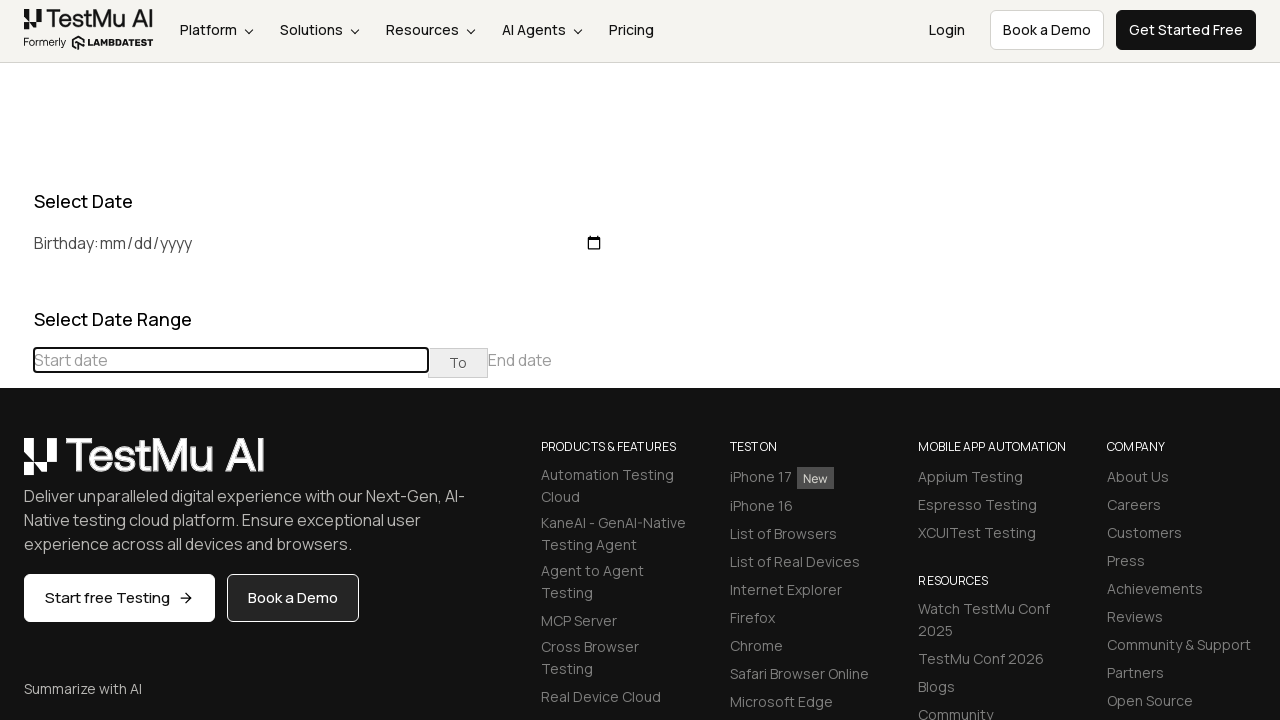

Navigated calendar to find December 2017 at (16, 465) on (//table[@class='table-condensed']//th[@class='prev'])[1]
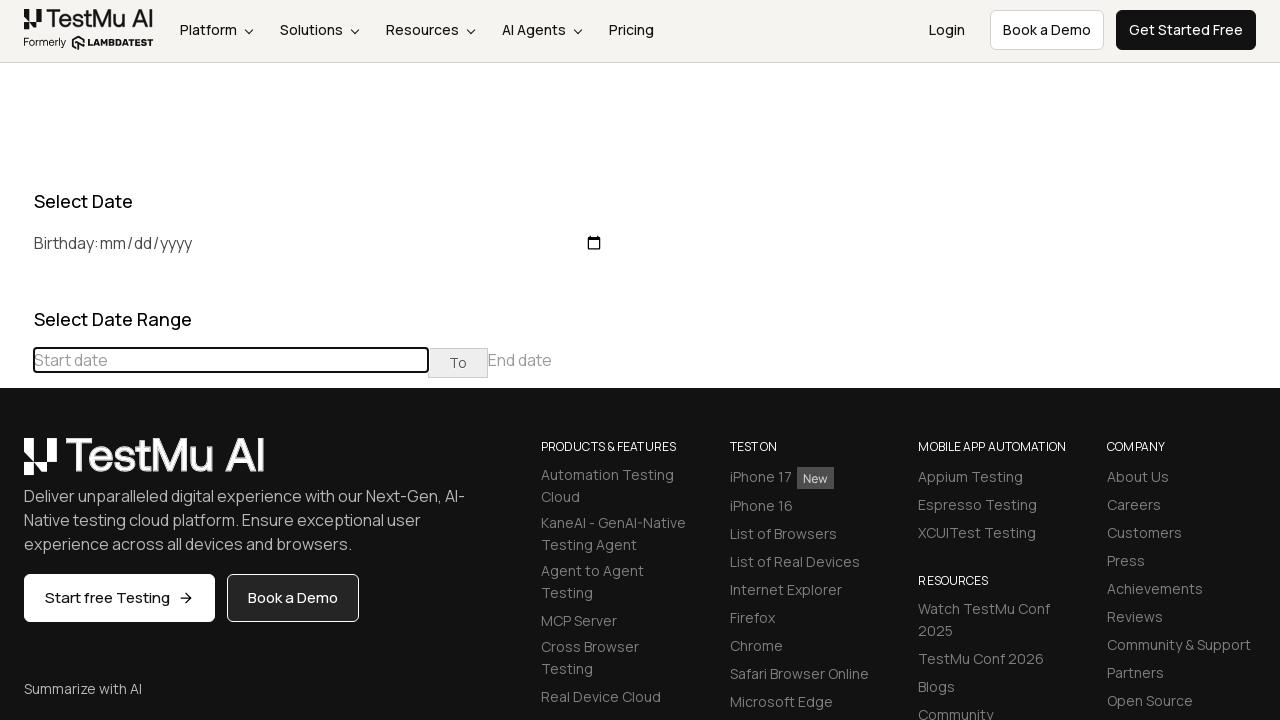

Navigated calendar to find December 2017 at (16, 465) on (//table[@class='table-condensed']//th[@class='prev'])[1]
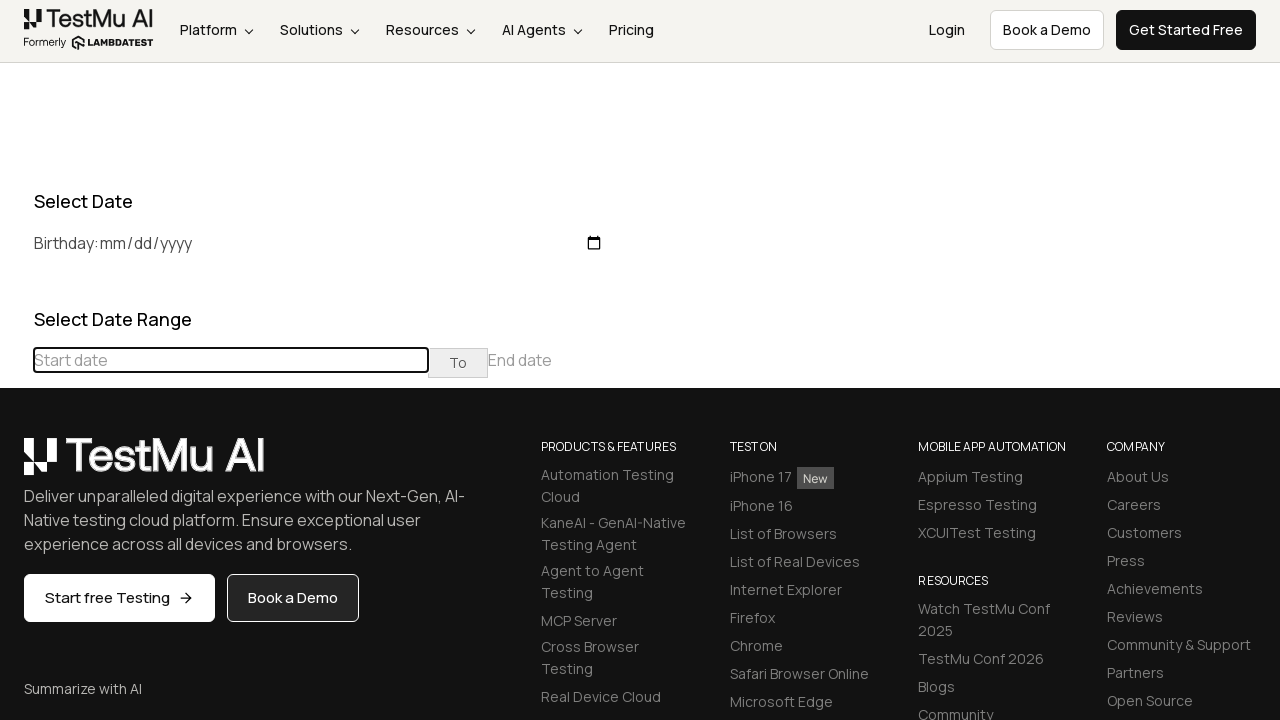

Navigated calendar to find December 2017 at (16, 465) on (//table[@class='table-condensed']//th[@class='prev'])[1]
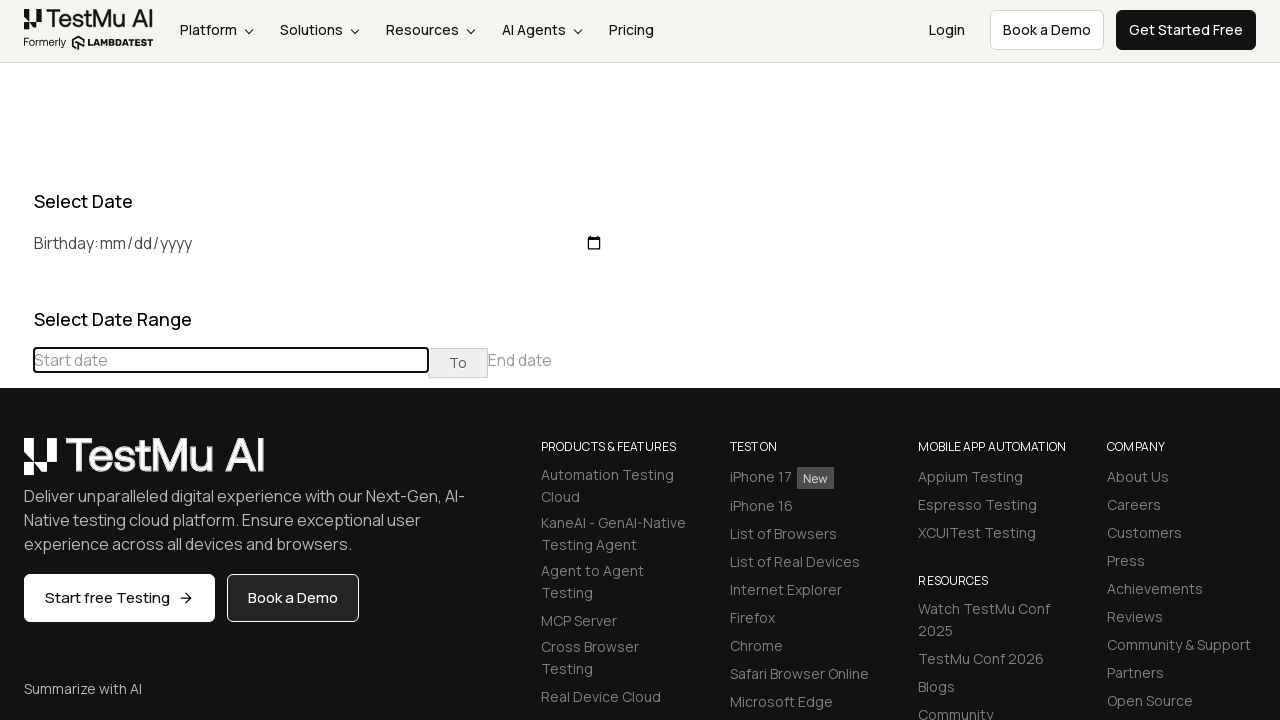

Navigated calendar to find December 2017 at (16, 465) on (//table[@class='table-condensed']//th[@class='prev'])[1]
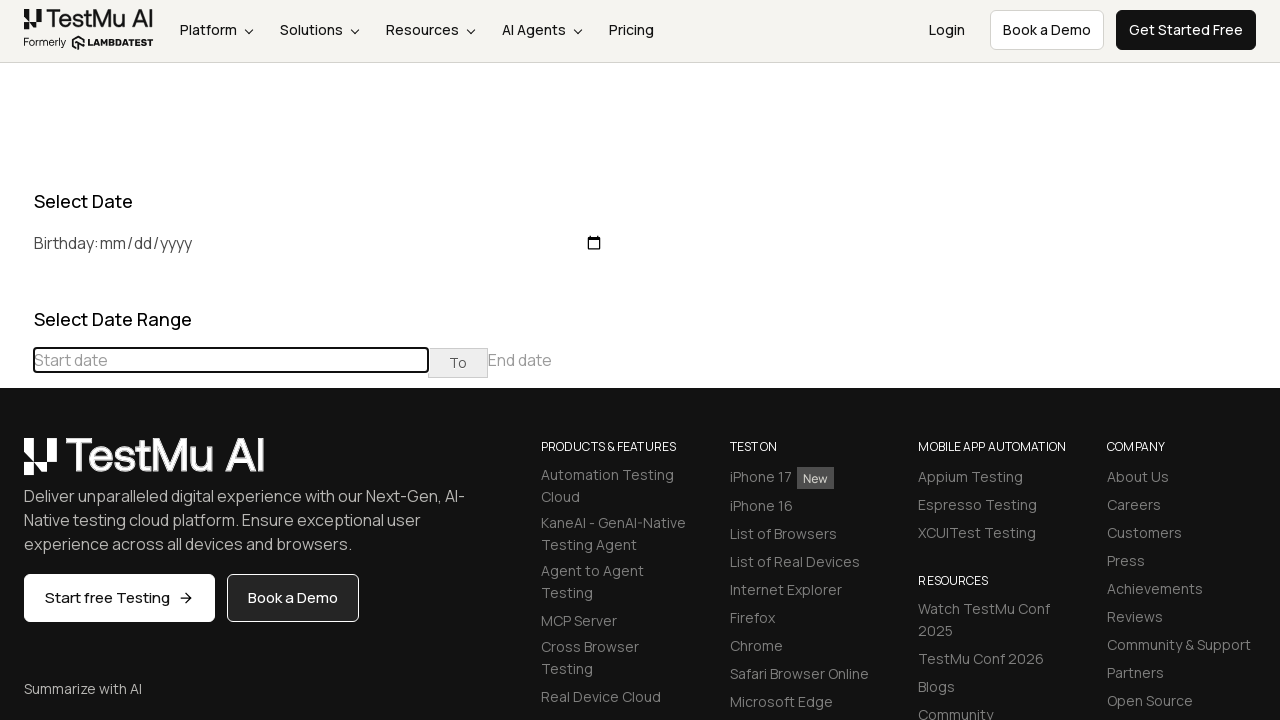

Navigated calendar to find December 2017 at (16, 465) on (//table[@class='table-condensed']//th[@class='prev'])[1]
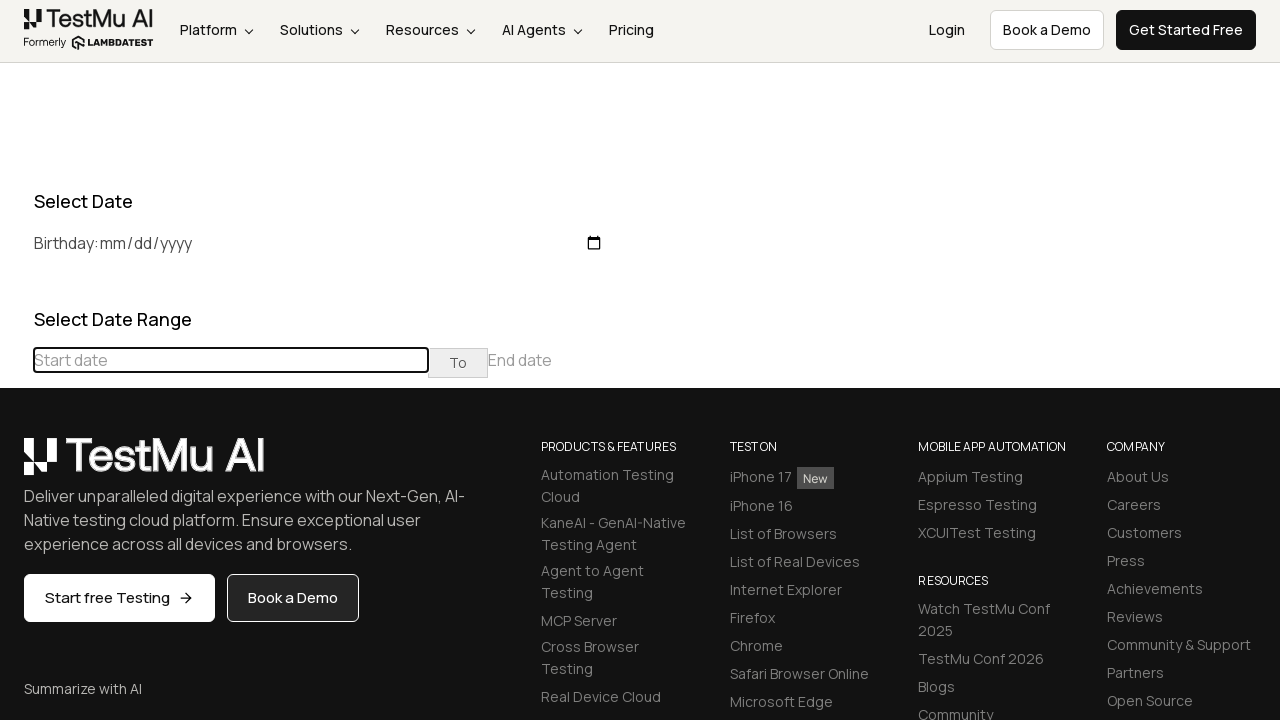

Navigated calendar to find December 2017 at (16, 465) on (//table[@class='table-condensed']//th[@class='prev'])[1]
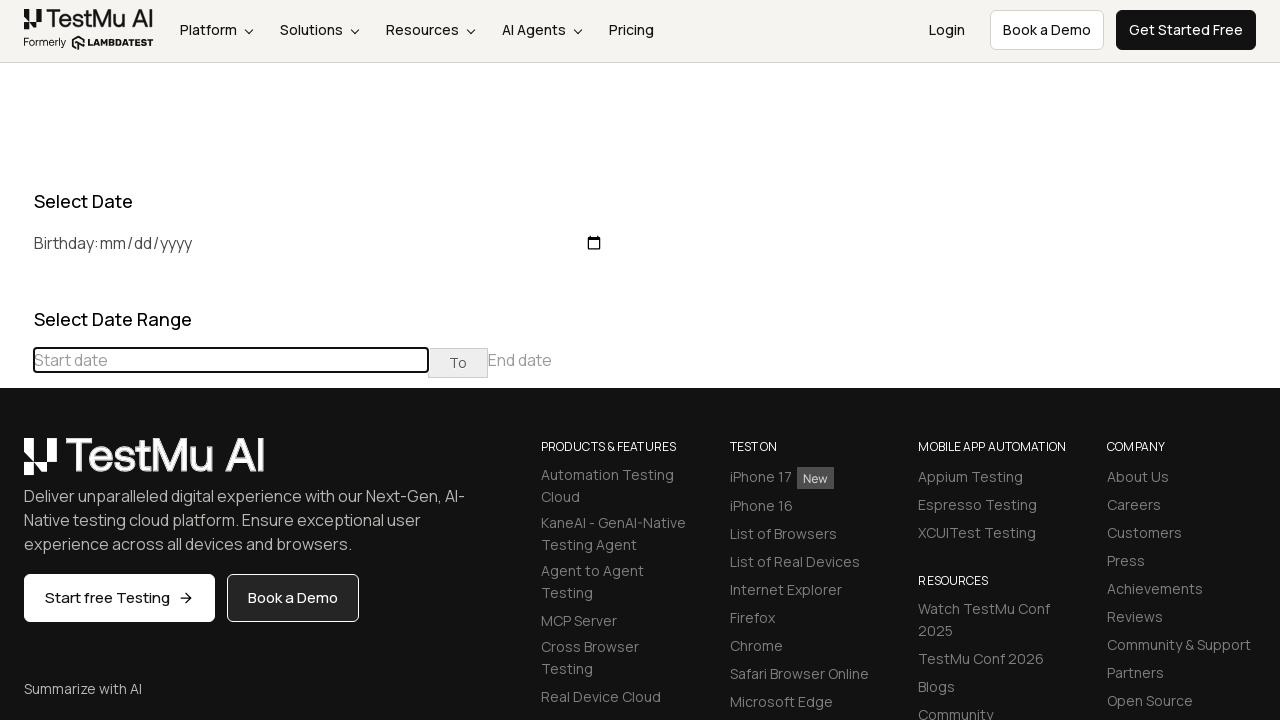

Navigated calendar to find December 2017 at (16, 465) on (//table[@class='table-condensed']//th[@class='prev'])[1]
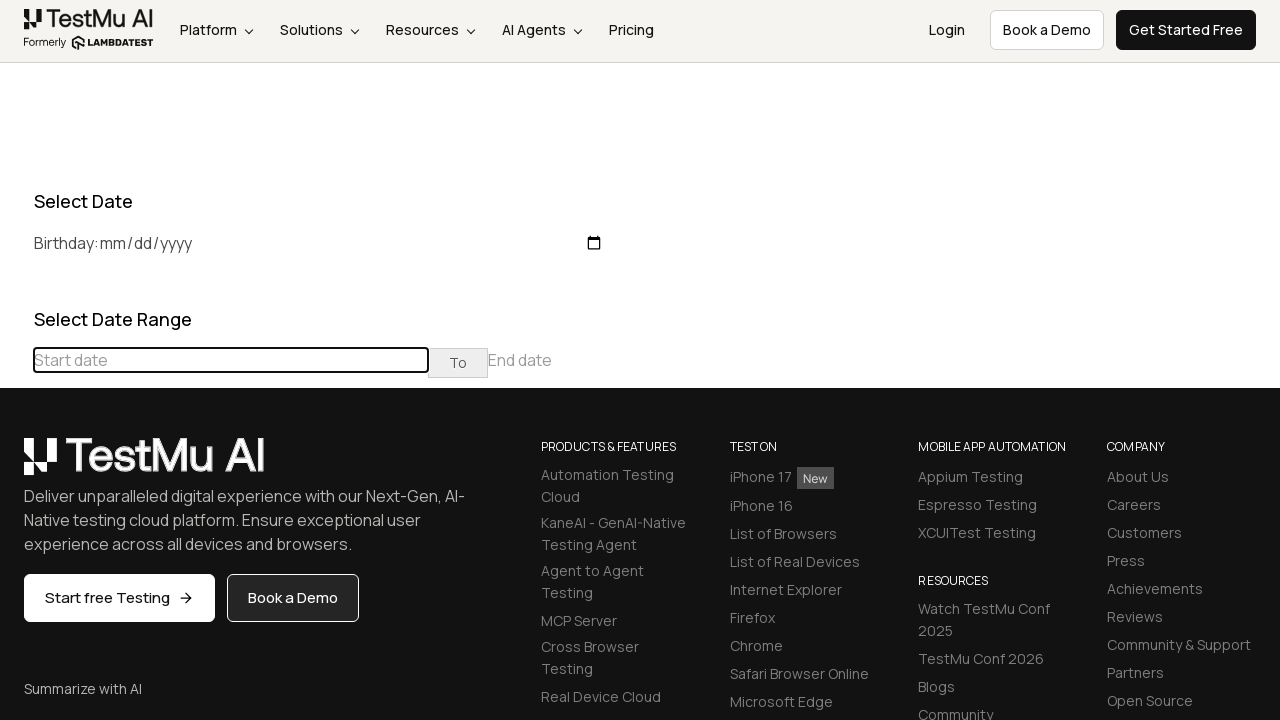

Navigated calendar to find December 2017 at (16, 465) on (//table[@class='table-condensed']//th[@class='prev'])[1]
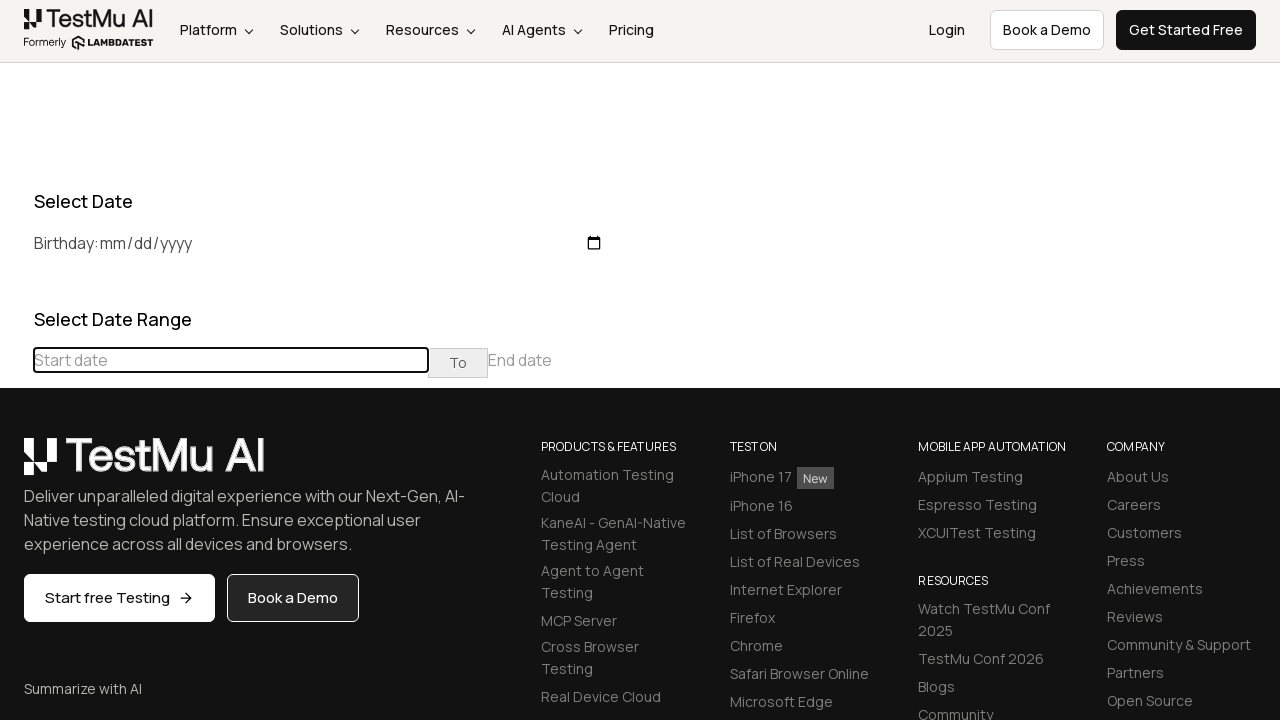

Navigated calendar to find December 2017 at (16, 465) on (//table[@class='table-condensed']//th[@class='prev'])[1]
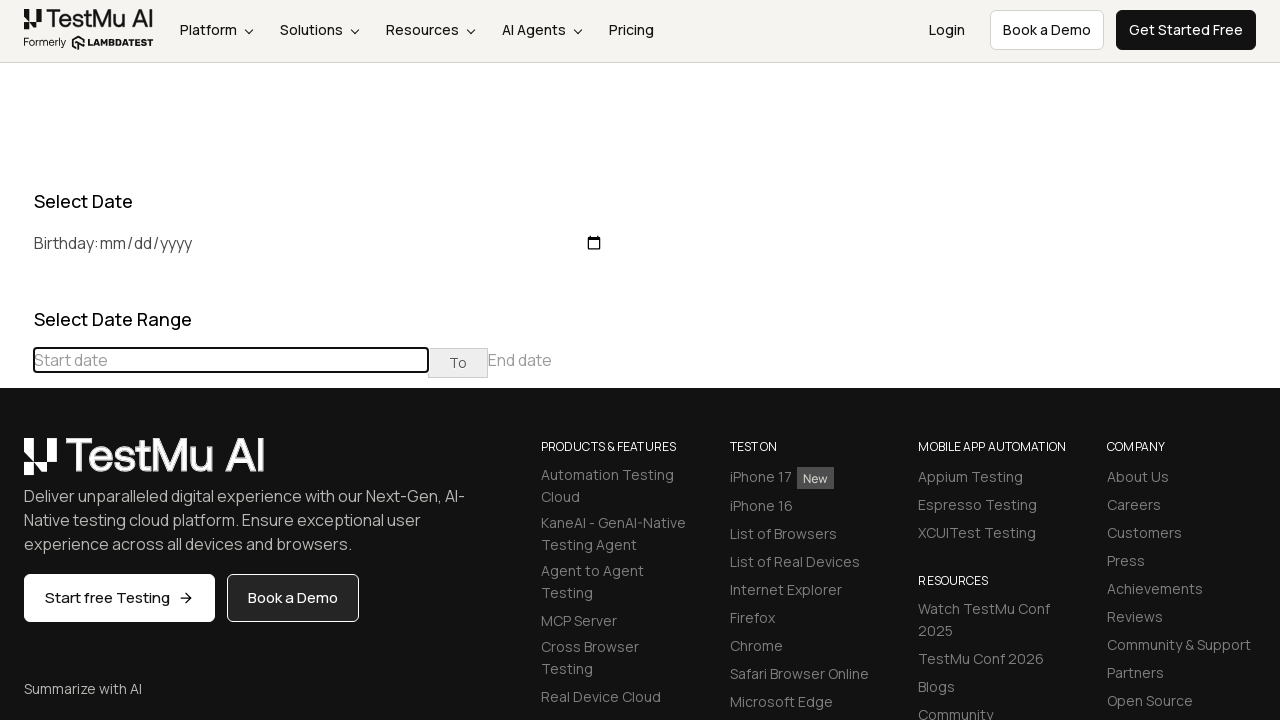

Navigated calendar to find December 2017 at (16, 465) on (//table[@class='table-condensed']//th[@class='prev'])[1]
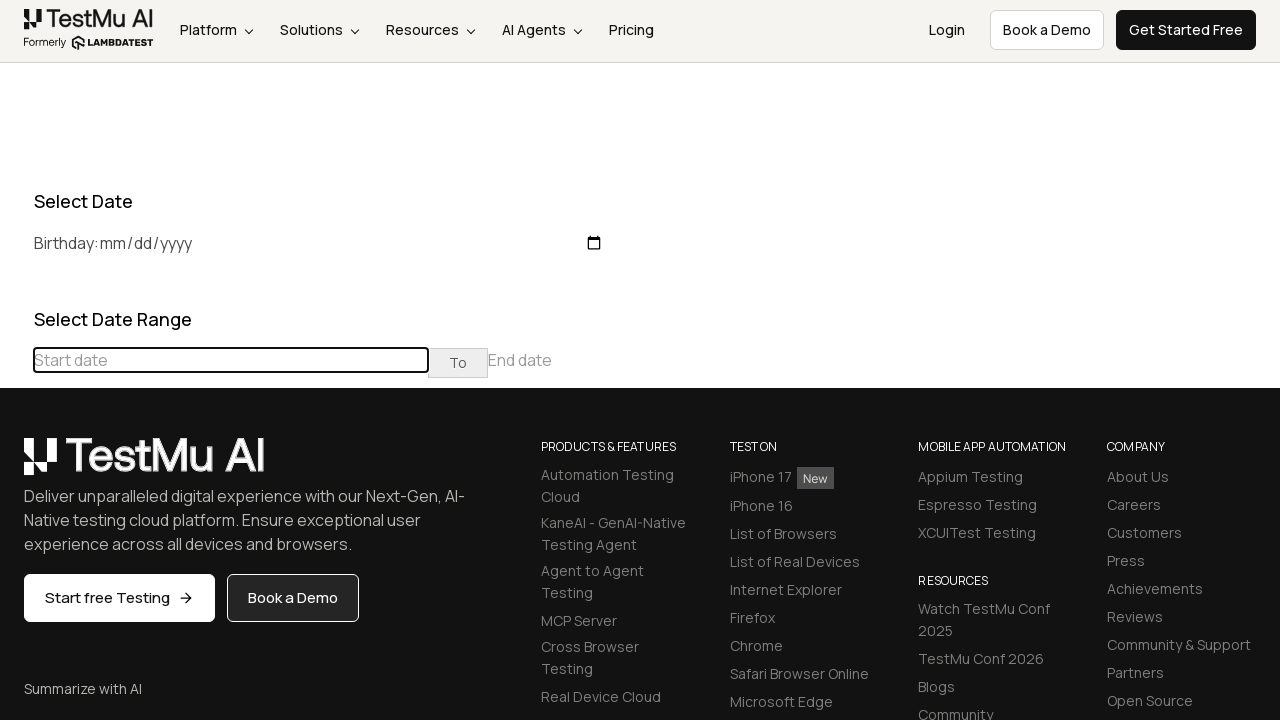

Navigated calendar to find December 2017 at (16, 465) on (//table[@class='table-condensed']//th[@class='prev'])[1]
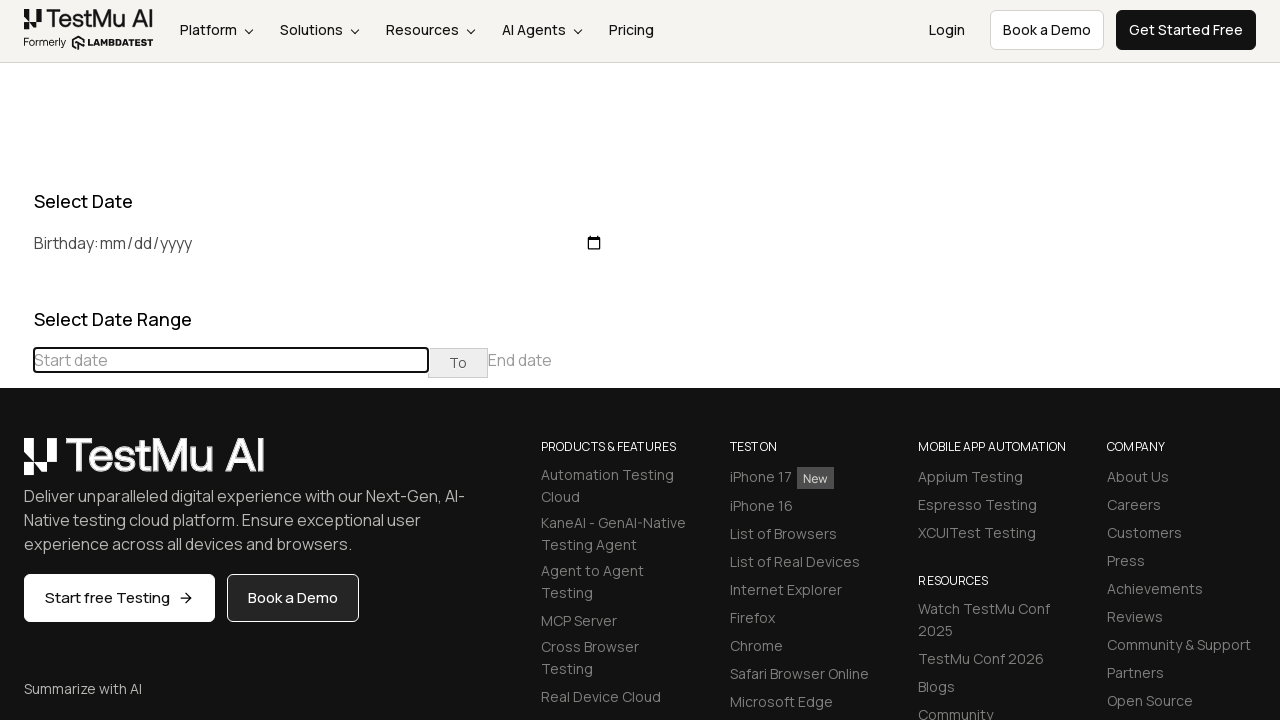

Navigated calendar to find December 2017 at (16, 465) on (//table[@class='table-condensed']//th[@class='prev'])[1]
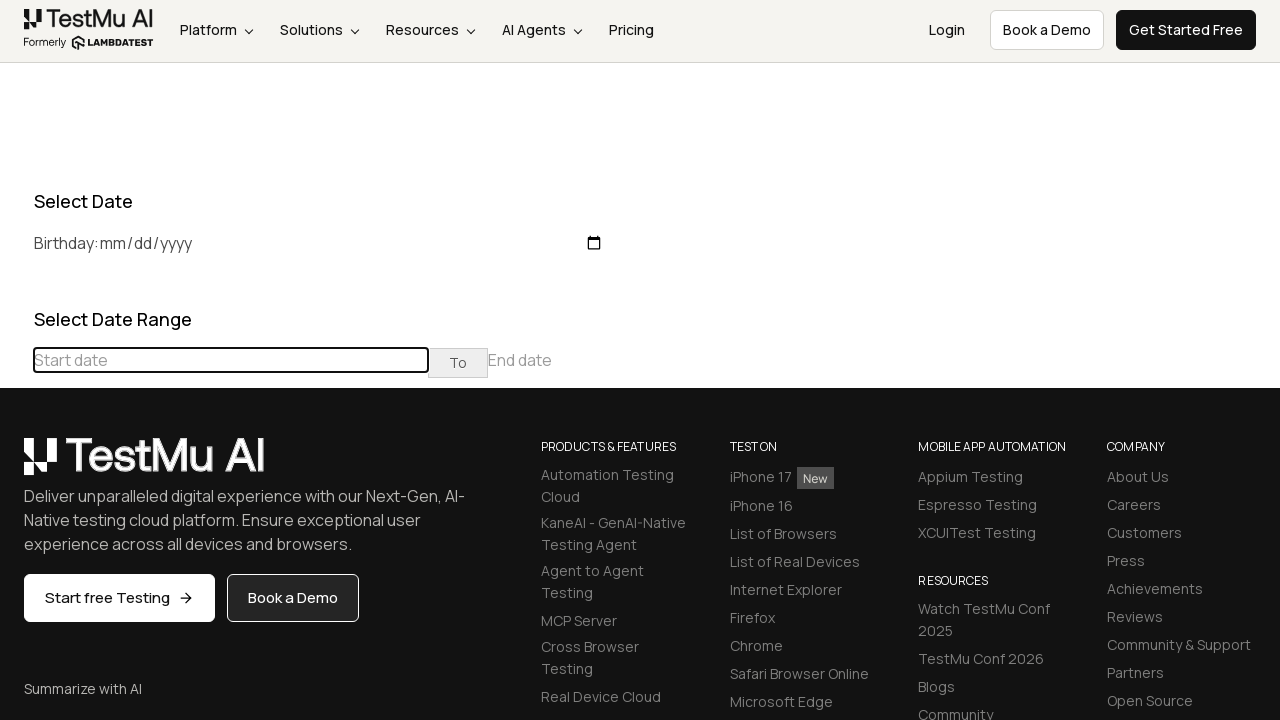

Navigated calendar to find December 2017 at (16, 465) on (//table[@class='table-condensed']//th[@class='prev'])[1]
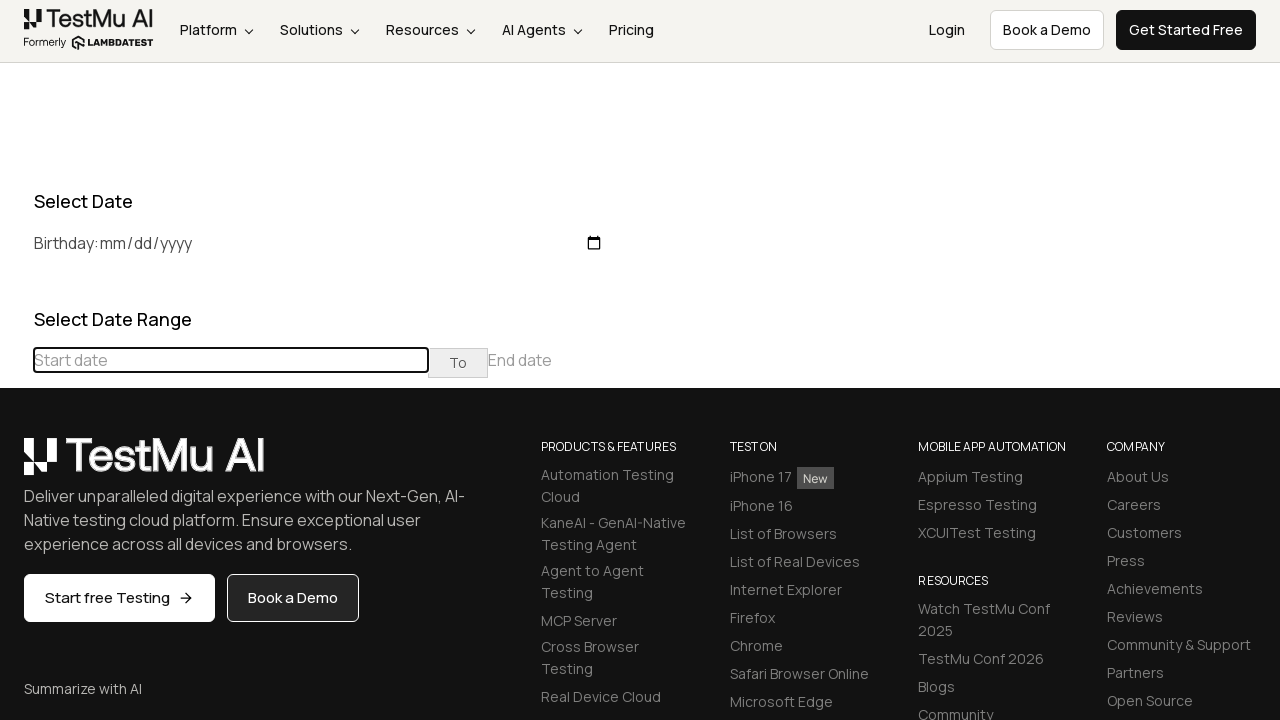

Navigated calendar to find December 2017 at (16, 465) on (//table[@class='table-condensed']//th[@class='prev'])[1]
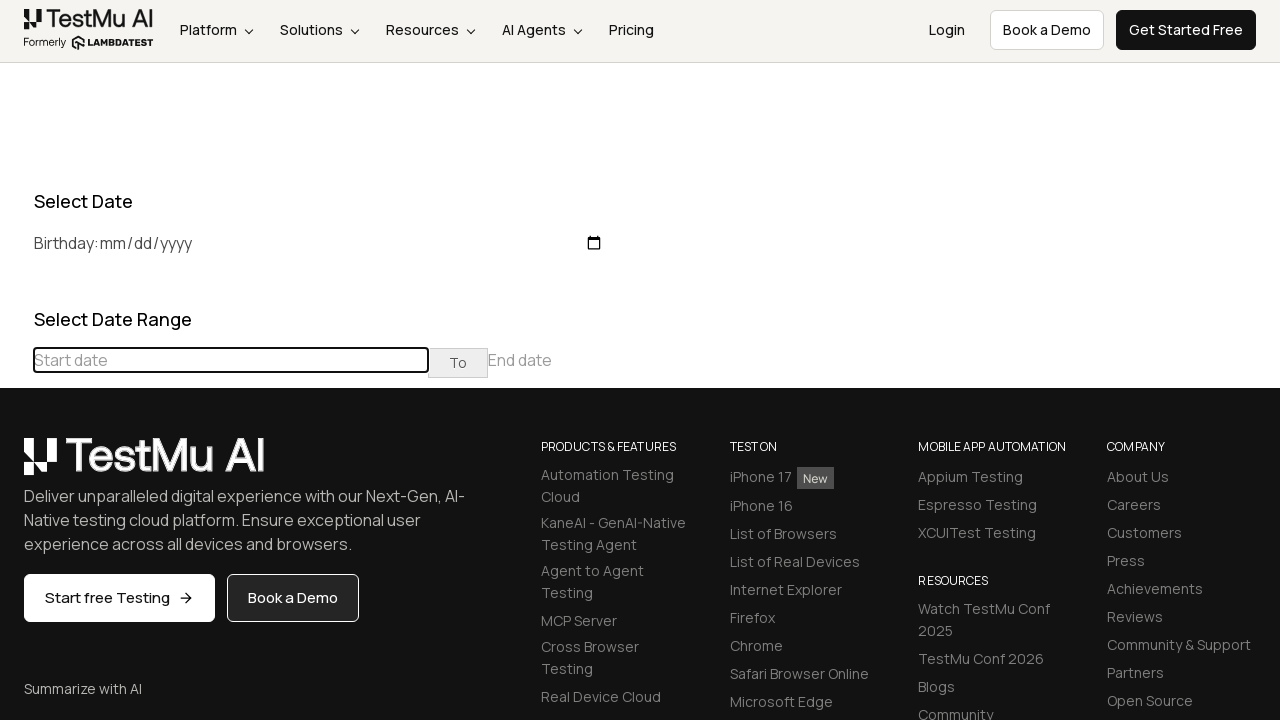

Navigated calendar to find December 2017 at (16, 465) on (//table[@class='table-condensed']//th[@class='prev'])[1]
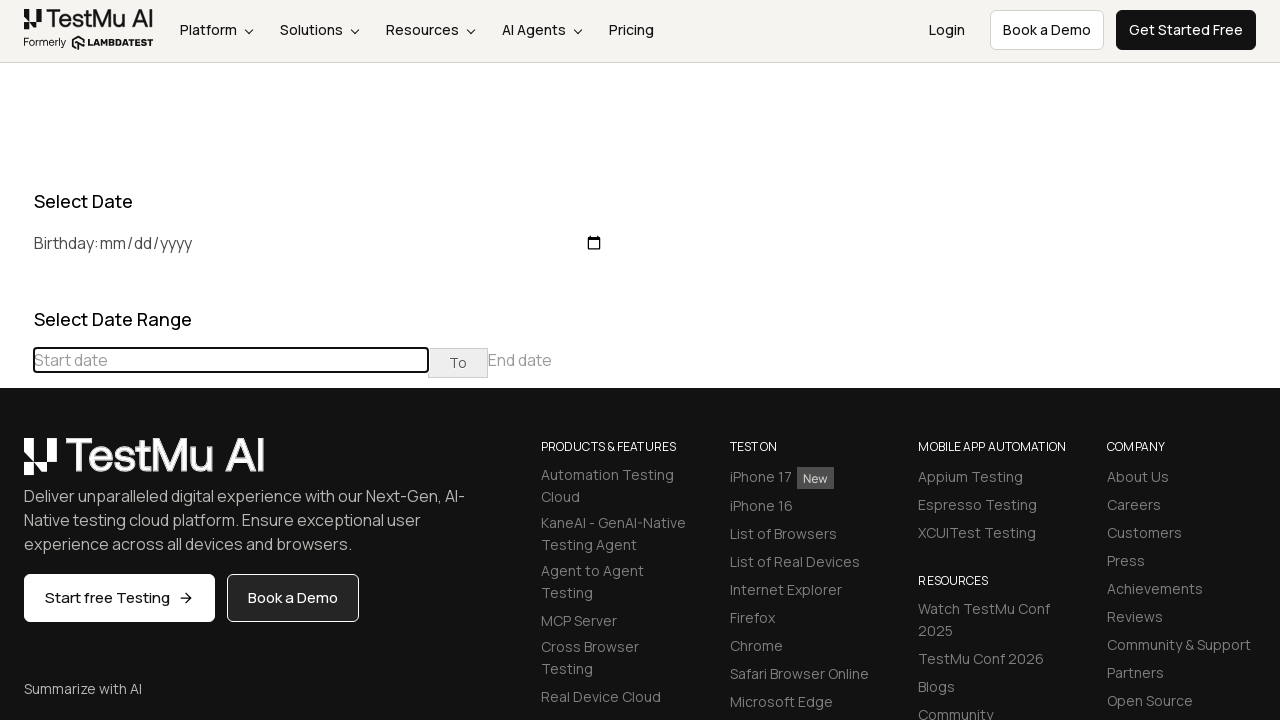

Navigated calendar to find December 2017 at (16, 465) on (//table[@class='table-condensed']//th[@class='prev'])[1]
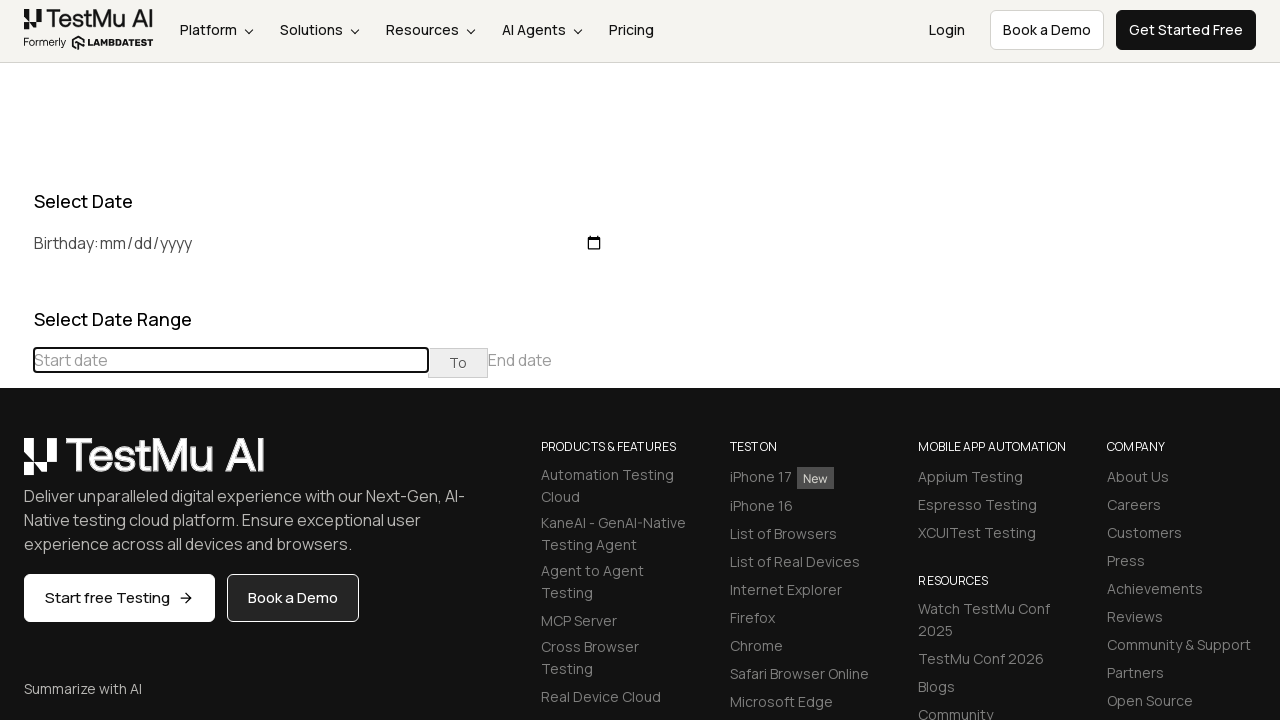

Navigated calendar to find December 2017 at (16, 465) on (//table[@class='table-condensed']//th[@class='prev'])[1]
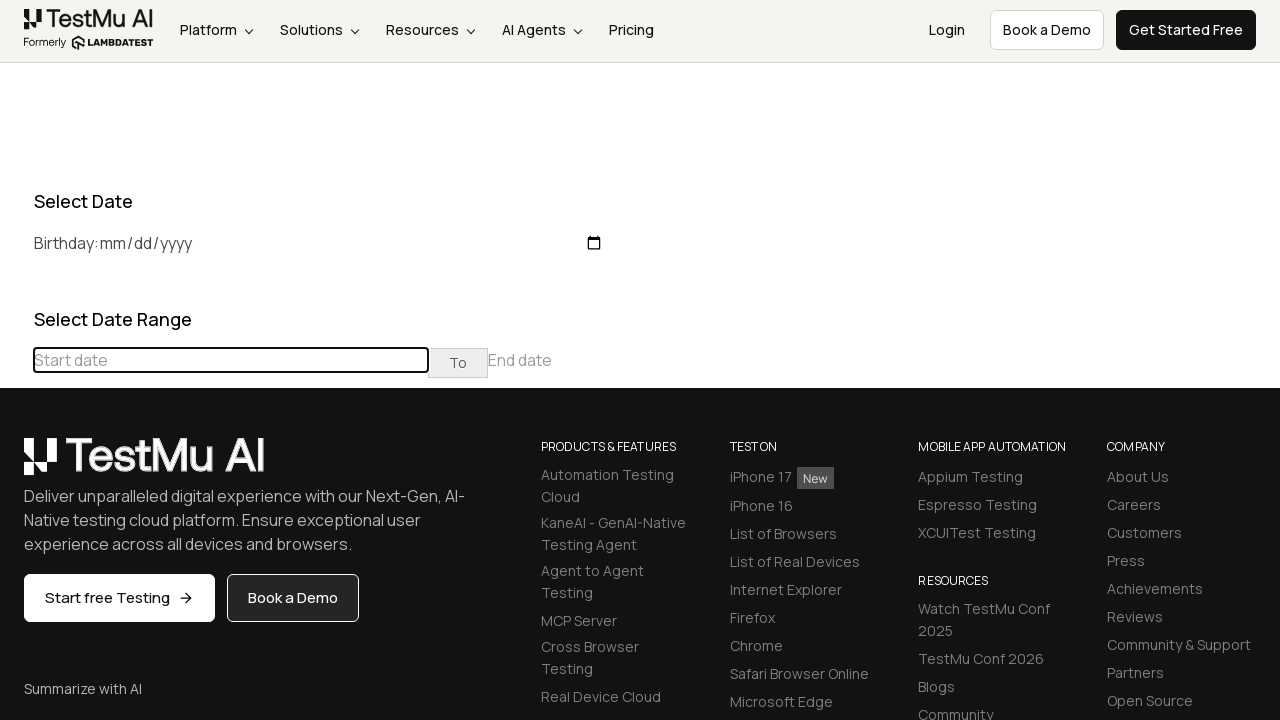

Navigated calendar to find December 2017 at (16, 465) on (//table[@class='table-condensed']//th[@class='prev'])[1]
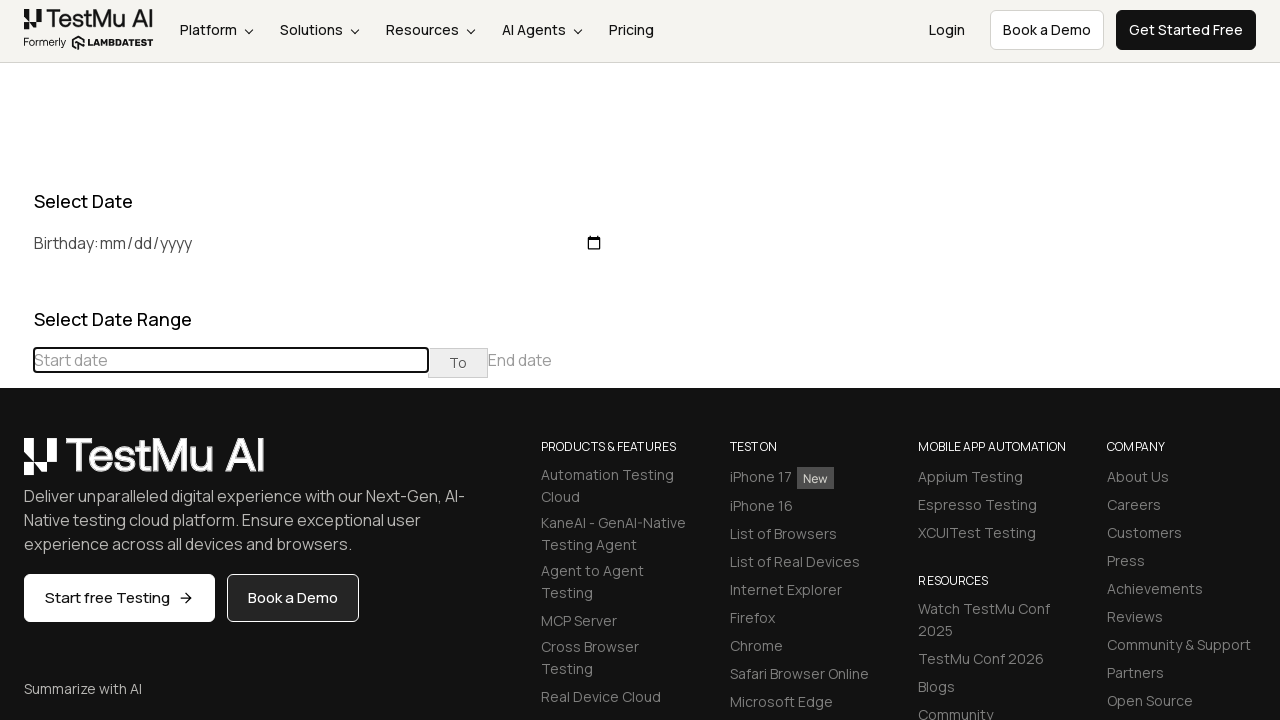

Navigated calendar to find December 2017 at (16, 465) on (//table[@class='table-condensed']//th[@class='prev'])[1]
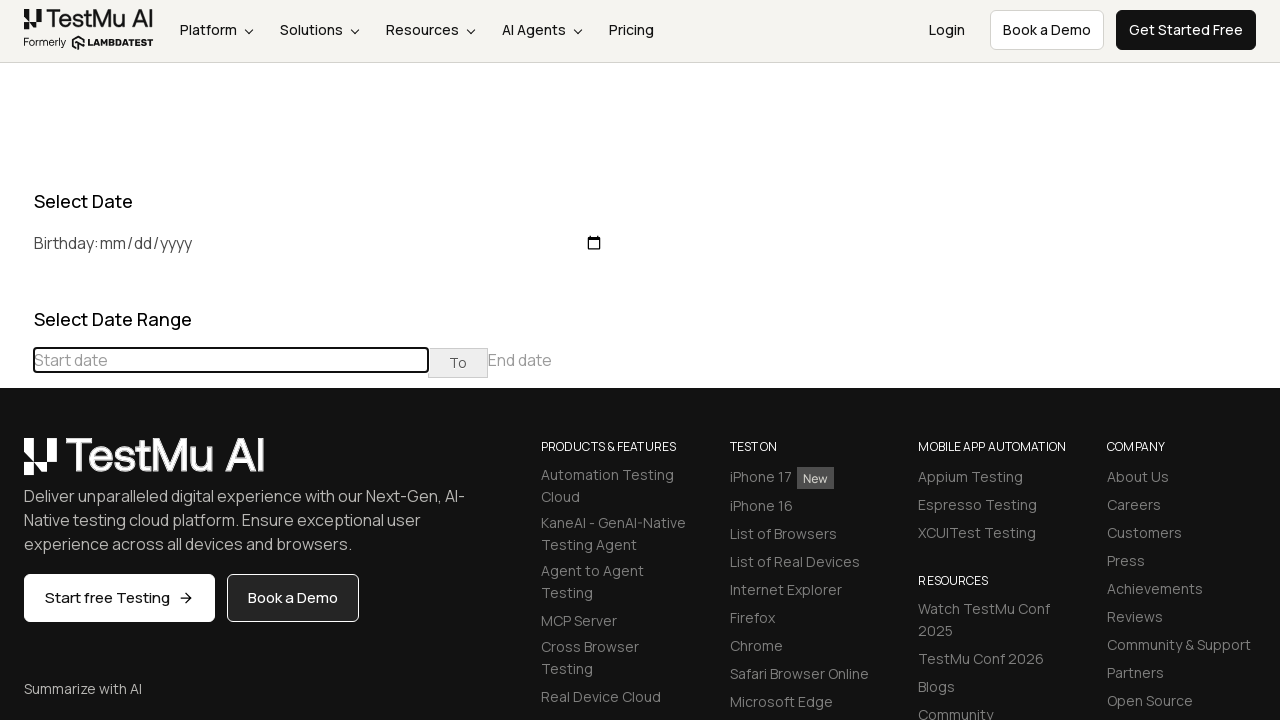

Navigated calendar to find December 2017 at (16, 465) on (//table[@class='table-condensed']//th[@class='prev'])[1]
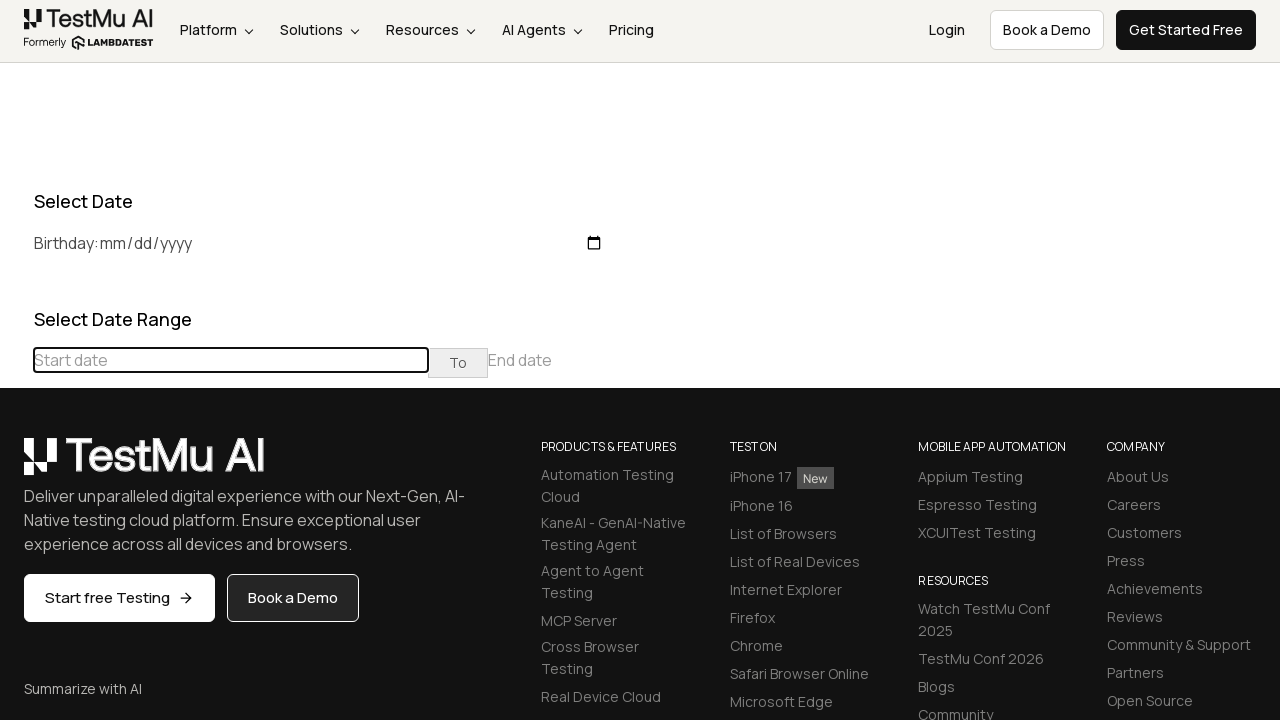

Navigated calendar to find December 2017 at (16, 465) on (//table[@class='table-condensed']//th[@class='prev'])[1]
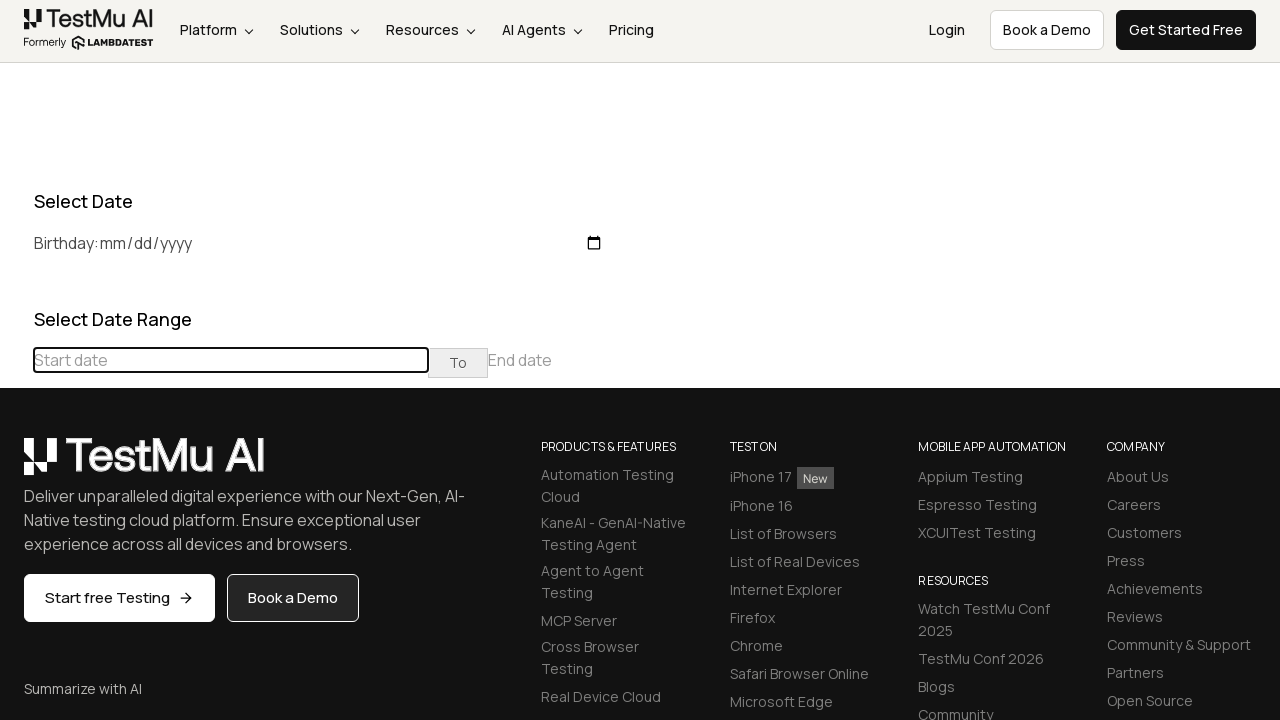

Navigated calendar to find December 2017 at (16, 465) on (//table[@class='table-condensed']//th[@class='prev'])[1]
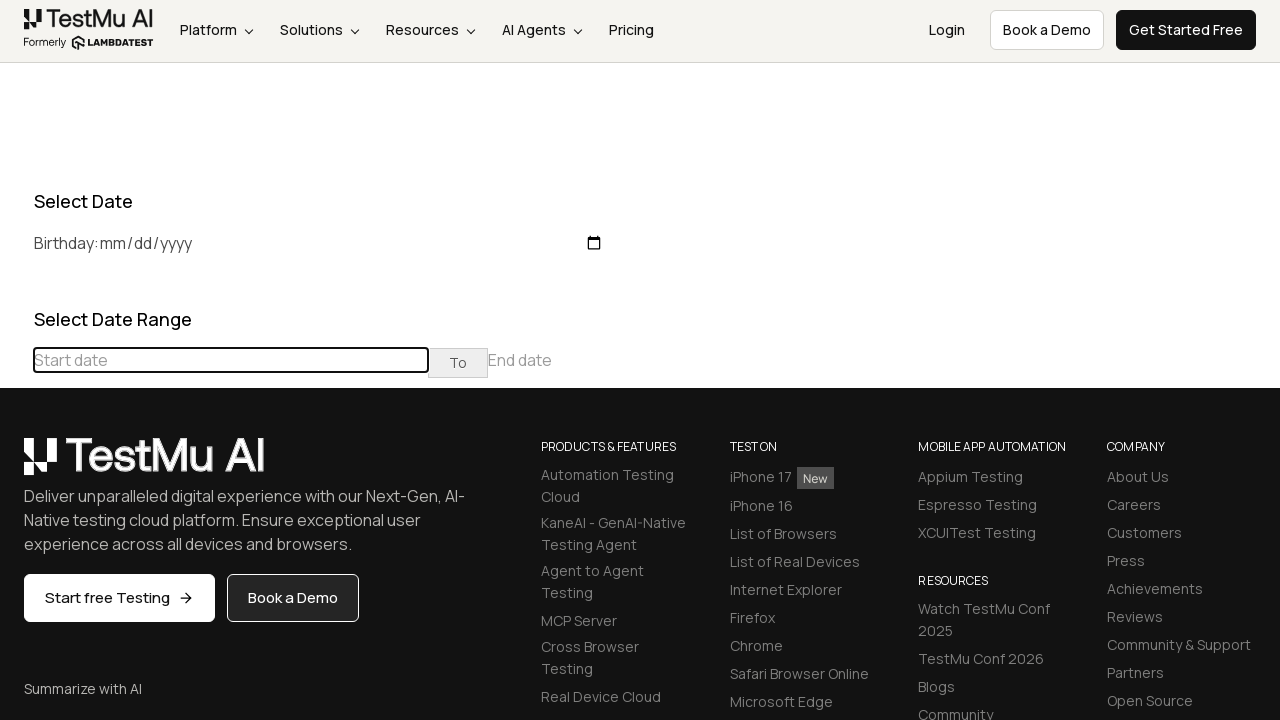

Navigated calendar to find December 2017 at (16, 465) on (//table[@class='table-condensed']//th[@class='prev'])[1]
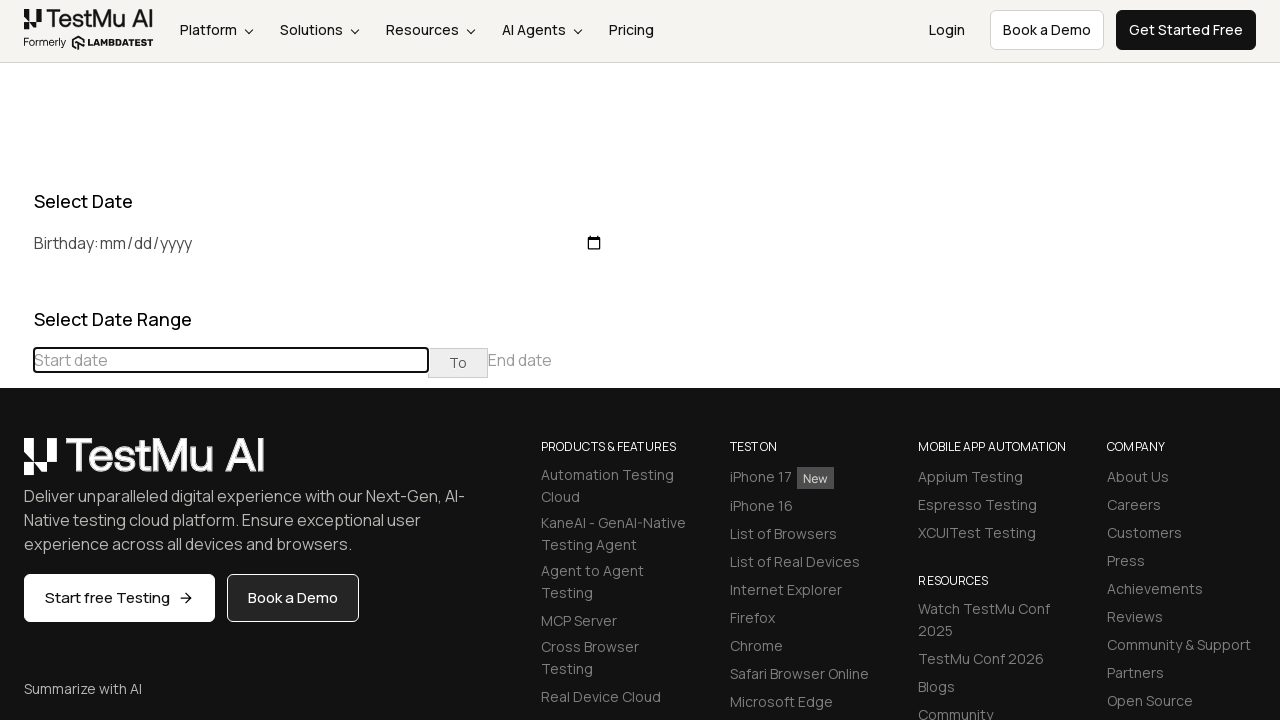

Navigated calendar to find December 2017 at (16, 465) on (//table[@class='table-condensed']//th[@class='prev'])[1]
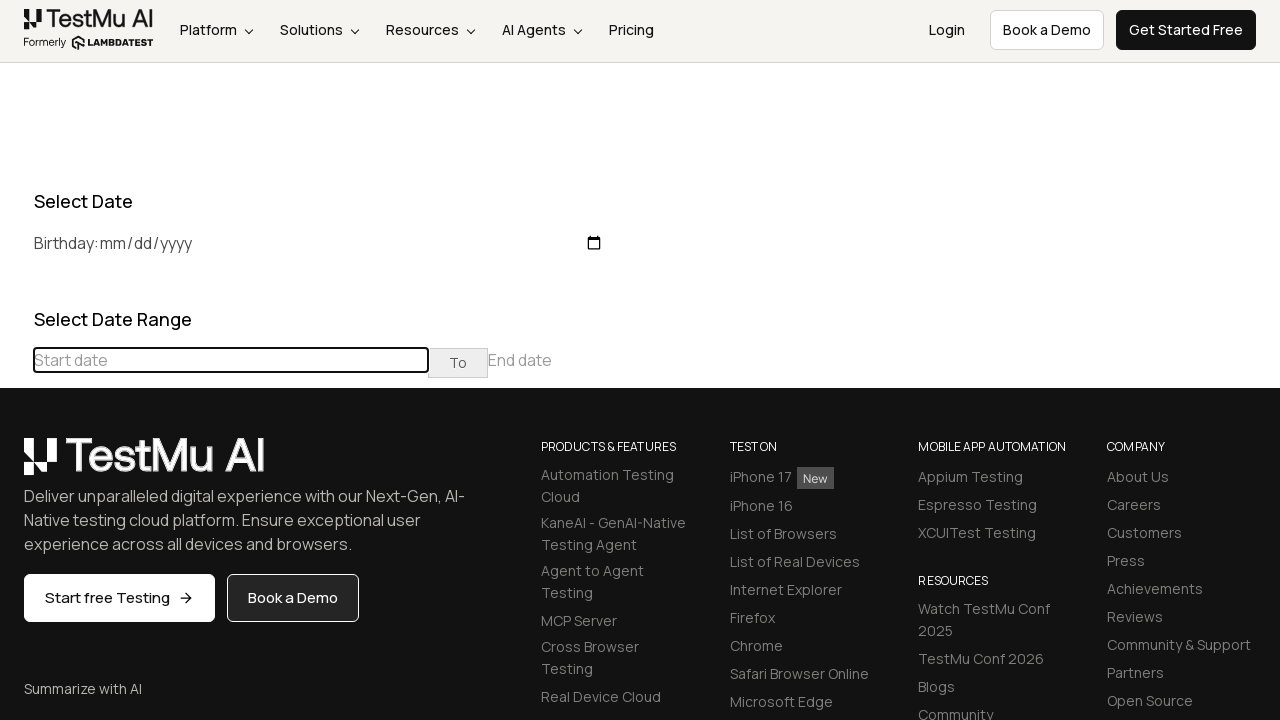

Navigated calendar to find December 2017 at (16, 465) on (//table[@class='table-condensed']//th[@class='prev'])[1]
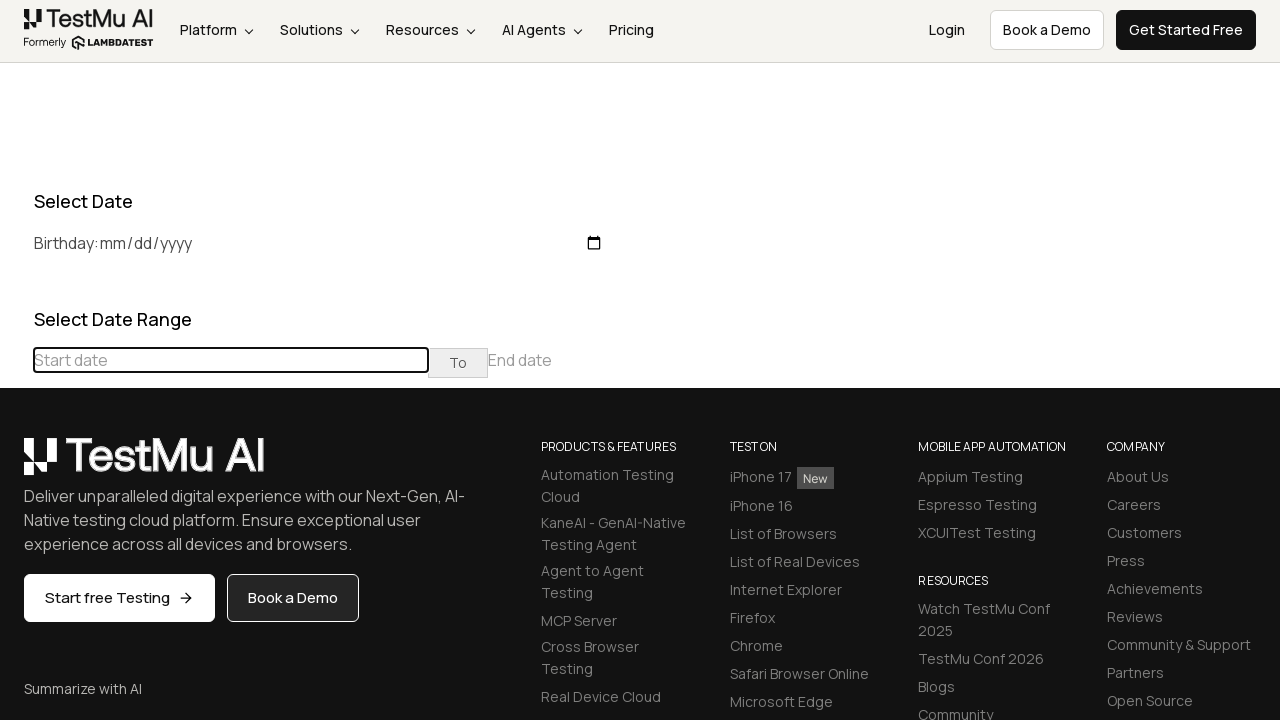

Navigated calendar to find December 2017 at (16, 465) on (//table[@class='table-condensed']//th[@class='prev'])[1]
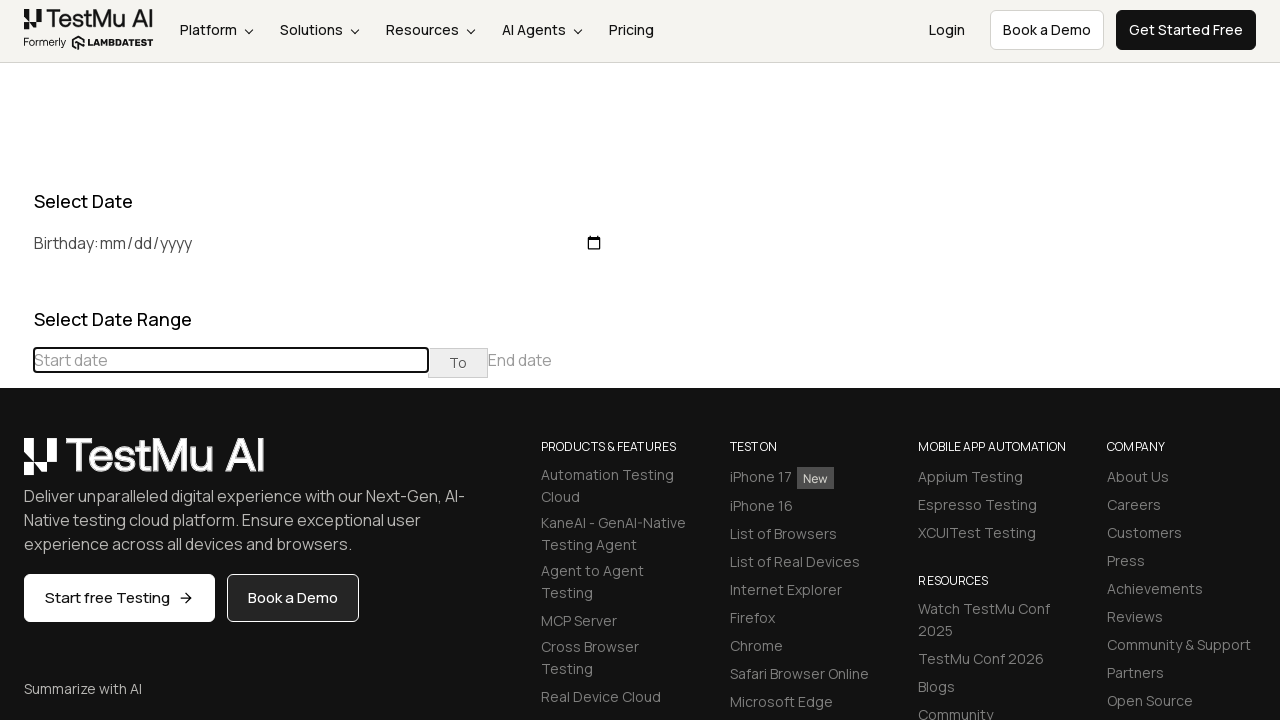

Navigated calendar to find December 2017 at (16, 465) on (//table[@class='table-condensed']//th[@class='prev'])[1]
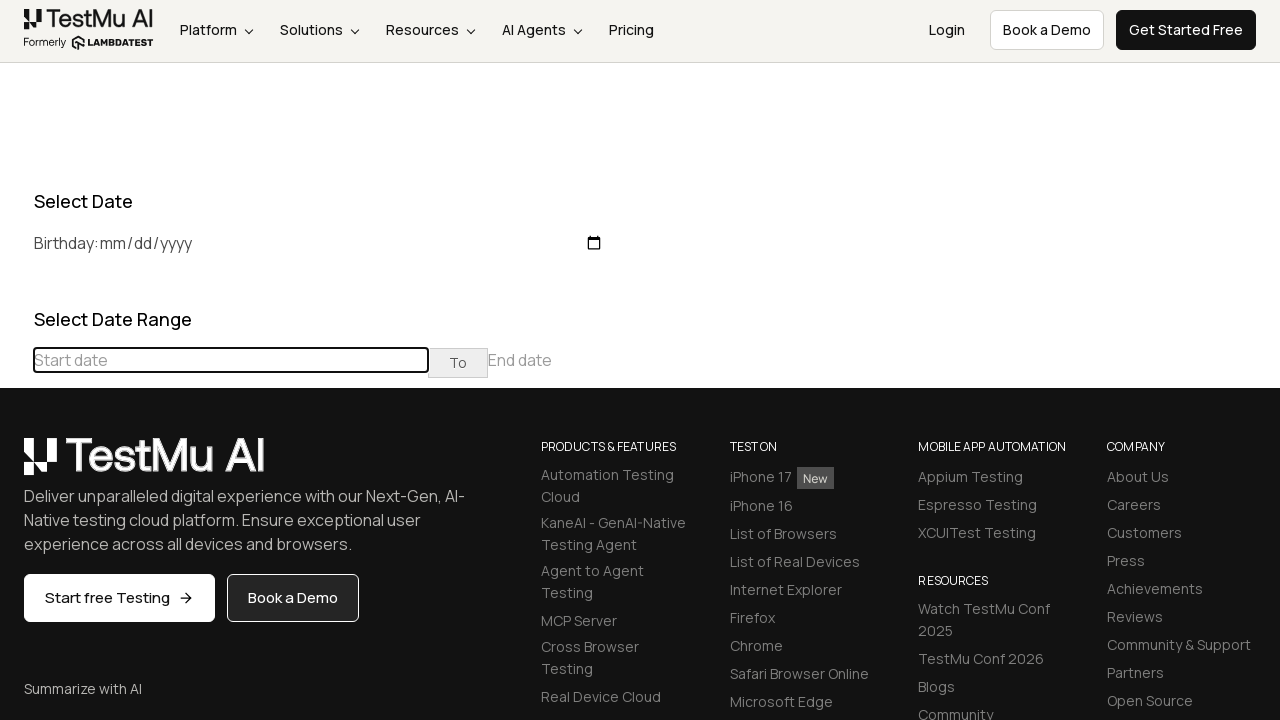

Navigated calendar to find December 2017 at (16, 465) on (//table[@class='table-condensed']//th[@class='prev'])[1]
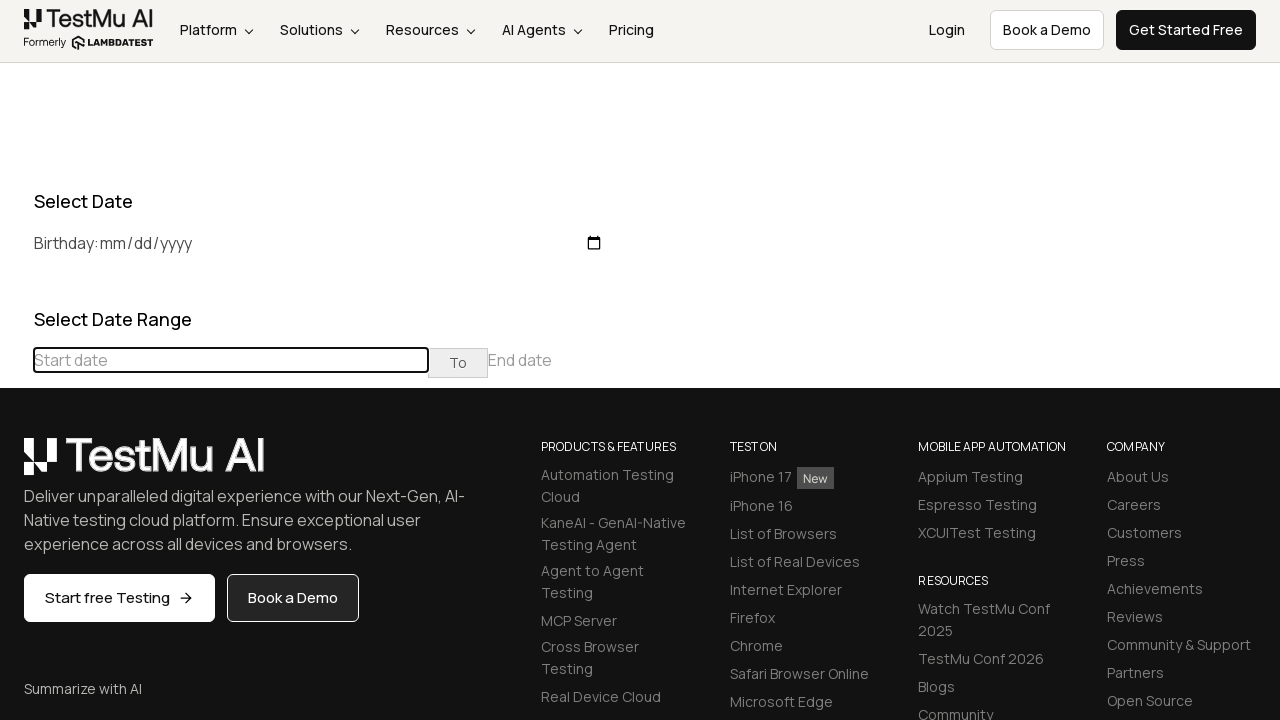

Navigated calendar to find December 2017 at (16, 465) on (//table[@class='table-condensed']//th[@class='prev'])[1]
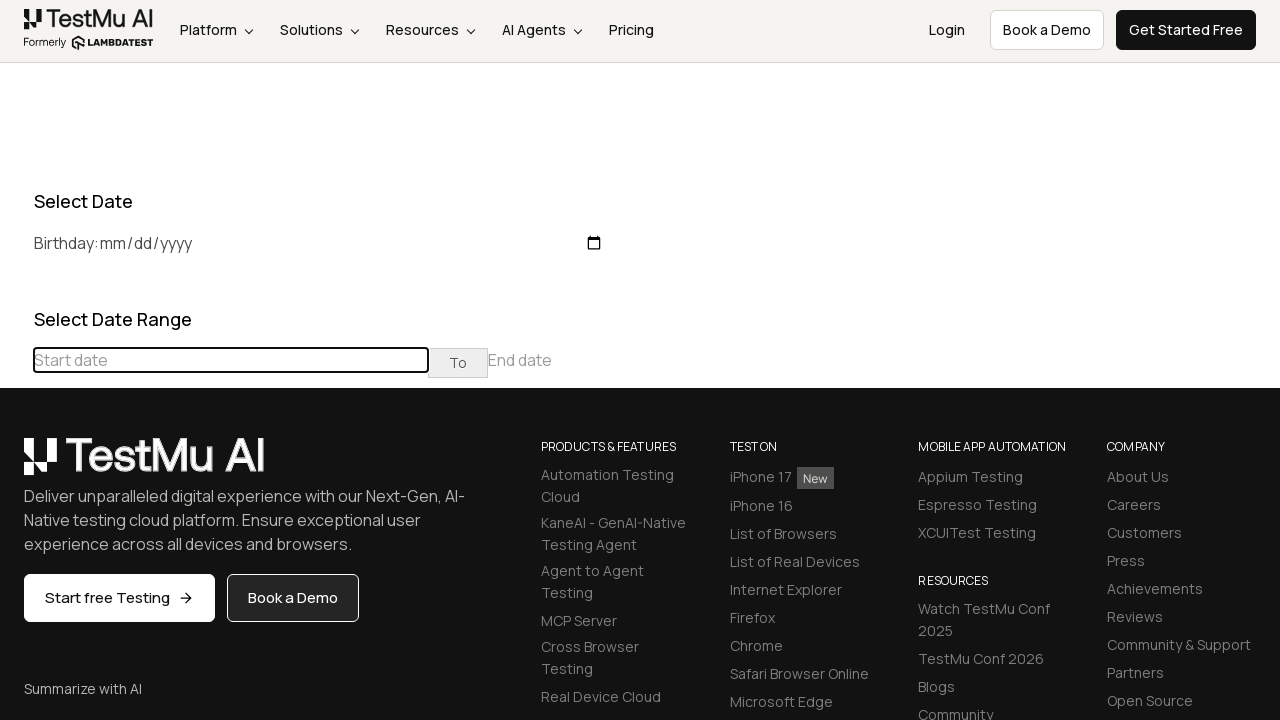

Navigated calendar to find December 2017 at (16, 465) on (//table[@class='table-condensed']//th[@class='prev'])[1]
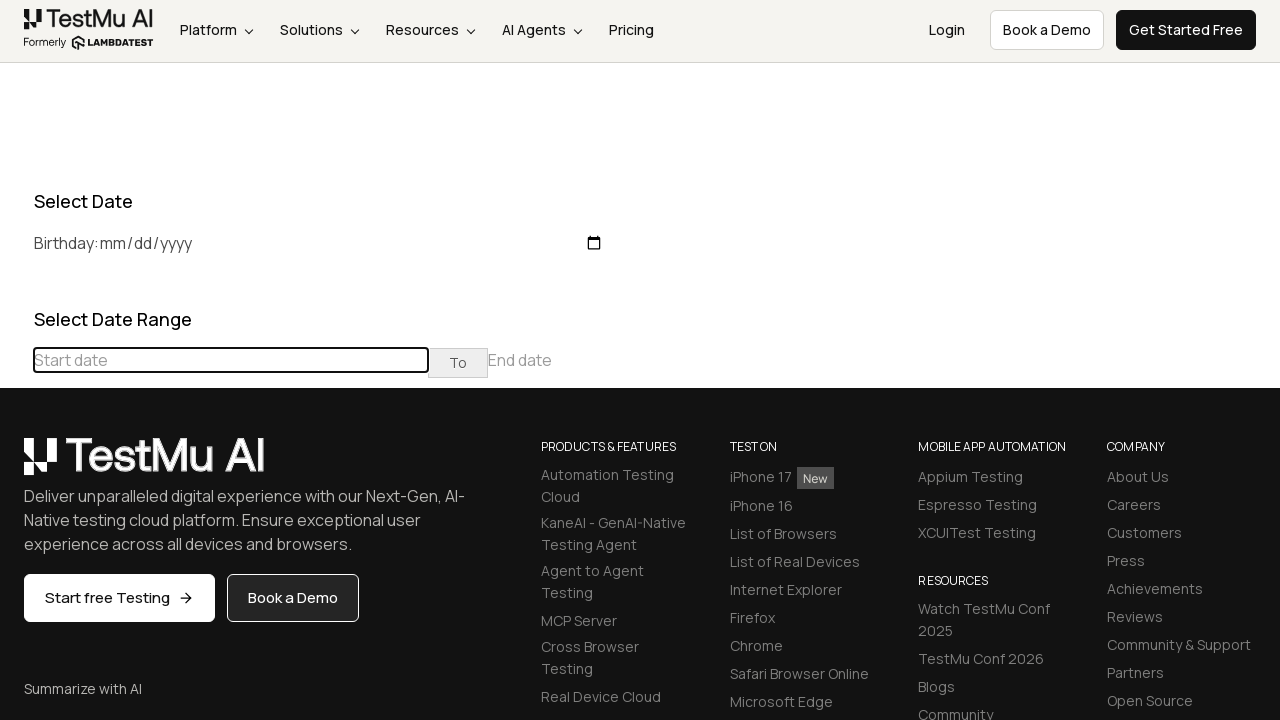

Navigated calendar to find December 2017 at (16, 465) on (//table[@class='table-condensed']//th[@class='prev'])[1]
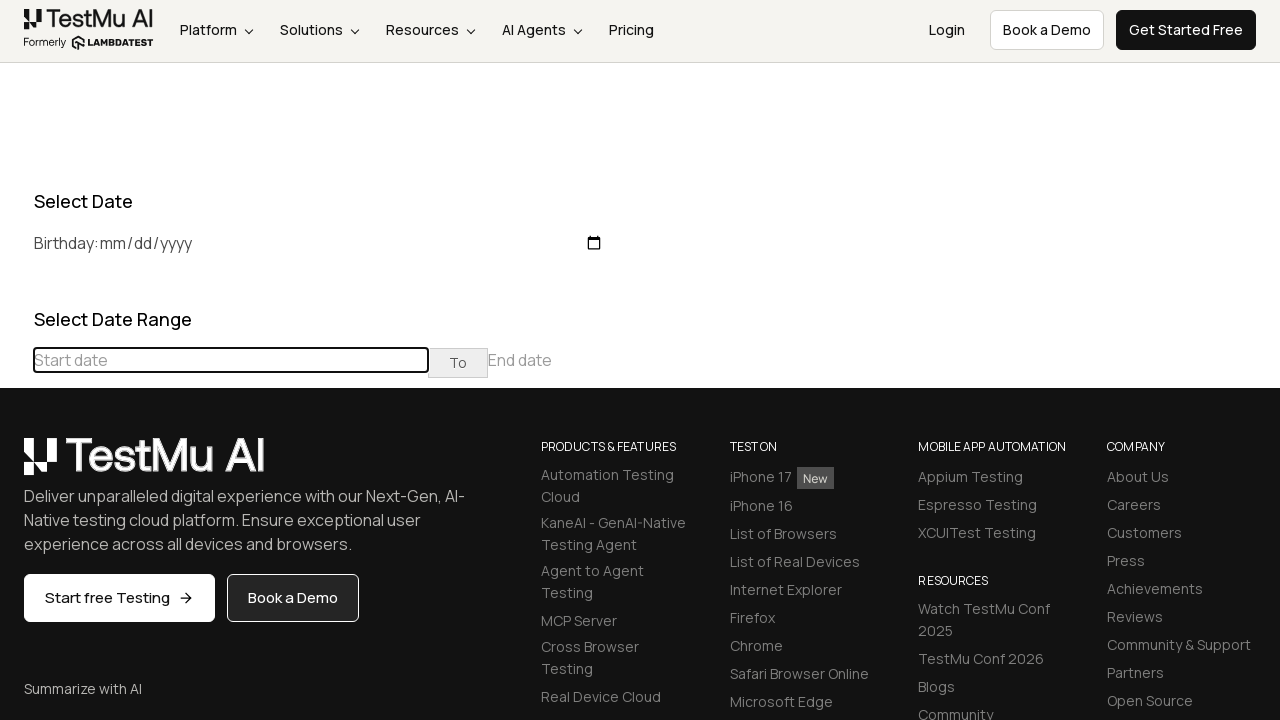

Navigated calendar to find December 2017 at (16, 465) on (//table[@class='table-condensed']//th[@class='prev'])[1]
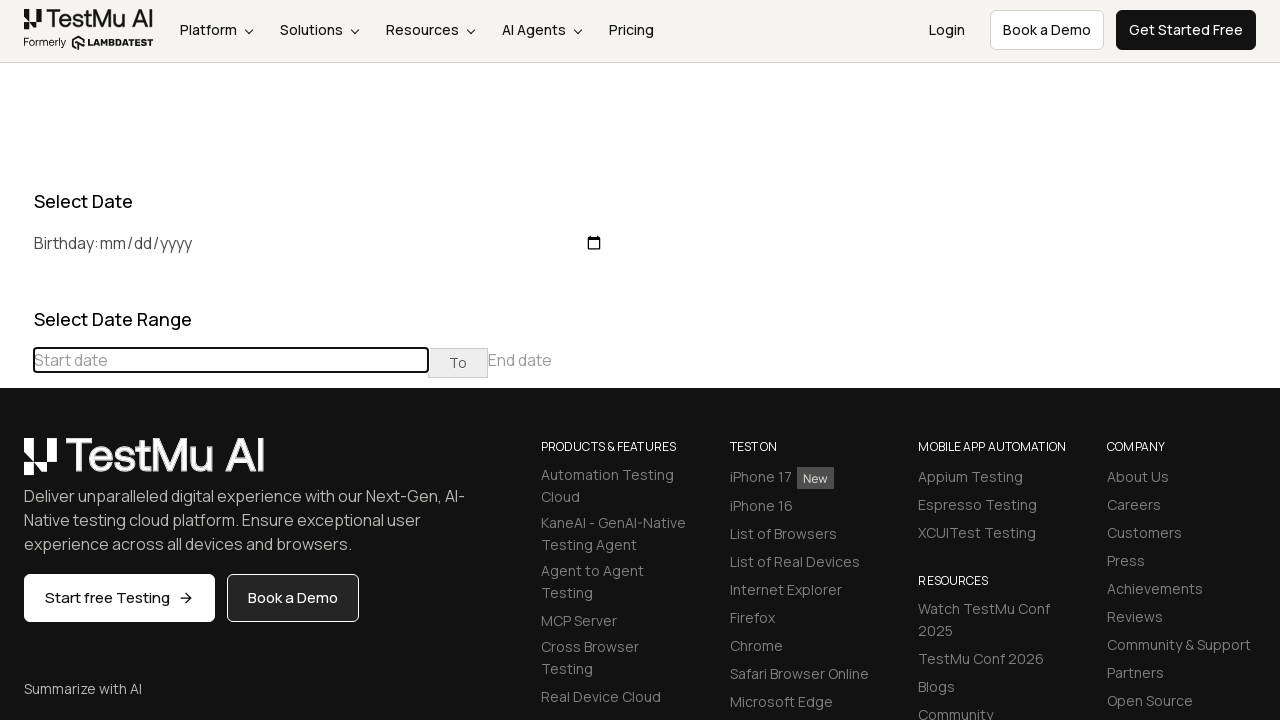

Navigated calendar to find December 2017 at (16, 465) on (//table[@class='table-condensed']//th[@class='prev'])[1]
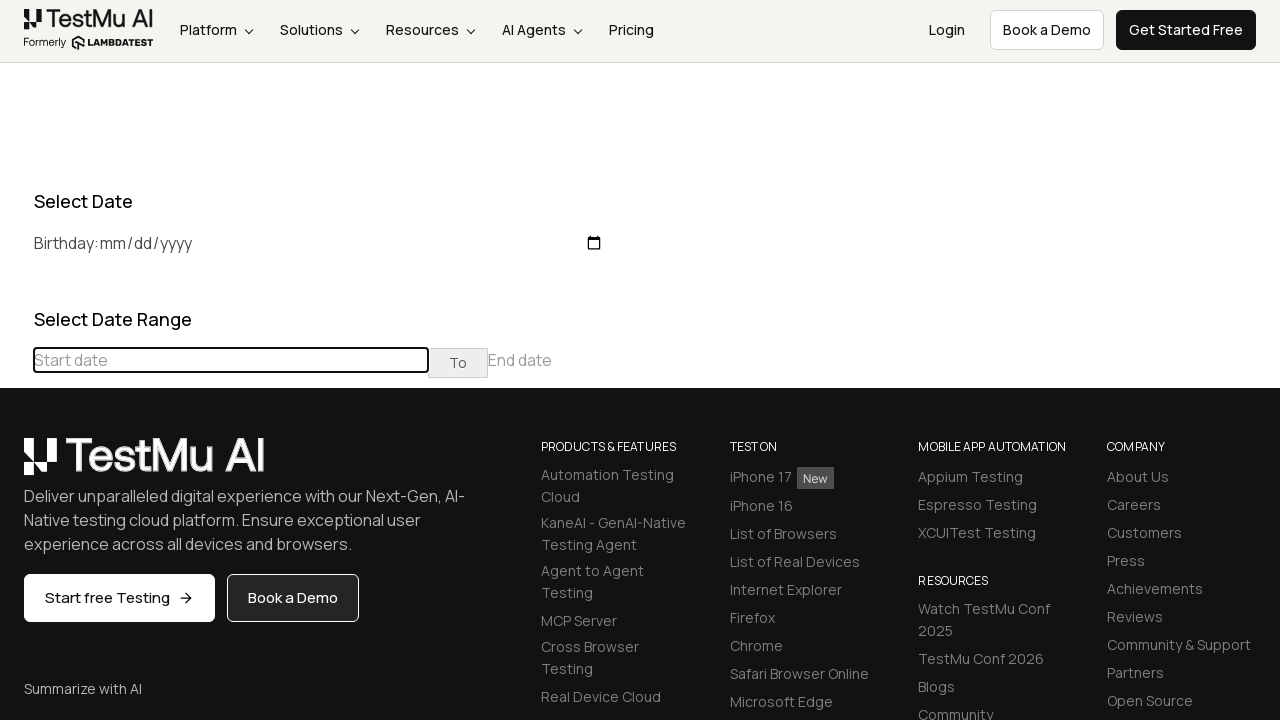

Navigated calendar to find December 2017 at (16, 465) on (//table[@class='table-condensed']//th[@class='prev'])[1]
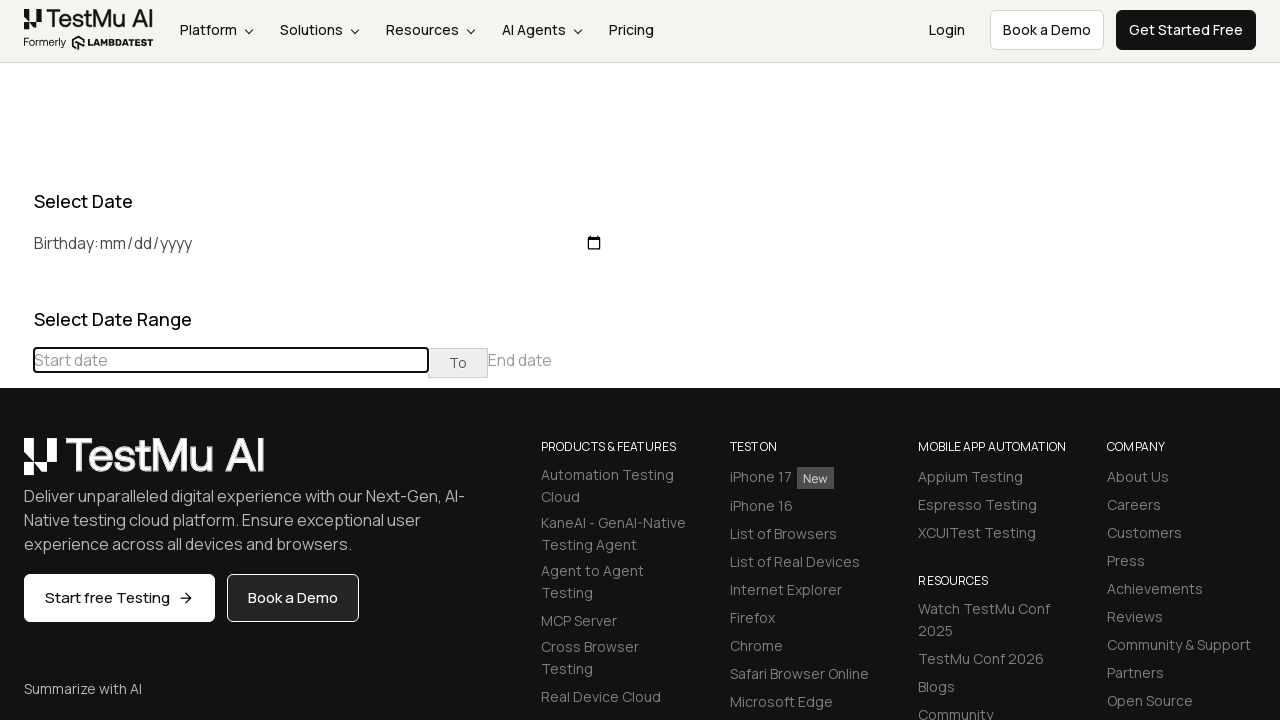

Navigated calendar to find December 2017 at (16, 465) on (//table[@class='table-condensed']//th[@class='prev'])[1]
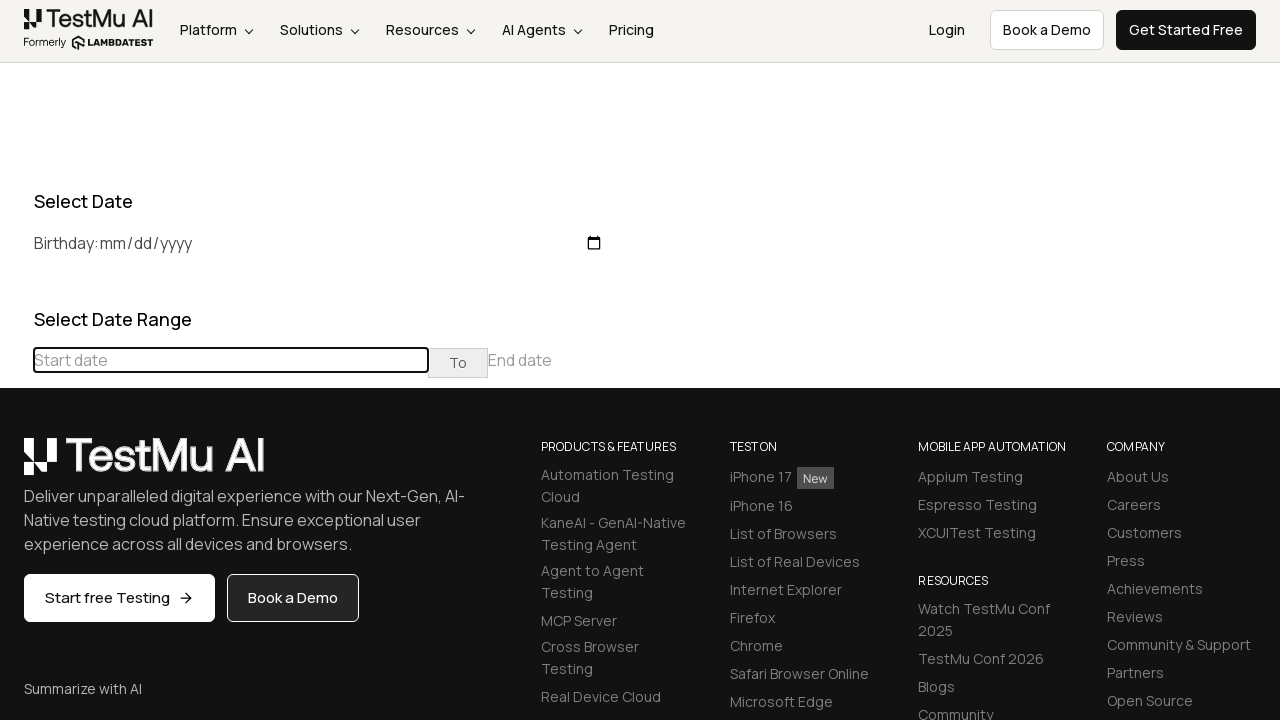

Navigated calendar to find December 2017 at (16, 465) on (//table[@class='table-condensed']//th[@class='prev'])[1]
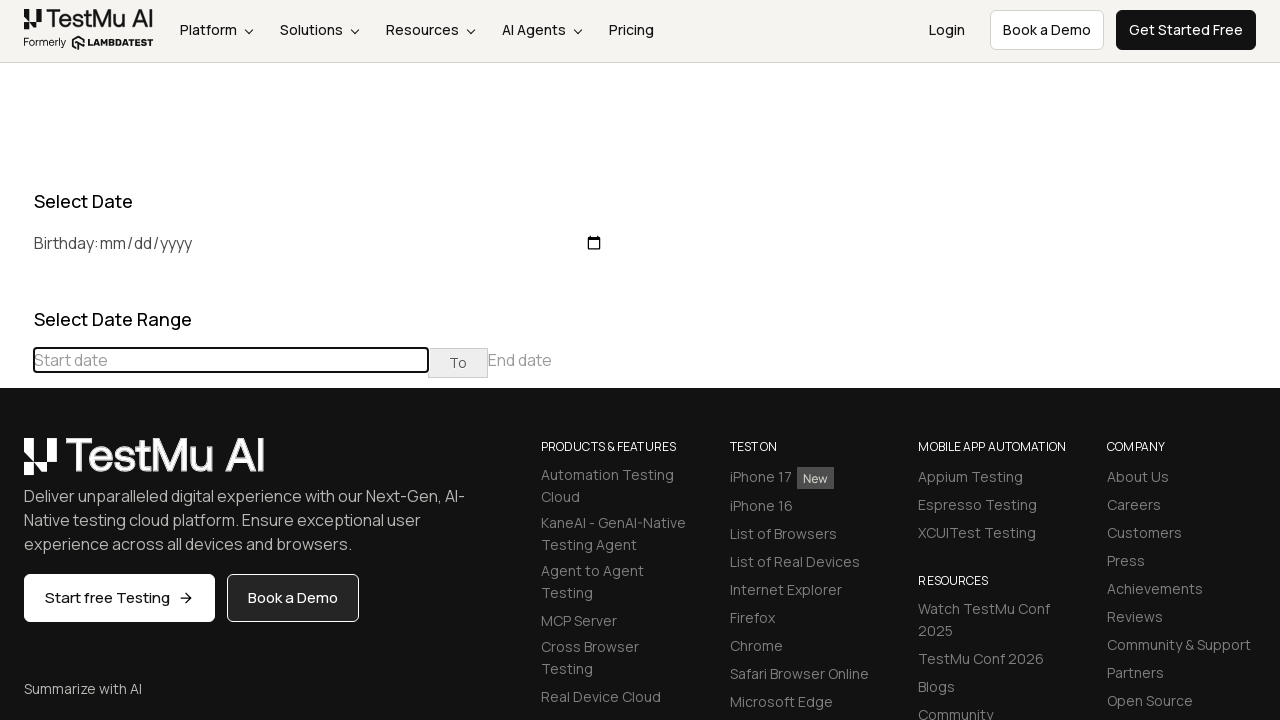

Navigated calendar to find December 2017 at (16, 465) on (//table[@class='table-condensed']//th[@class='prev'])[1]
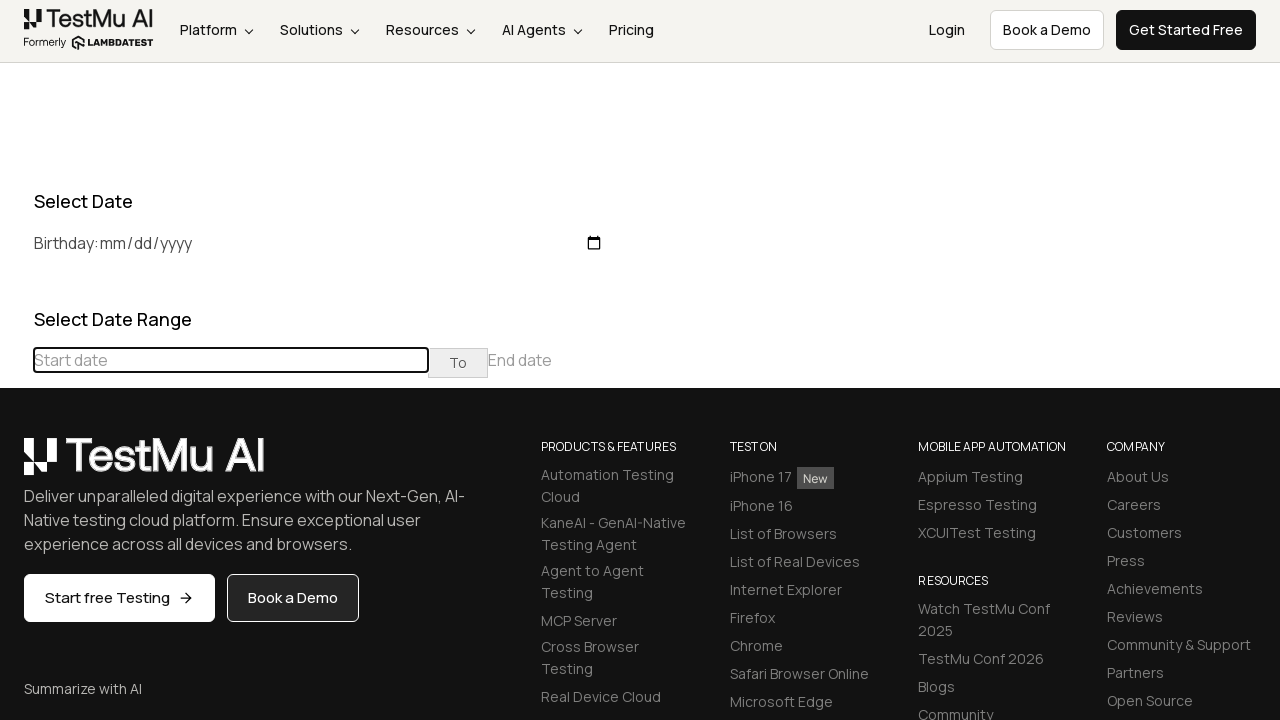

Navigated calendar to find December 2017 at (16, 465) on (//table[@class='table-condensed']//th[@class='prev'])[1]
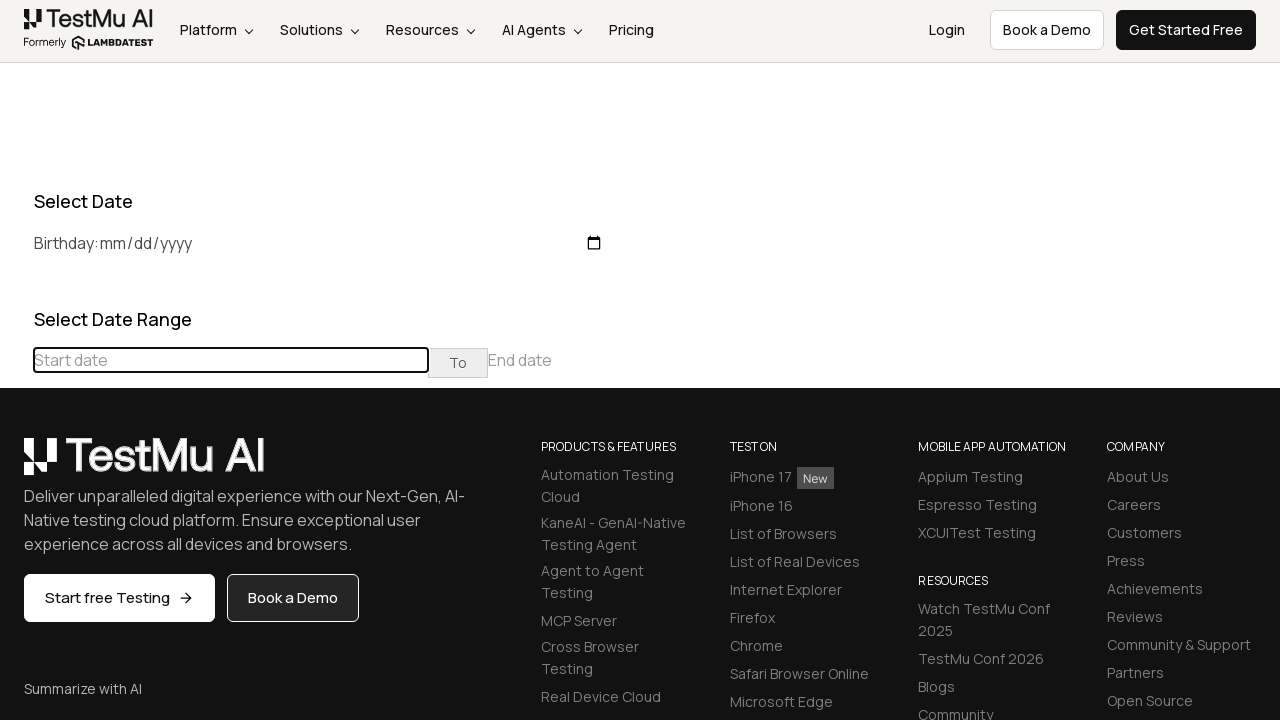

Navigated calendar to find December 2017 at (16, 465) on (//table[@class='table-condensed']//th[@class='prev'])[1]
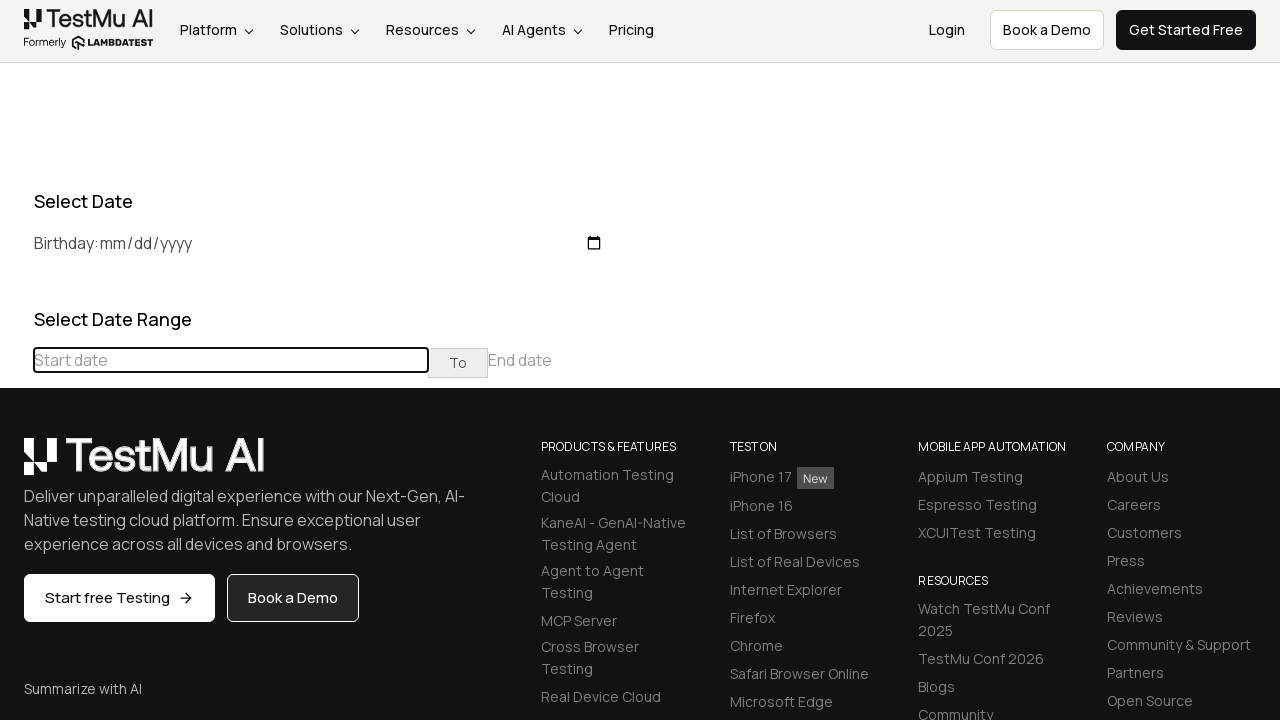

Navigated calendar to find December 2017 at (16, 465) on (//table[@class='table-condensed']//th[@class='prev'])[1]
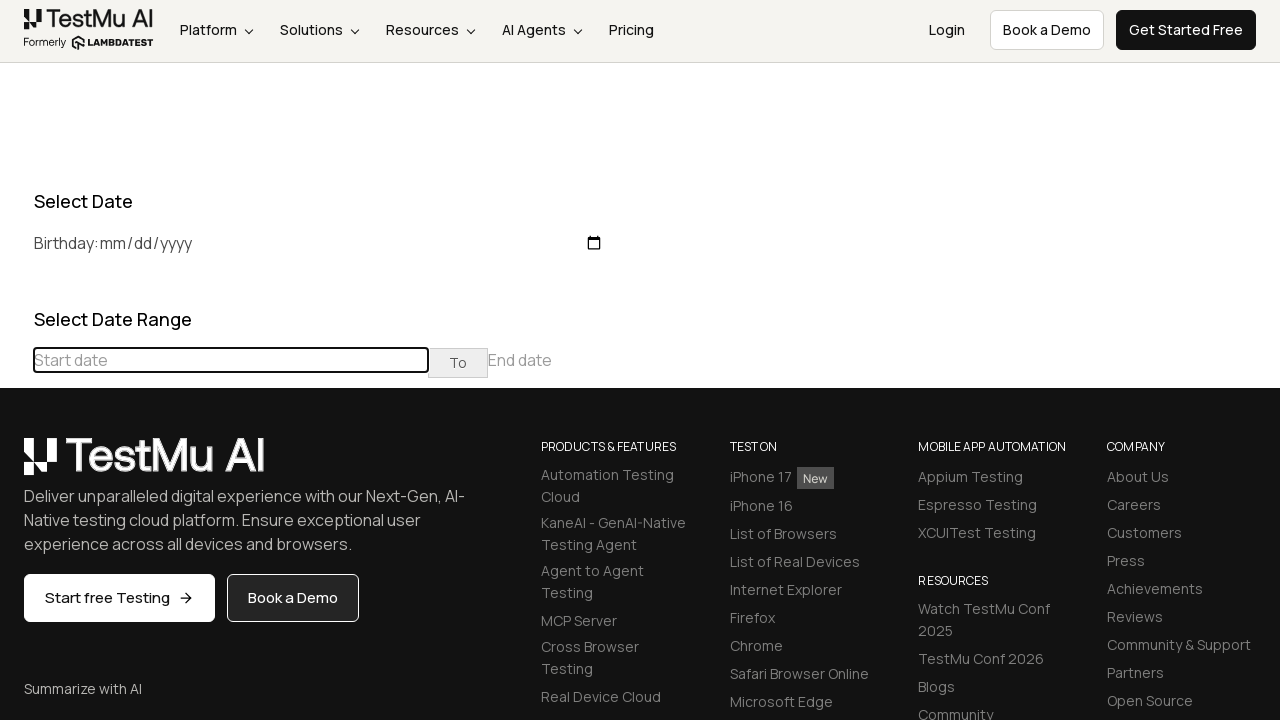

Navigated calendar to find December 2017 at (16, 465) on (//table[@class='table-condensed']//th[@class='prev'])[1]
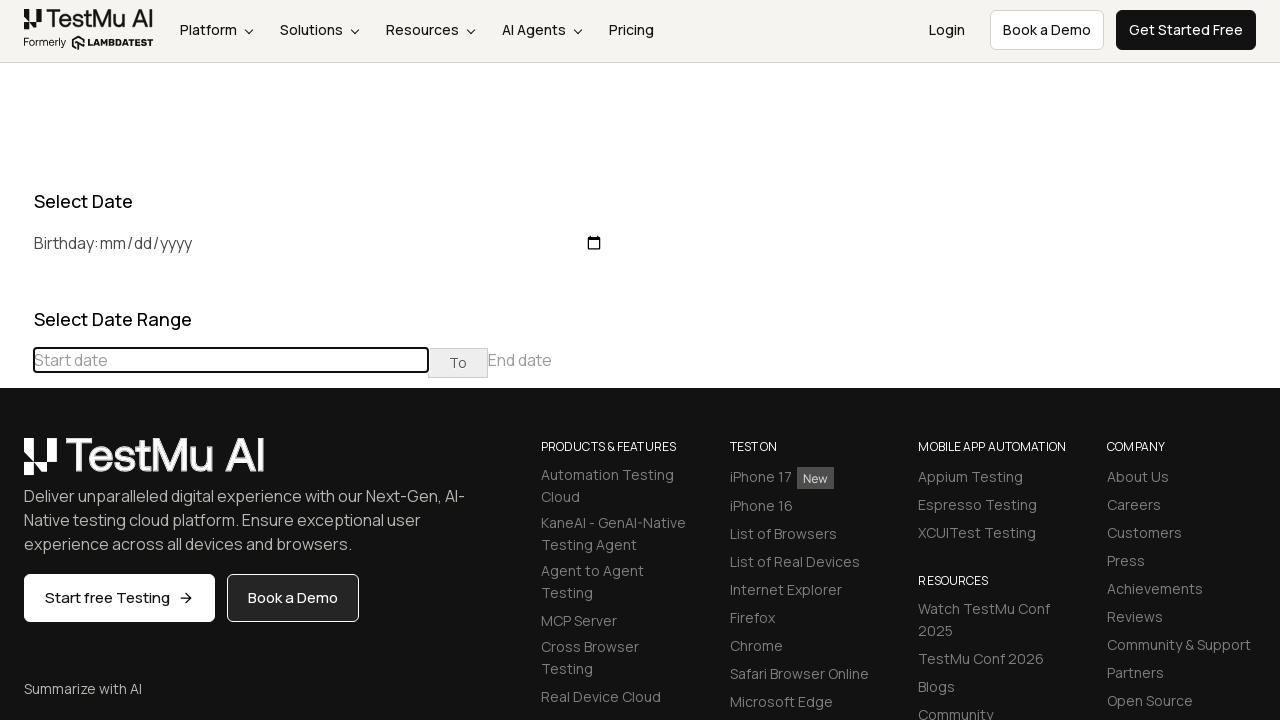

Navigated calendar to find December 2017 at (16, 465) on (//table[@class='table-condensed']//th[@class='prev'])[1]
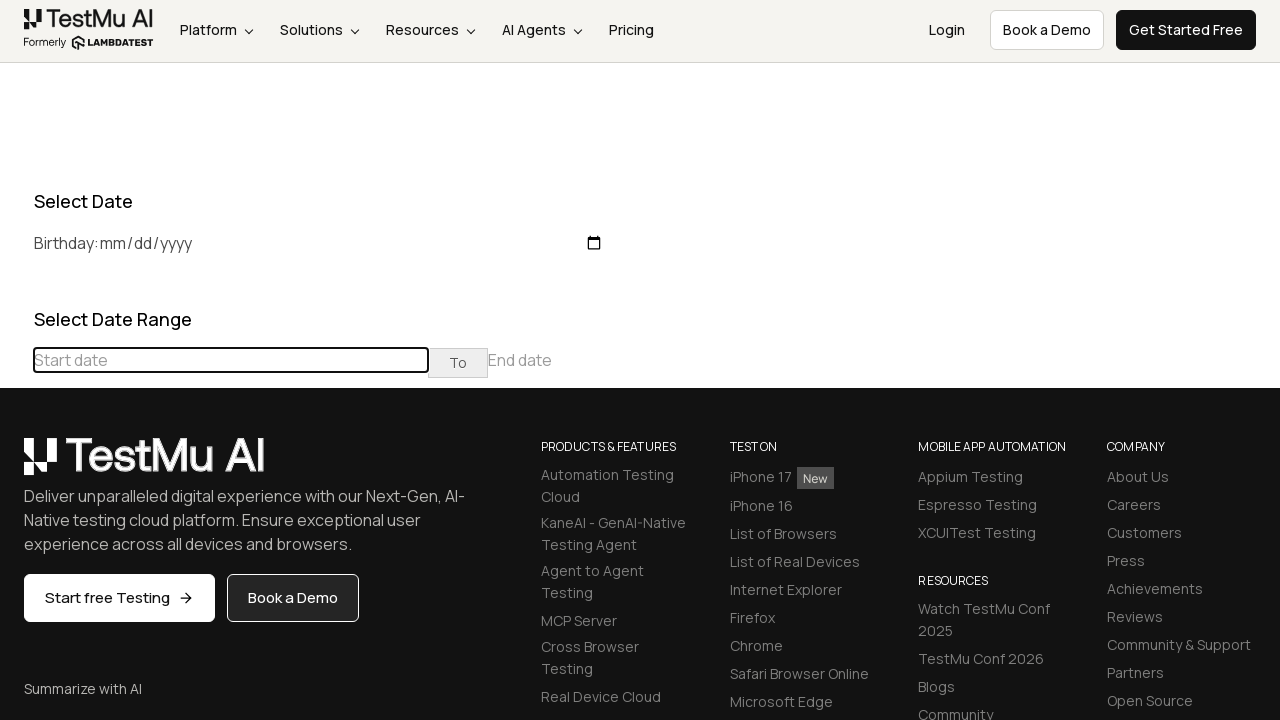

Navigated calendar to find December 2017 at (16, 465) on (//table[@class='table-condensed']//th[@class='prev'])[1]
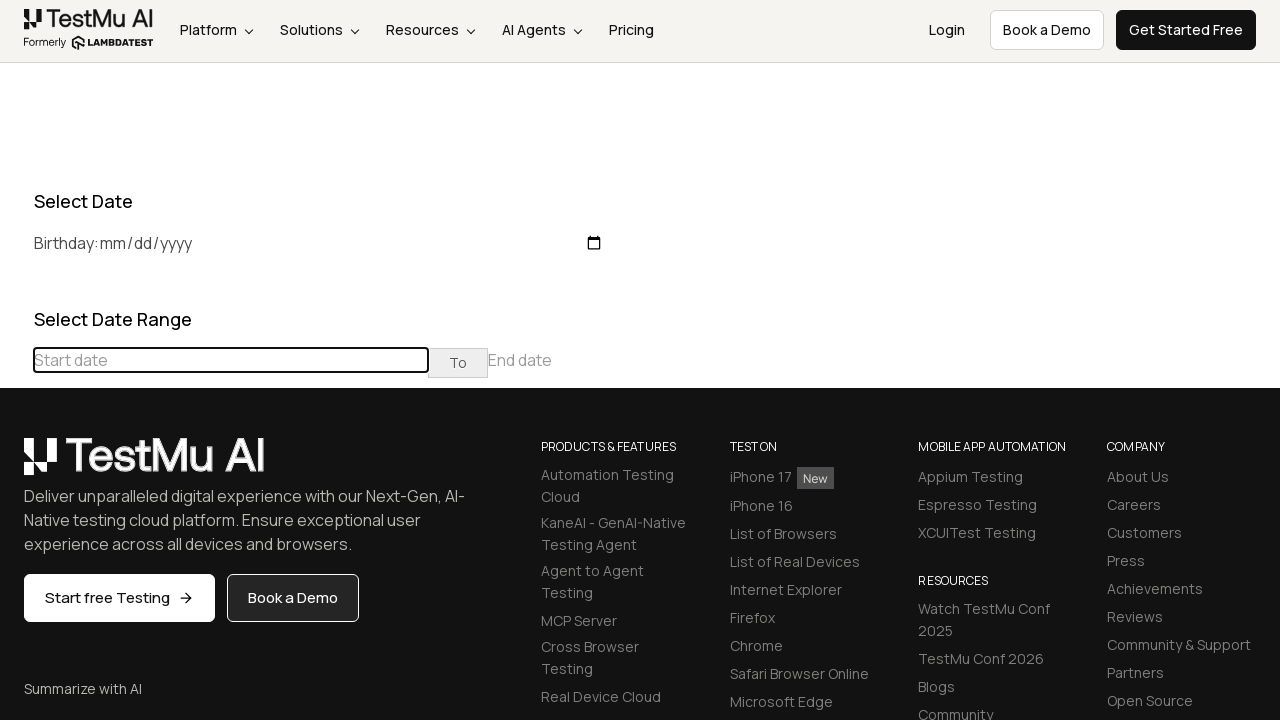

Navigated calendar to find December 2017 at (16, 465) on (//table[@class='table-condensed']//th[@class='prev'])[1]
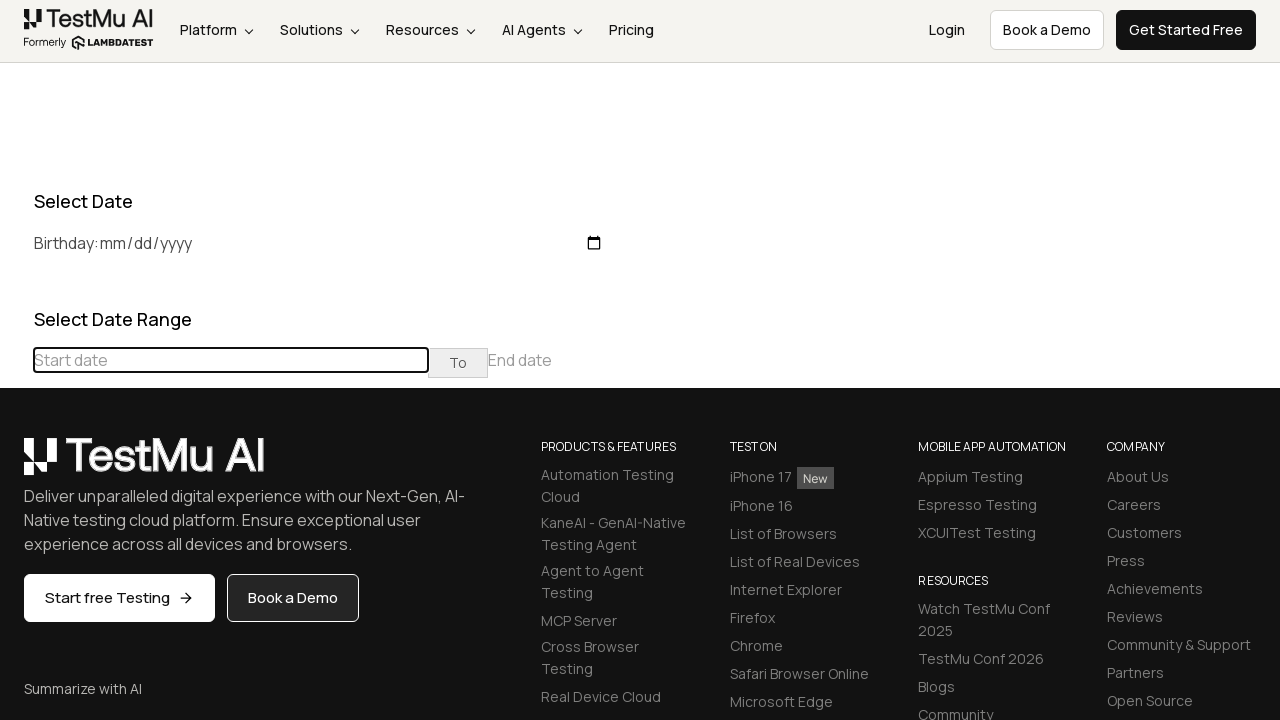

Navigated calendar to find December 2017 at (16, 465) on (//table[@class='table-condensed']//th[@class='prev'])[1]
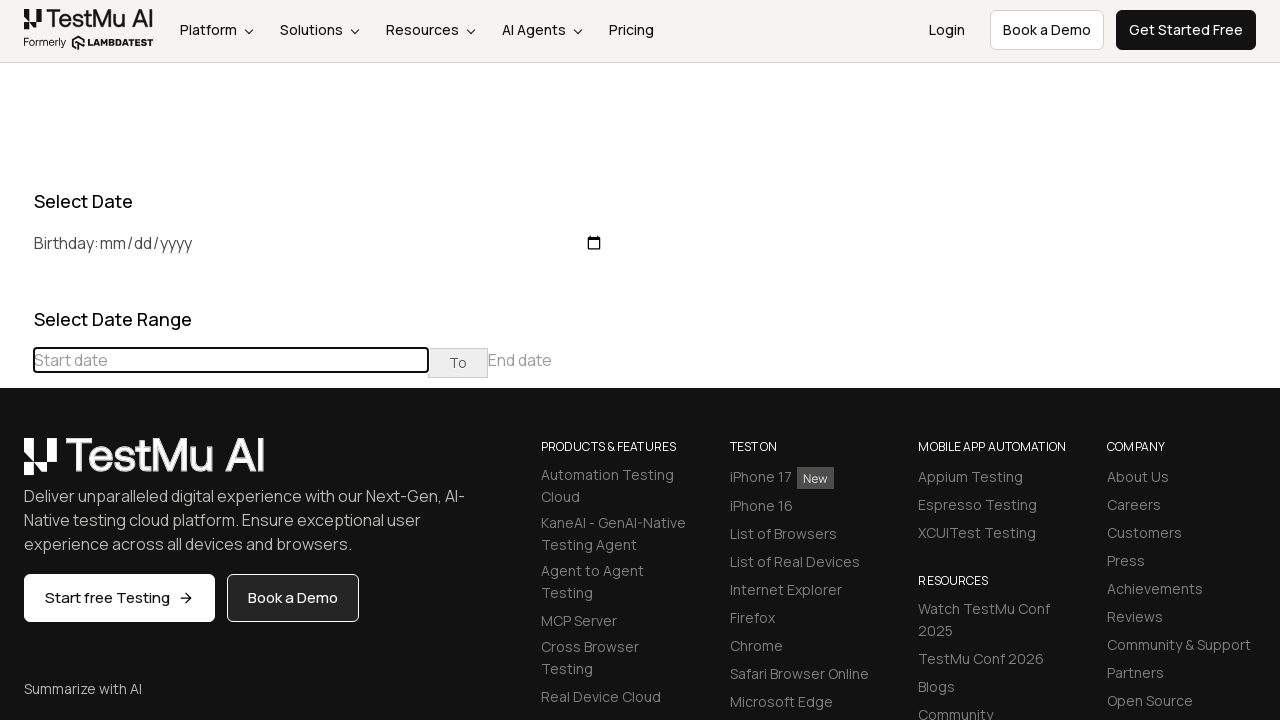

Navigated calendar to find December 2017 at (16, 465) on (//table[@class='table-condensed']//th[@class='prev'])[1]
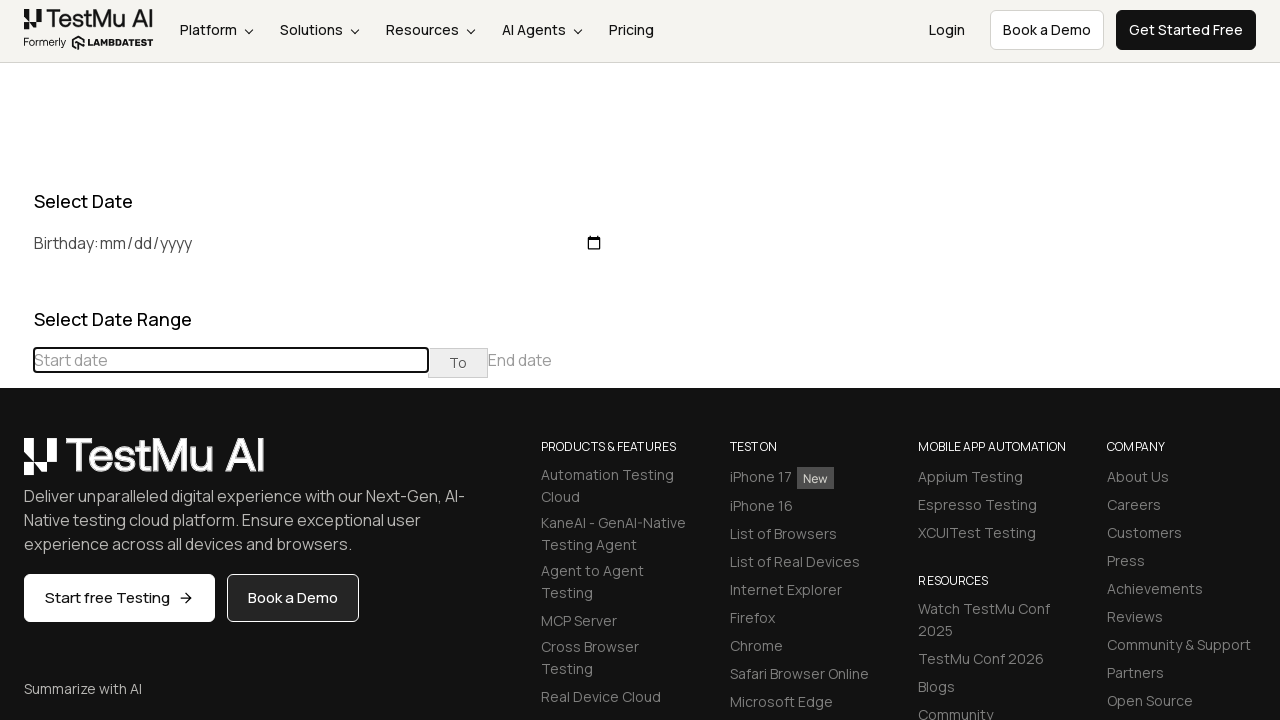

Navigated calendar to find December 2017 at (16, 465) on (//table[@class='table-condensed']//th[@class='prev'])[1]
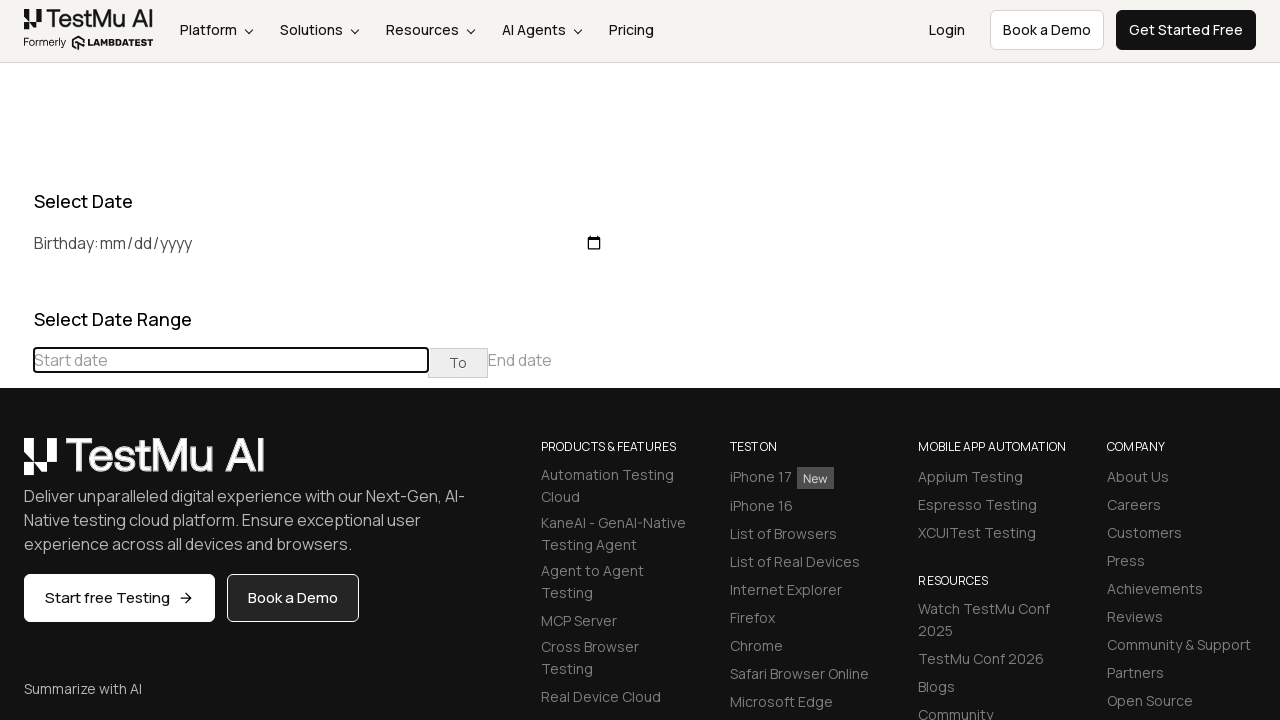

Navigated calendar to find December 2017 at (16, 465) on (//table[@class='table-condensed']//th[@class='prev'])[1]
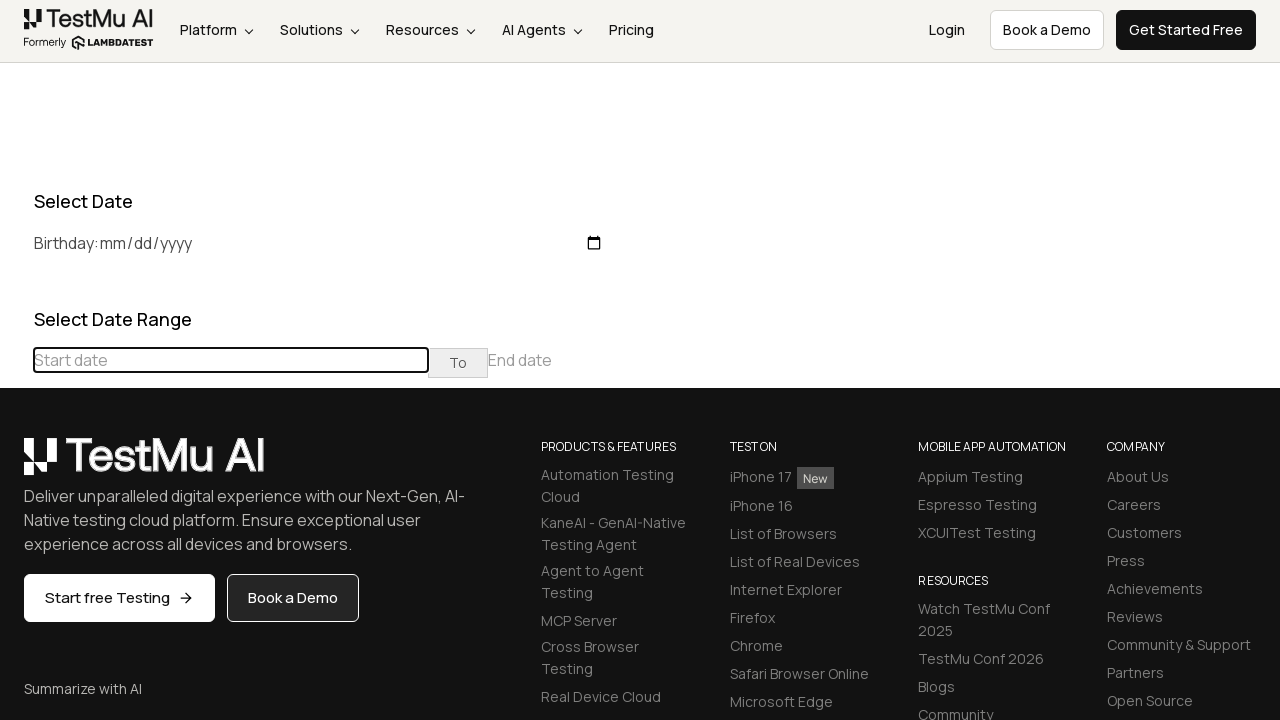

Navigated calendar to find December 2017 at (16, 465) on (//table[@class='table-condensed']//th[@class='prev'])[1]
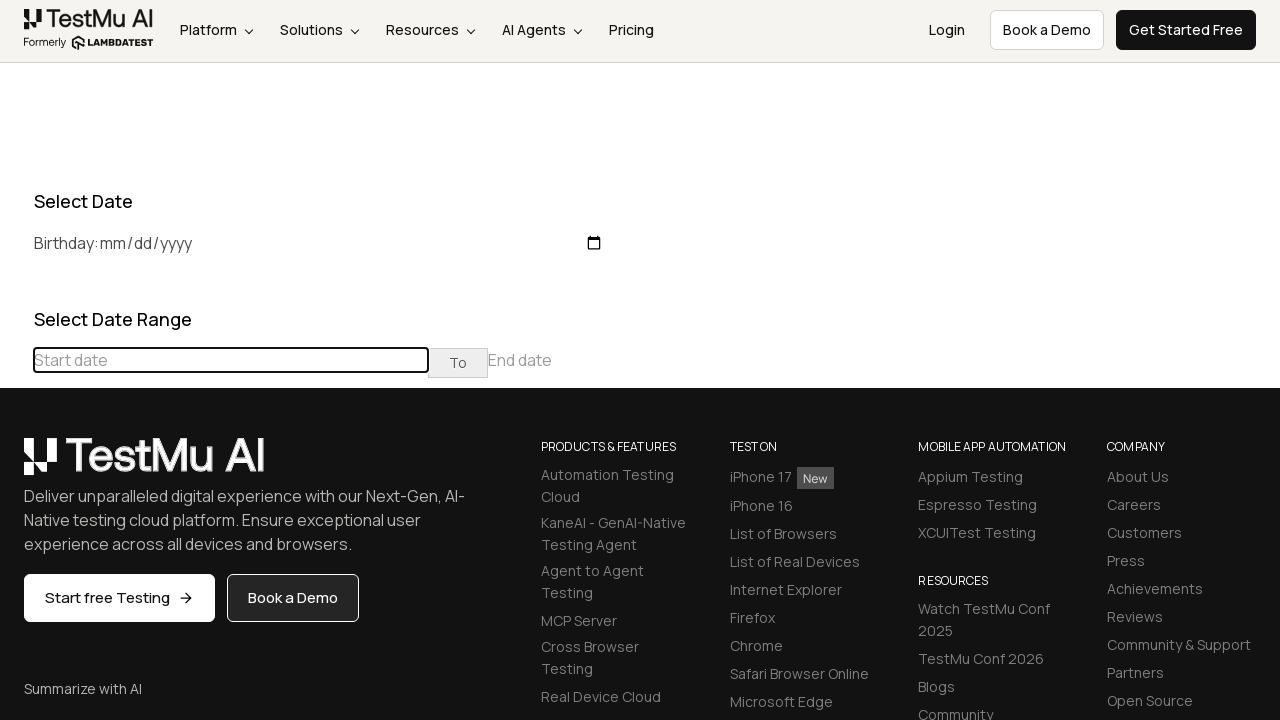

Navigated calendar to find December 2017 at (16, 465) on (//table[@class='table-condensed']//th[@class='prev'])[1]
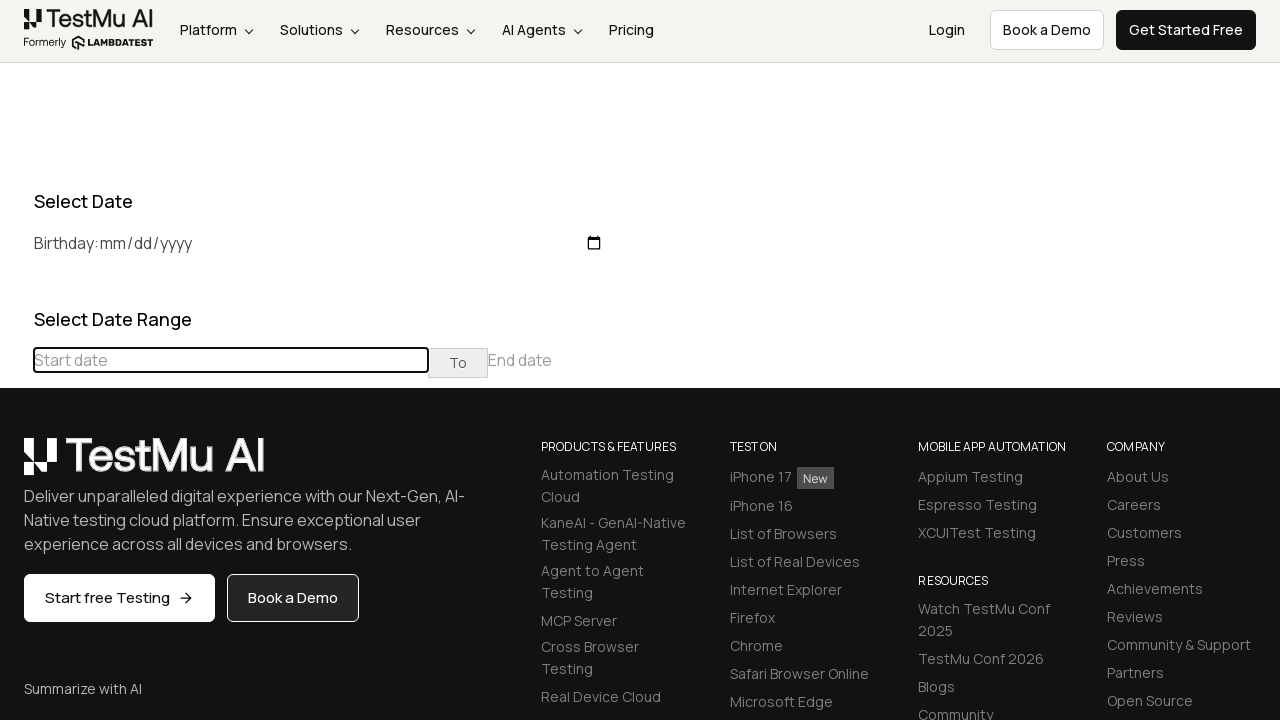

Navigated calendar to find December 2017 at (16, 465) on (//table[@class='table-condensed']//th[@class='prev'])[1]
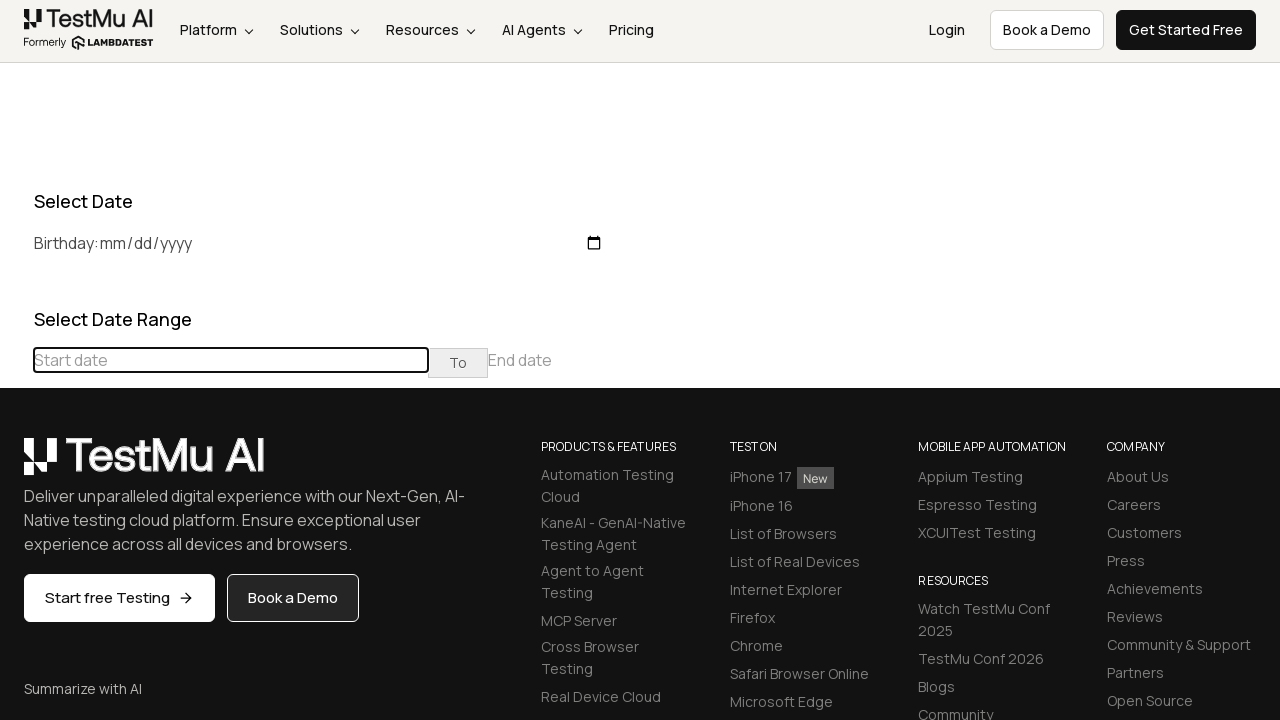

Navigated calendar to find December 2017 at (16, 465) on (//table[@class='table-condensed']//th[@class='prev'])[1]
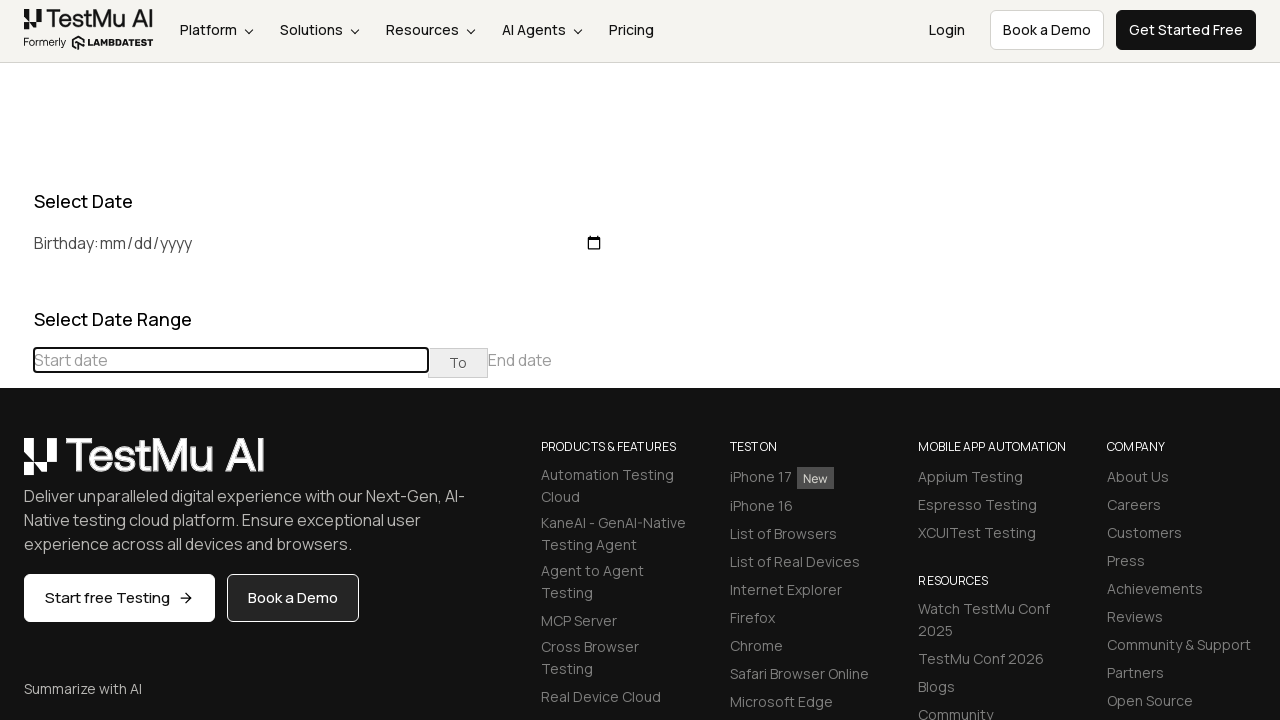

Navigated calendar to find December 2017 at (16, 465) on (//table[@class='table-condensed']//th[@class='prev'])[1]
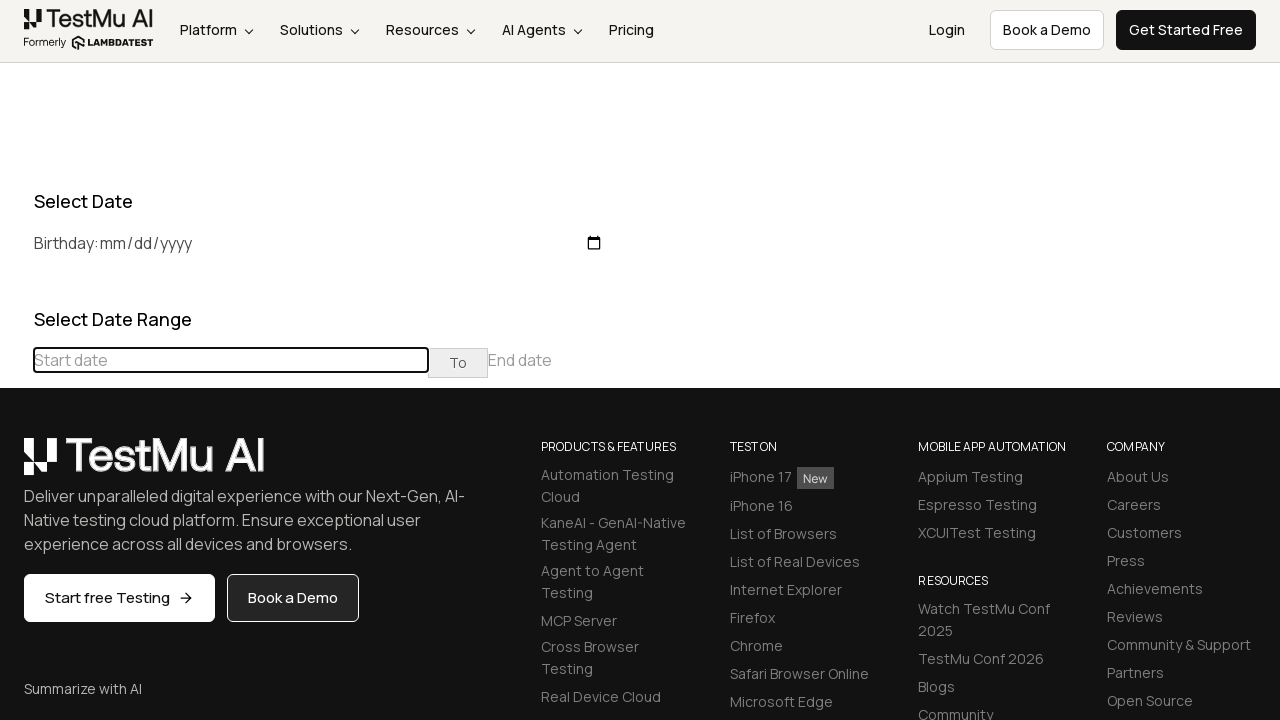

Navigated calendar to find December 2017 at (16, 465) on (//table[@class='table-condensed']//th[@class='prev'])[1]
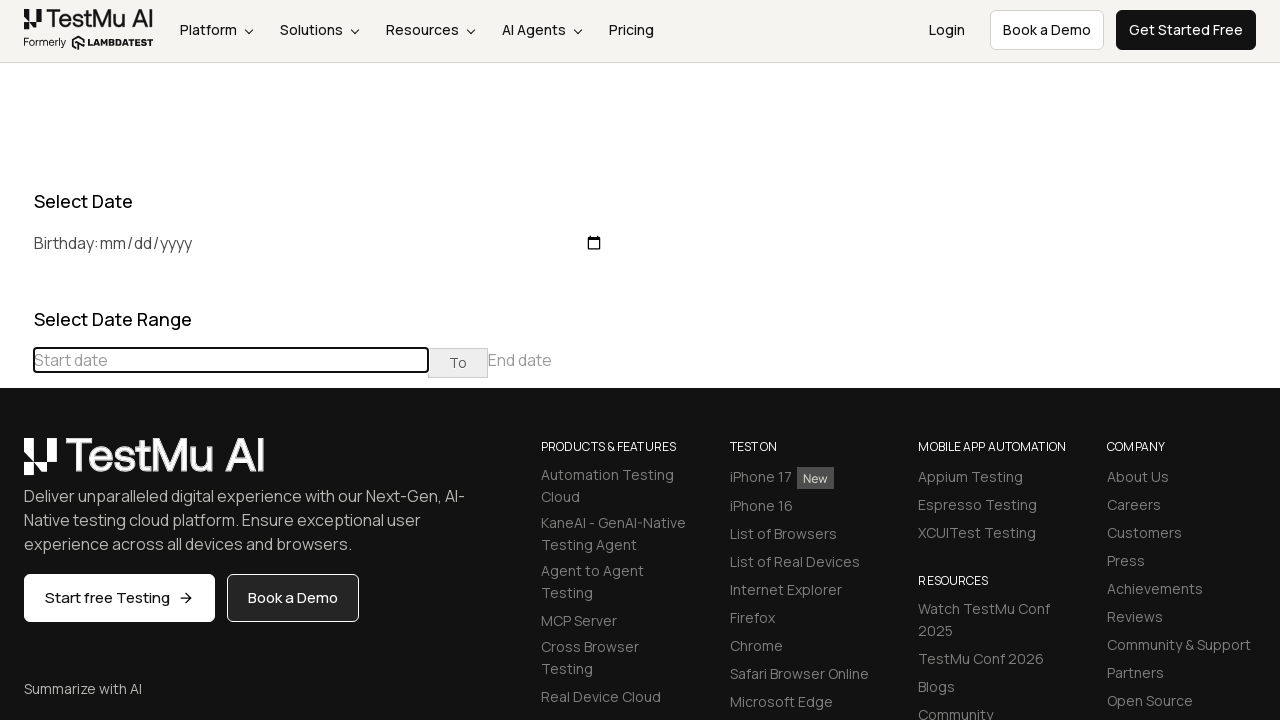

Navigated calendar to find December 2017 at (16, 465) on (//table[@class='table-condensed']//th[@class='prev'])[1]
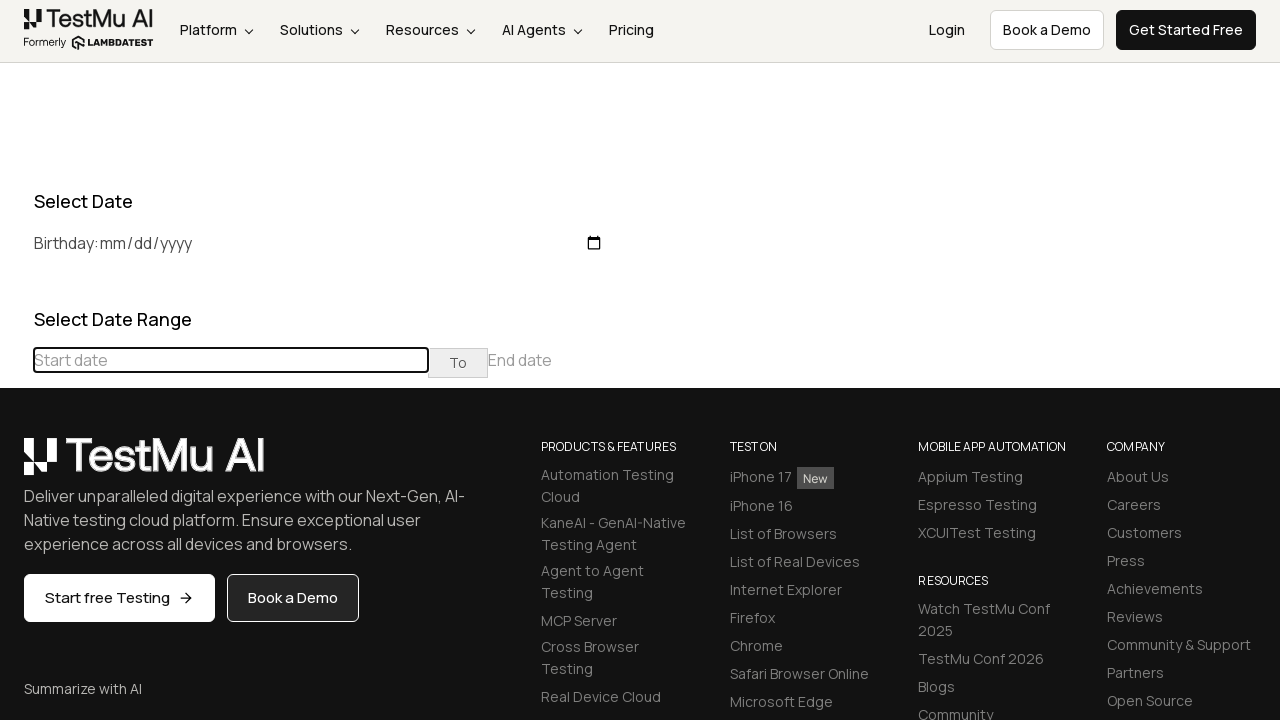

Navigated calendar to find December 2017 at (16, 465) on (//table[@class='table-condensed']//th[@class='prev'])[1]
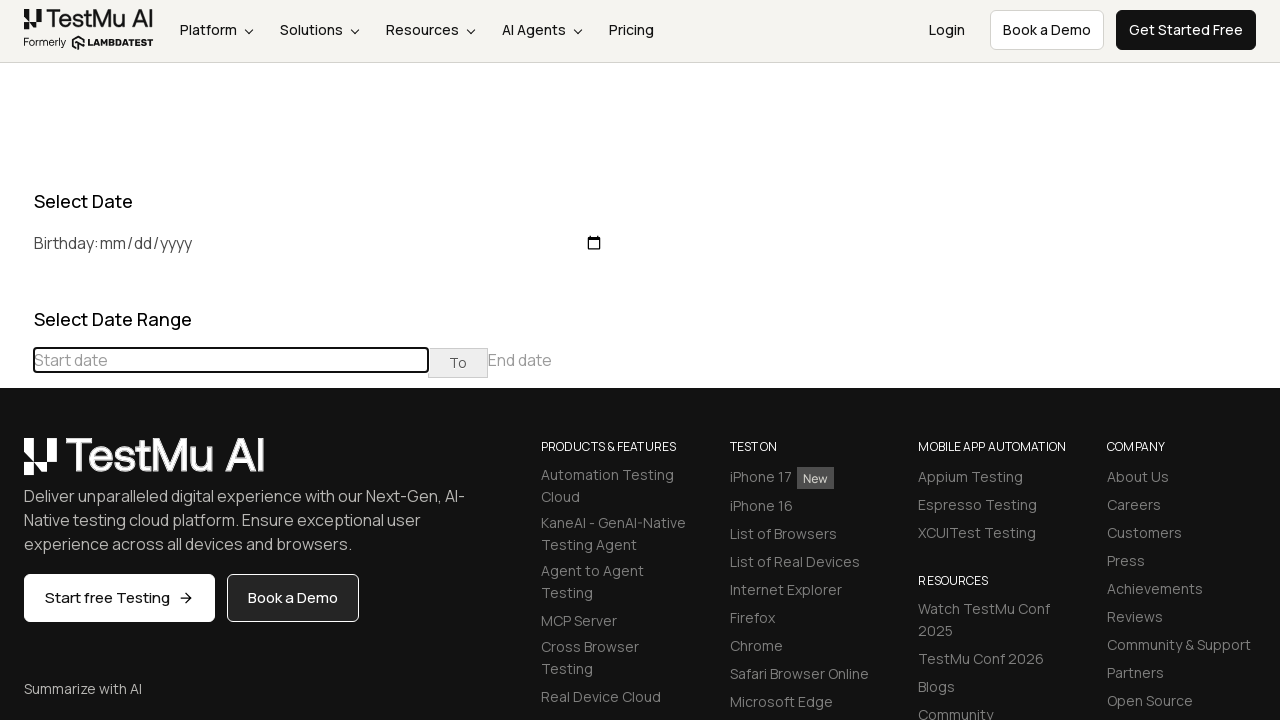

Navigated calendar to find December 2017 at (16, 465) on (//table[@class='table-condensed']//th[@class='prev'])[1]
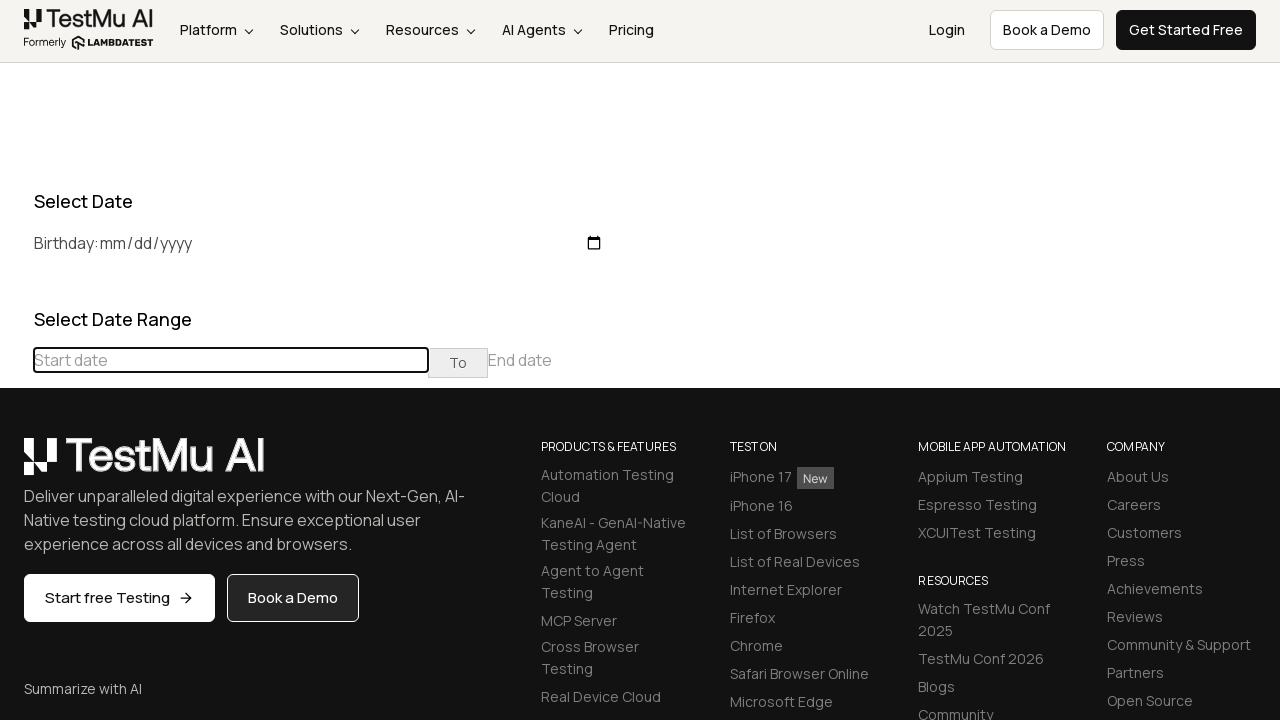

Navigated calendar to find December 2017 at (16, 465) on (//table[@class='table-condensed']//th[@class='prev'])[1]
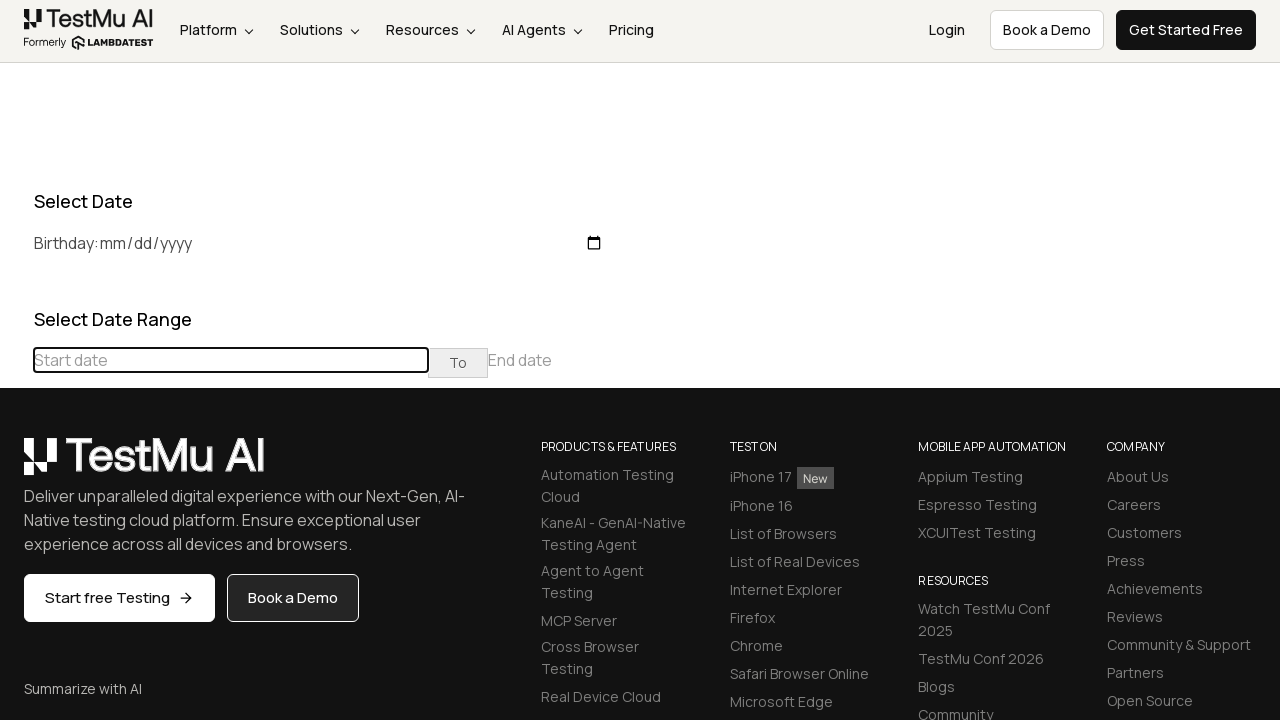

Navigated calendar to find December 2017 at (16, 465) on (//table[@class='table-condensed']//th[@class='prev'])[1]
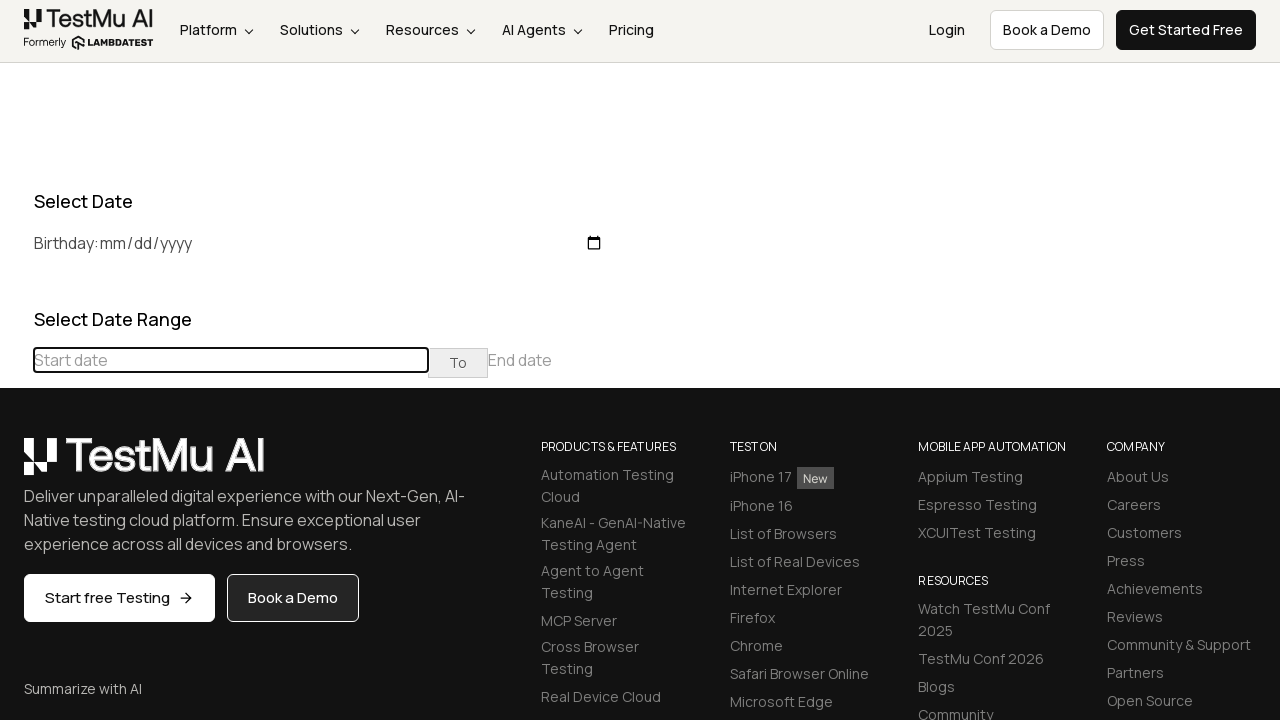

Navigated calendar to find December 2017 at (16, 465) on (//table[@class='table-condensed']//th[@class='prev'])[1]
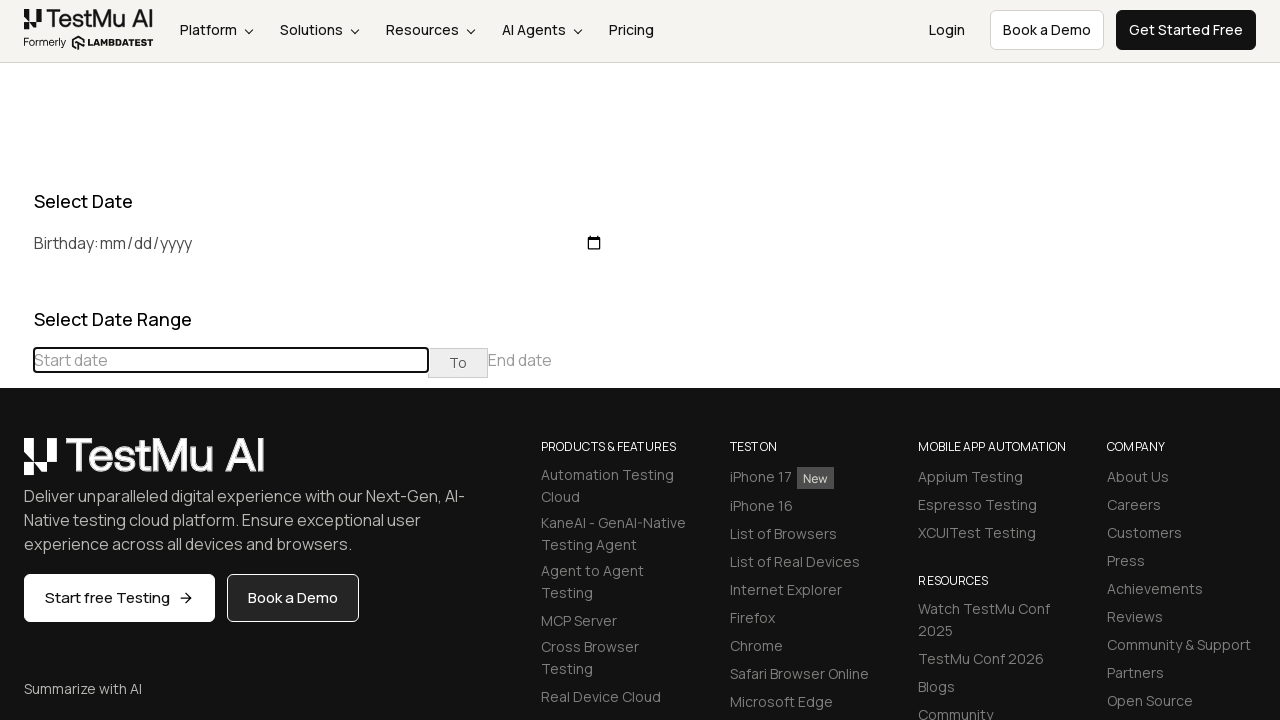

Navigated calendar to find December 2017 at (16, 465) on (//table[@class='table-condensed']//th[@class='prev'])[1]
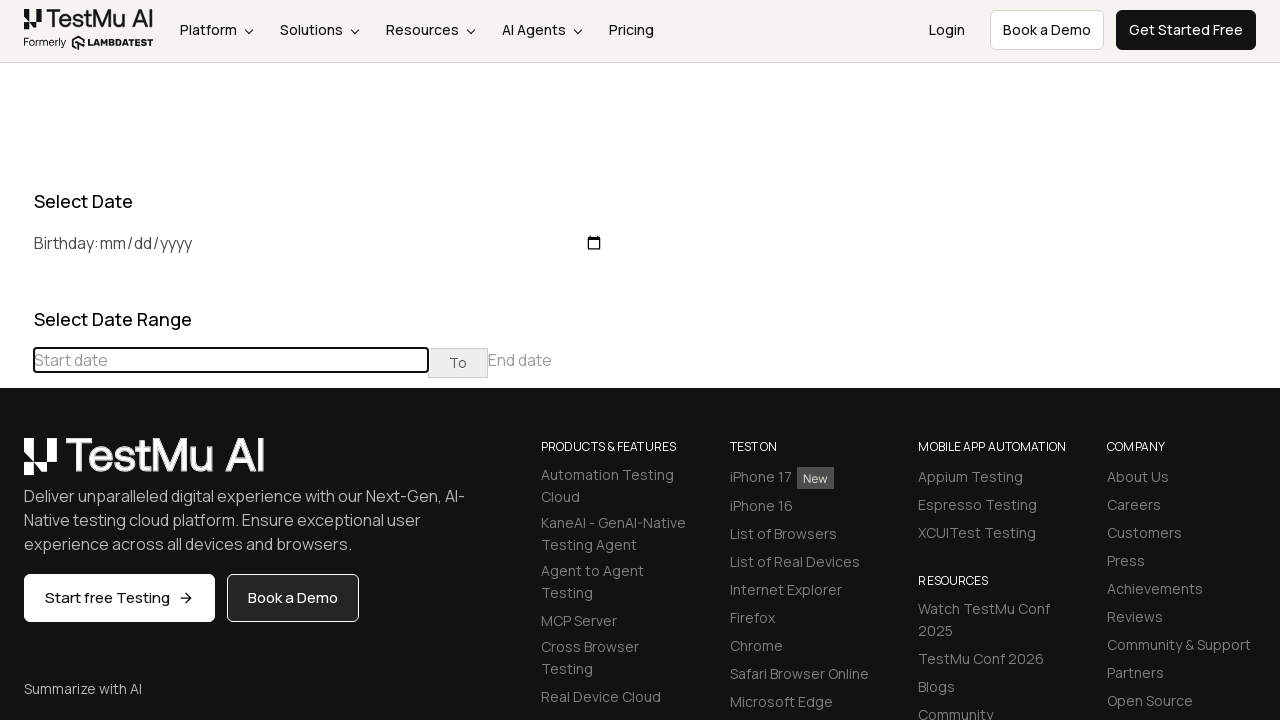

Navigated calendar to find December 2017 at (16, 465) on (//table[@class='table-condensed']//th[@class='prev'])[1]
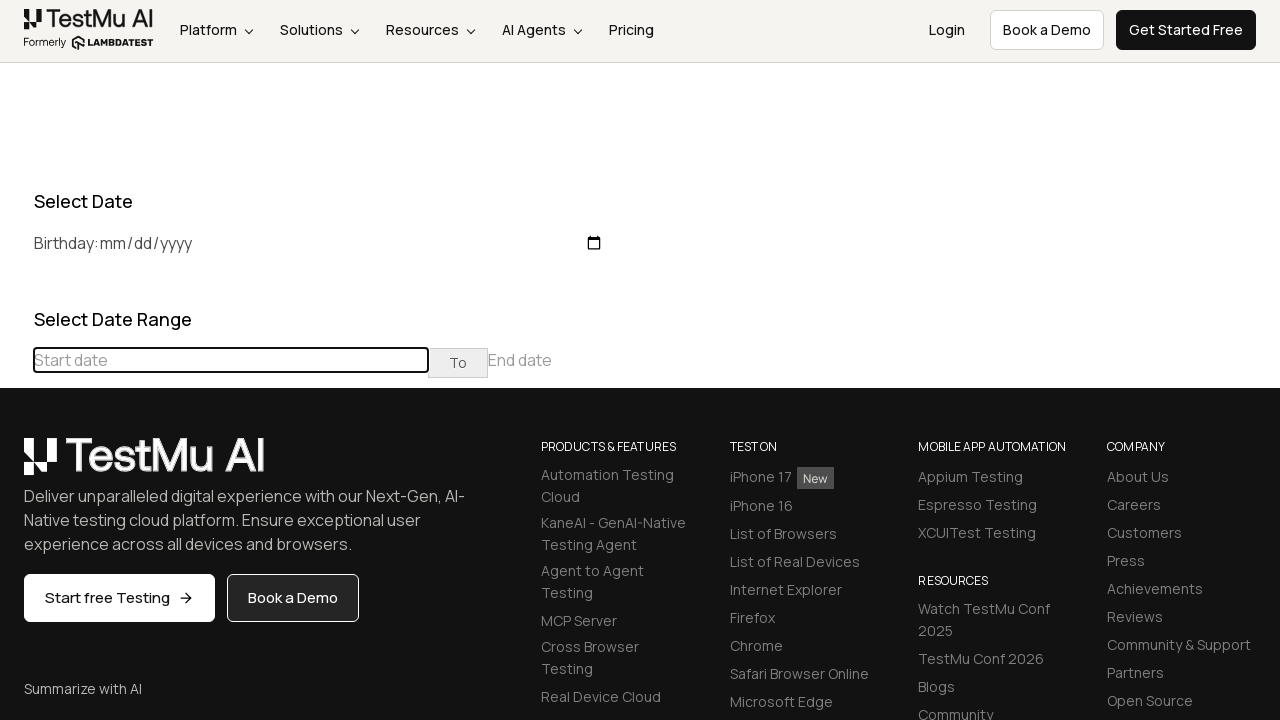

Navigated calendar to find December 2017 at (16, 465) on (//table[@class='table-condensed']//th[@class='prev'])[1]
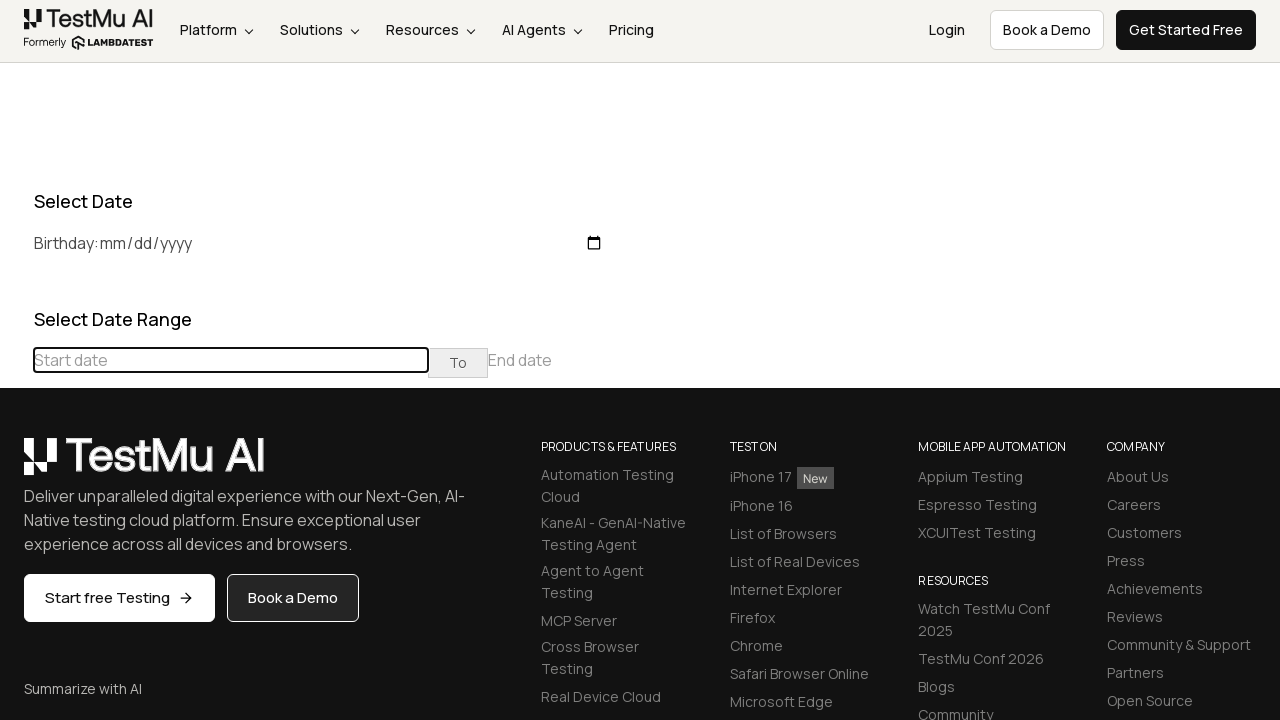

Navigated calendar to find December 2017 at (16, 465) on (//table[@class='table-condensed']//th[@class='prev'])[1]
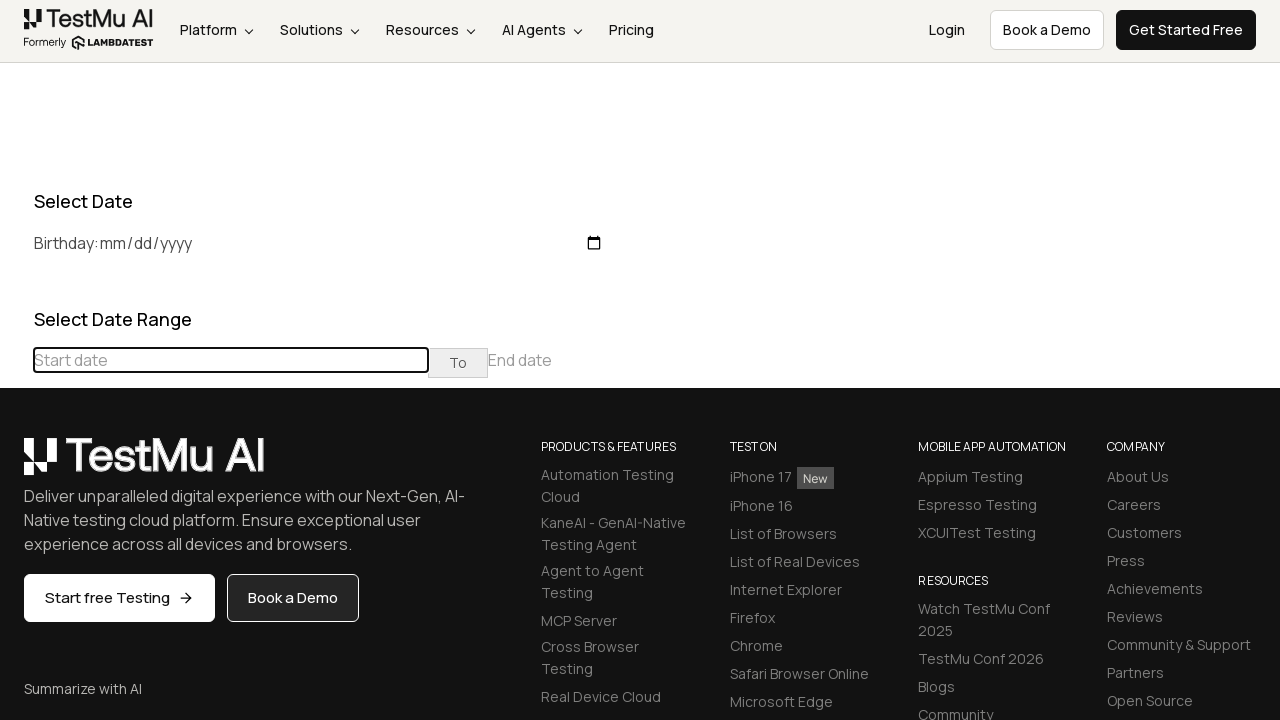

Navigated calendar to find December 2017 at (16, 465) on (//table[@class='table-condensed']//th[@class='prev'])[1]
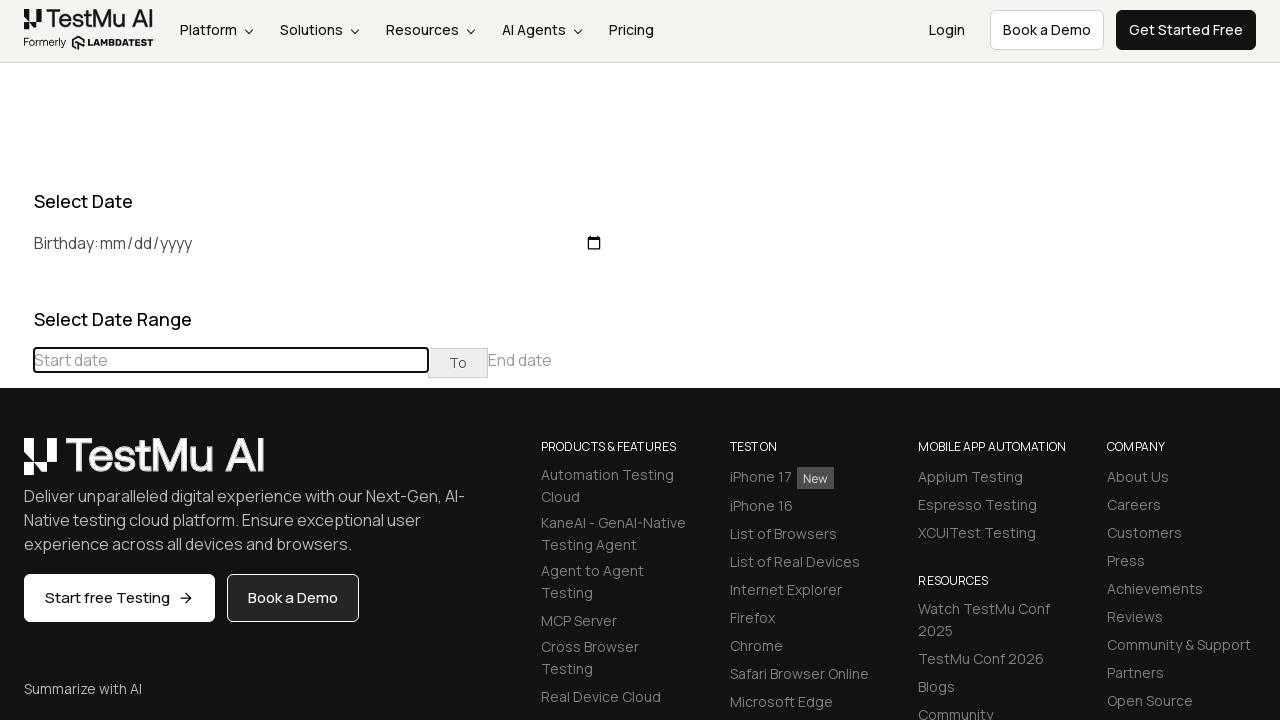

Navigated calendar to find December 2017 at (16, 465) on (//table[@class='table-condensed']//th[@class='prev'])[1]
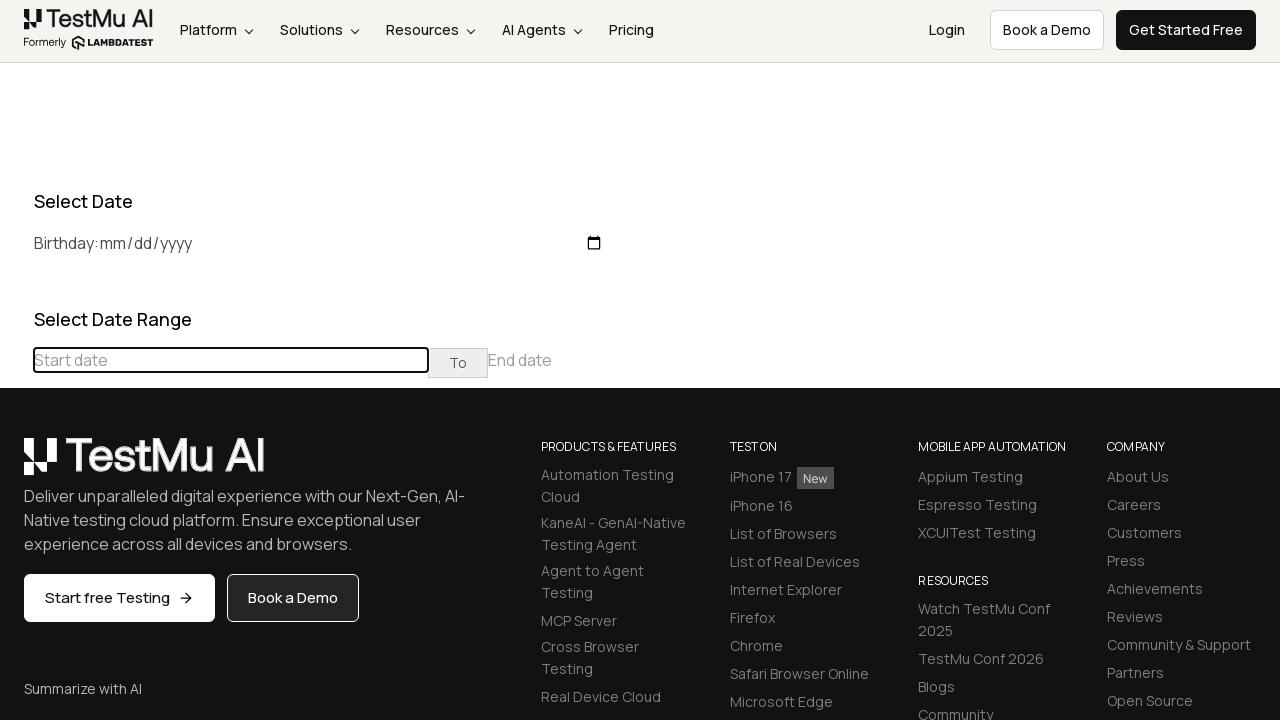

Navigated calendar to find December 2017 at (16, 465) on (//table[@class='table-condensed']//th[@class='prev'])[1]
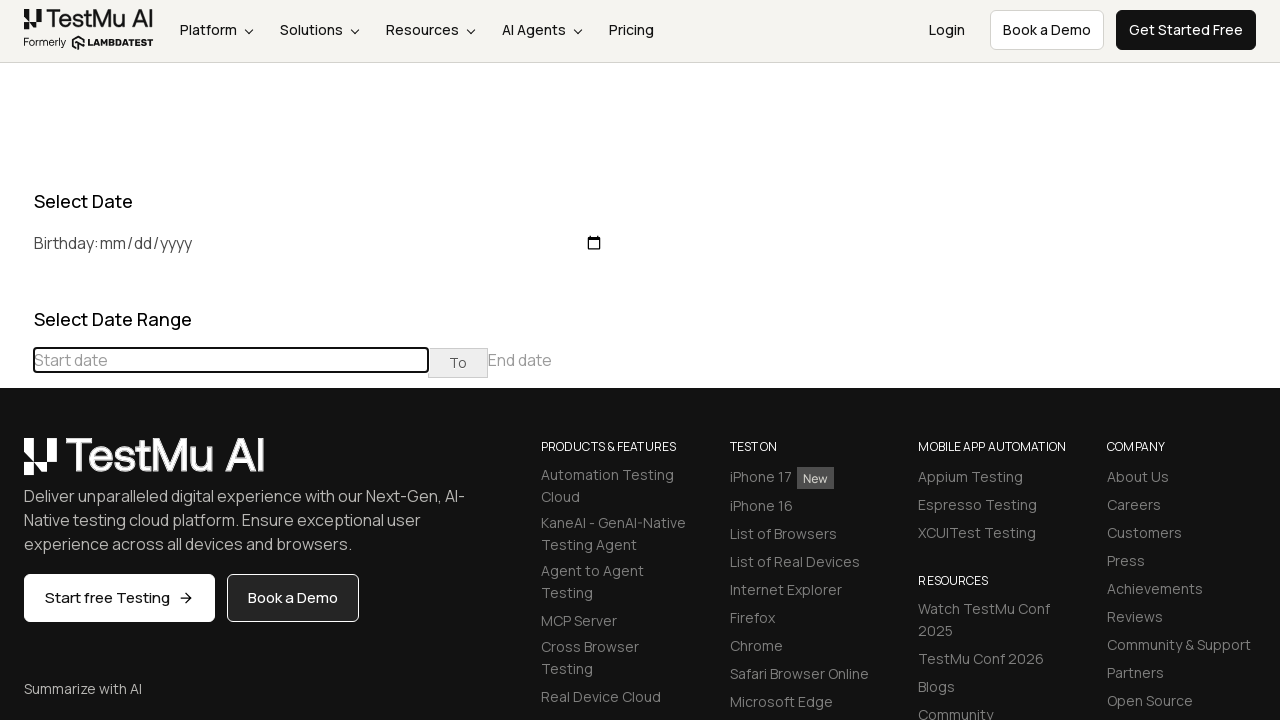

Navigated calendar to find December 2017 at (16, 465) on (//table[@class='table-condensed']//th[@class='prev'])[1]
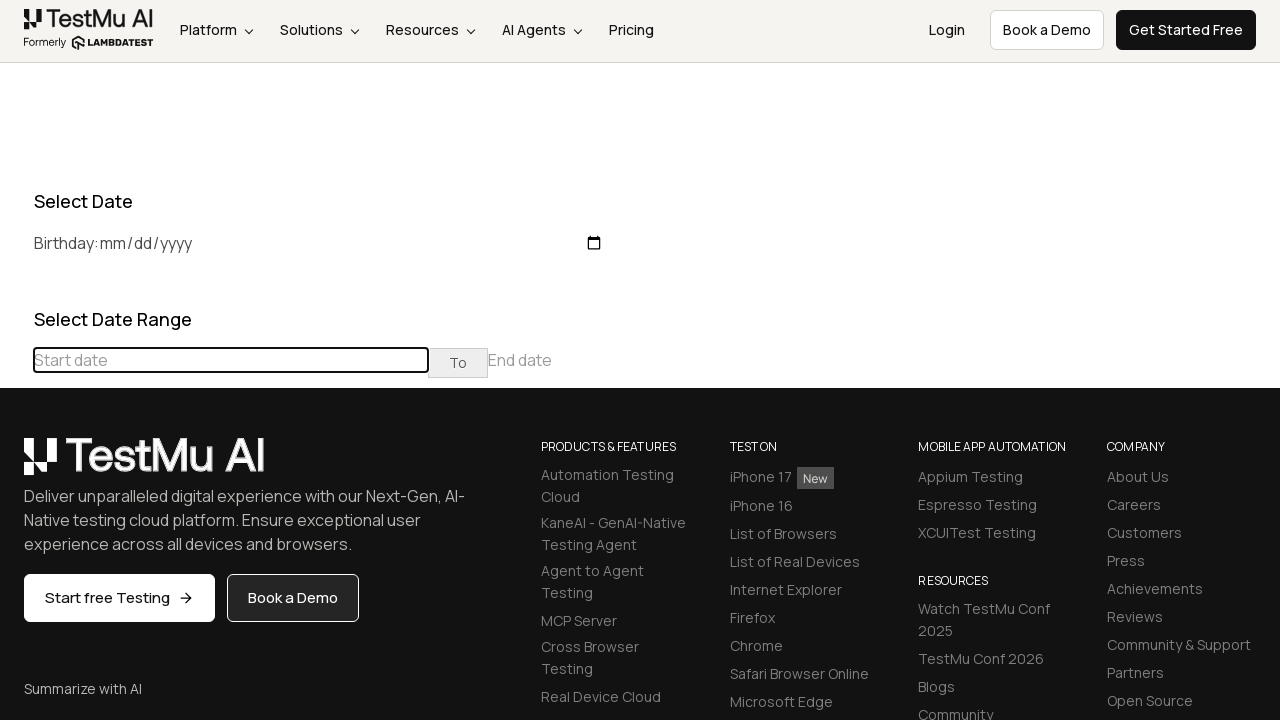

Navigated calendar to find December 2017 at (16, 465) on (//table[@class='table-condensed']//th[@class='prev'])[1]
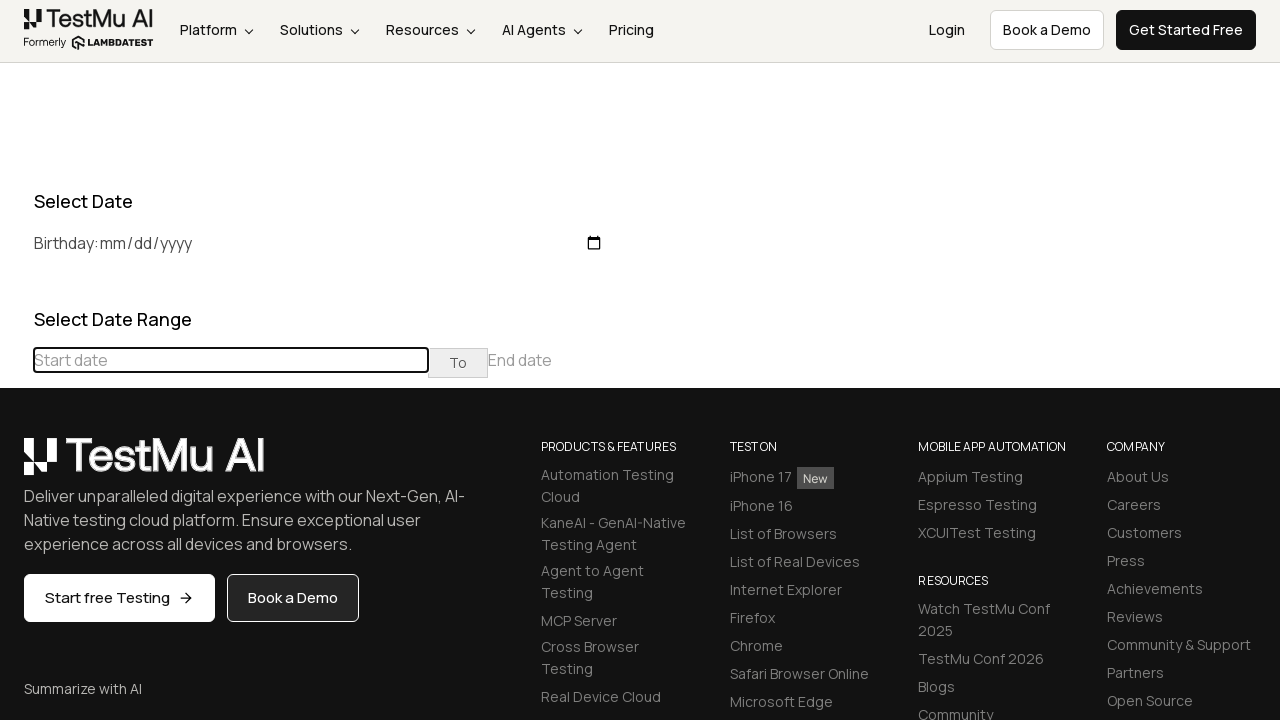

Navigated calendar to find December 2017 at (16, 465) on (//table[@class='table-condensed']//th[@class='prev'])[1]
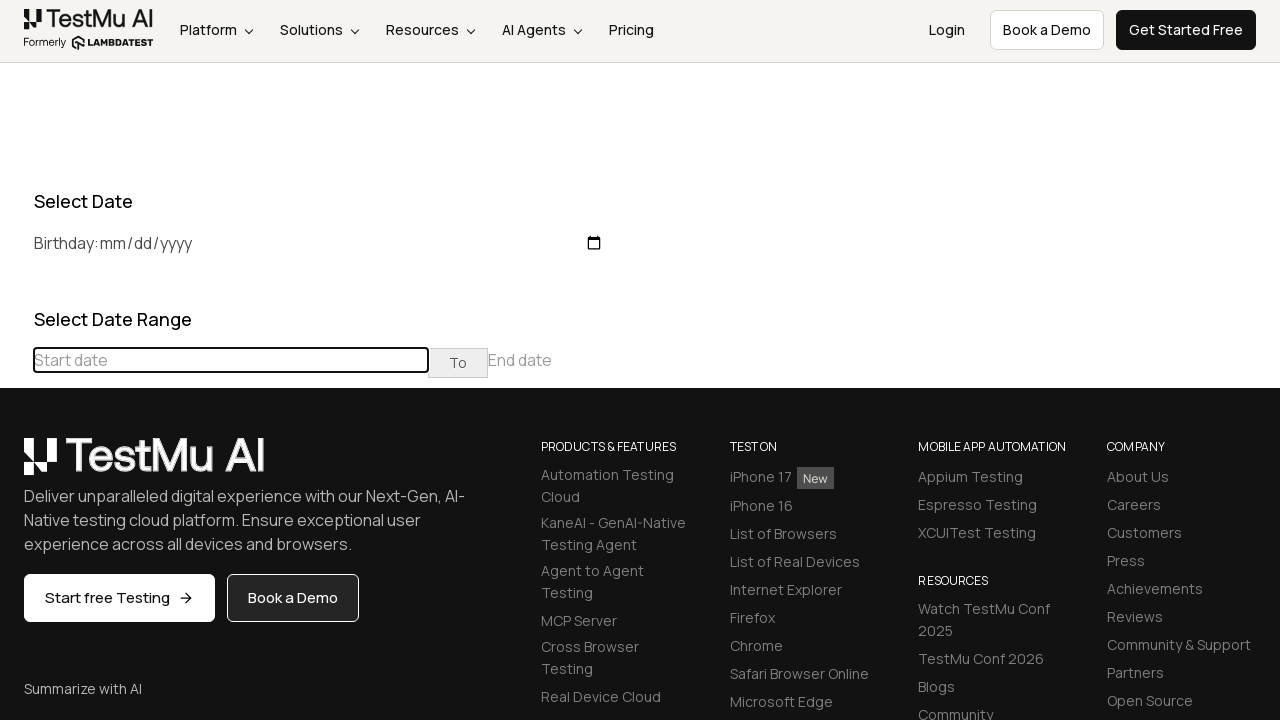

Navigated calendar to find December 2017 at (16, 465) on (//table[@class='table-condensed']//th[@class='prev'])[1]
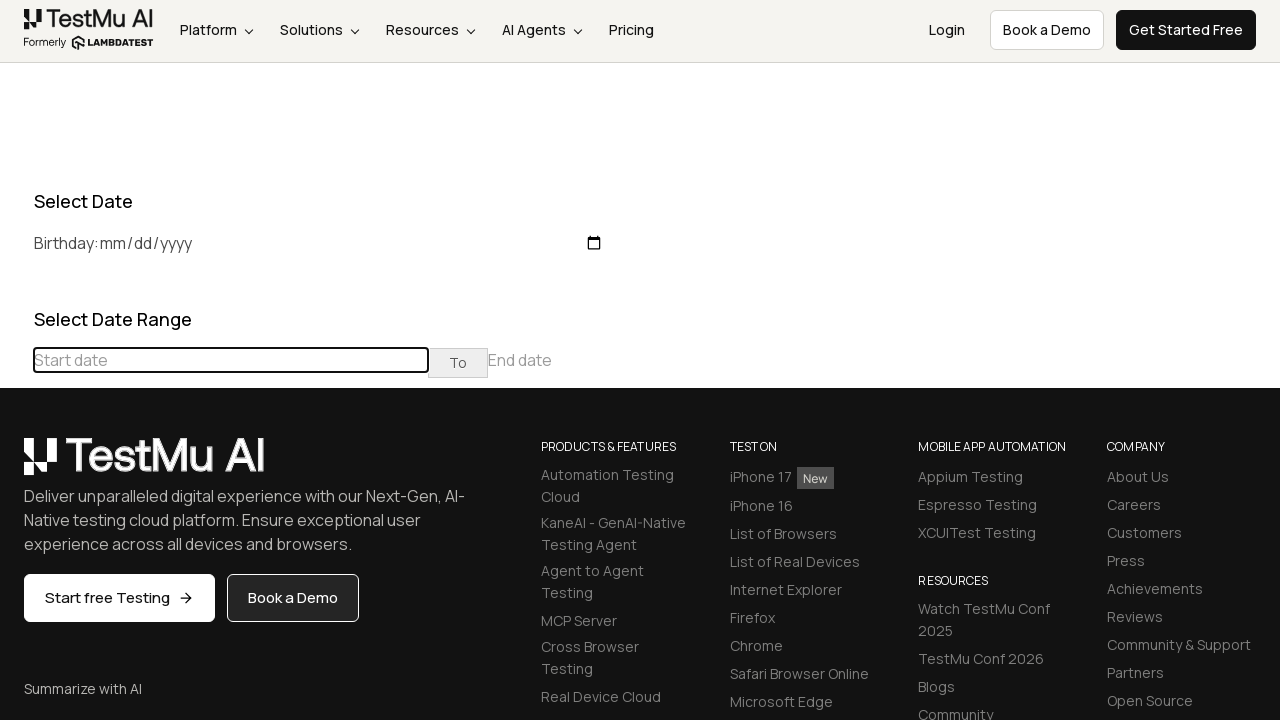

Navigated calendar to find December 2017 at (16, 465) on (//table[@class='table-condensed']//th[@class='prev'])[1]
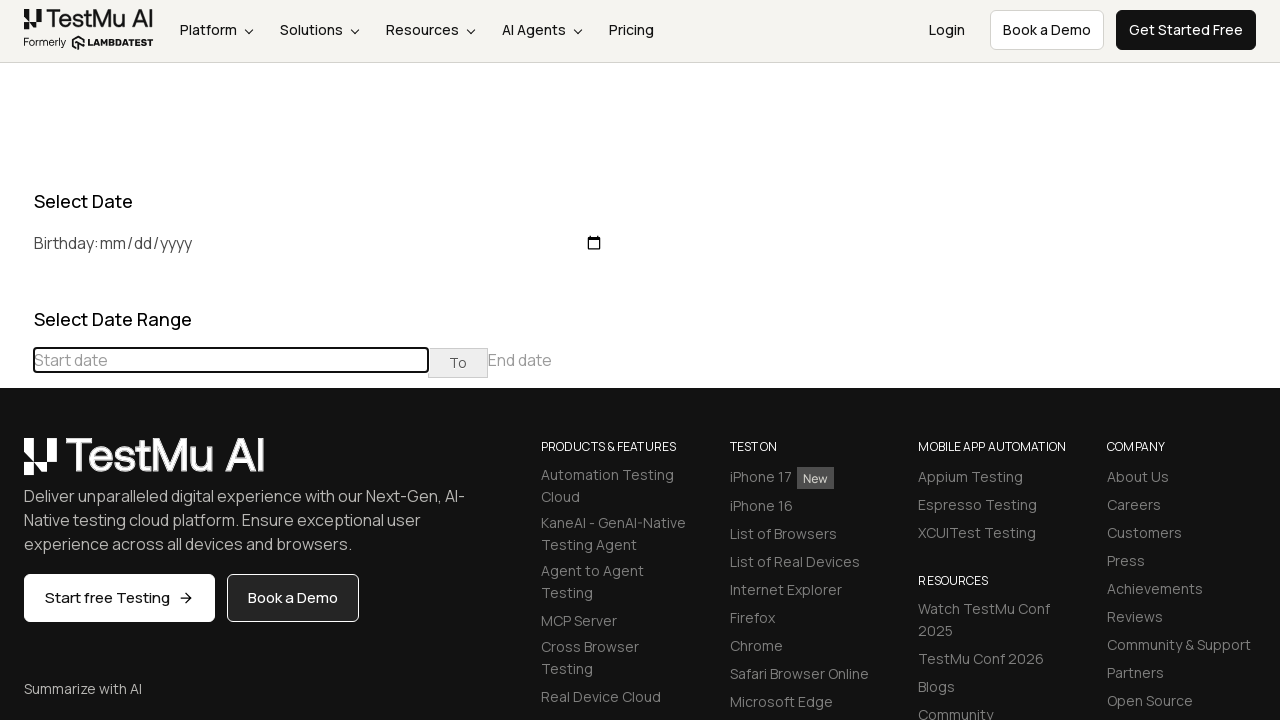

Navigated calendar to find December 2017 at (16, 465) on (//table[@class='table-condensed']//th[@class='prev'])[1]
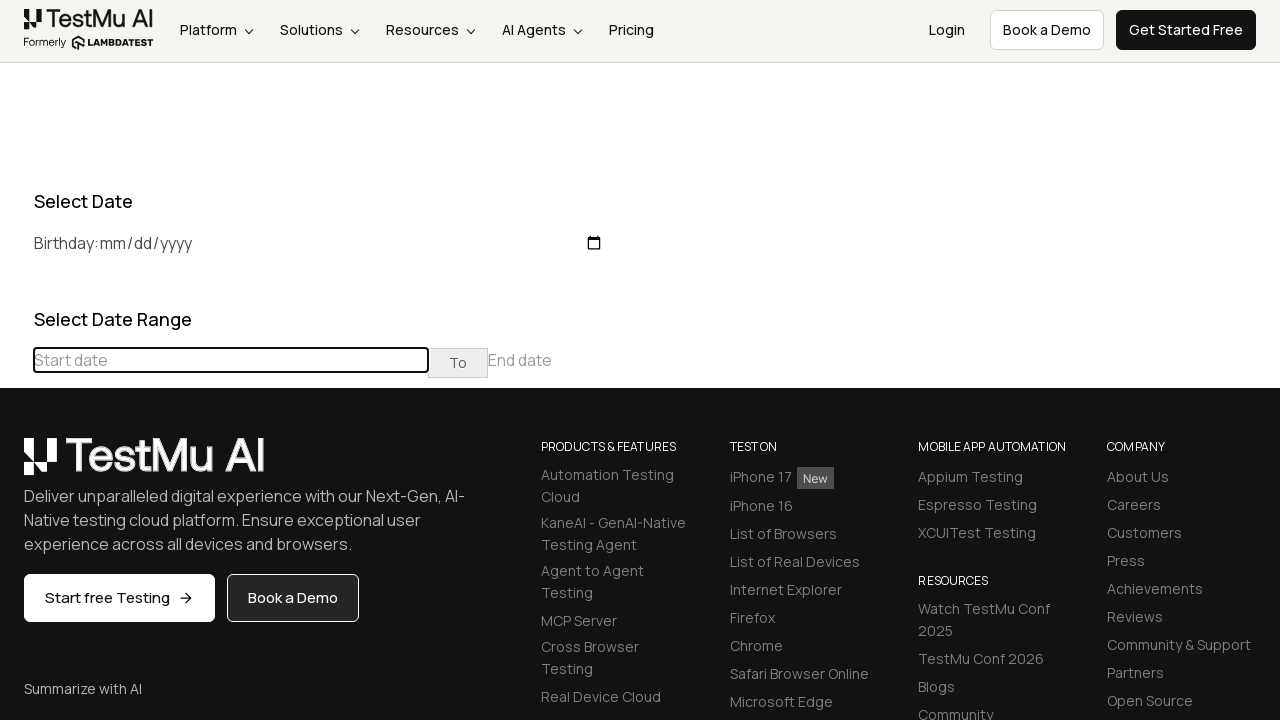

Navigated calendar to find December 2017 at (16, 465) on (//table[@class='table-condensed']//th[@class='prev'])[1]
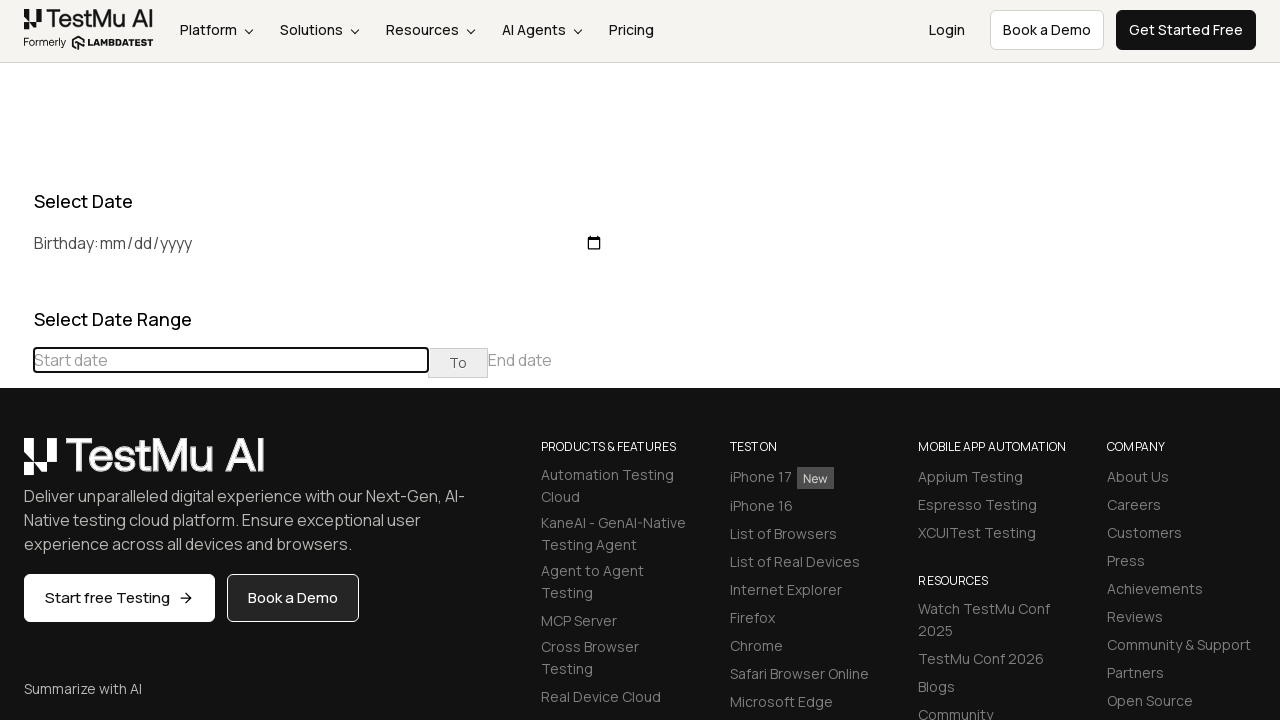

Navigated calendar to find December 2017 at (16, 465) on (//table[@class='table-condensed']//th[@class='prev'])[1]
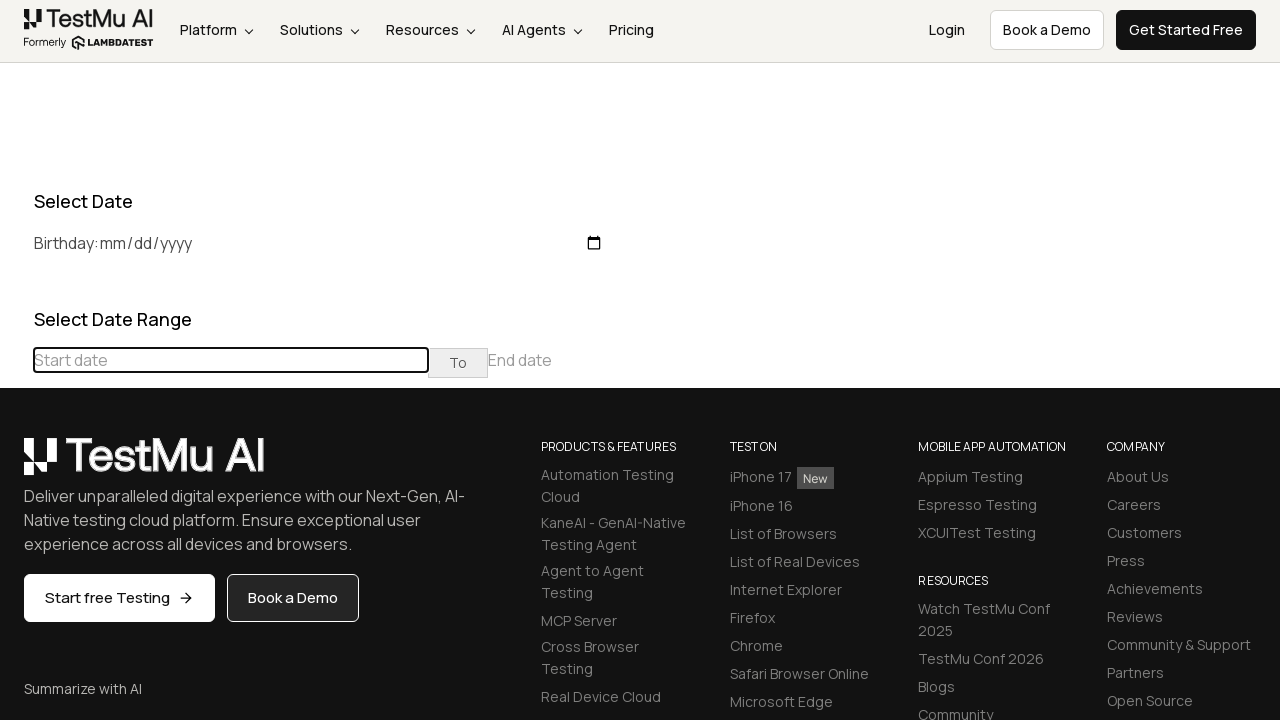

Navigated calendar to find December 2017 at (16, 465) on (//table[@class='table-condensed']//th[@class='prev'])[1]
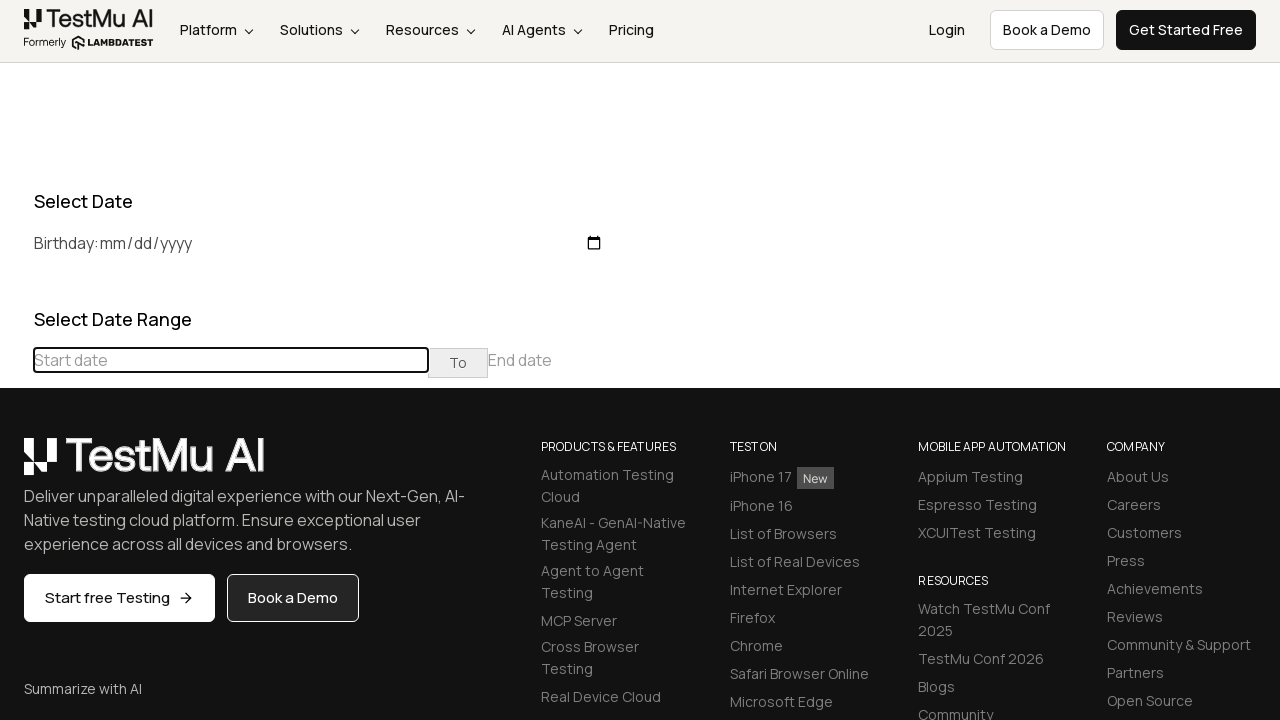

Navigated calendar to find December 2017 at (16, 465) on (//table[@class='table-condensed']//th[@class='prev'])[1]
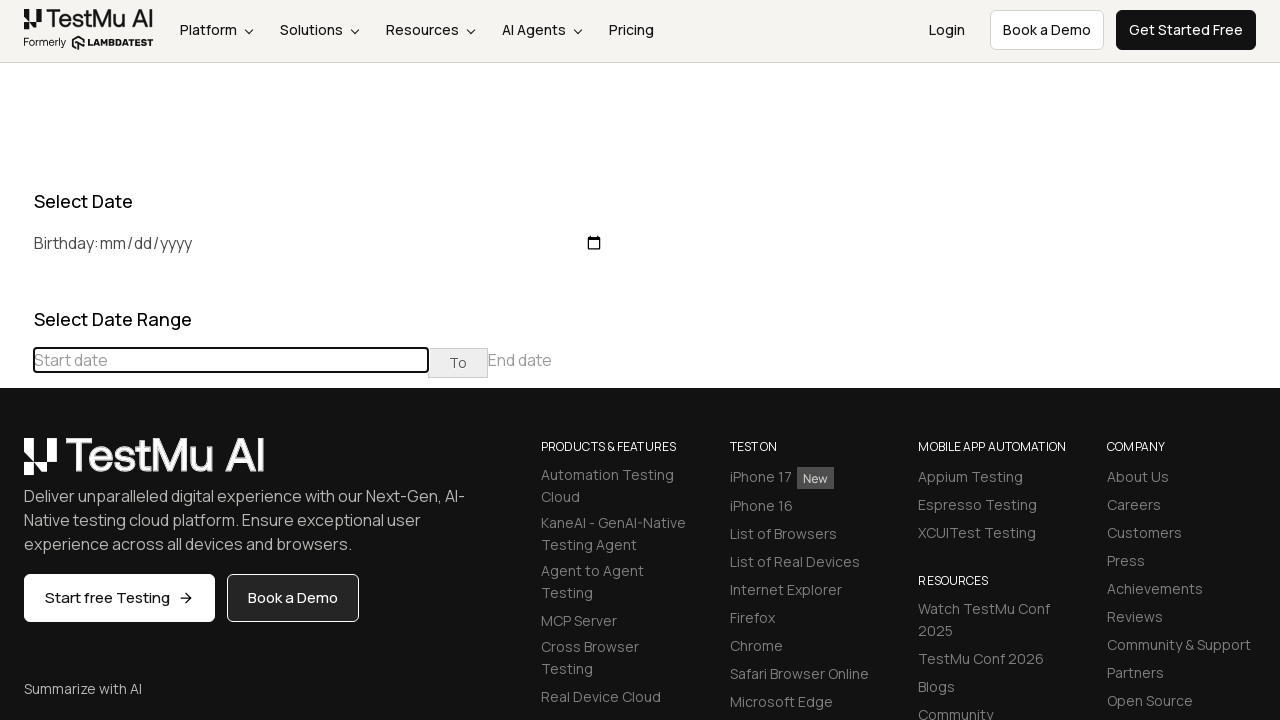

Navigated calendar to find December 2017 at (16, 465) on (//table[@class='table-condensed']//th[@class='prev'])[1]
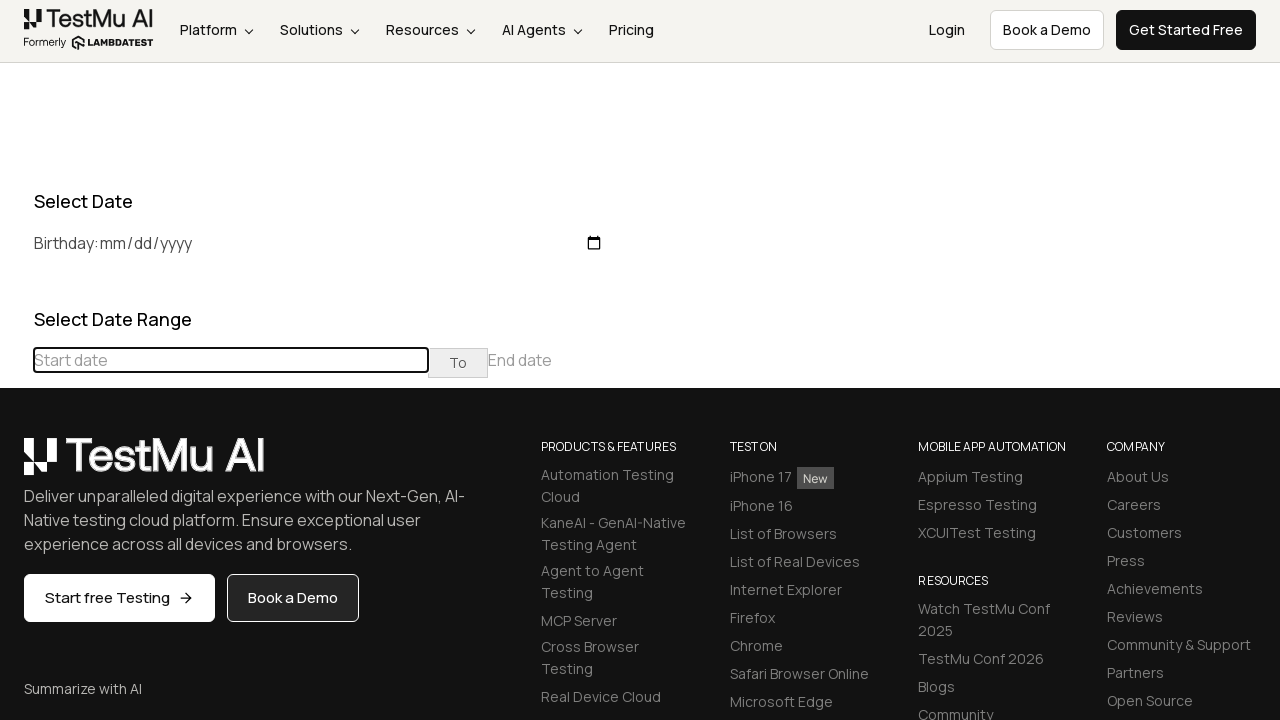

Navigated calendar to find December 2017 at (16, 465) on (//table[@class='table-condensed']//th[@class='prev'])[1]
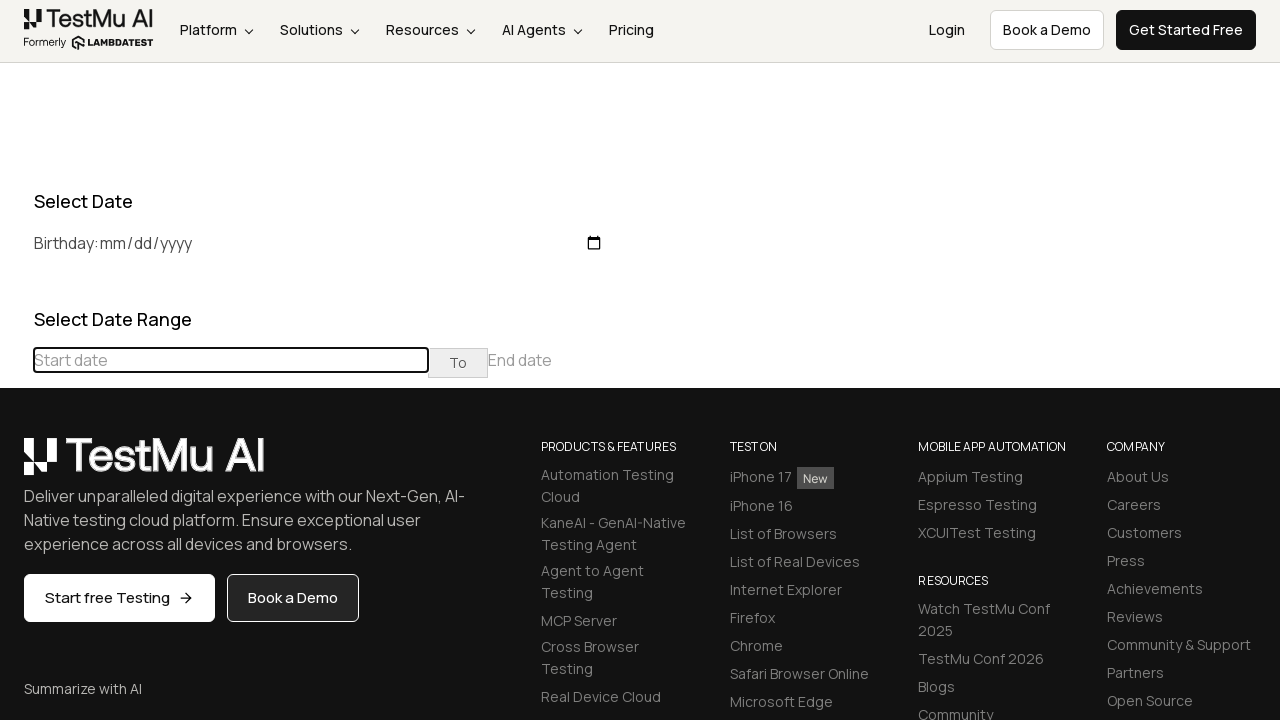

Navigated calendar to find December 2017 at (16, 465) on (//table[@class='table-condensed']//th[@class='prev'])[1]
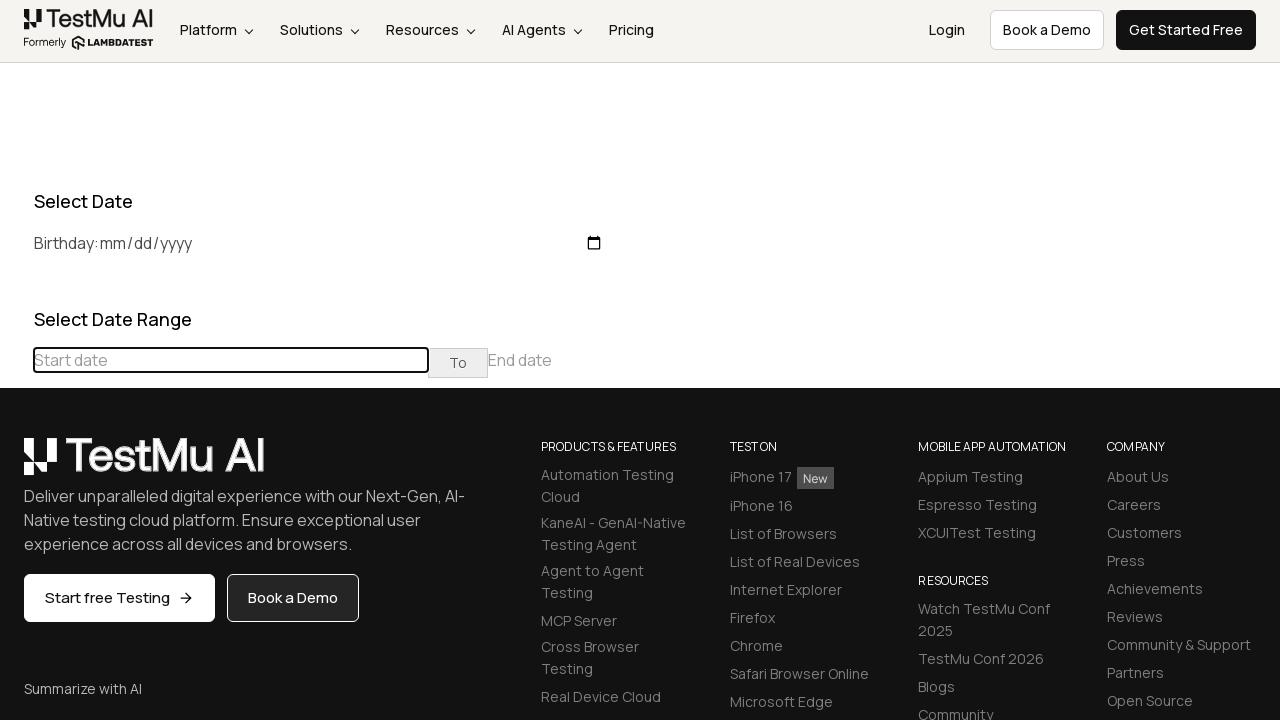

Navigated calendar to find December 2017 at (16, 465) on (//table[@class='table-condensed']//th[@class='prev'])[1]
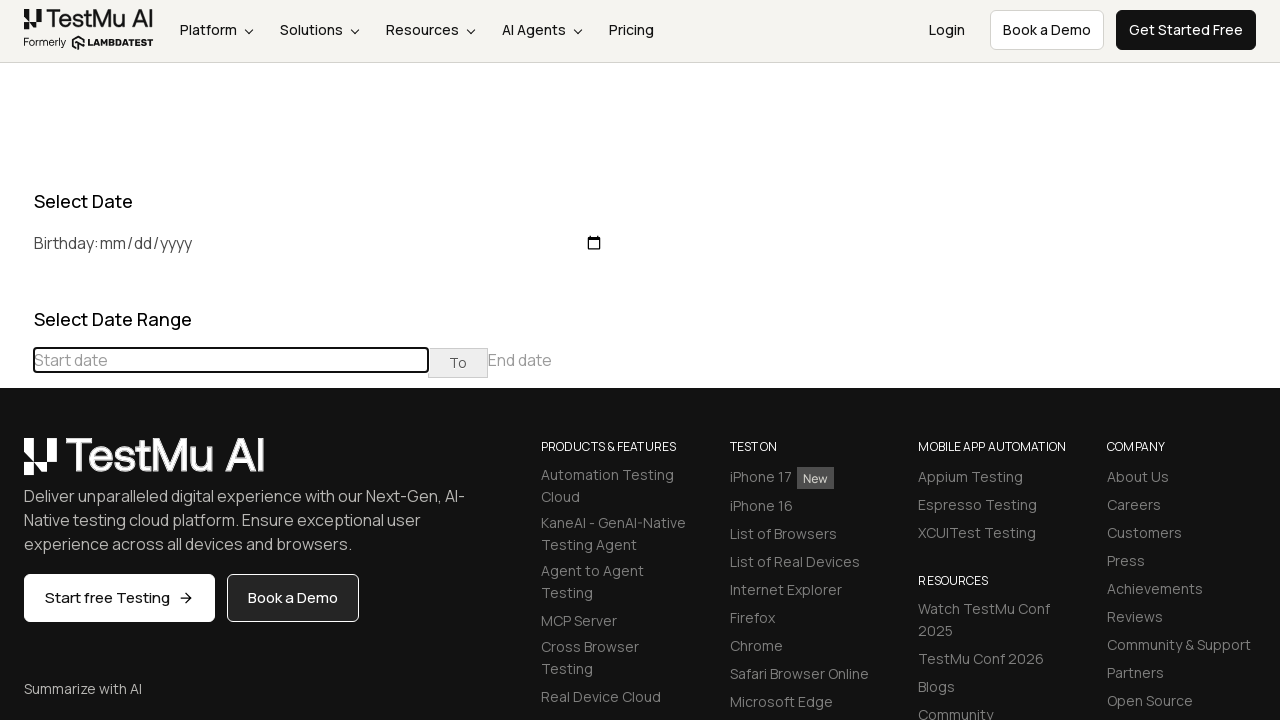

Navigated calendar to find December 2017 at (16, 465) on (//table[@class='table-condensed']//th[@class='prev'])[1]
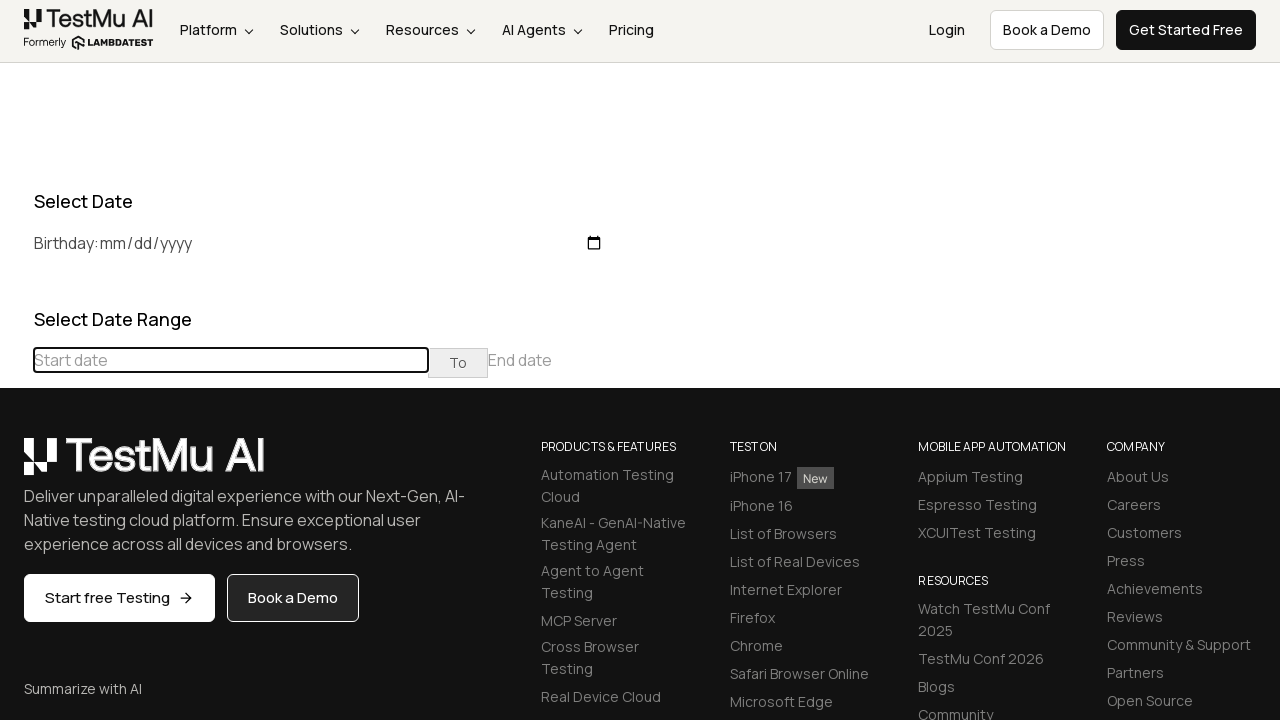

Navigated calendar to find December 2017 at (16, 465) on (//table[@class='table-condensed']//th[@class='prev'])[1]
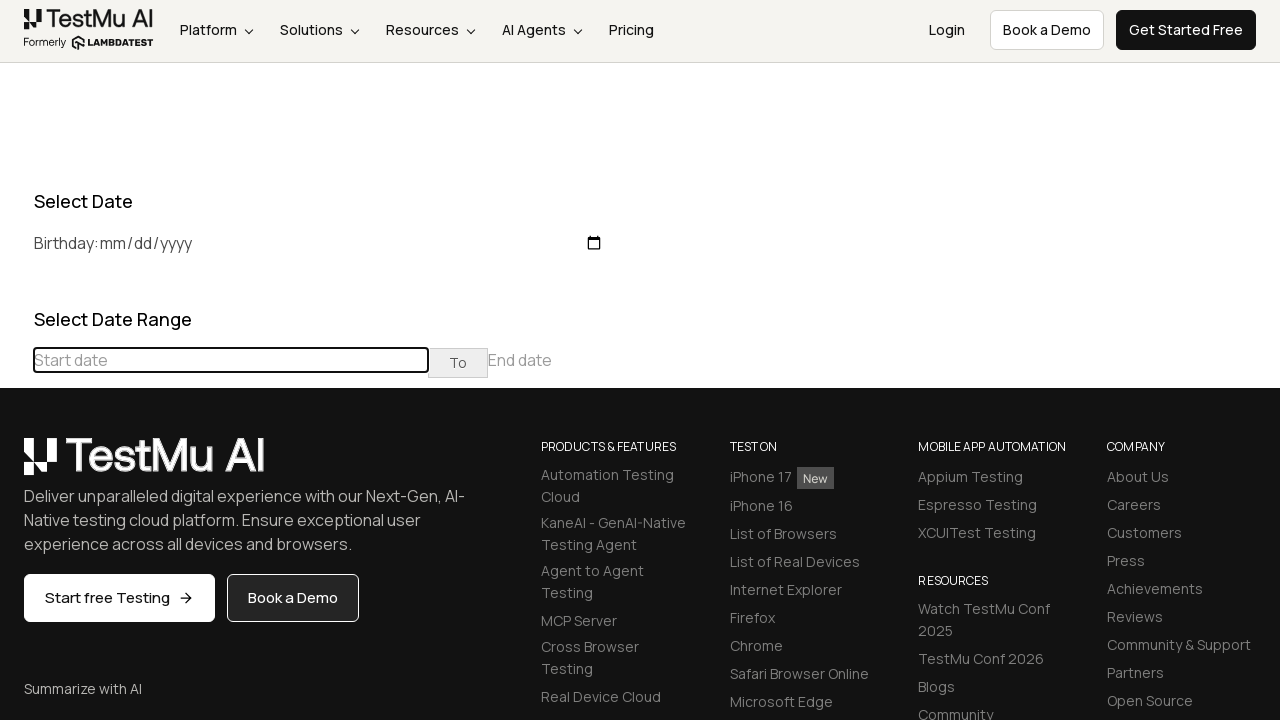

Navigated calendar to find December 2017 at (16, 465) on (//table[@class='table-condensed']//th[@class='prev'])[1]
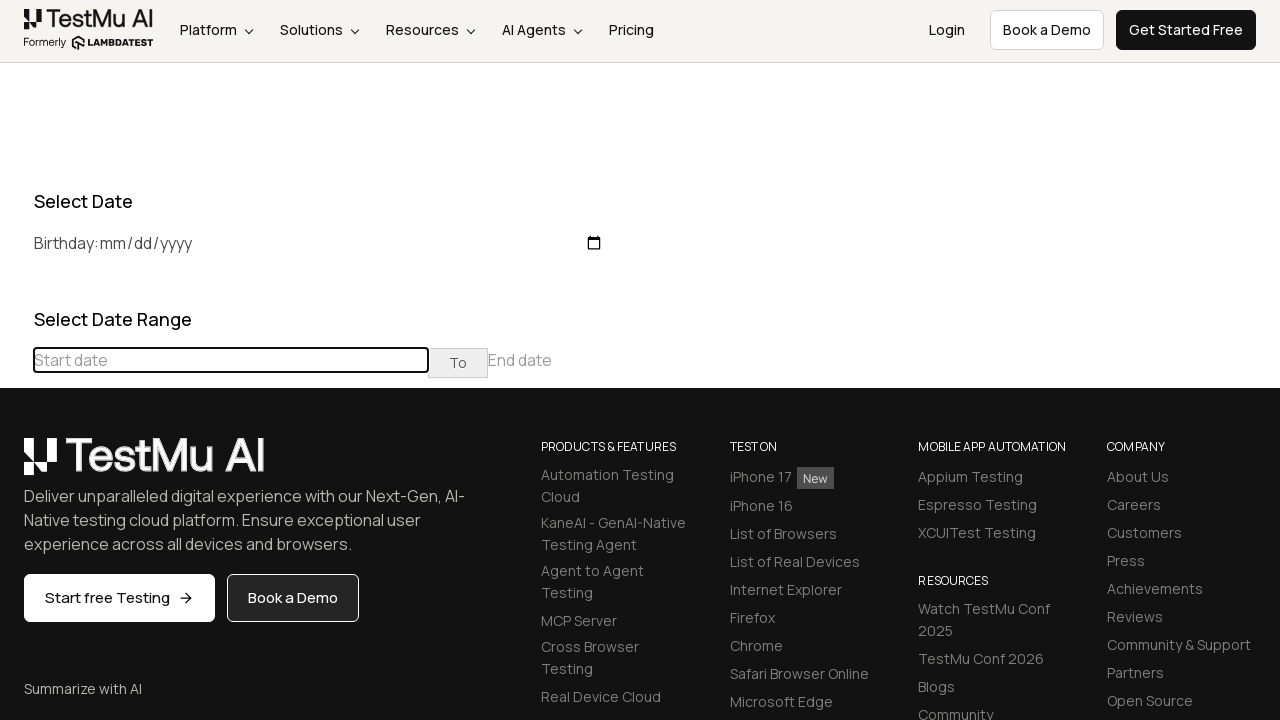

Navigated calendar to find December 2017 at (16, 465) on (//table[@class='table-condensed']//th[@class='prev'])[1]
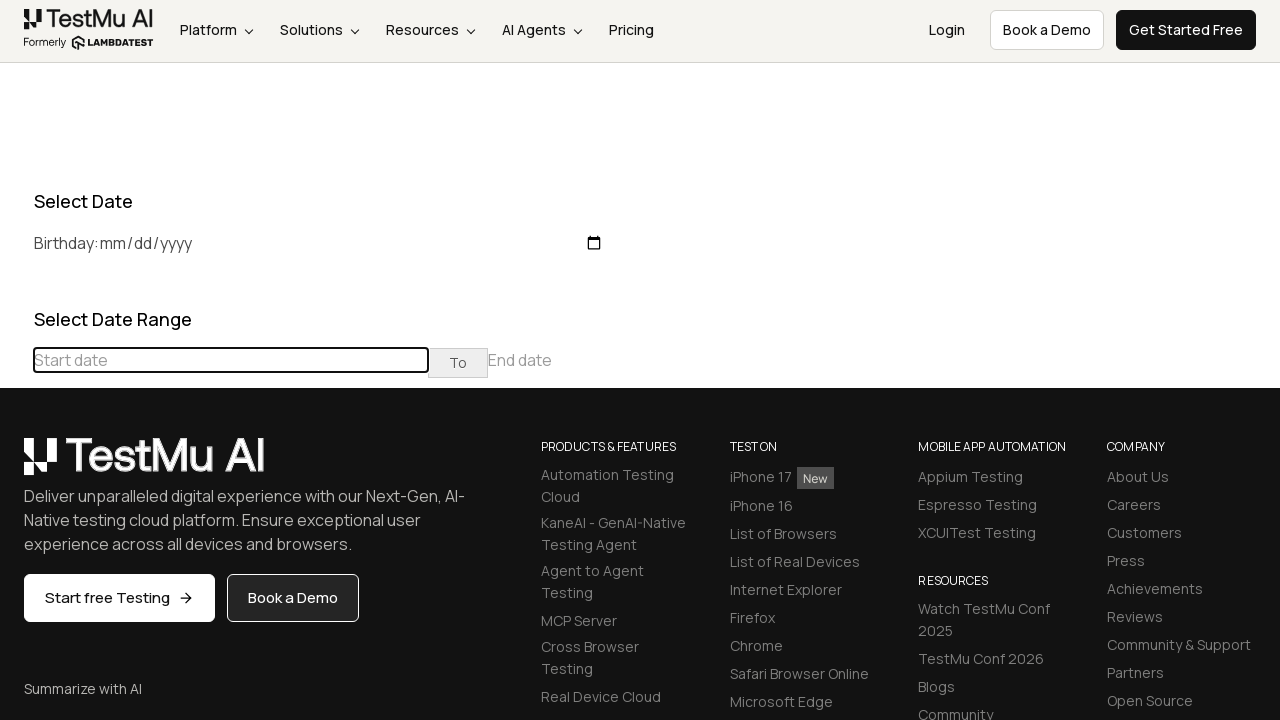

Selected date 12 in December 2017 at (85, 601) on //td[@class='day'][text()='12']
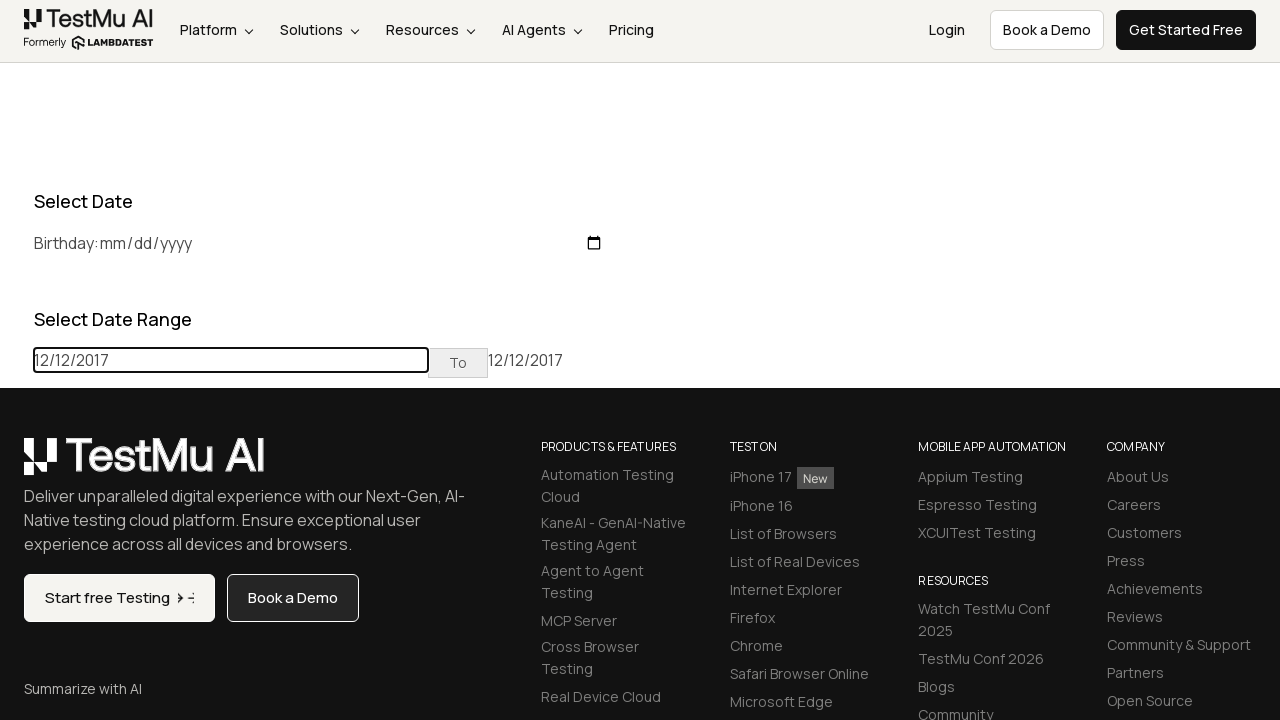

Reloaded page after selecting December 12, 2017
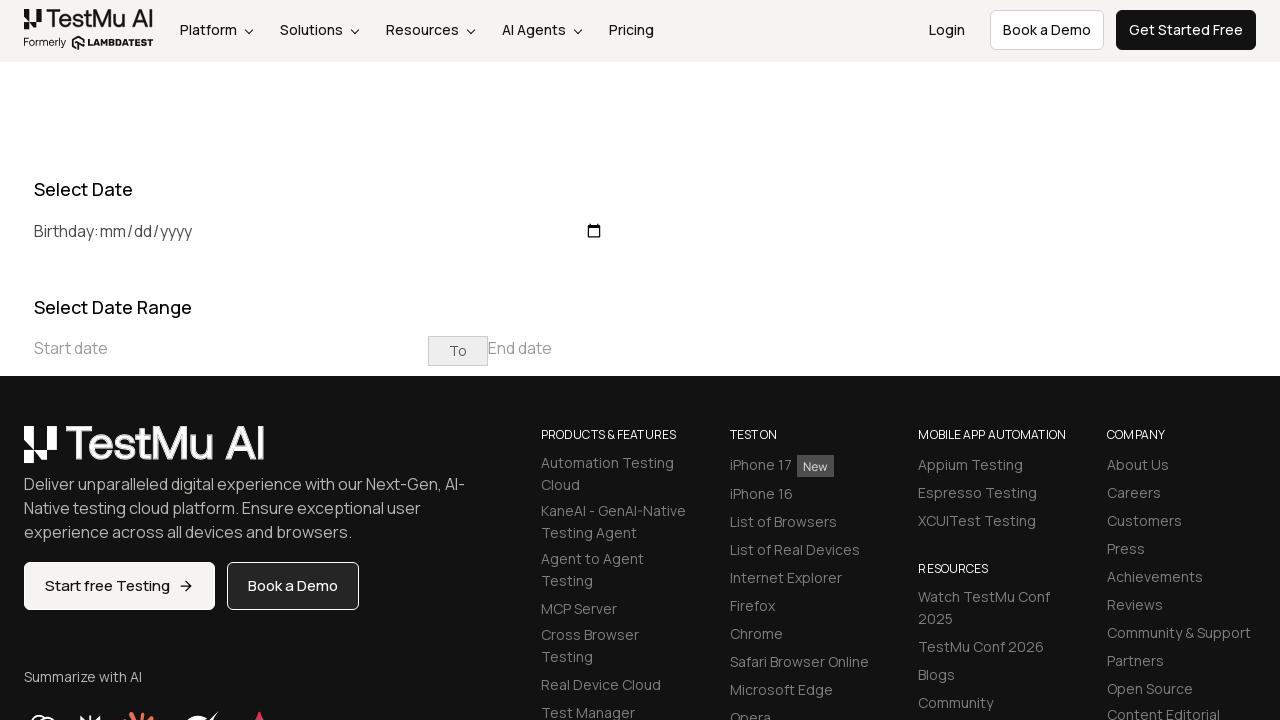

Clicked on start date input field to open date picker at (231, 348) on xpath=//input[@placeholder='Start date']
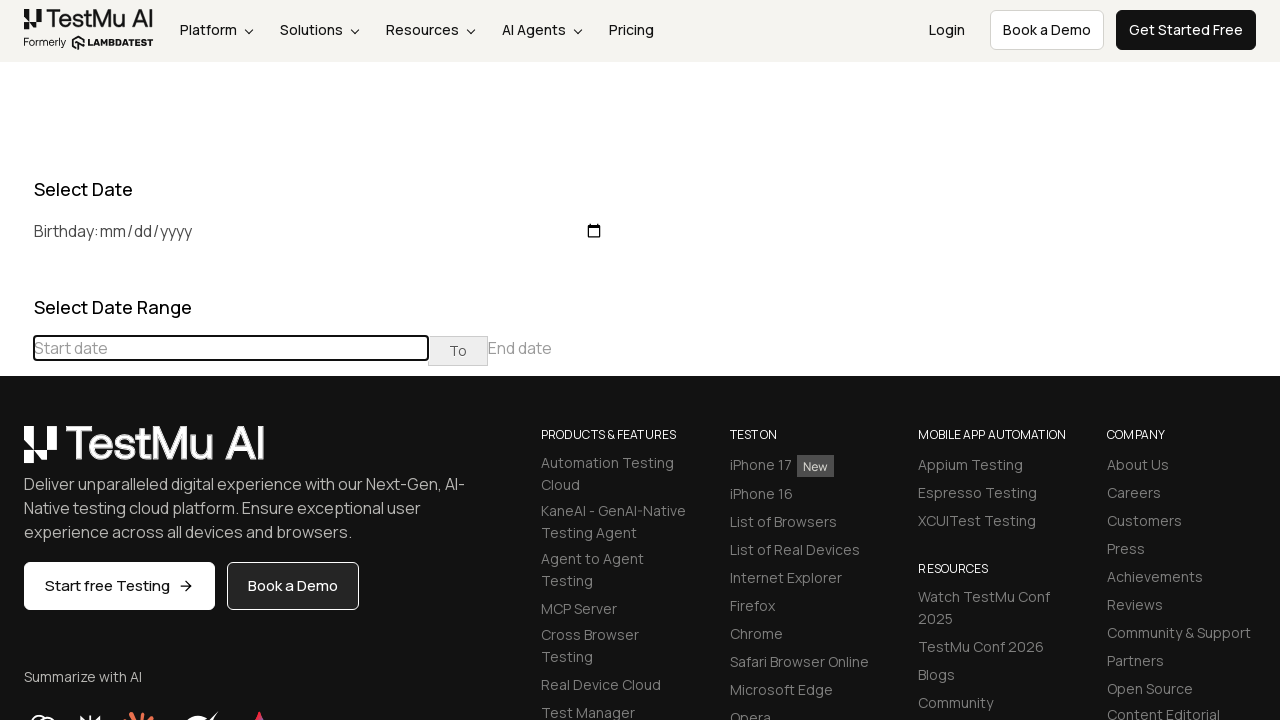

Navigated calendar to find December 2023 at (16, 361) on (//table[@class='table-condensed']//th[@class='prev'])[1]
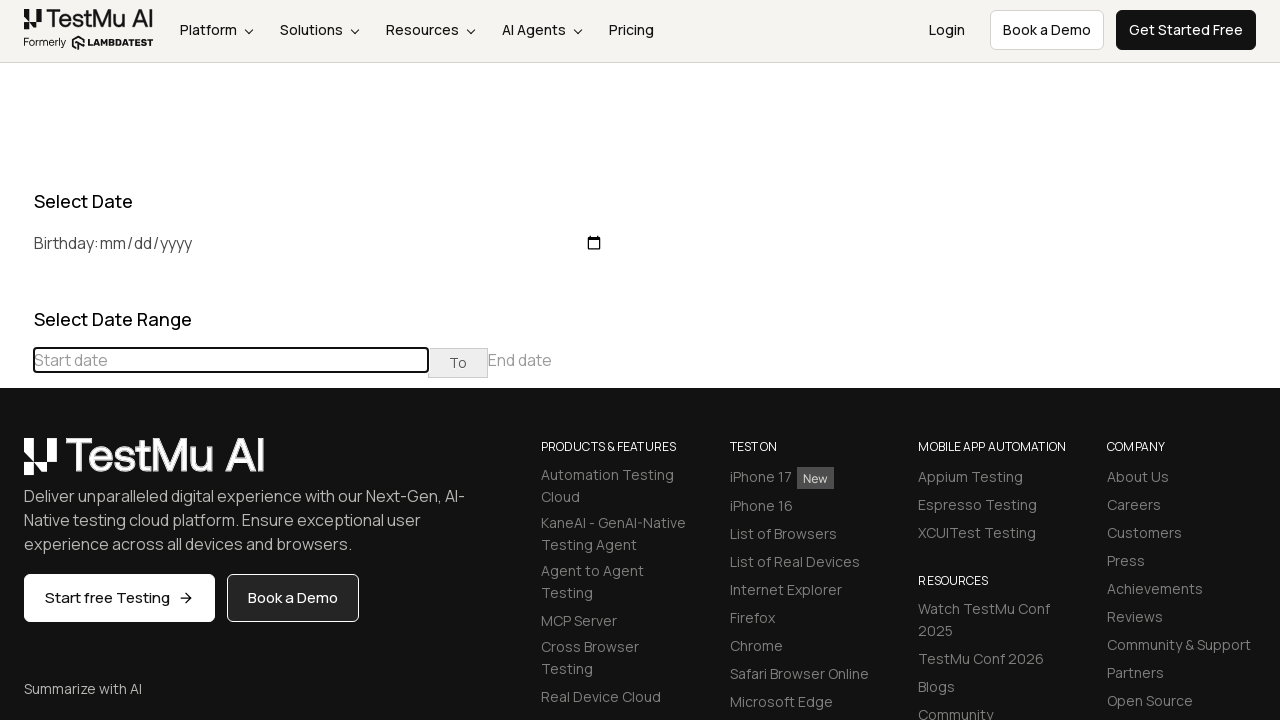

Navigated calendar to find December 2023 at (16, 465) on (//table[@class='table-condensed']//th[@class='prev'])[1]
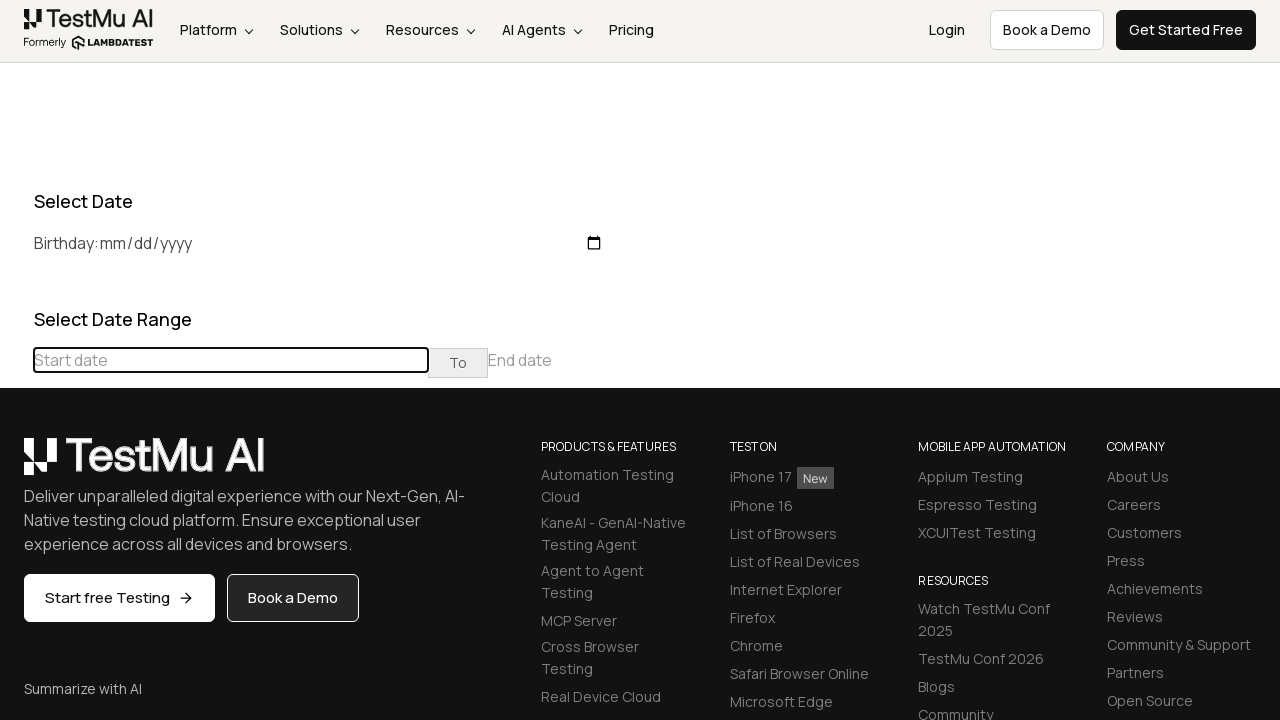

Navigated calendar to find December 2023 at (16, 465) on (//table[@class='table-condensed']//th[@class='prev'])[1]
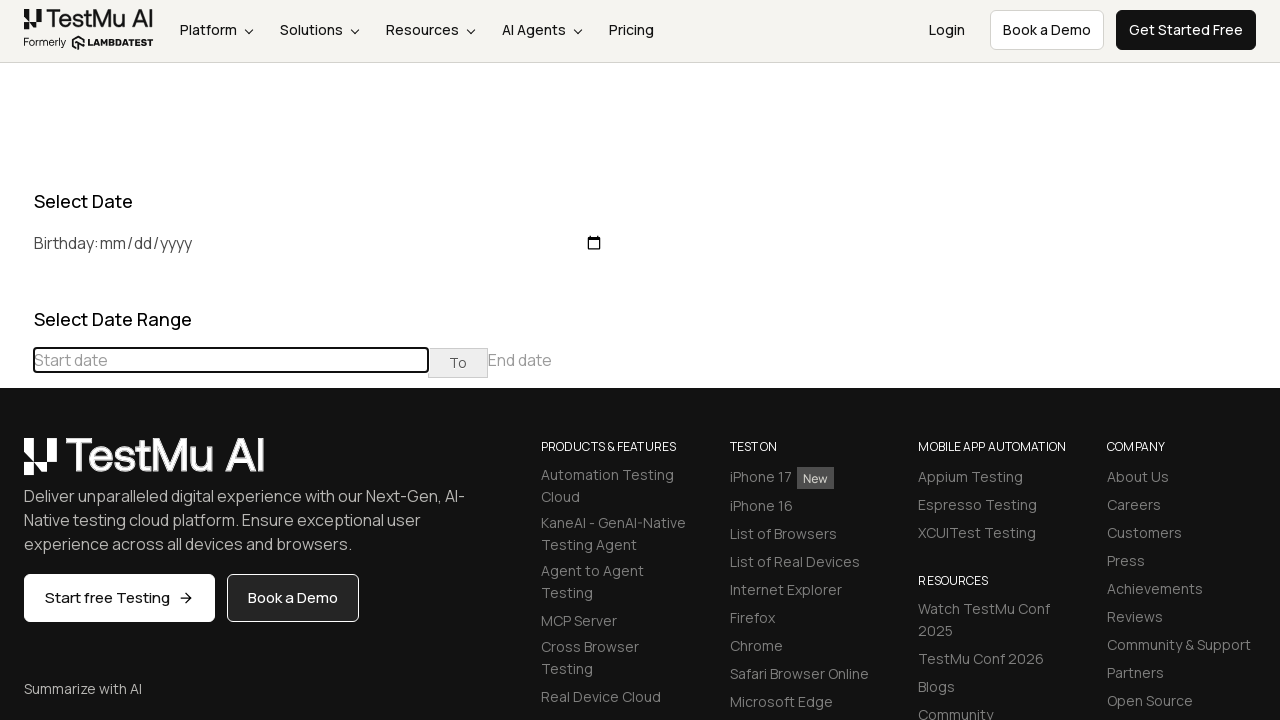

Navigated calendar to find December 2023 at (16, 465) on (//table[@class='table-condensed']//th[@class='prev'])[1]
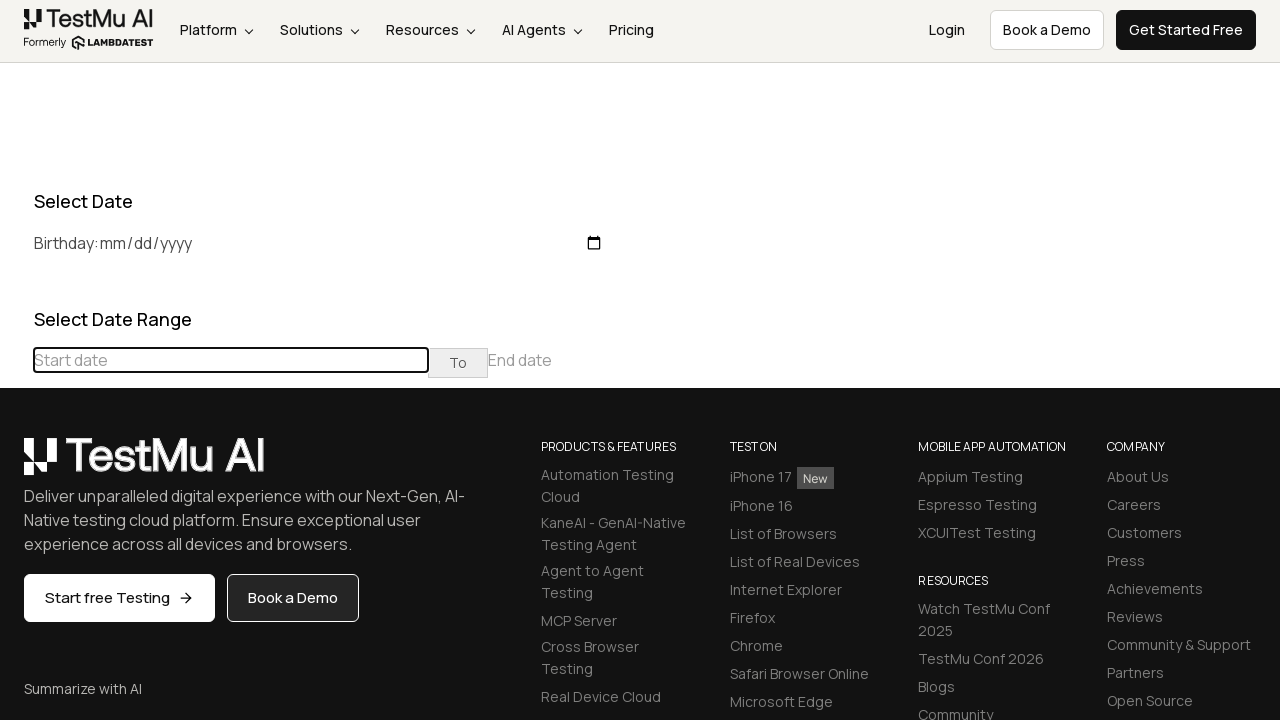

Navigated calendar to find December 2023 at (16, 465) on (//table[@class='table-condensed']//th[@class='prev'])[1]
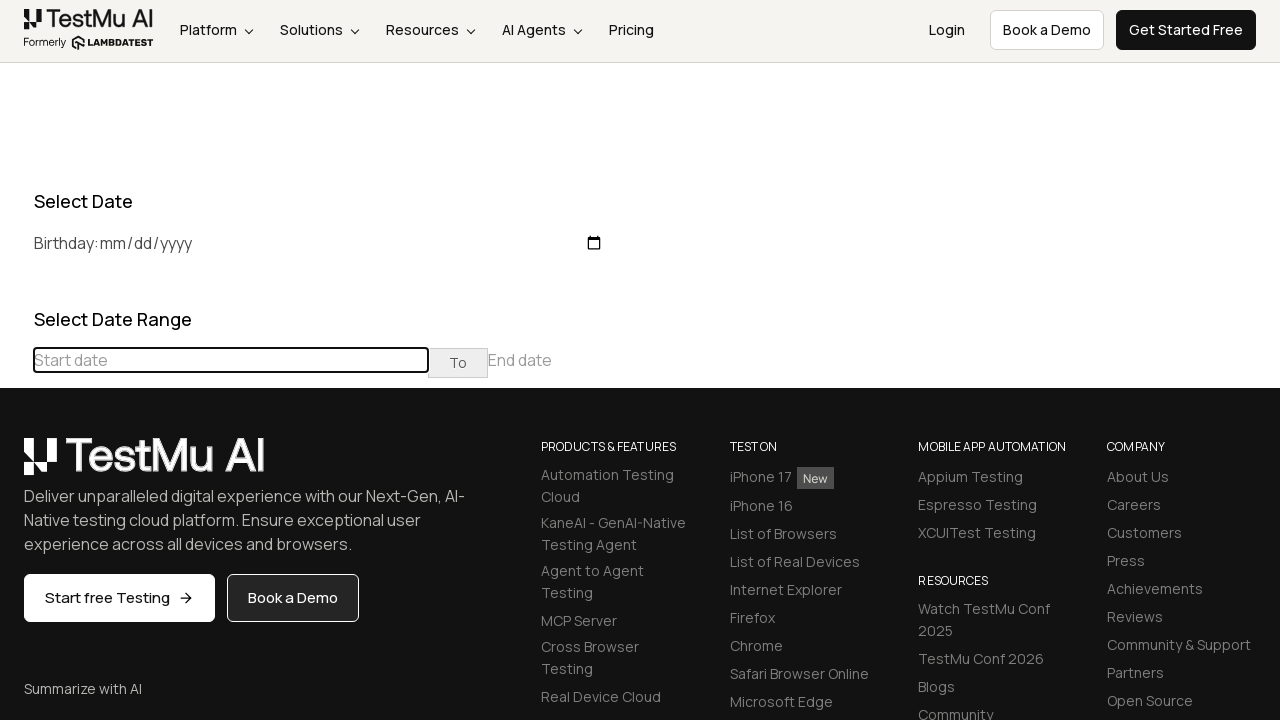

Navigated calendar to find December 2023 at (16, 465) on (//table[@class='table-condensed']//th[@class='prev'])[1]
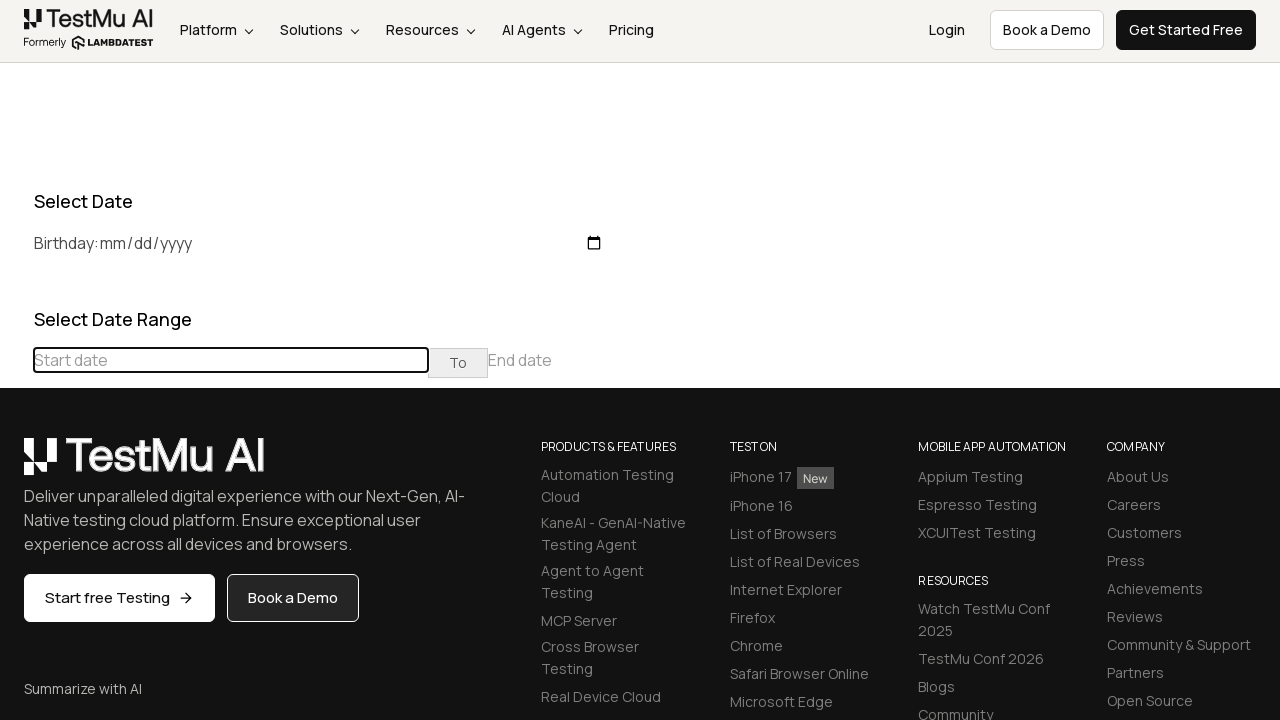

Navigated calendar to find December 2023 at (16, 465) on (//table[@class='table-condensed']//th[@class='prev'])[1]
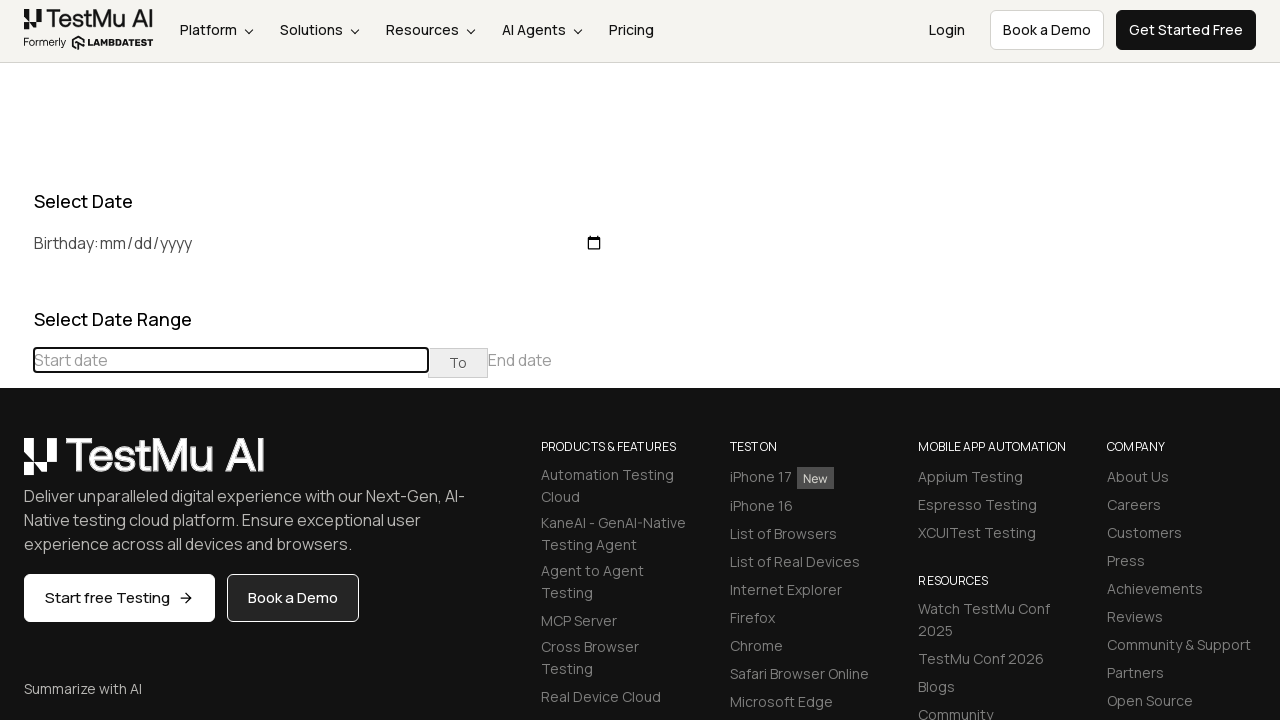

Navigated calendar to find December 2023 at (16, 465) on (//table[@class='table-condensed']//th[@class='prev'])[1]
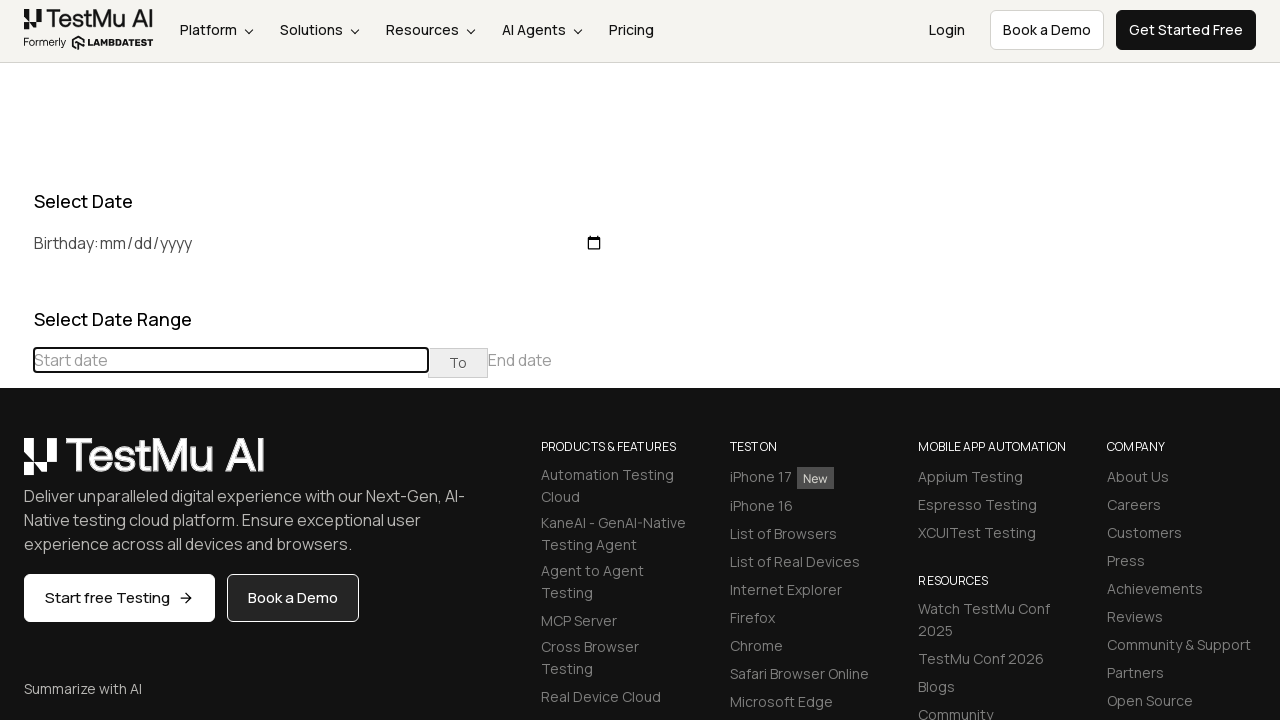

Navigated calendar to find December 2023 at (16, 465) on (//table[@class='table-condensed']//th[@class='prev'])[1]
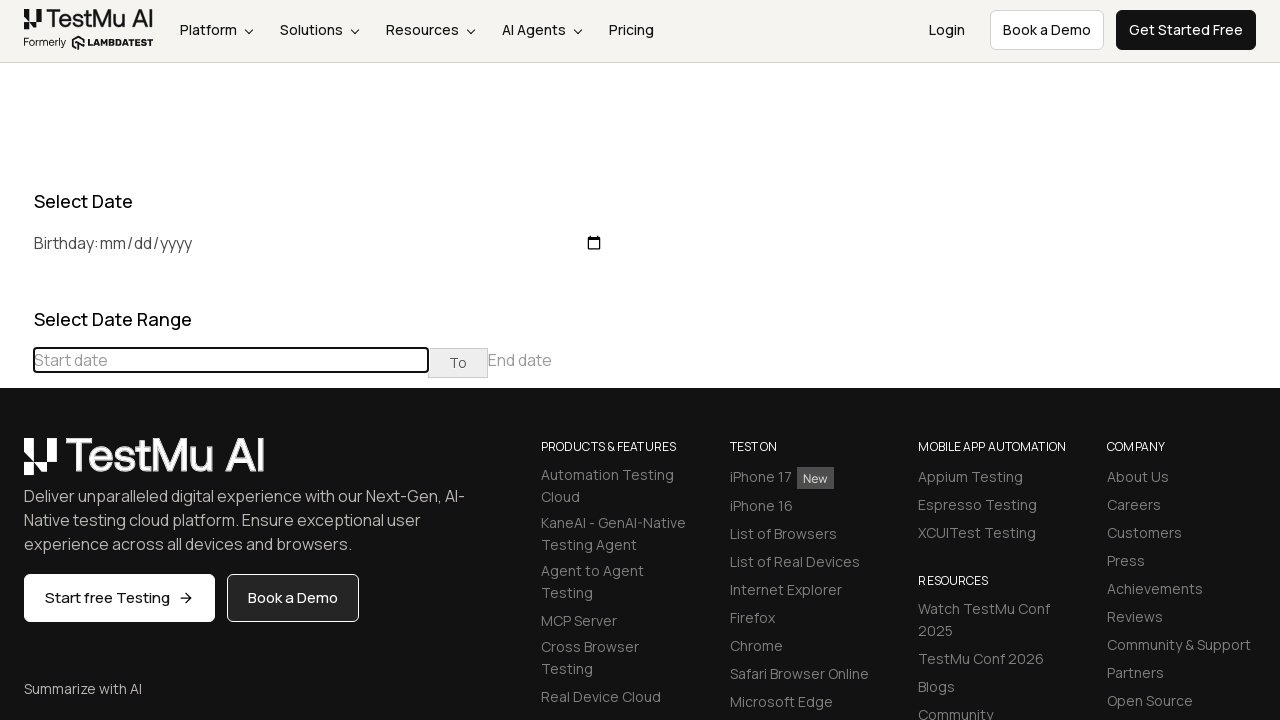

Navigated calendar to find December 2023 at (16, 465) on (//table[@class='table-condensed']//th[@class='prev'])[1]
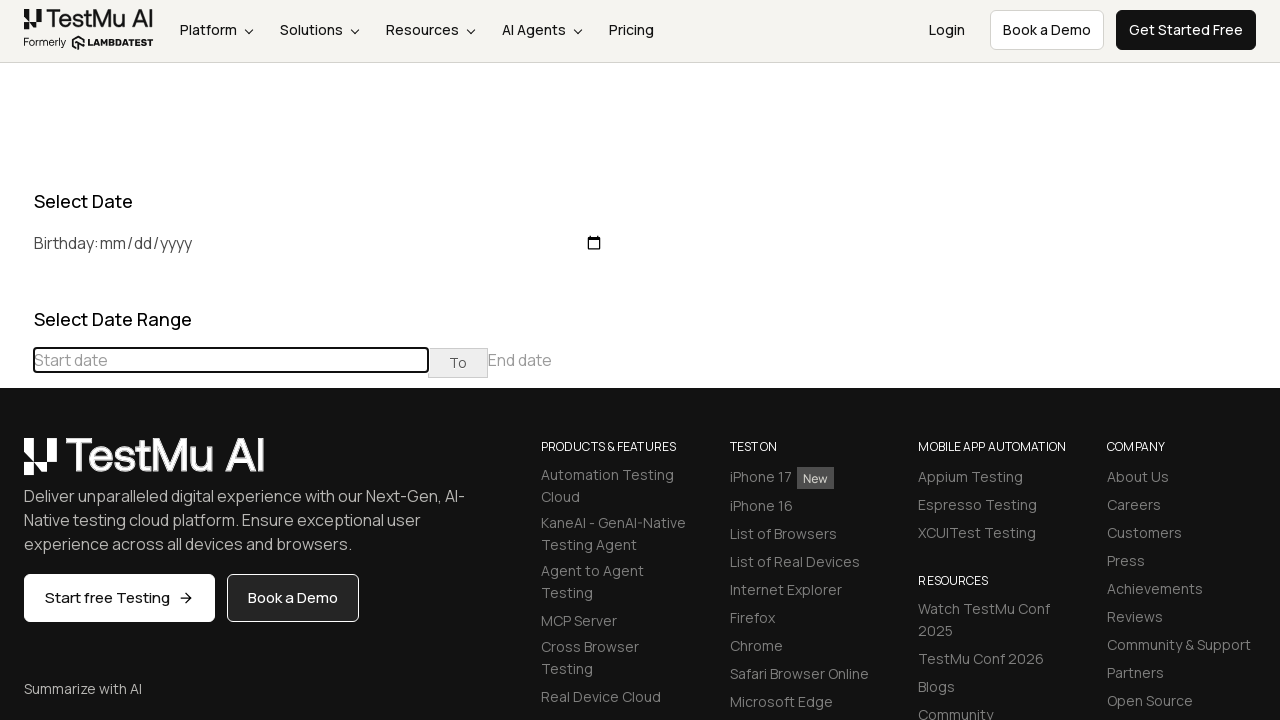

Navigated calendar to find December 2023 at (16, 465) on (//table[@class='table-condensed']//th[@class='prev'])[1]
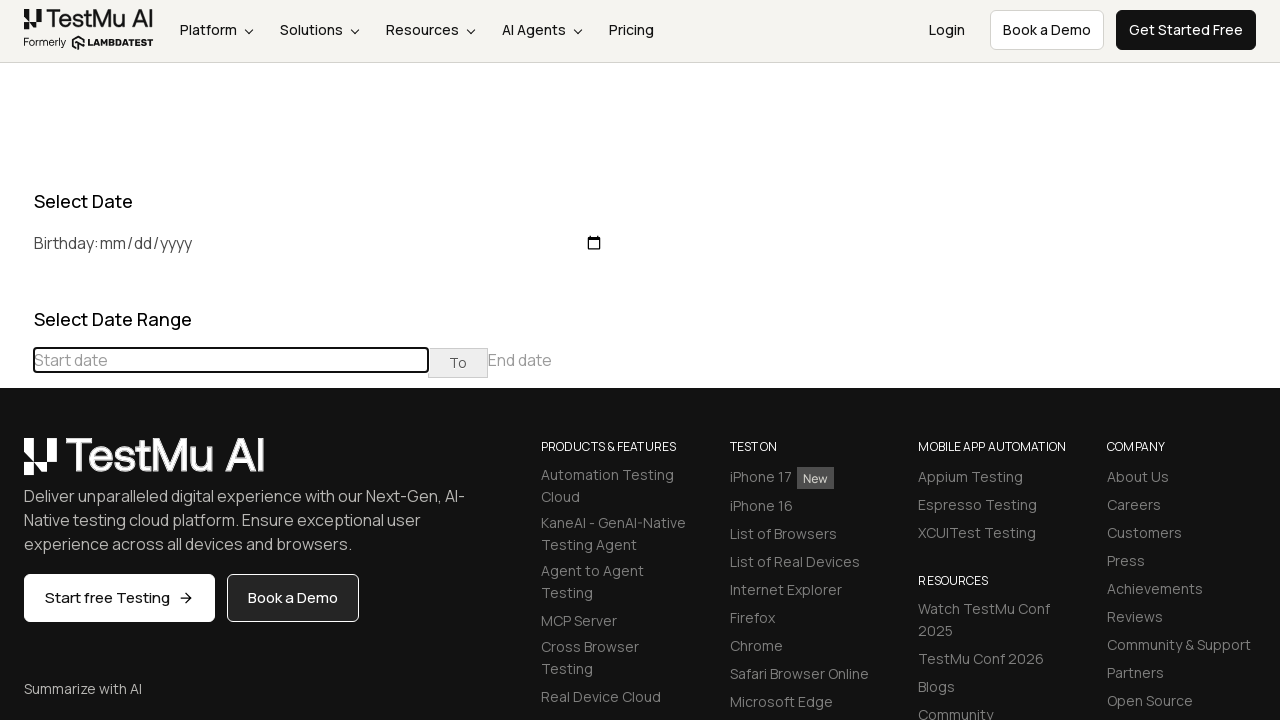

Navigated calendar to find December 2023 at (16, 465) on (//table[@class='table-condensed']//th[@class='prev'])[1]
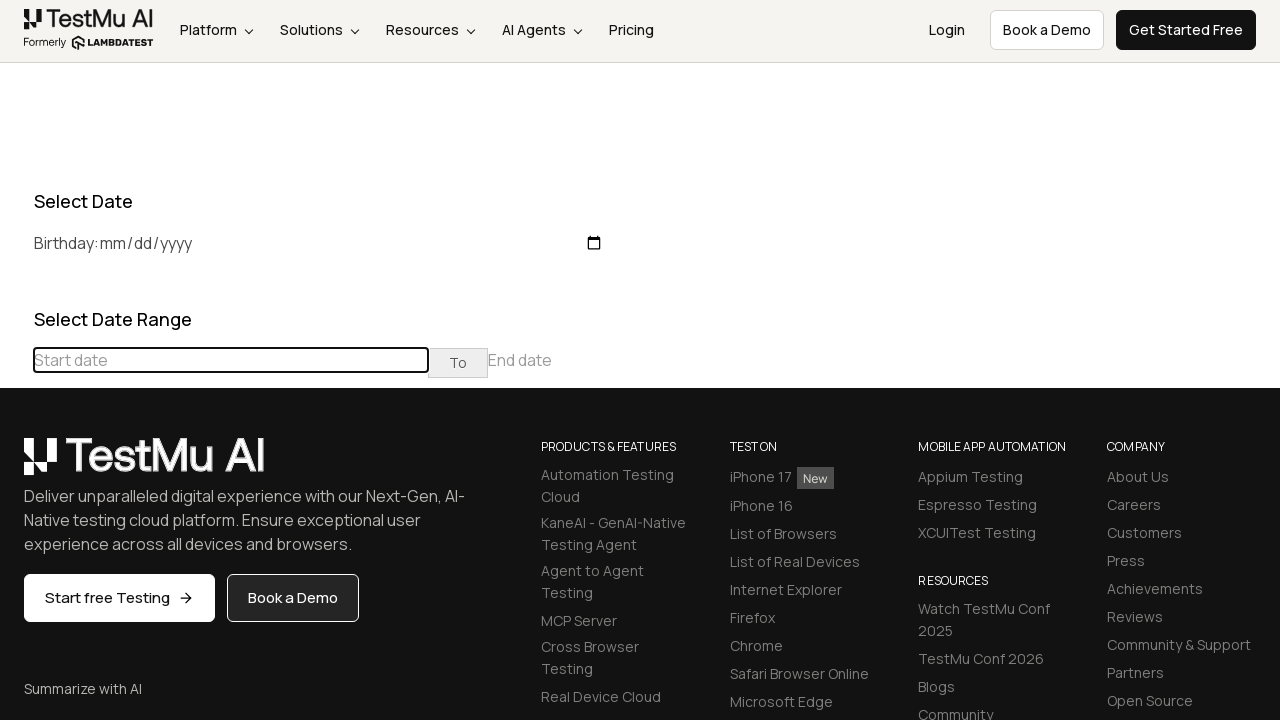

Navigated calendar to find December 2023 at (16, 465) on (//table[@class='table-condensed']//th[@class='prev'])[1]
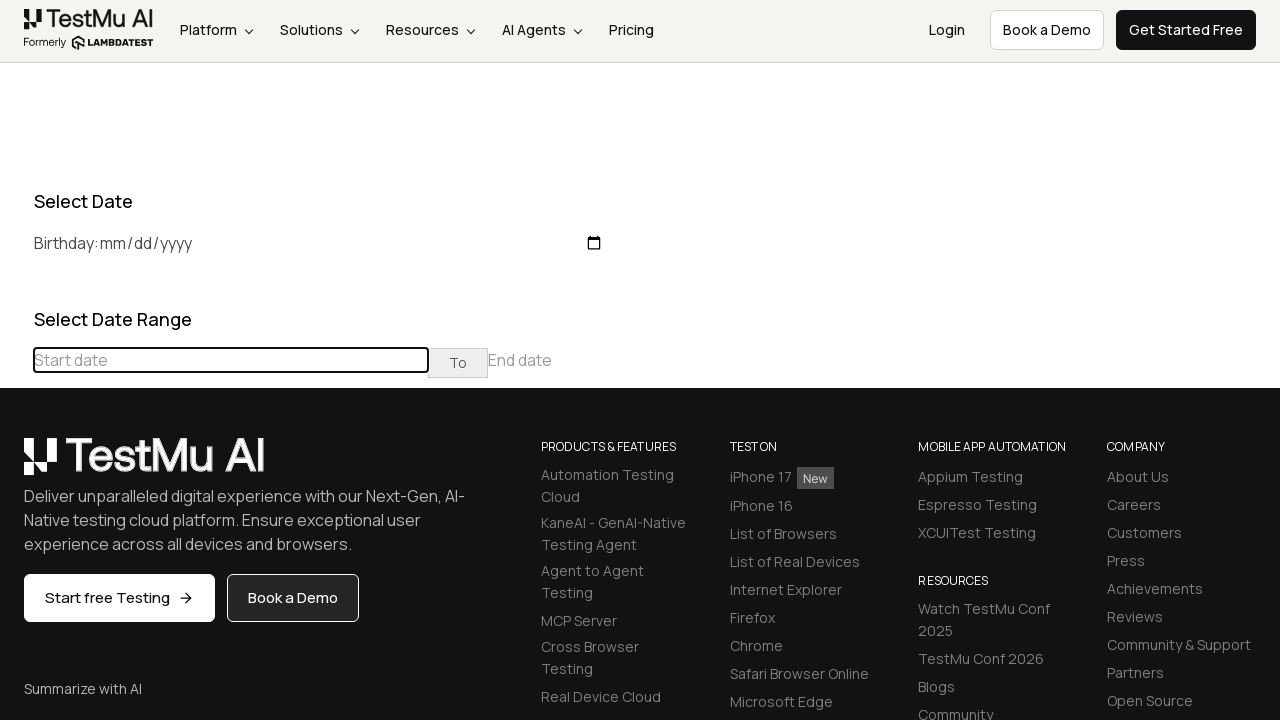

Navigated calendar to find December 2023 at (16, 465) on (//table[@class='table-condensed']//th[@class='prev'])[1]
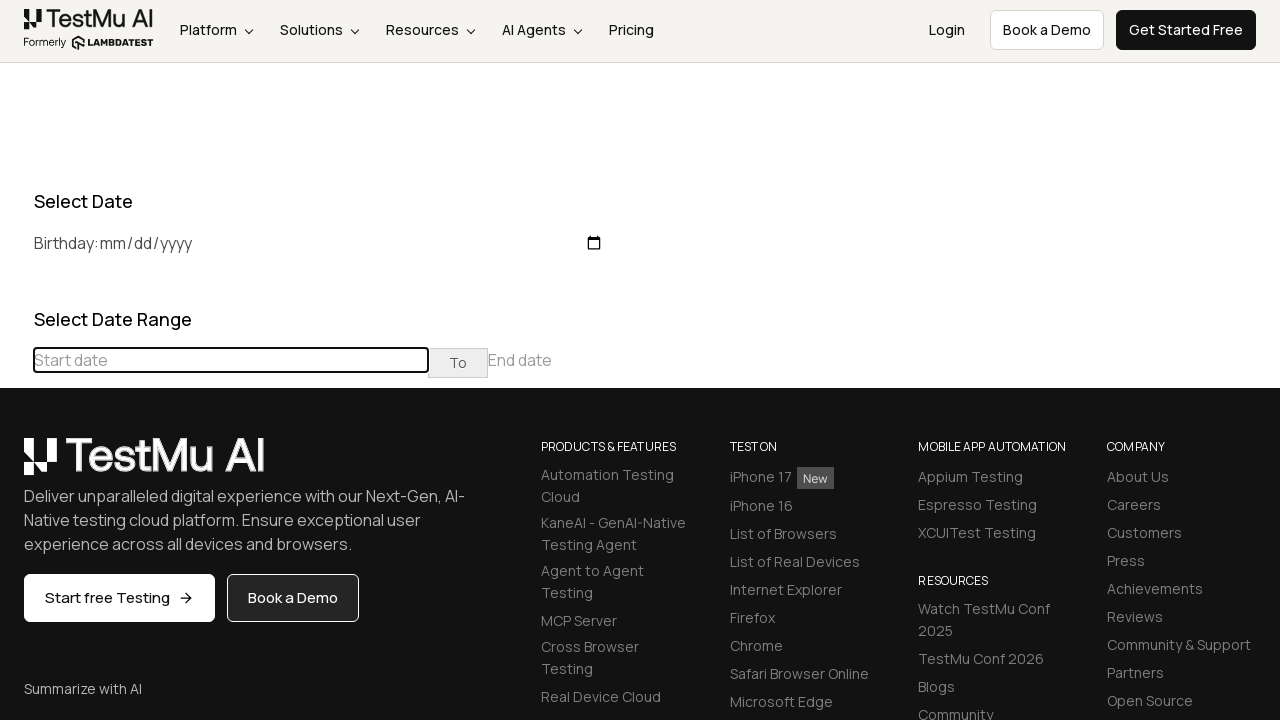

Navigated calendar to find December 2023 at (16, 465) on (//table[@class='table-condensed']//th[@class='prev'])[1]
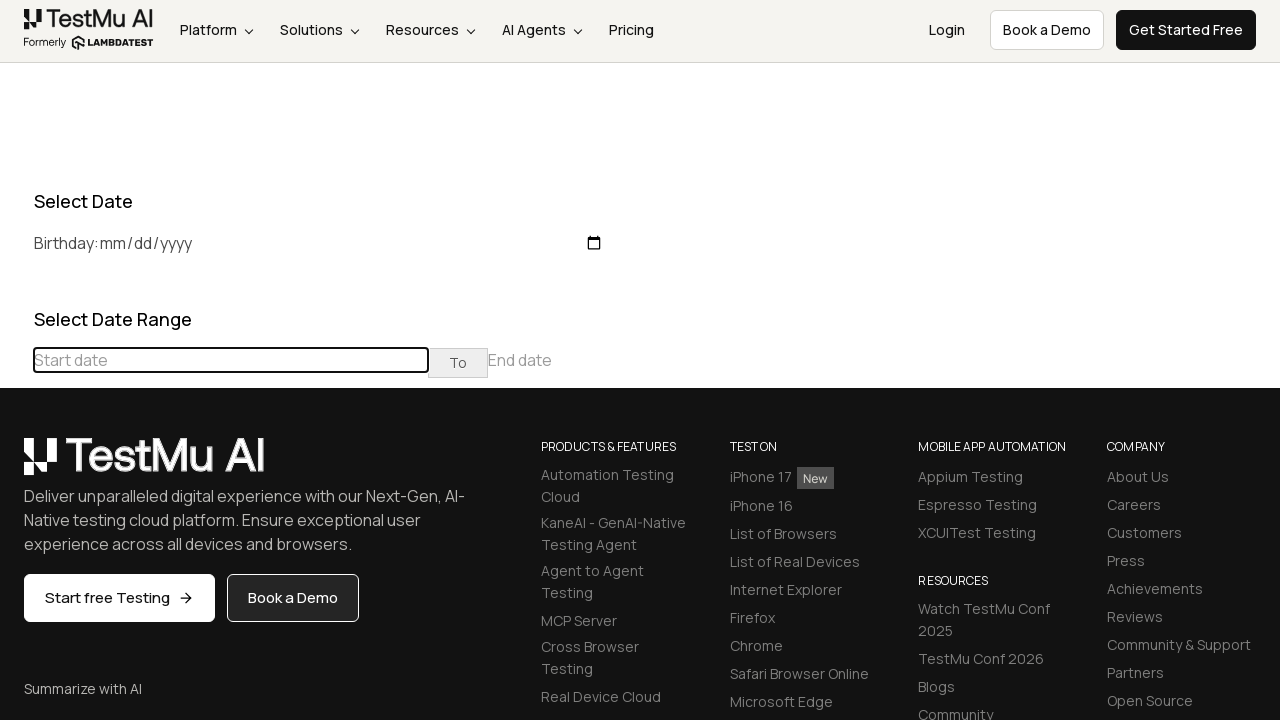

Navigated calendar to find December 2023 at (16, 465) on (//table[@class='table-condensed']//th[@class='prev'])[1]
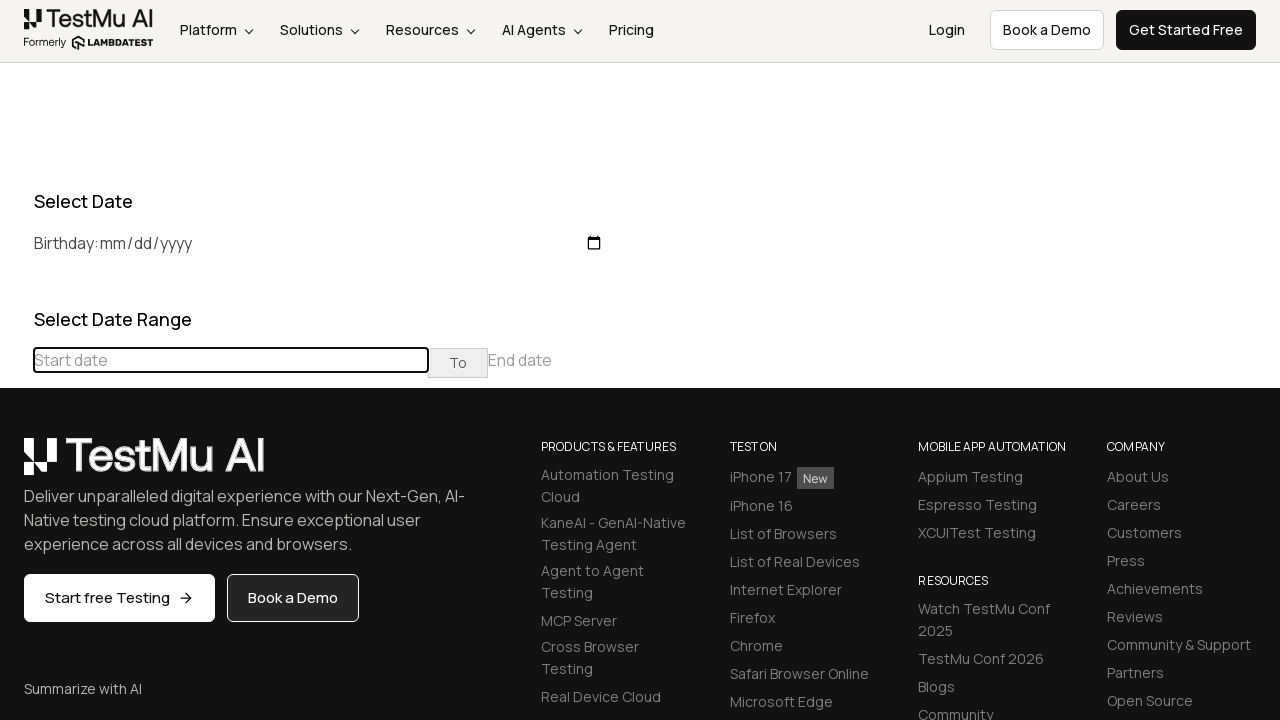

Navigated calendar to find December 2023 at (16, 465) on (//table[@class='table-condensed']//th[@class='prev'])[1]
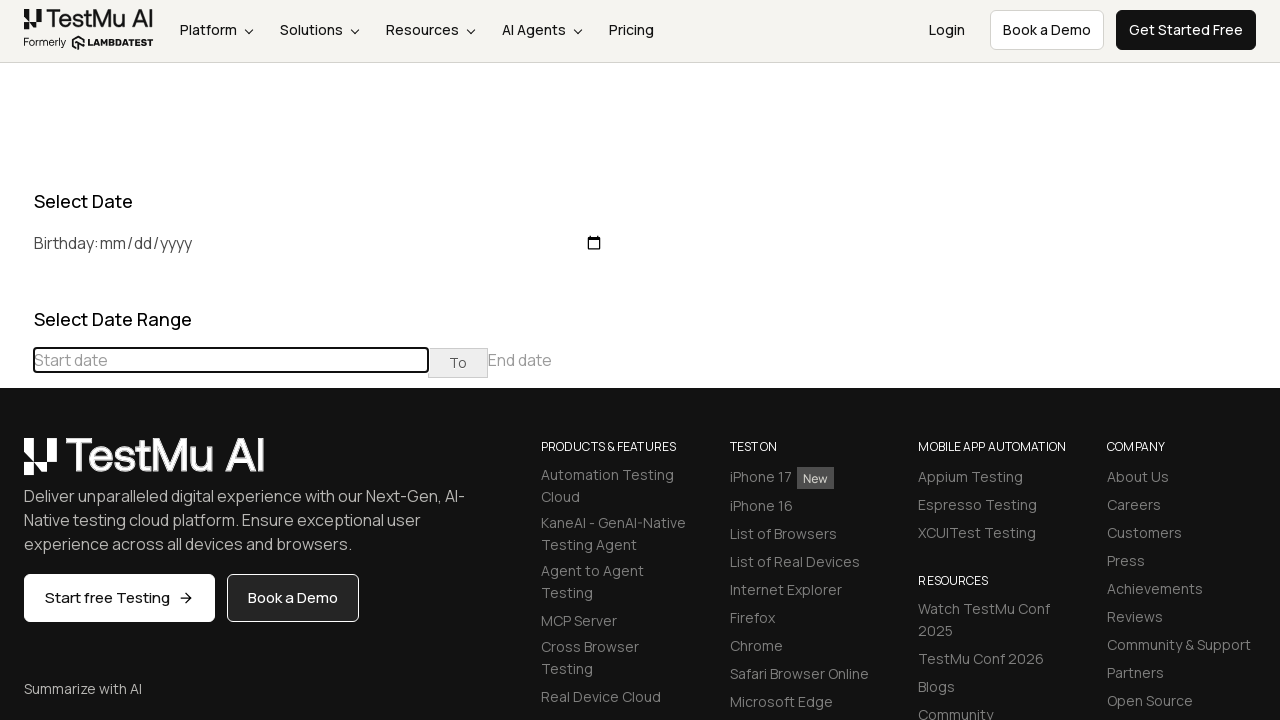

Navigated calendar to find December 2023 at (16, 465) on (//table[@class='table-condensed']//th[@class='prev'])[1]
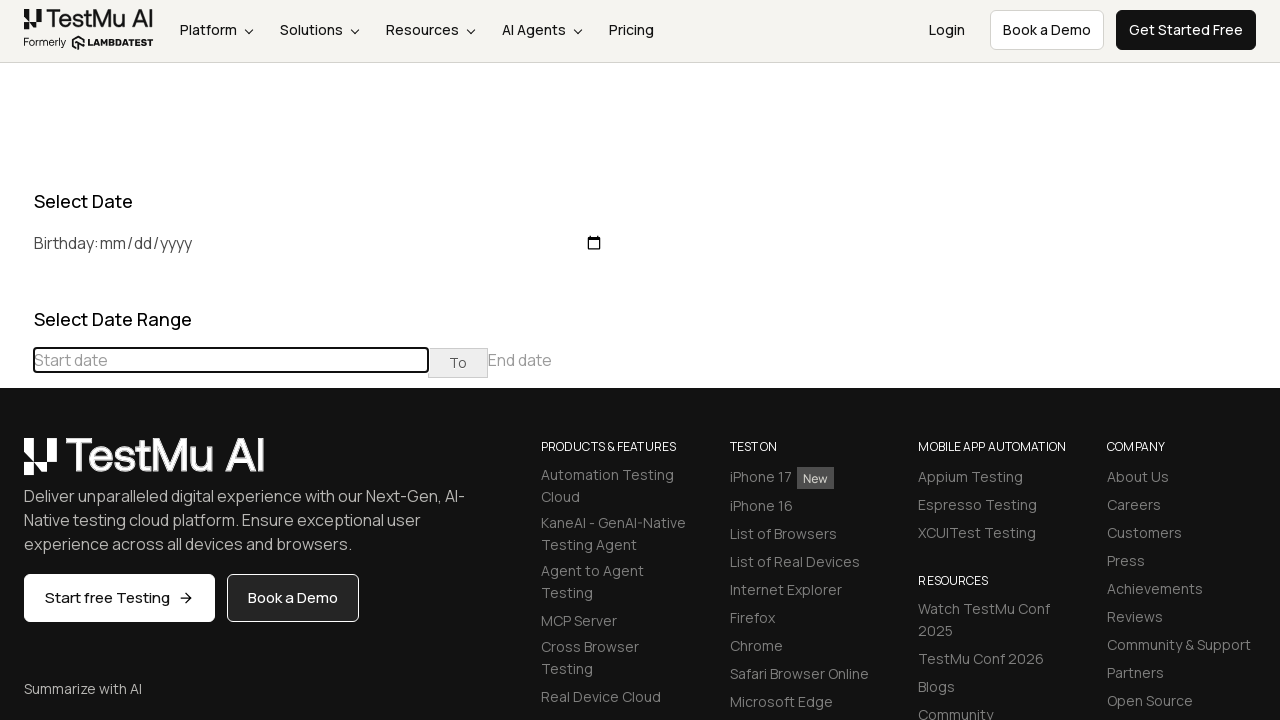

Navigated calendar to find December 2023 at (16, 465) on (//table[@class='table-condensed']//th[@class='prev'])[1]
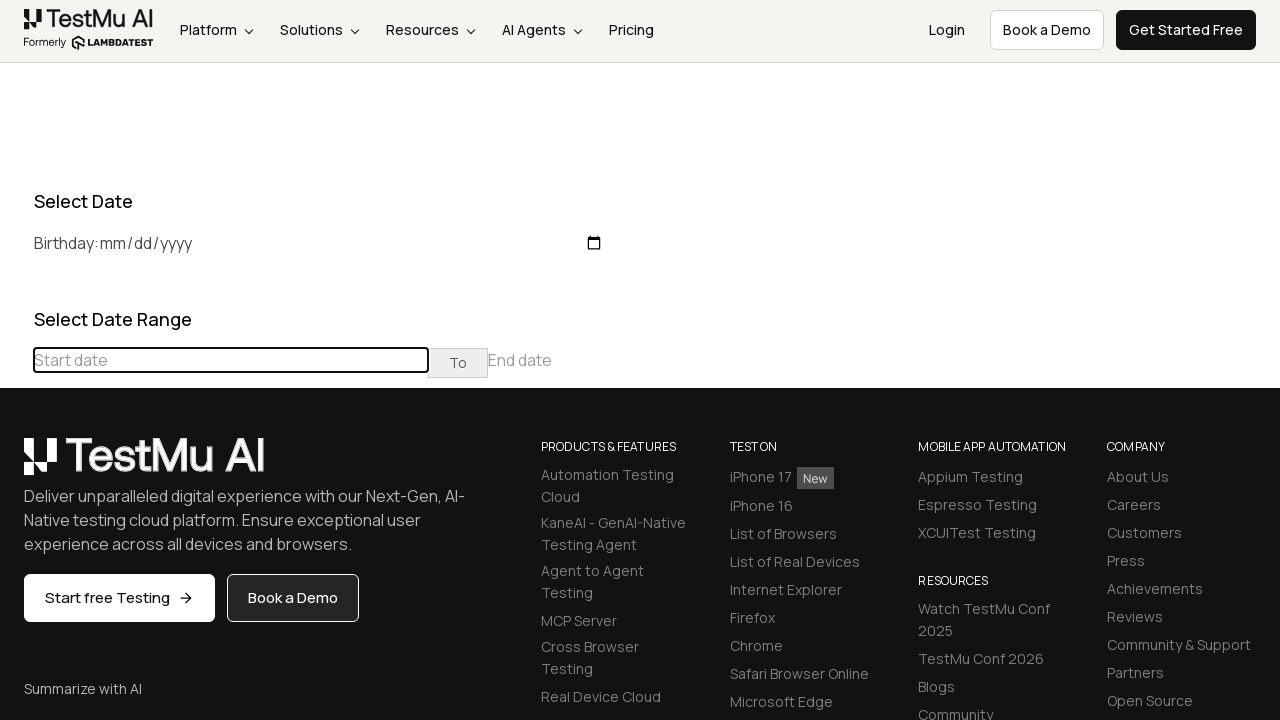

Navigated calendar to find December 2023 at (16, 465) on (//table[@class='table-condensed']//th[@class='prev'])[1]
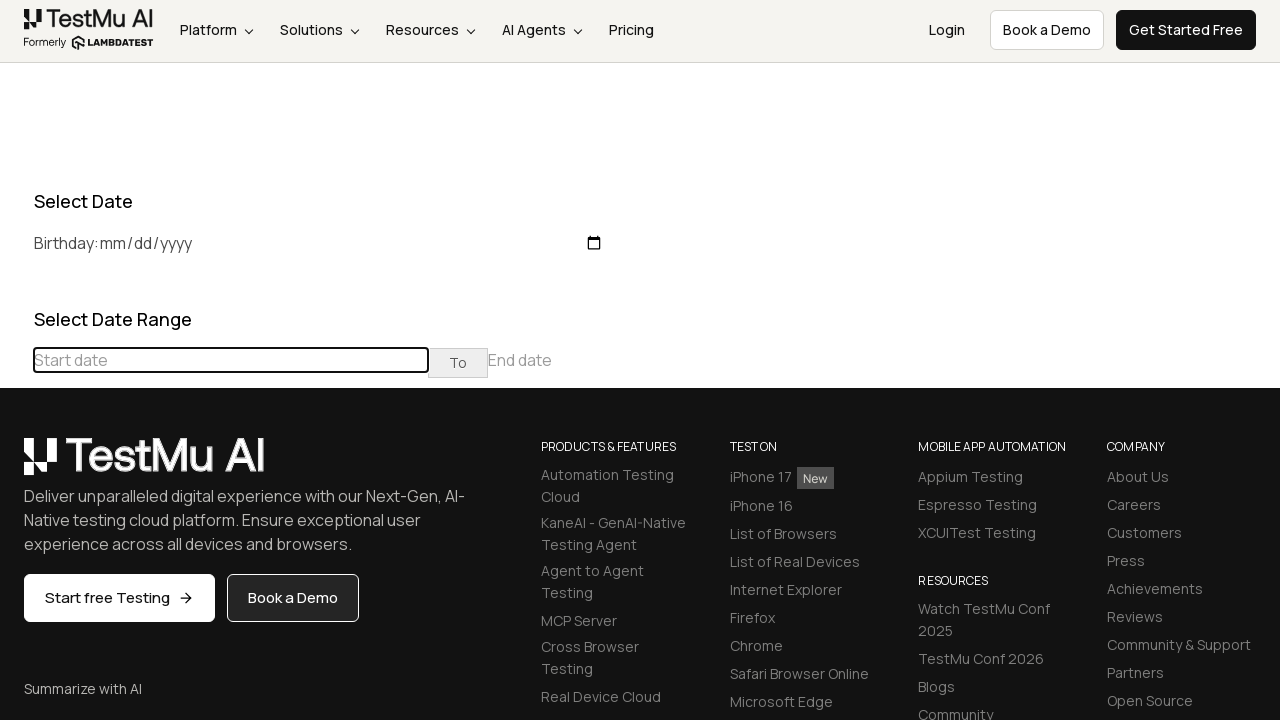

Navigated calendar to find December 2023 at (16, 465) on (//table[@class='table-condensed']//th[@class='prev'])[1]
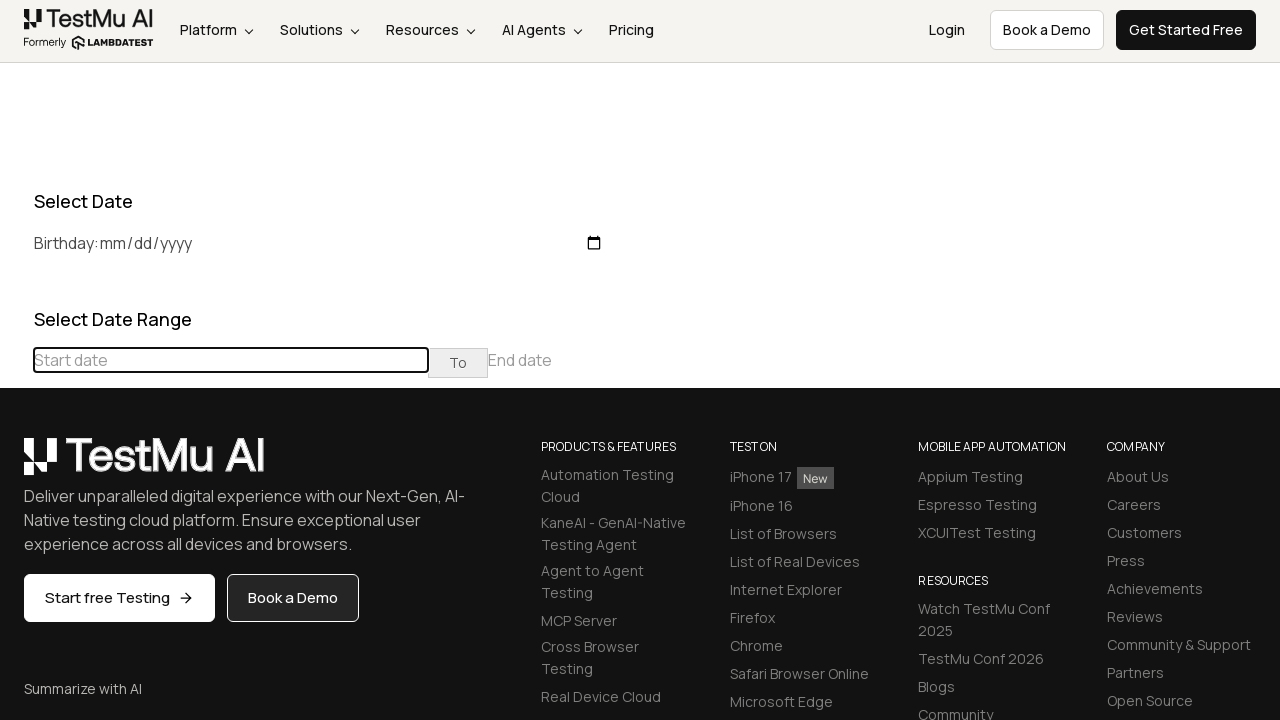

Navigated calendar to find December 2023 at (16, 465) on (//table[@class='table-condensed']//th[@class='prev'])[1]
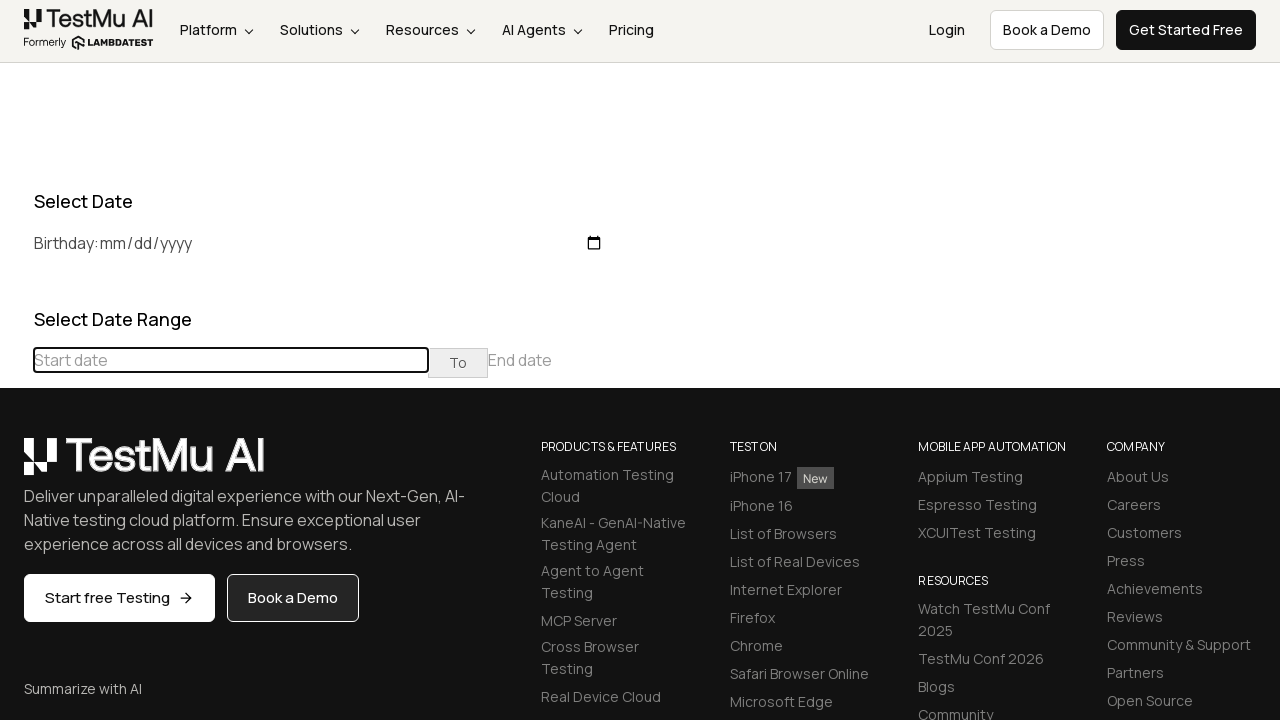

Navigated calendar to find December 2023 at (16, 465) on (//table[@class='table-condensed']//th[@class='prev'])[1]
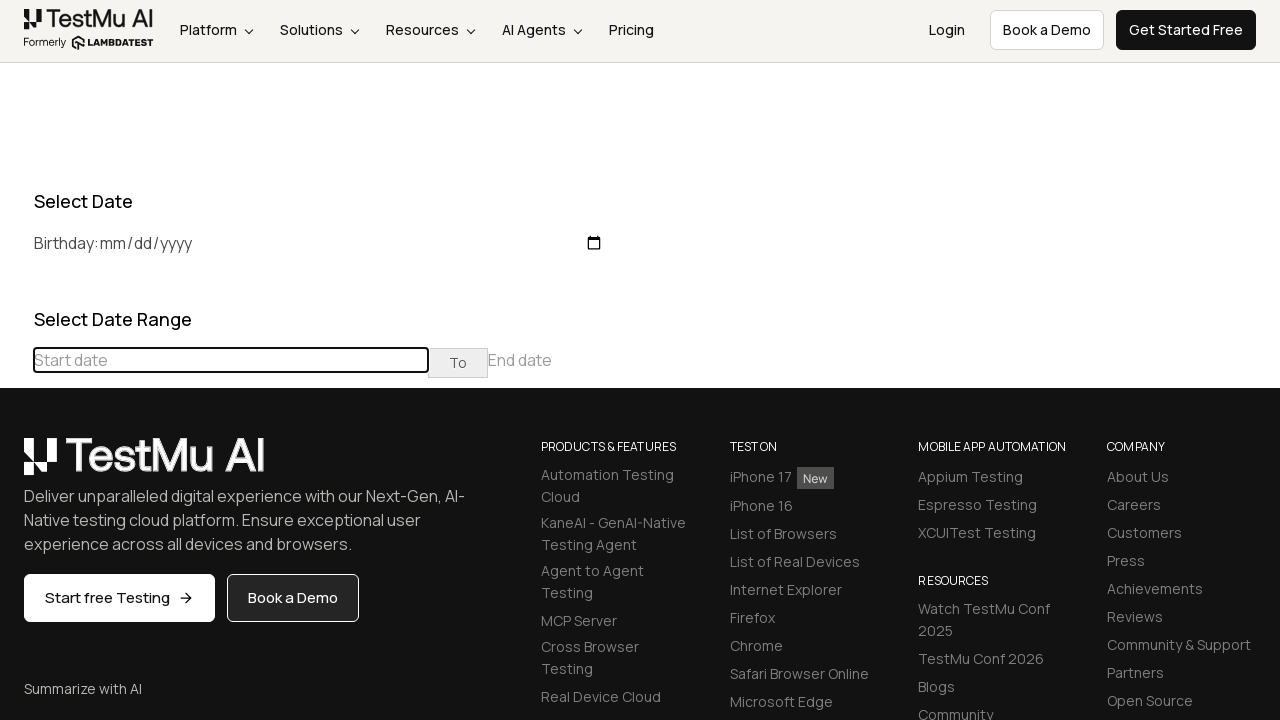

Navigated calendar to find December 2023 at (16, 465) on (//table[@class='table-condensed']//th[@class='prev'])[1]
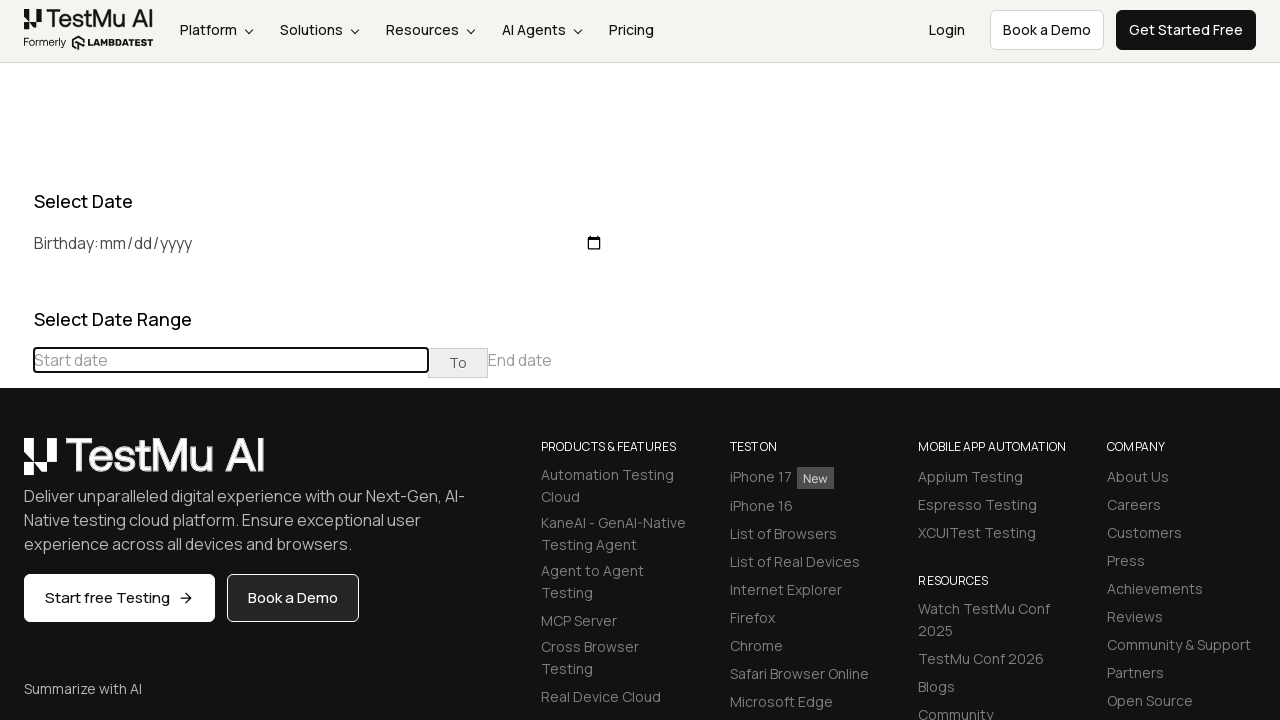

Navigated calendar to find December 2023 at (16, 465) on (//table[@class='table-condensed']//th[@class='prev'])[1]
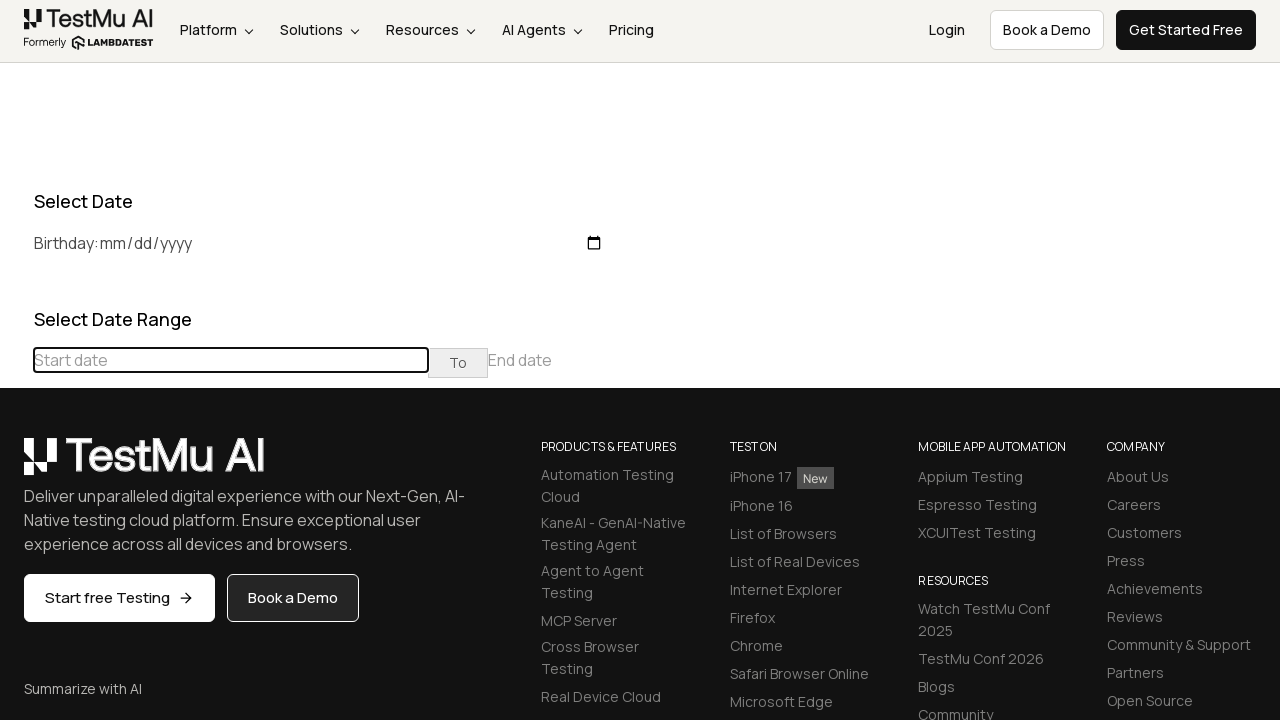

Navigated calendar to find December 2023 at (16, 465) on (//table[@class='table-condensed']//th[@class='prev'])[1]
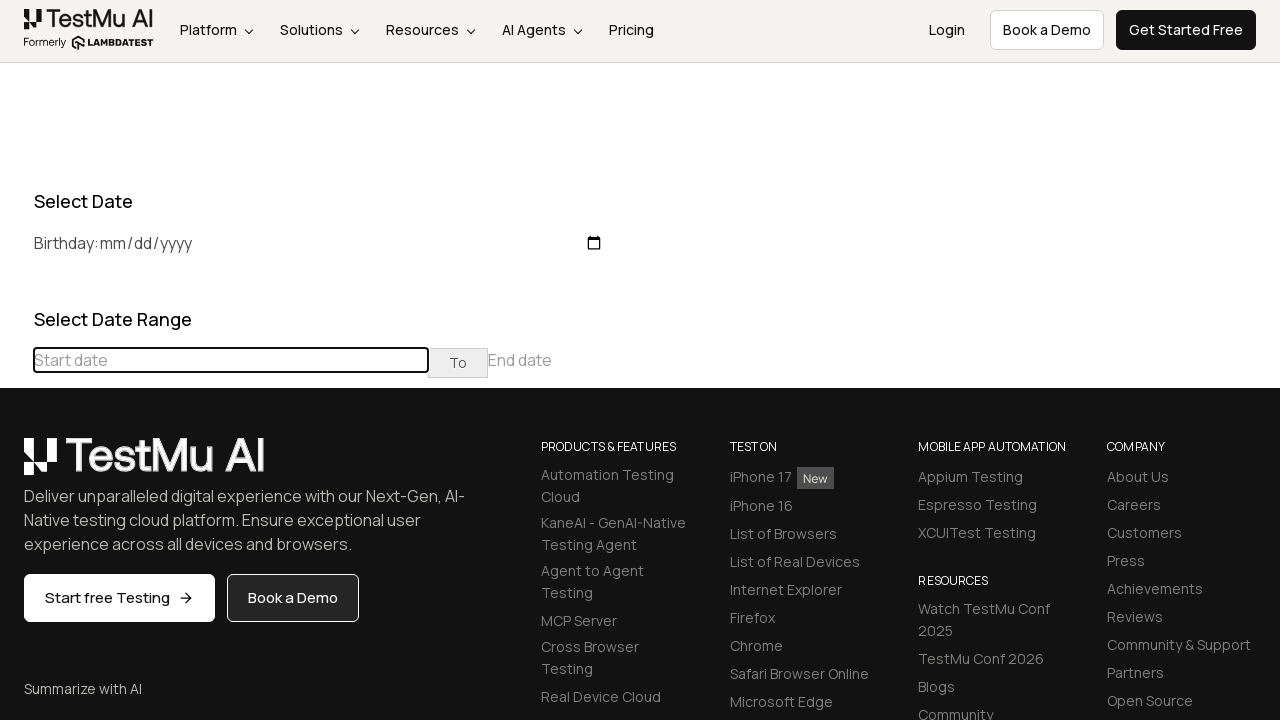

Selected date 5 in December 2023 at (85, 567) on //td[@class='day'][text()='5']
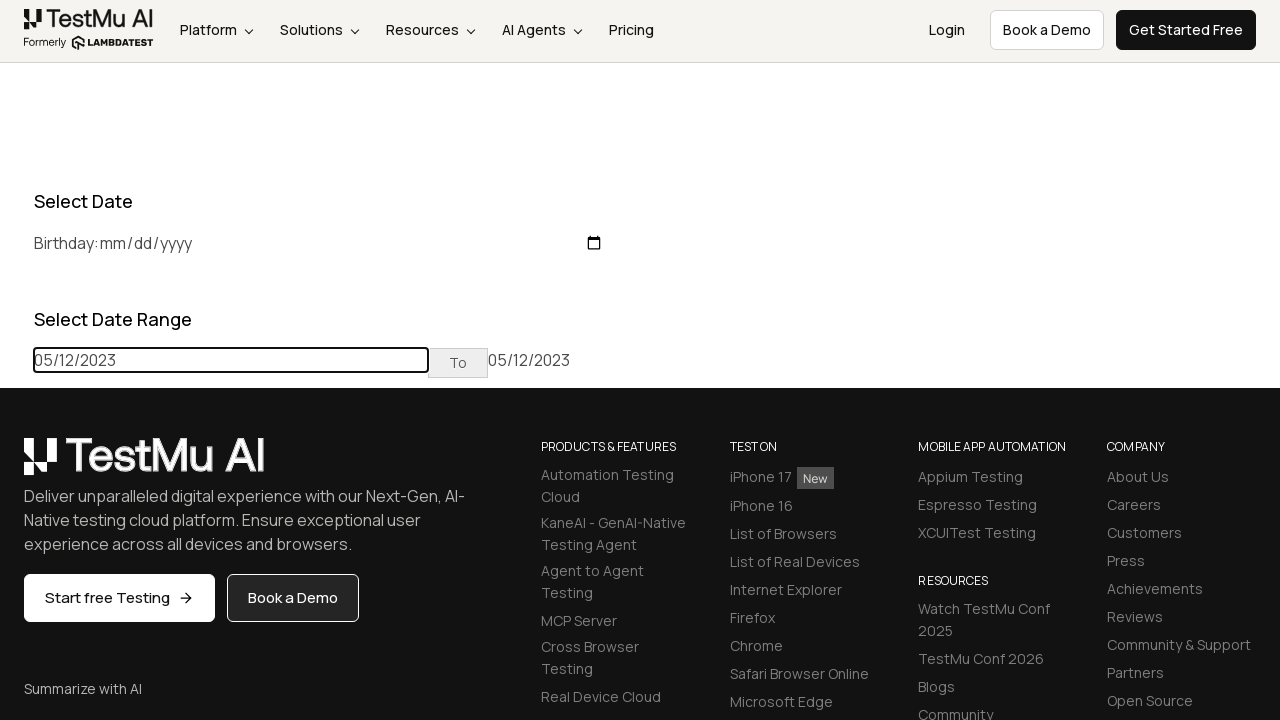

Reloaded page after selecting December 5, 2023
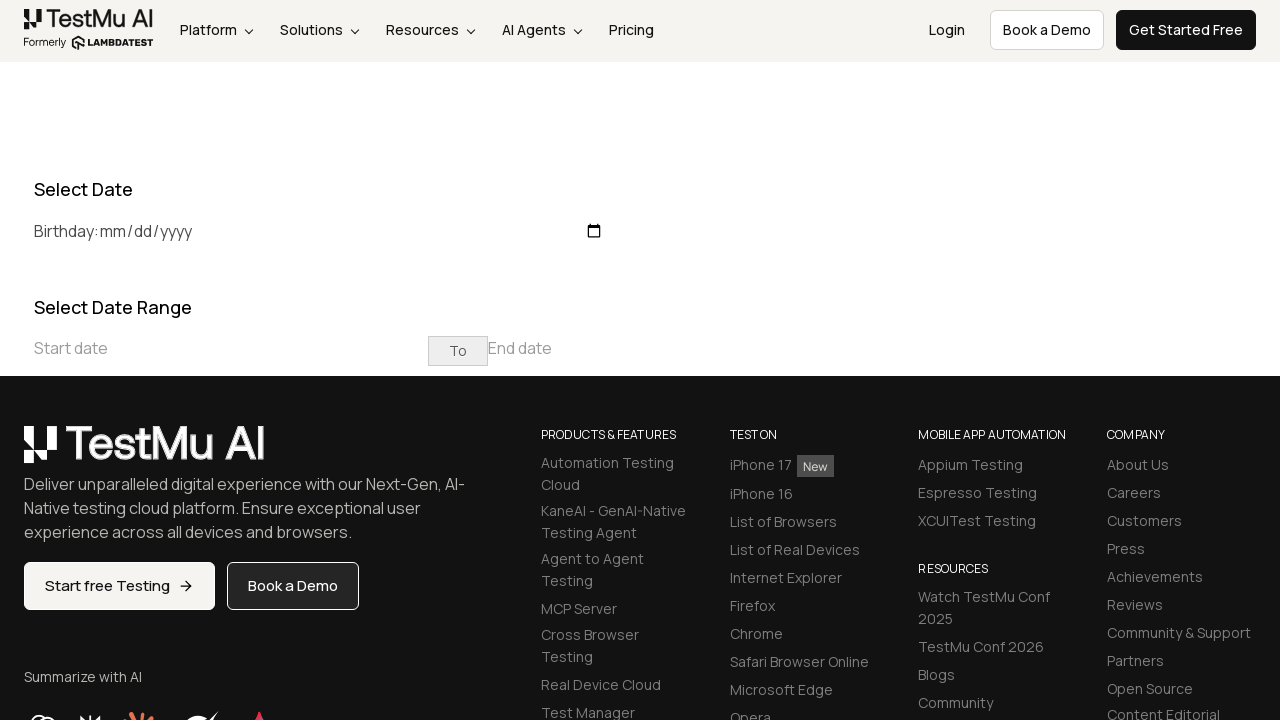

Clicked on start date input field to open date picker at (231, 348) on xpath=//input[@placeholder='Start date']
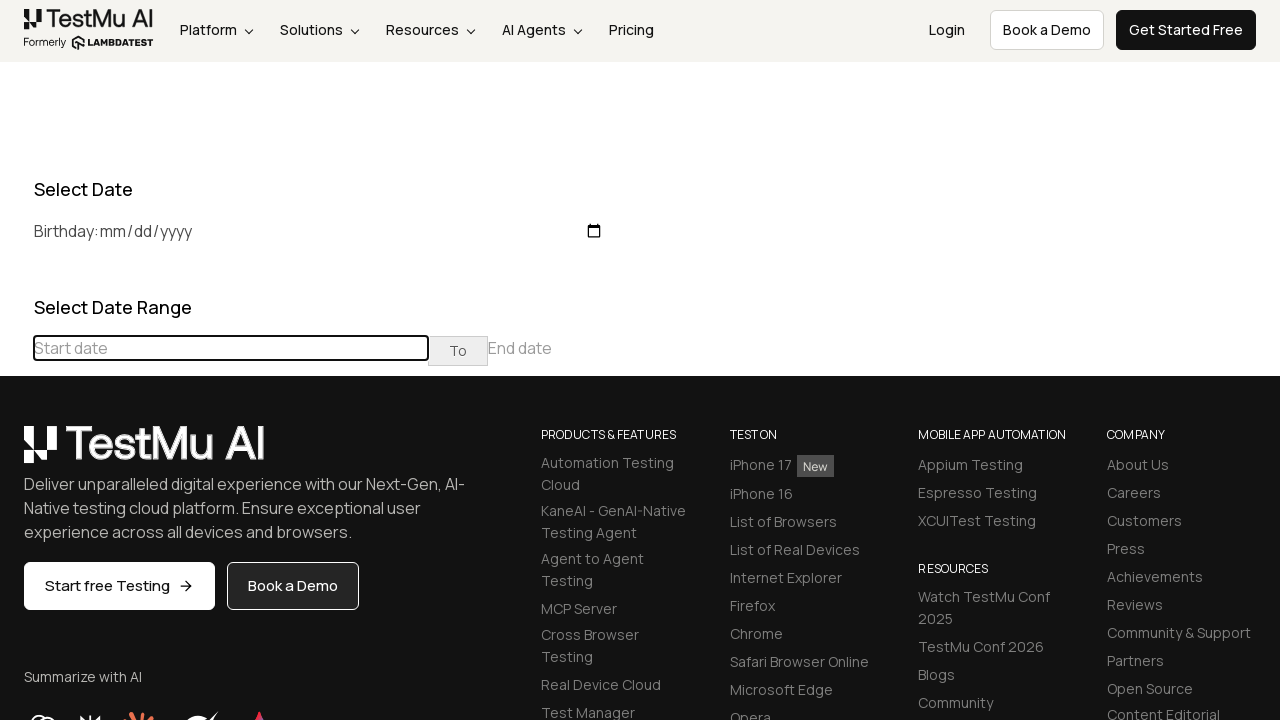

Navigated calendar to find August 2023 at (16, 361) on (//table[@class='table-condensed']//th[@class='prev'])[1]
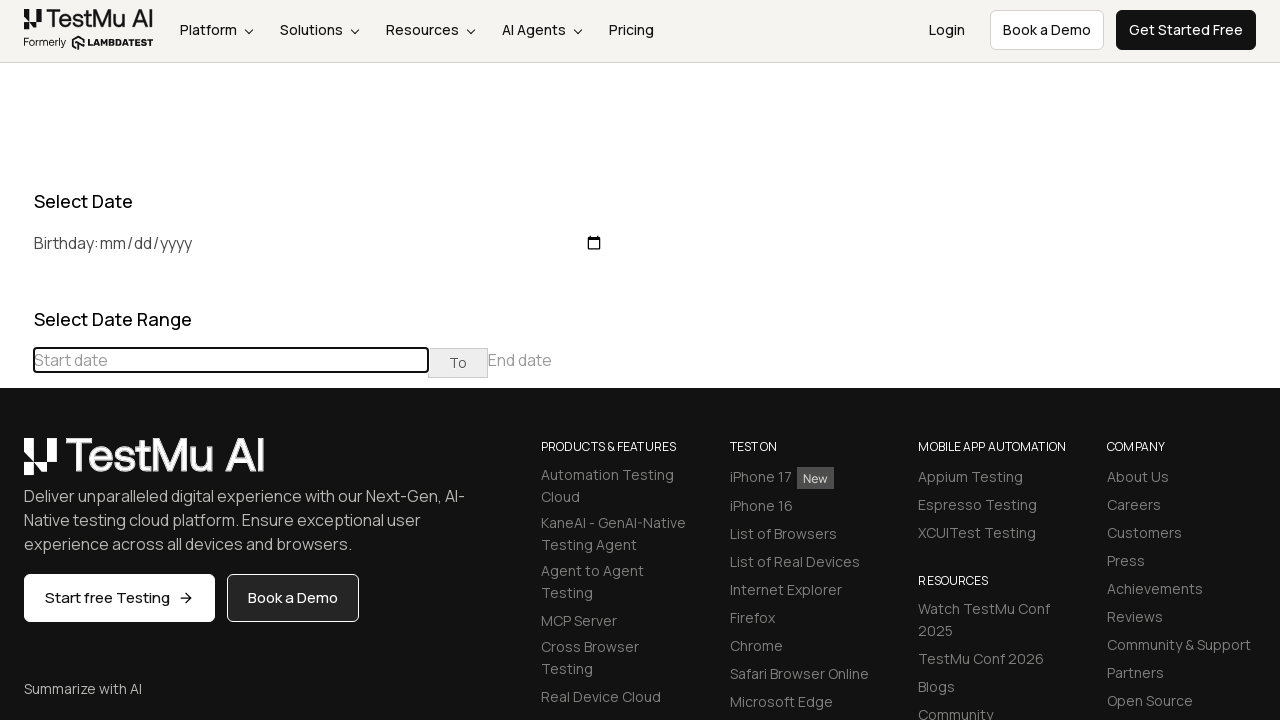

Navigated calendar to find August 2023 at (16, 465) on (//table[@class='table-condensed']//th[@class='prev'])[1]
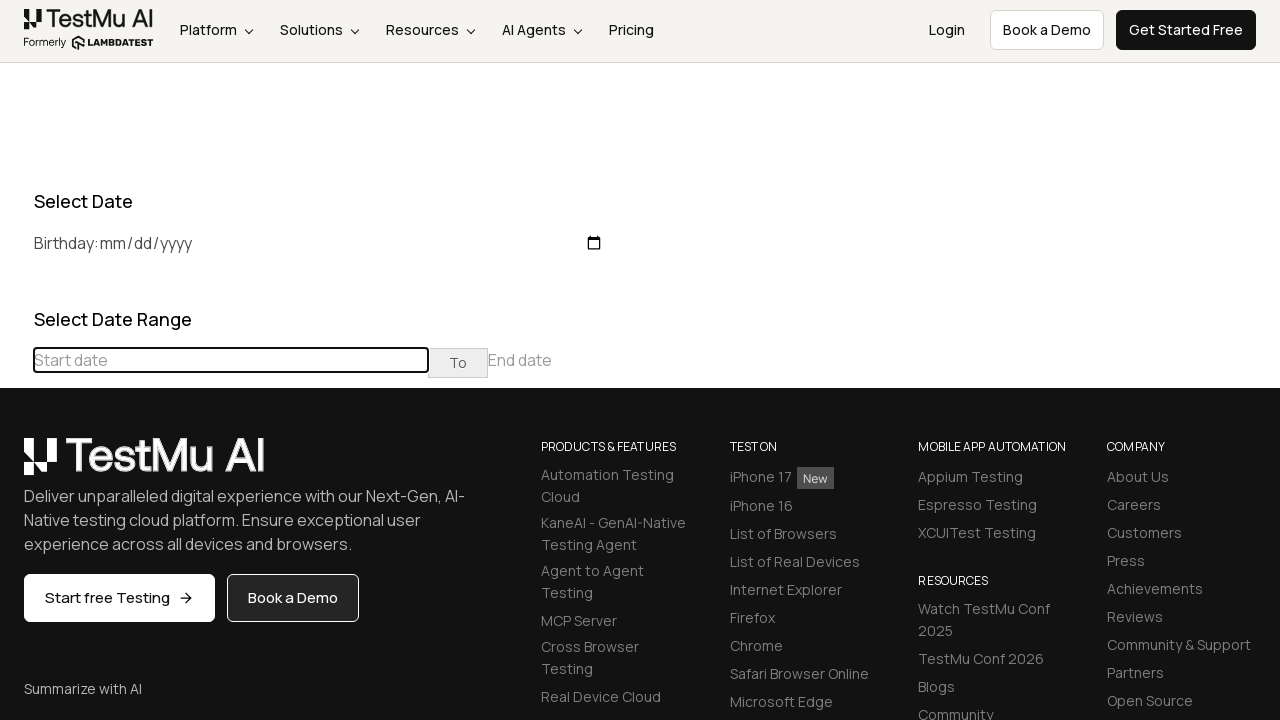

Navigated calendar to find August 2023 at (16, 465) on (//table[@class='table-condensed']//th[@class='prev'])[1]
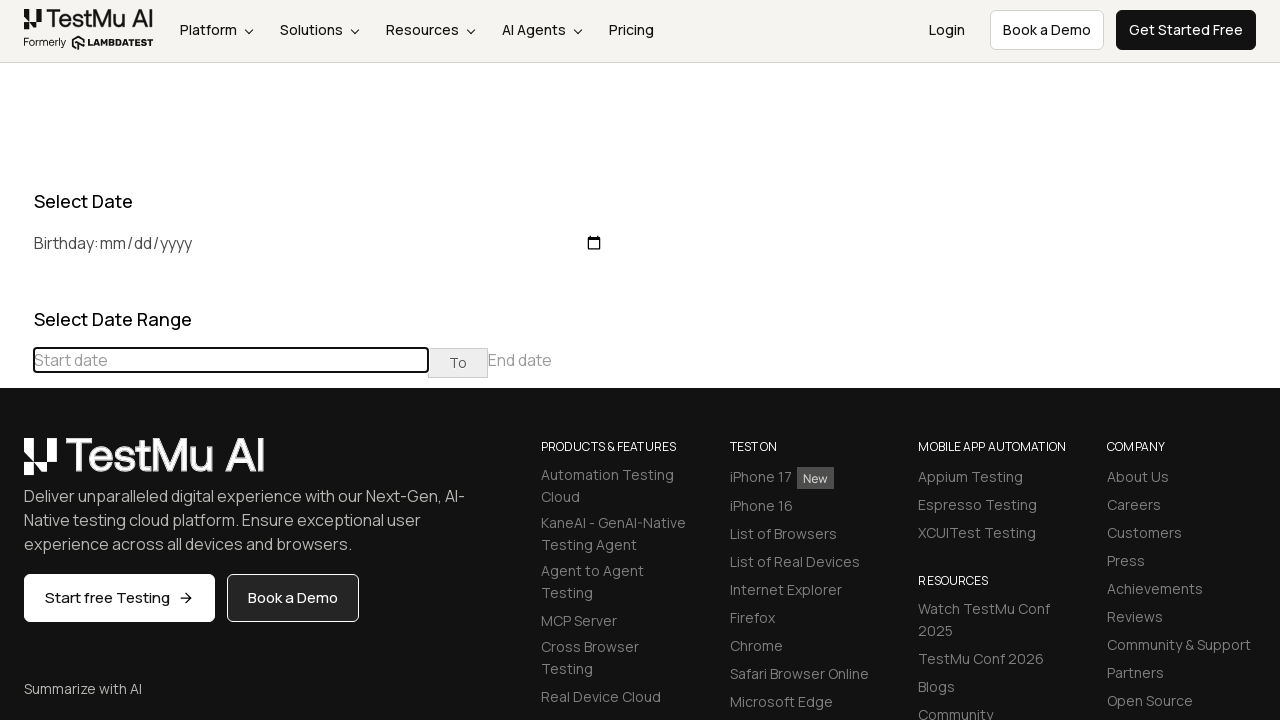

Navigated calendar to find August 2023 at (16, 465) on (//table[@class='table-condensed']//th[@class='prev'])[1]
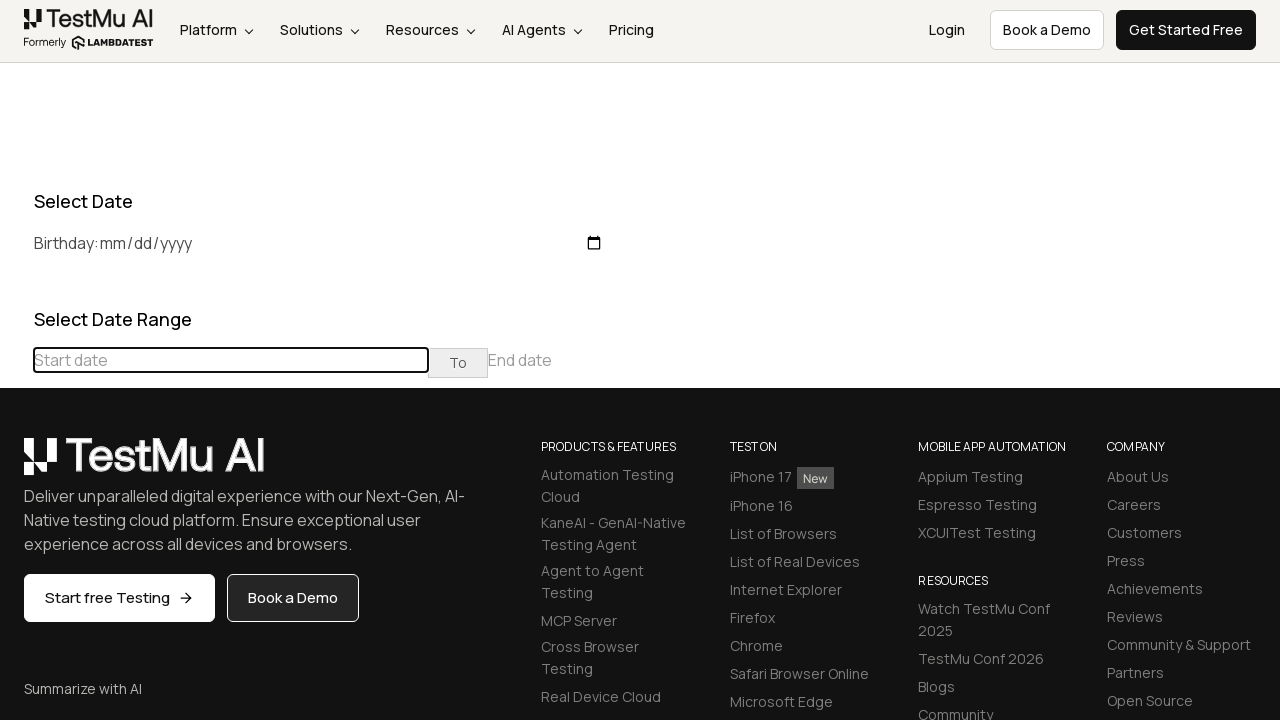

Navigated calendar to find August 2023 at (16, 465) on (//table[@class='table-condensed']//th[@class='prev'])[1]
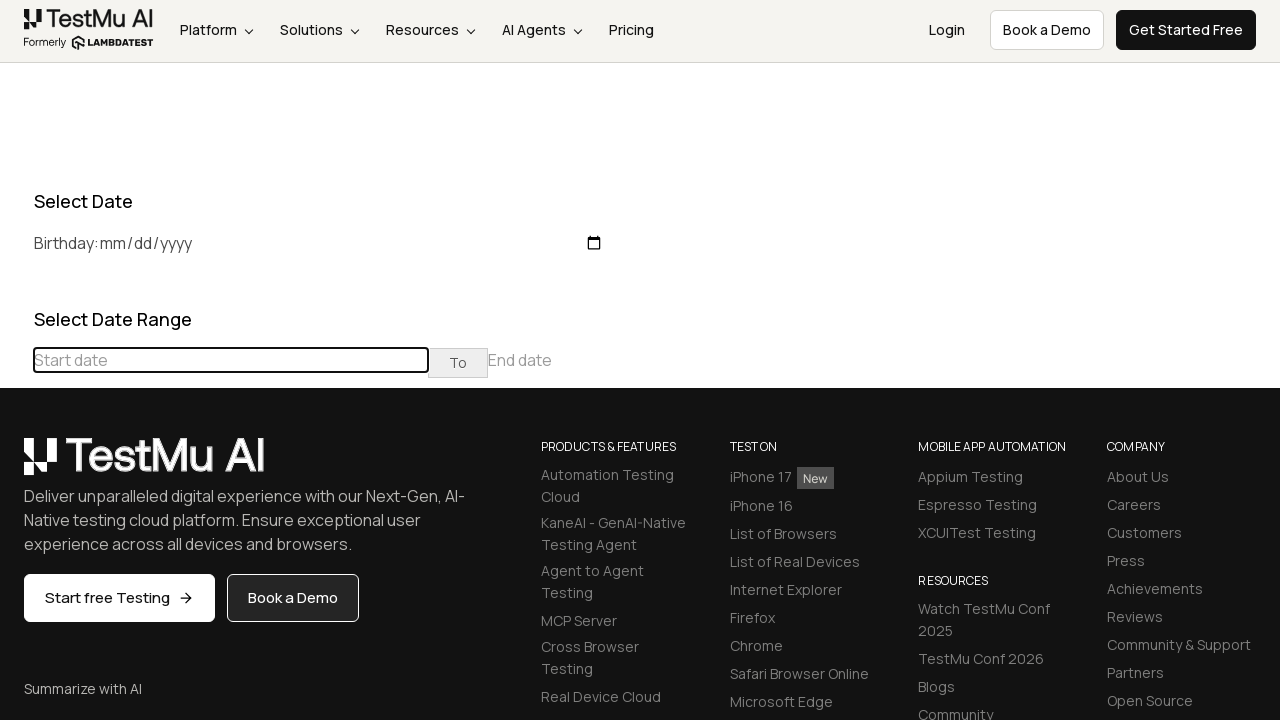

Navigated calendar to find August 2023 at (16, 465) on (//table[@class='table-condensed']//th[@class='prev'])[1]
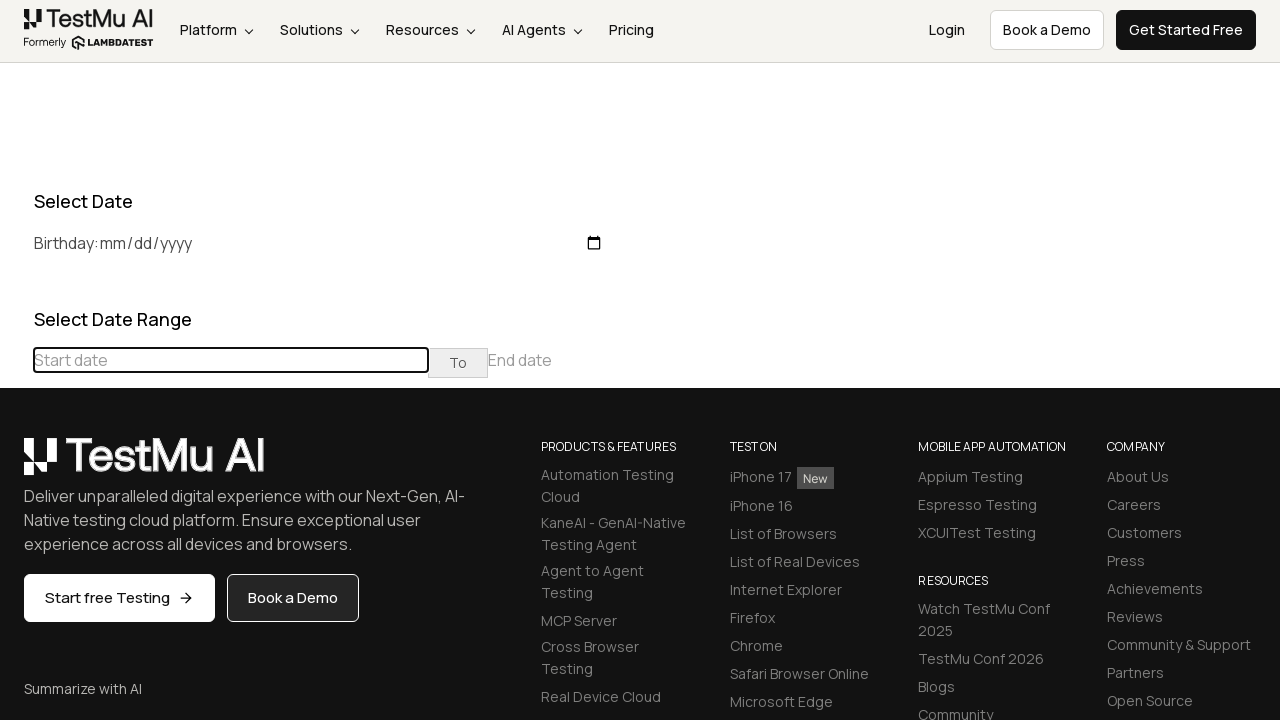

Navigated calendar to find August 2023 at (16, 465) on (//table[@class='table-condensed']//th[@class='prev'])[1]
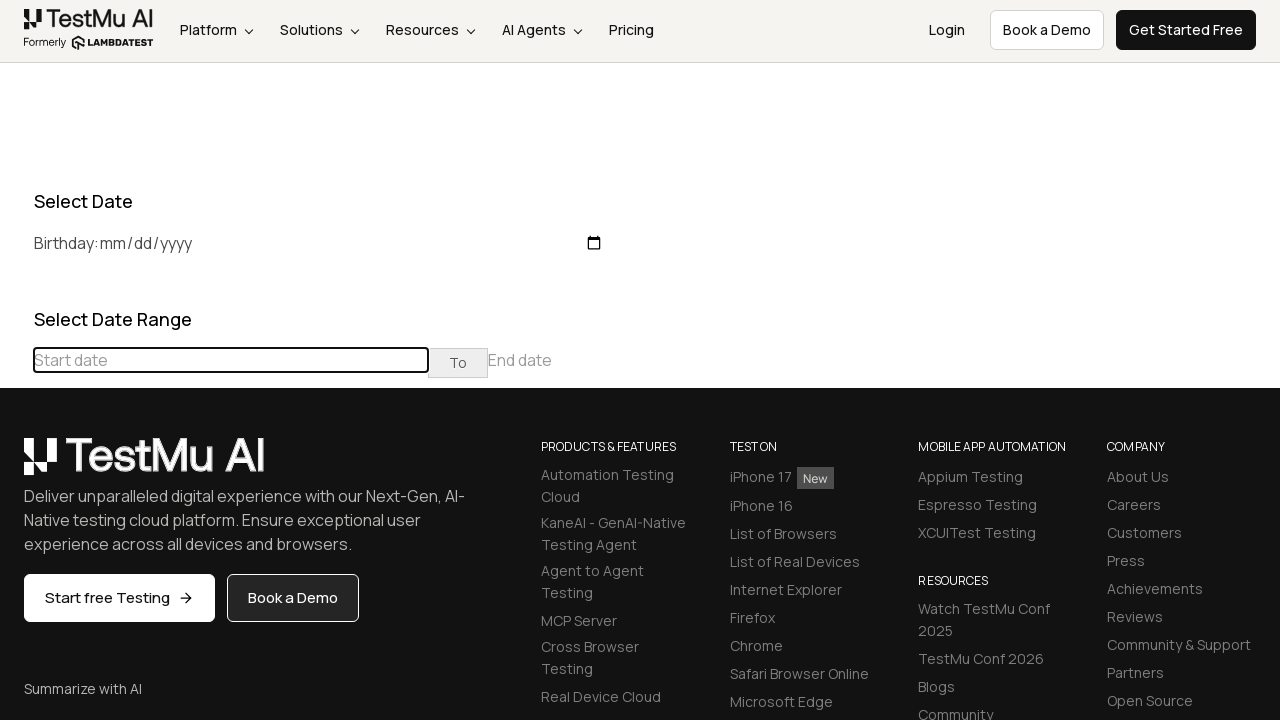

Navigated calendar to find August 2023 at (16, 465) on (//table[@class='table-condensed']//th[@class='prev'])[1]
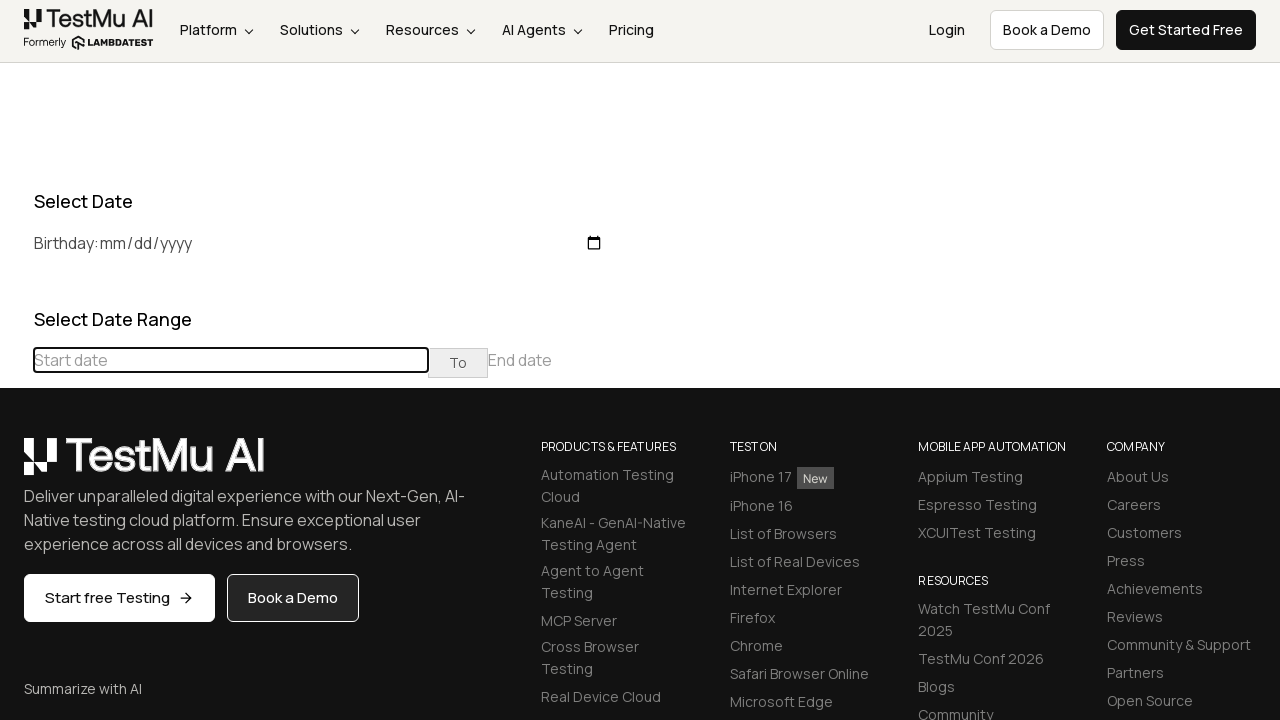

Navigated calendar to find August 2023 at (16, 465) on (//table[@class='table-condensed']//th[@class='prev'])[1]
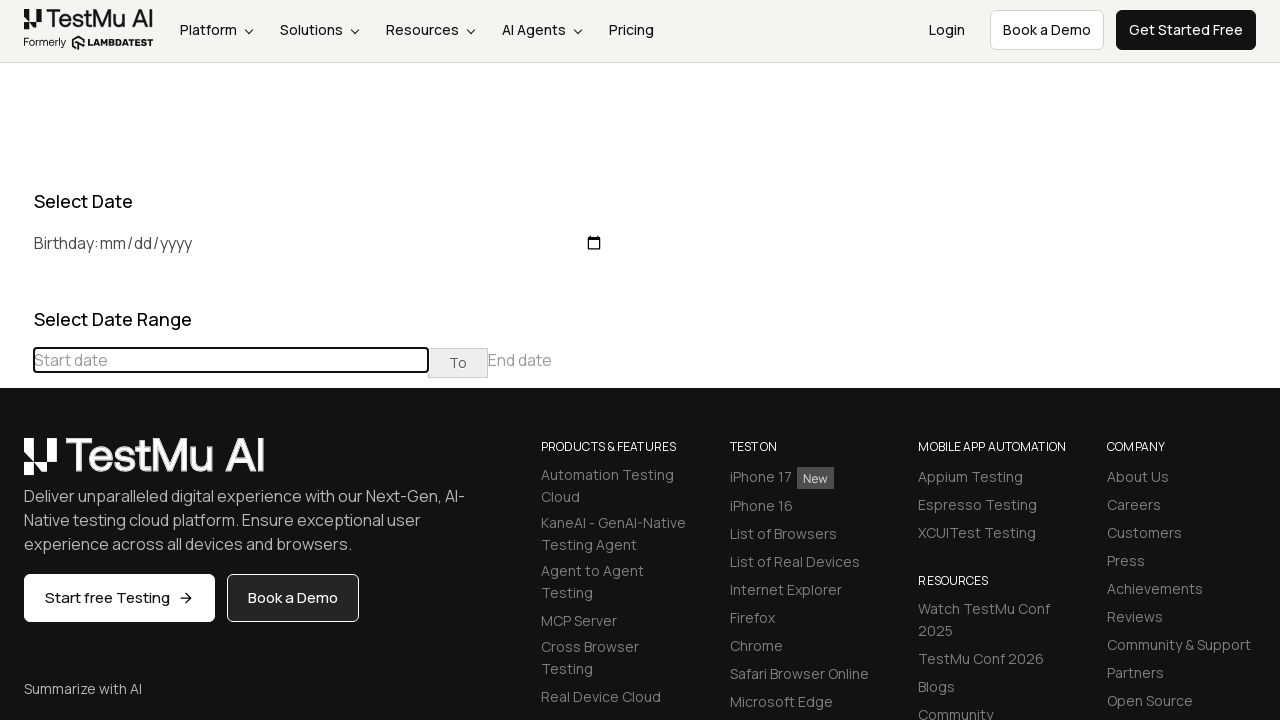

Navigated calendar to find August 2023 at (16, 465) on (//table[@class='table-condensed']//th[@class='prev'])[1]
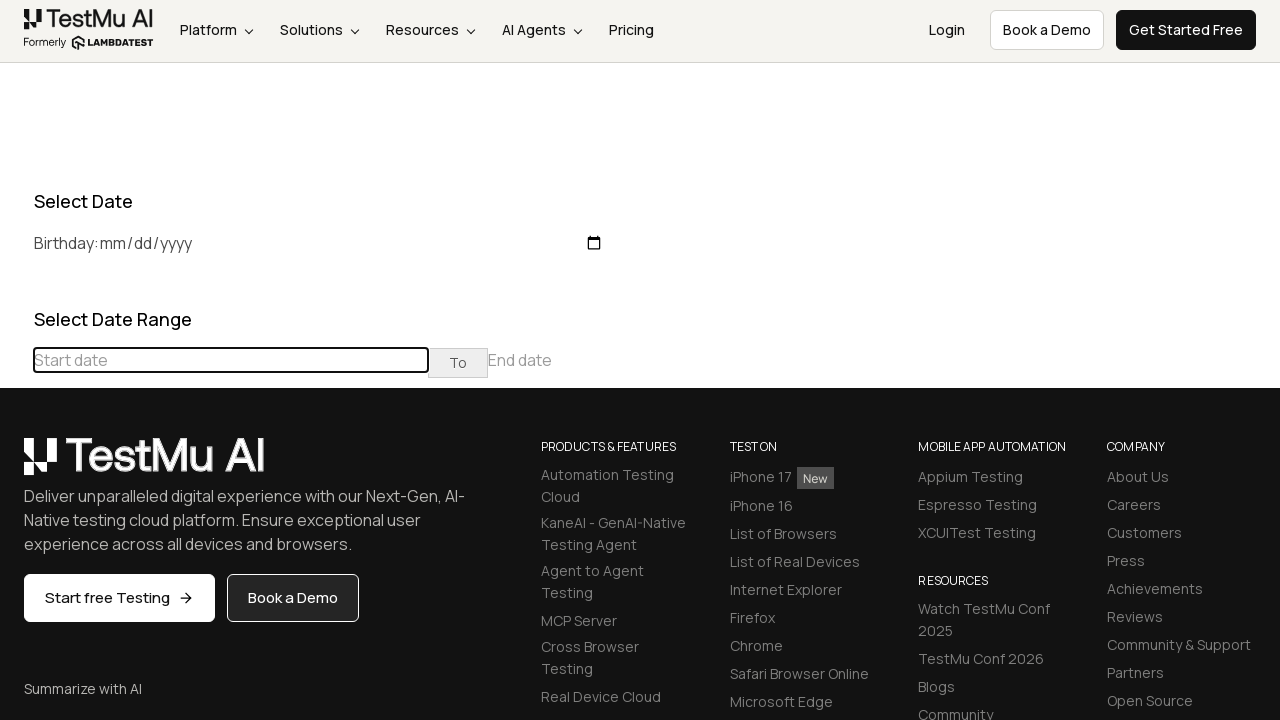

Navigated calendar to find August 2023 at (16, 465) on (//table[@class='table-condensed']//th[@class='prev'])[1]
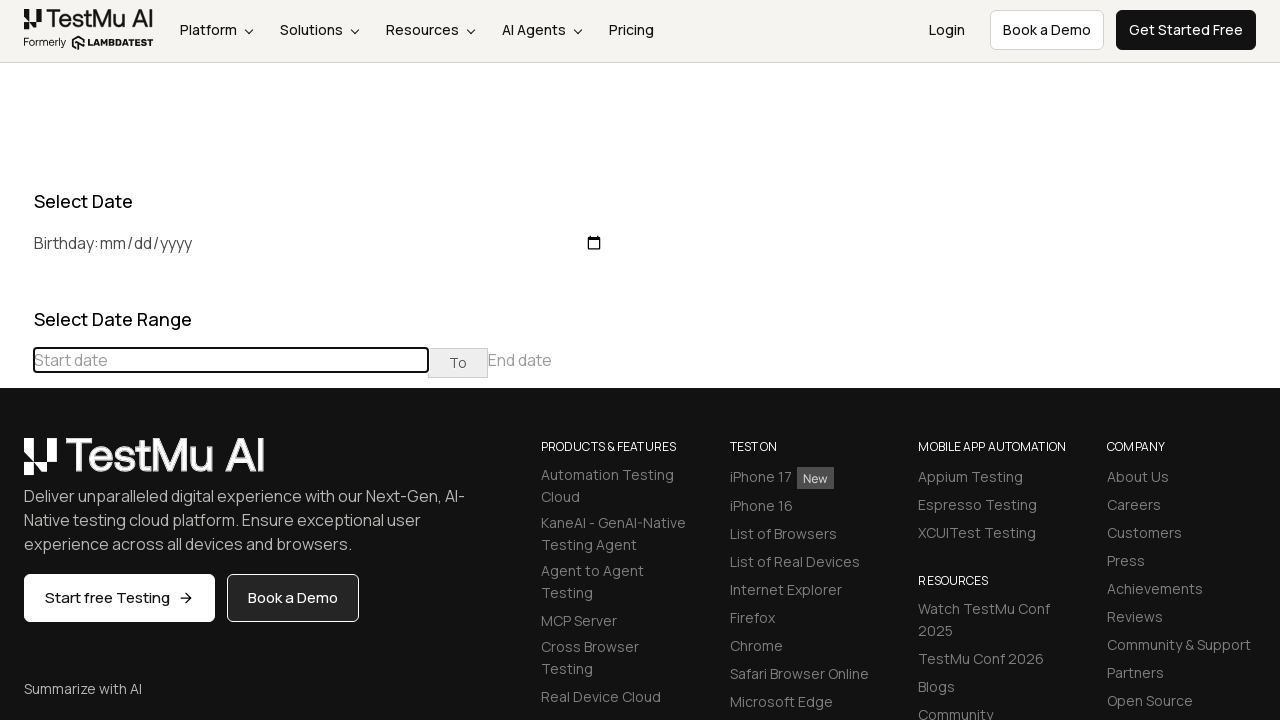

Navigated calendar to find August 2023 at (16, 465) on (//table[@class='table-condensed']//th[@class='prev'])[1]
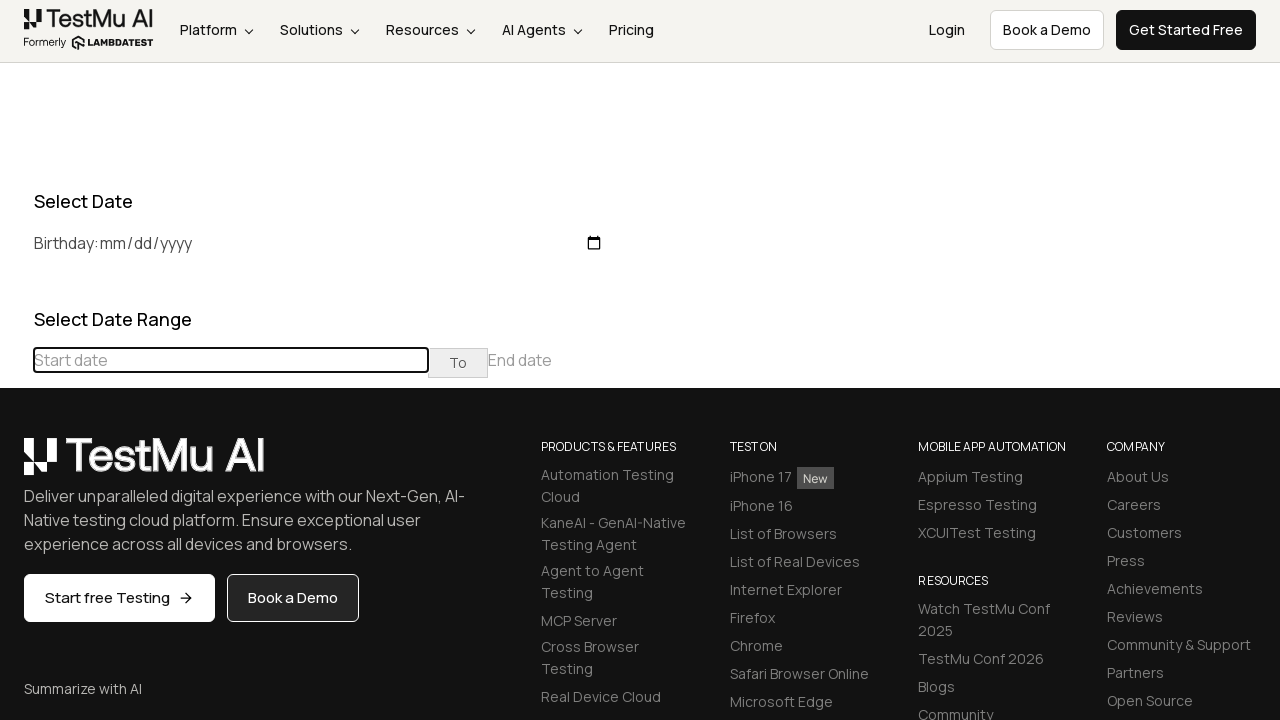

Navigated calendar to find August 2023 at (16, 465) on (//table[@class='table-condensed']//th[@class='prev'])[1]
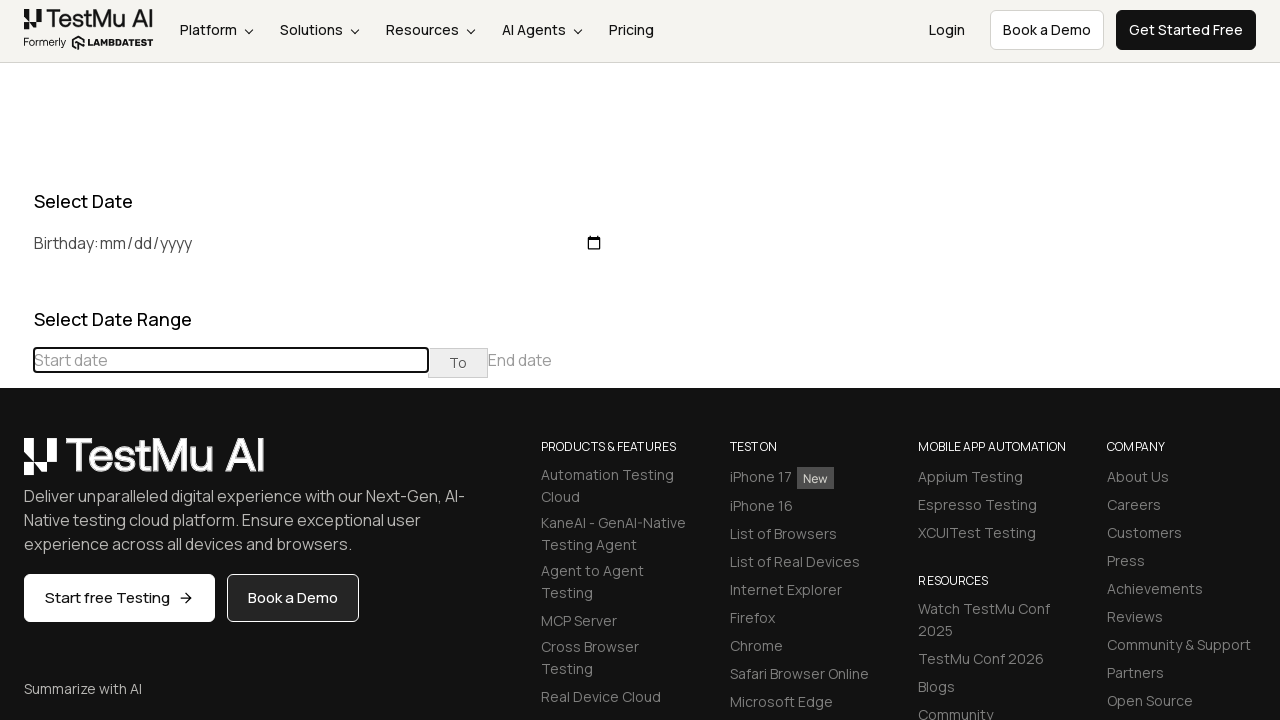

Navigated calendar to find August 2023 at (16, 465) on (//table[@class='table-condensed']//th[@class='prev'])[1]
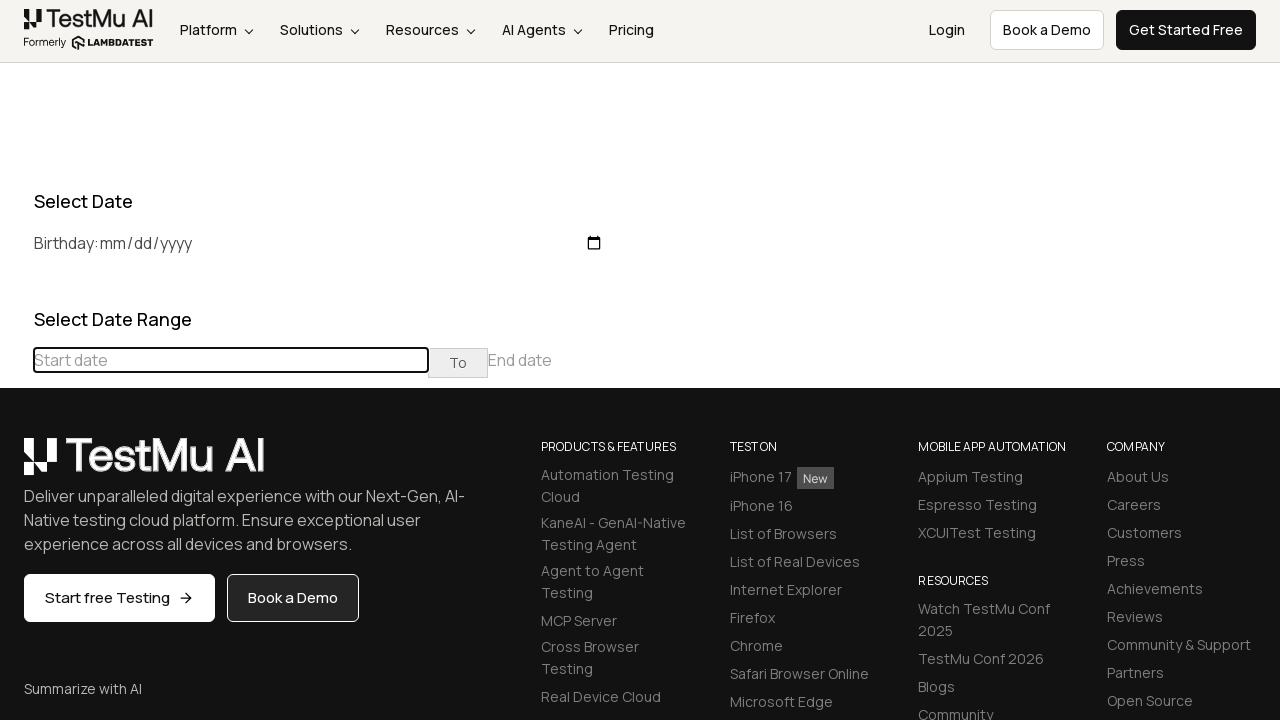

Navigated calendar to find August 2023 at (16, 465) on (//table[@class='table-condensed']//th[@class='prev'])[1]
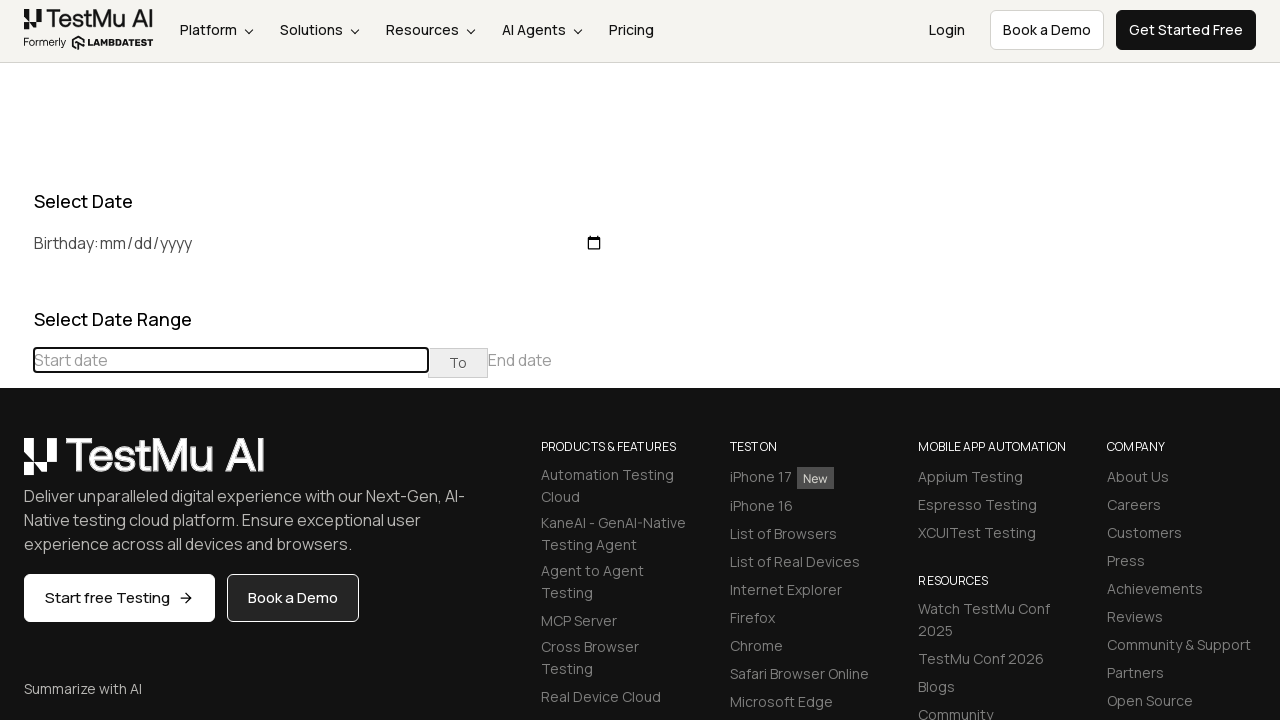

Navigated calendar to find August 2023 at (16, 465) on (//table[@class='table-condensed']//th[@class='prev'])[1]
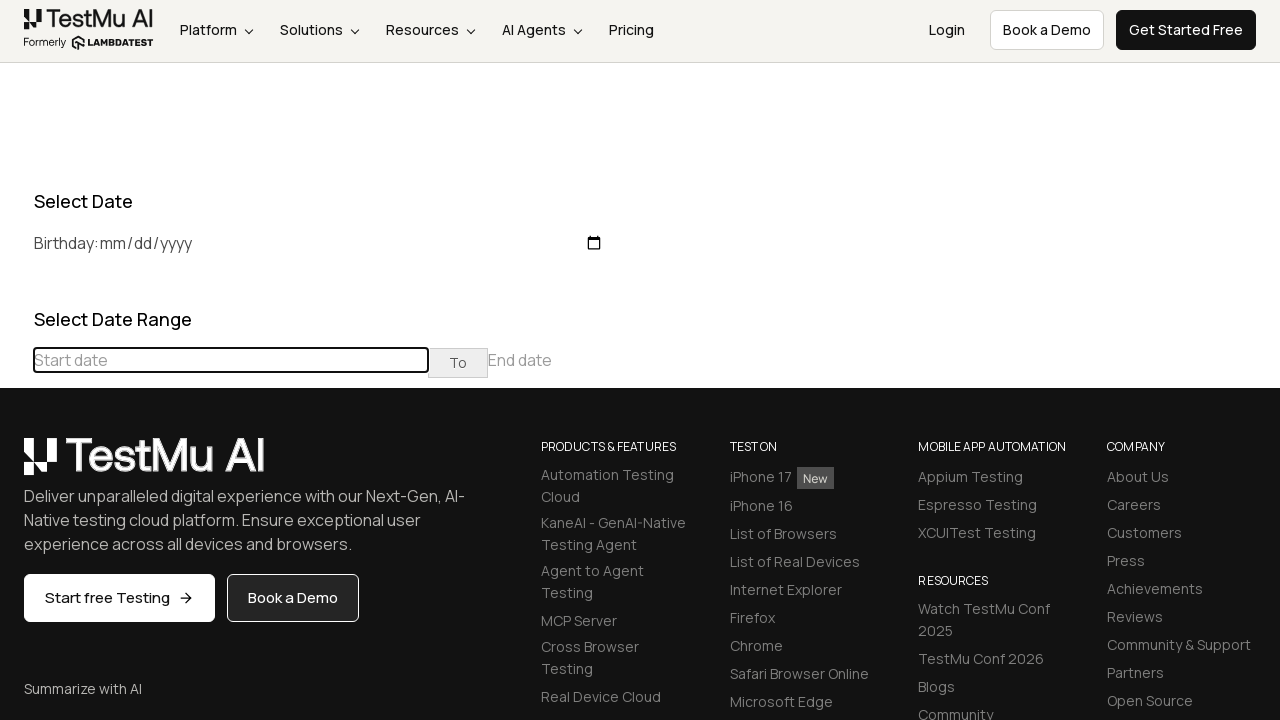

Navigated calendar to find August 2023 at (16, 465) on (//table[@class='table-condensed']//th[@class='prev'])[1]
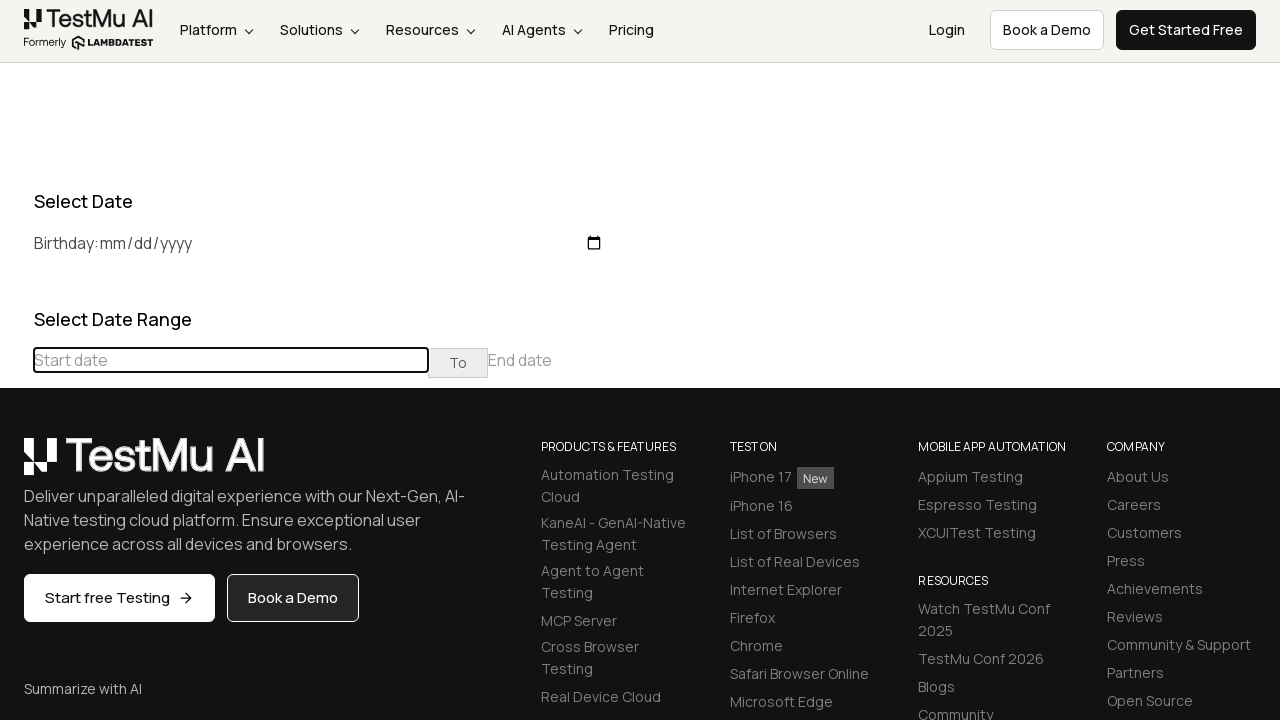

Navigated calendar to find August 2023 at (16, 465) on (//table[@class='table-condensed']//th[@class='prev'])[1]
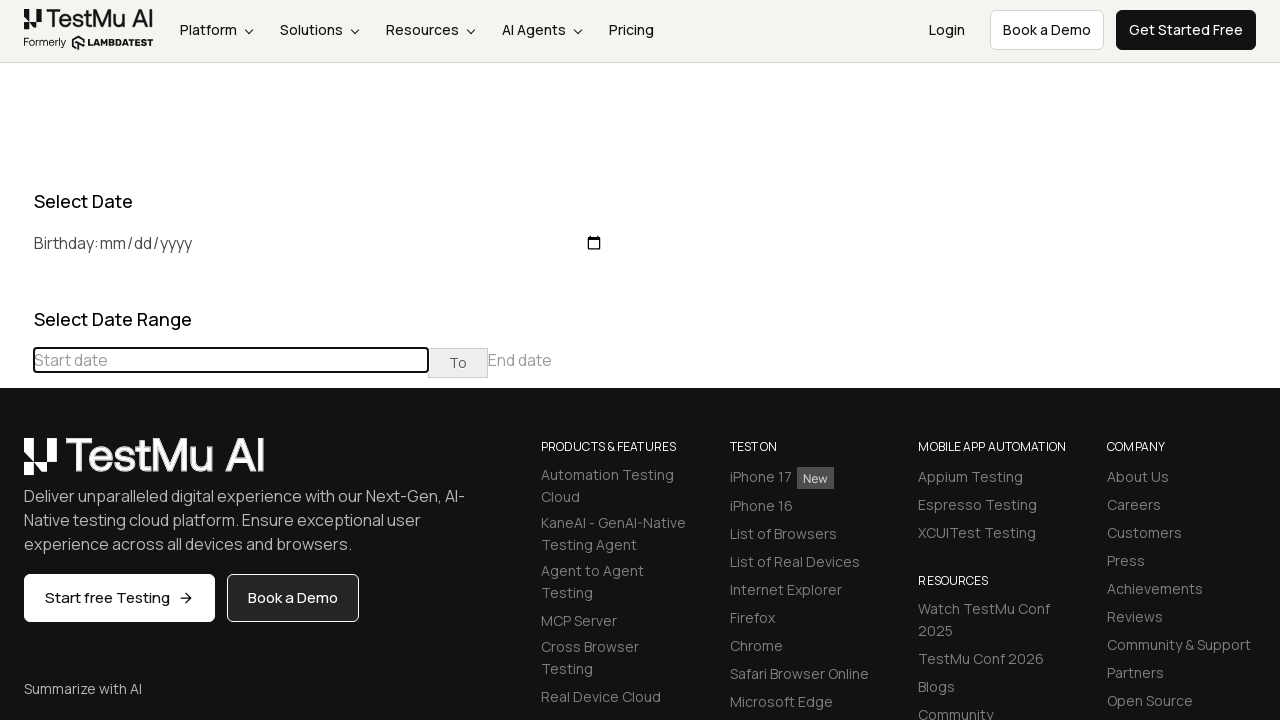

Navigated calendar to find August 2023 at (16, 465) on (//table[@class='table-condensed']//th[@class='prev'])[1]
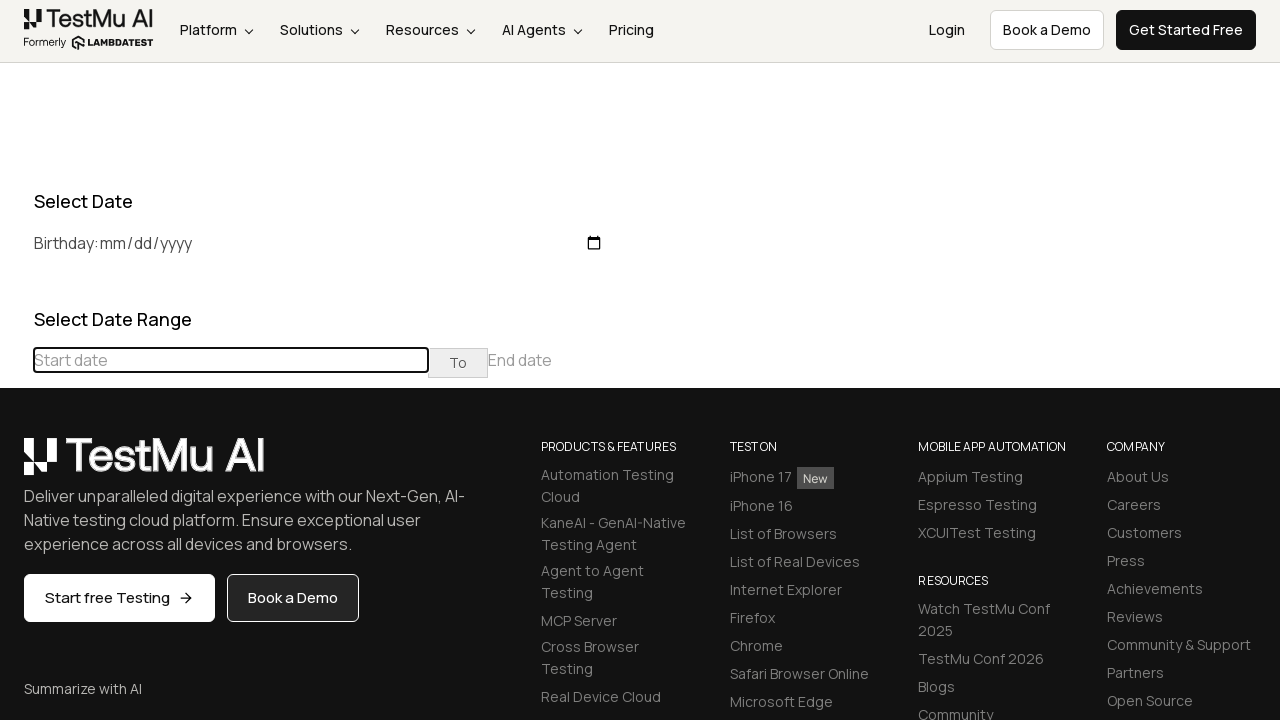

Navigated calendar to find August 2023 at (16, 465) on (//table[@class='table-condensed']//th[@class='prev'])[1]
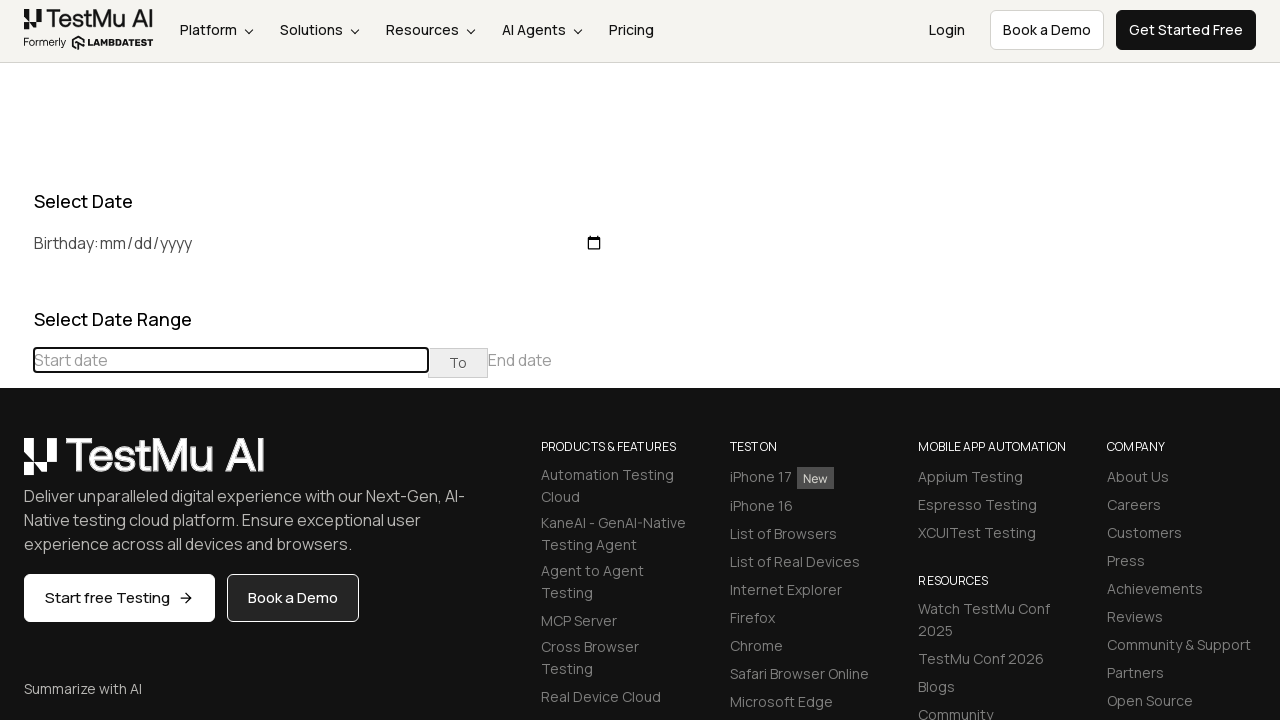

Navigated calendar to find August 2023 at (16, 465) on (//table[@class='table-condensed']//th[@class='prev'])[1]
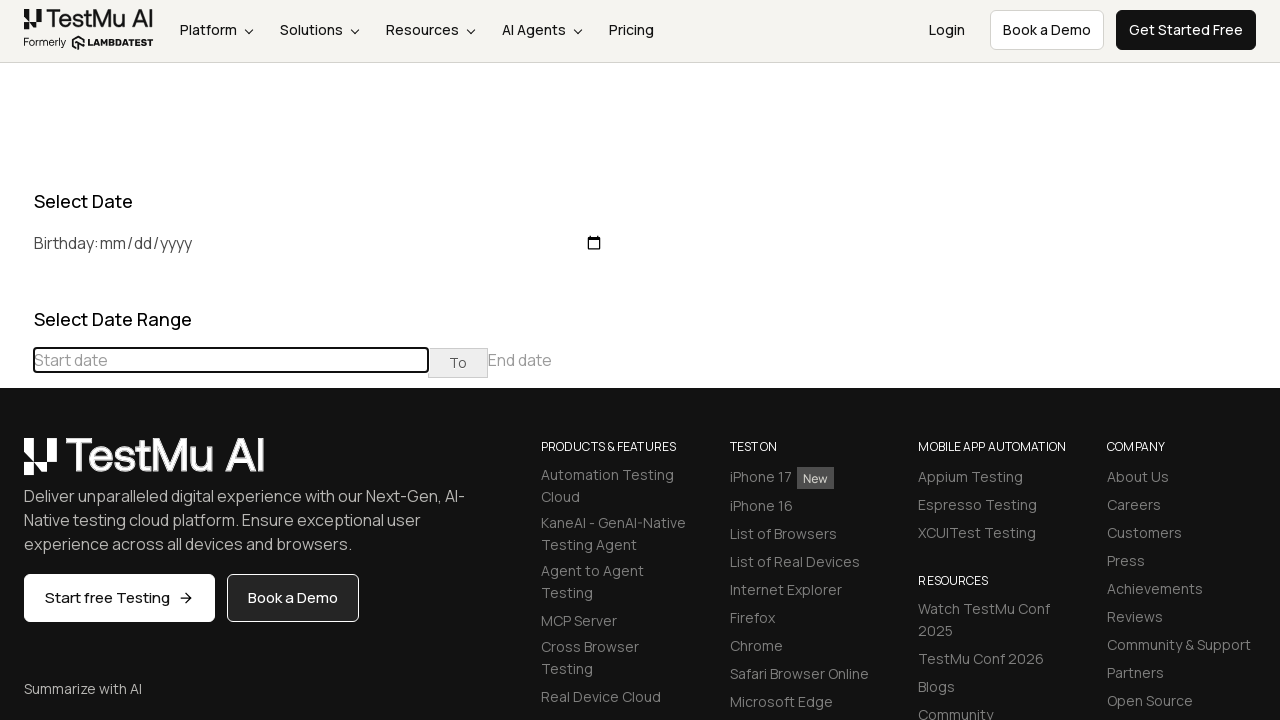

Navigated calendar to find August 2023 at (16, 465) on (//table[@class='table-condensed']//th[@class='prev'])[1]
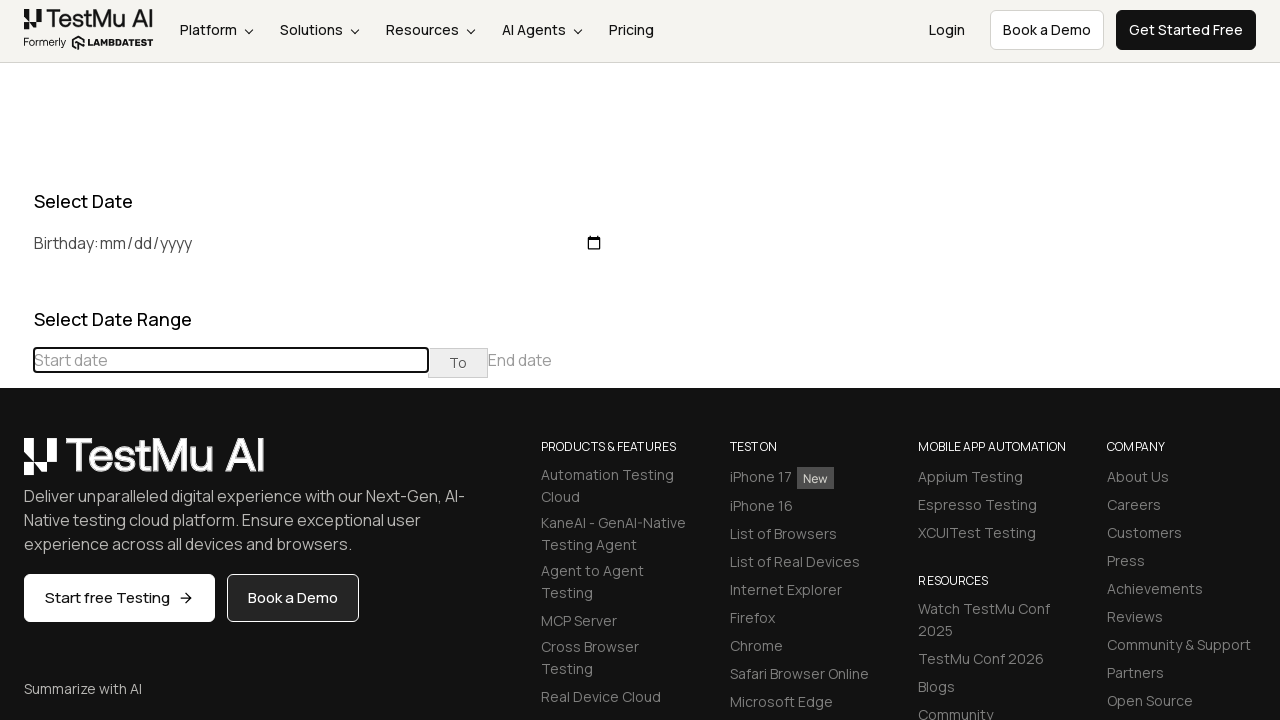

Navigated calendar to find August 2023 at (16, 465) on (//table[@class='table-condensed']//th[@class='prev'])[1]
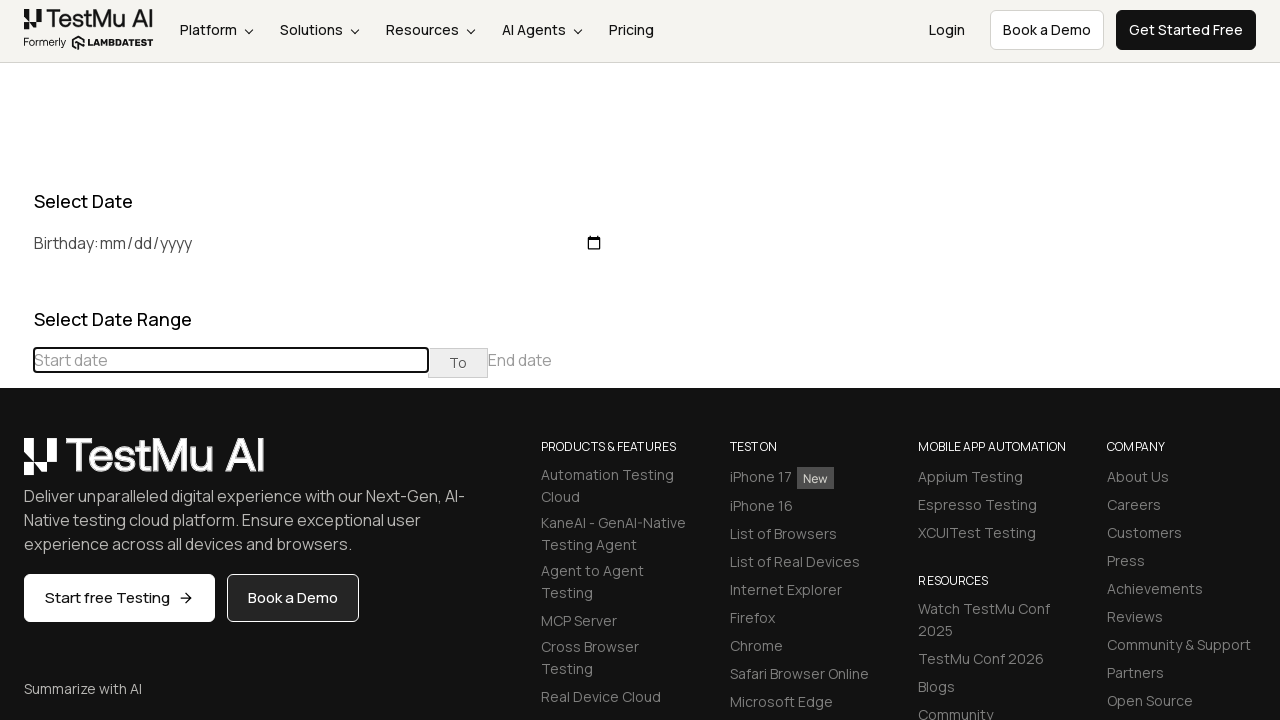

Navigated calendar to find August 2023 at (16, 465) on (//table[@class='table-condensed']//th[@class='prev'])[1]
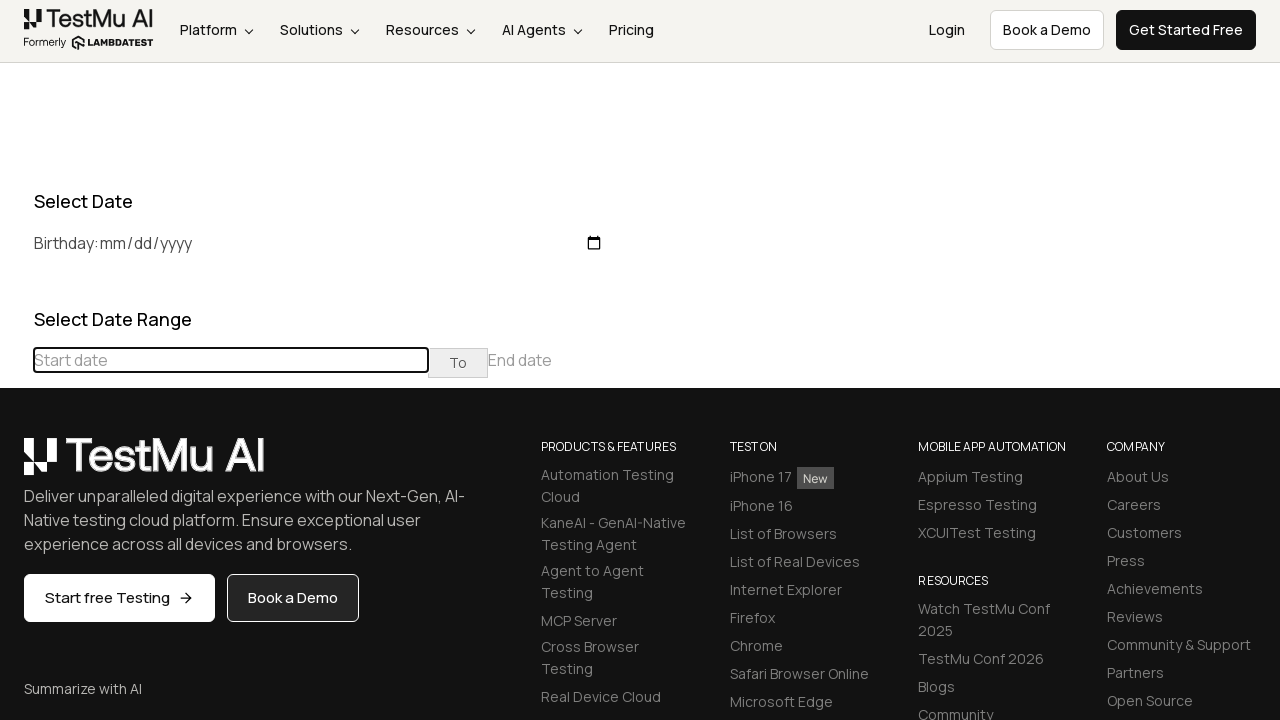

Navigated calendar to find August 2023 at (16, 465) on (//table[@class='table-condensed']//th[@class='prev'])[1]
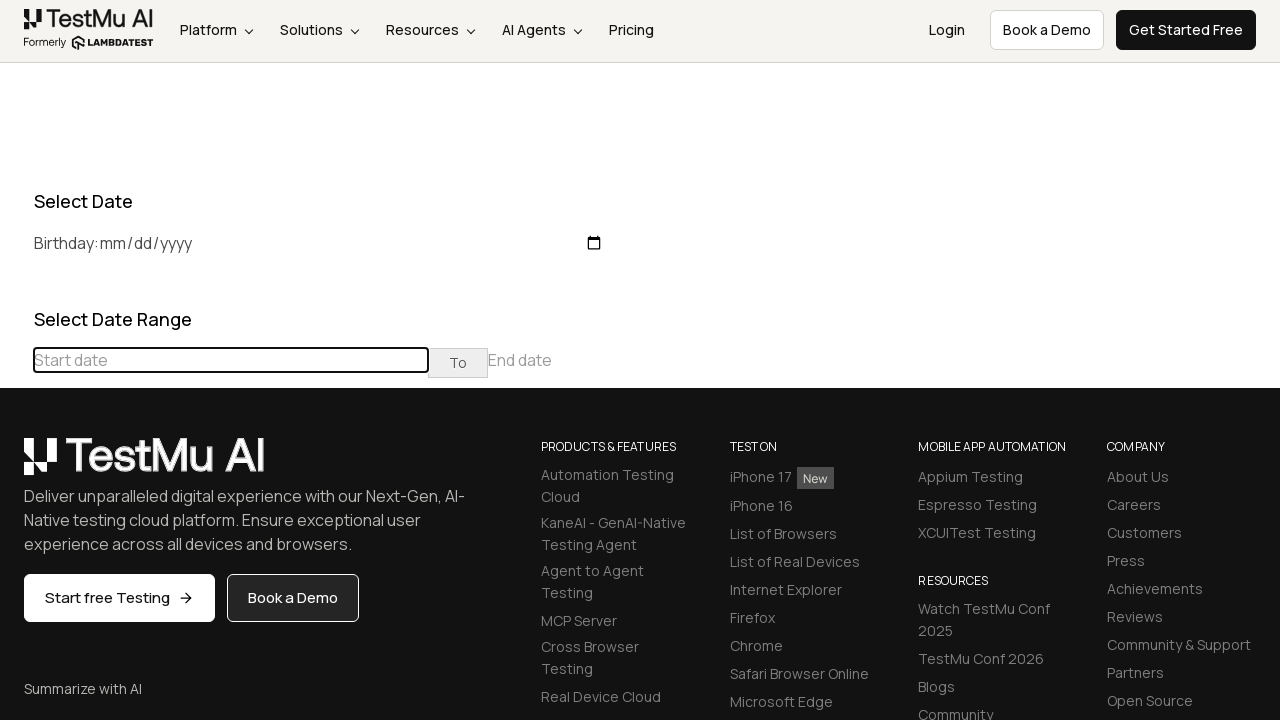

Navigated calendar to find August 2023 at (16, 465) on (//table[@class='table-condensed']//th[@class='prev'])[1]
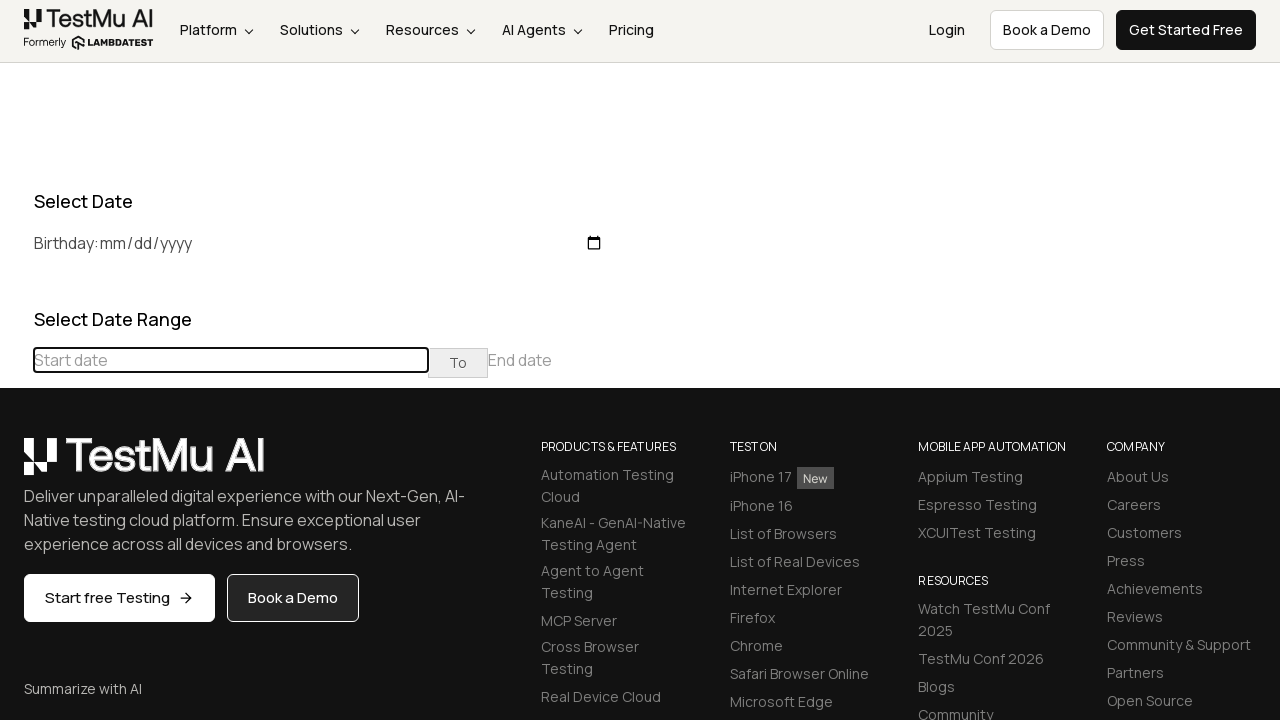

Navigated calendar to find August 2023 at (16, 465) on (//table[@class='table-condensed']//th[@class='prev'])[1]
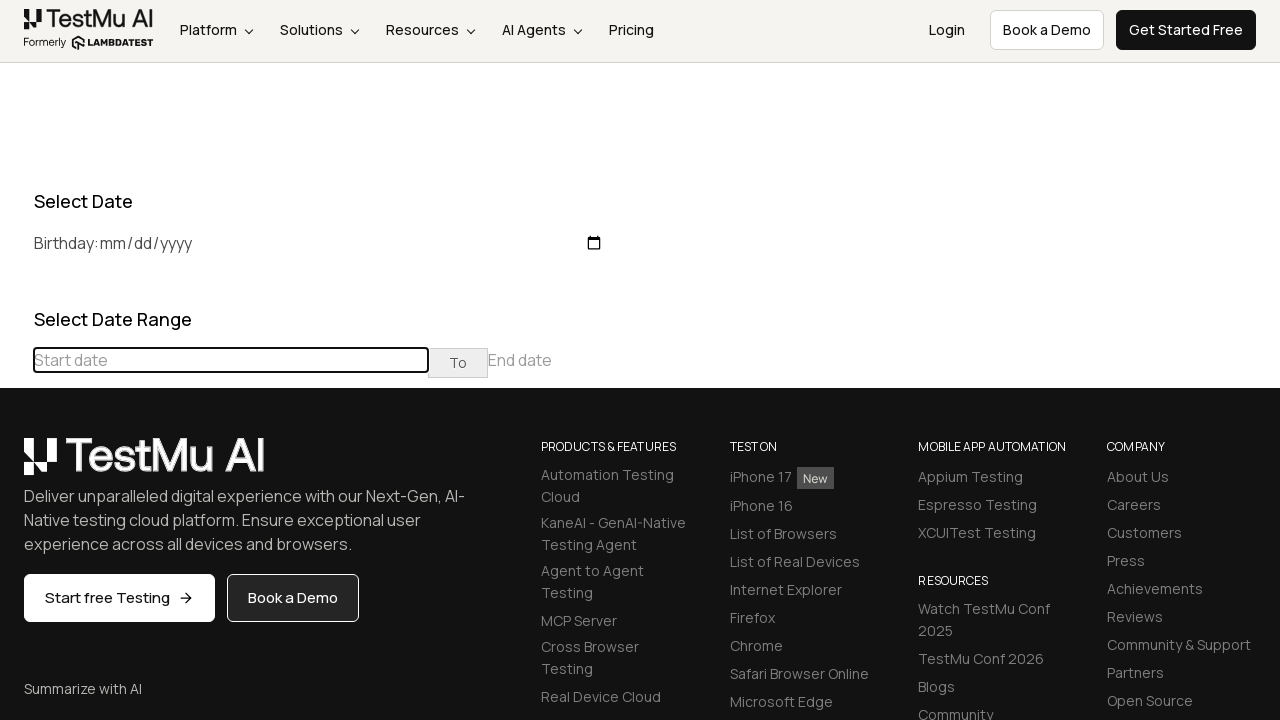

Navigated calendar to find August 2023 at (16, 465) on (//table[@class='table-condensed']//th[@class='prev'])[1]
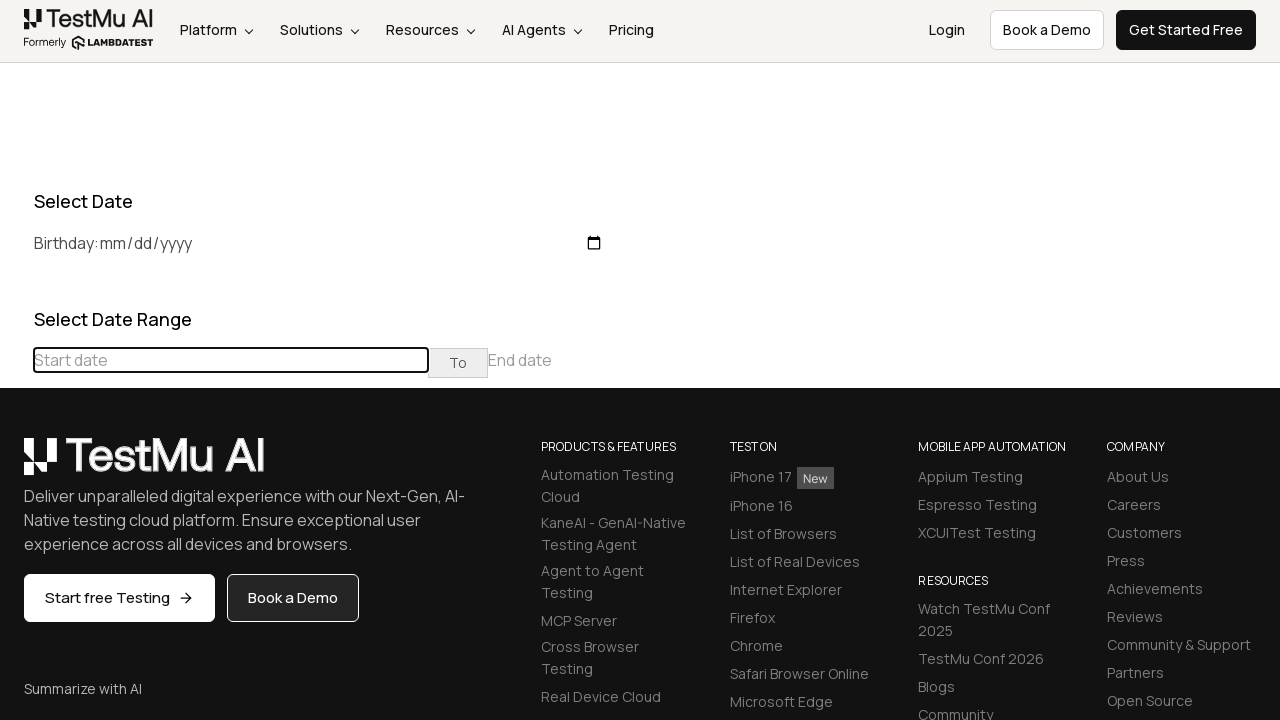

Navigated calendar to find August 2023 at (16, 465) on (//table[@class='table-condensed']//th[@class='prev'])[1]
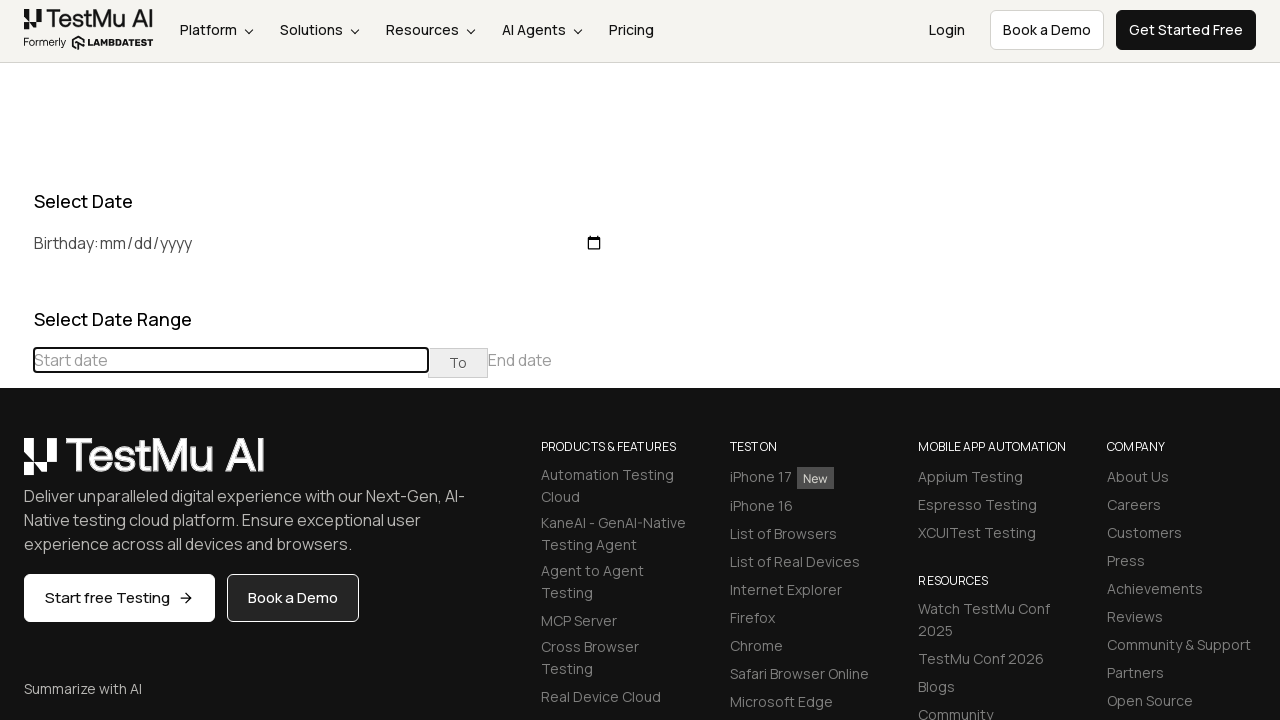

Navigated calendar to find August 2023 at (16, 465) on (//table[@class='table-condensed']//th[@class='prev'])[1]
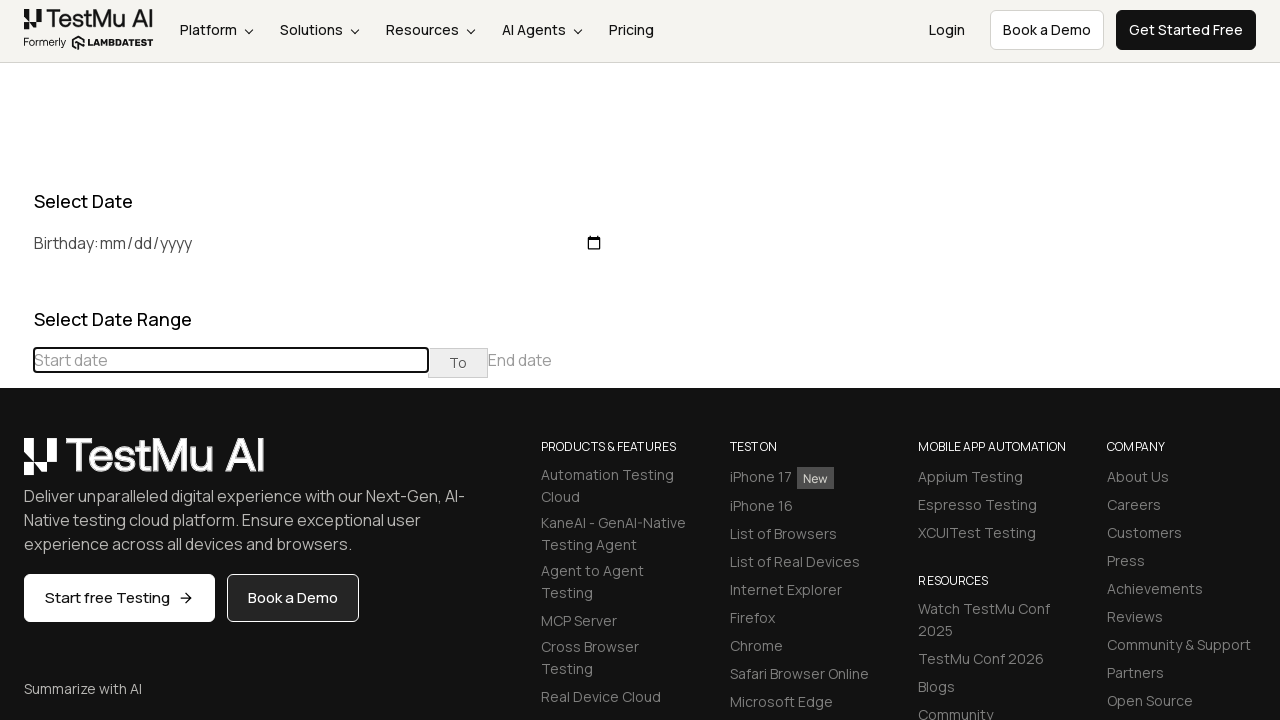

Selected date 30 in August 2023 at (119, 669) on //td[@class='day'][text()='30']
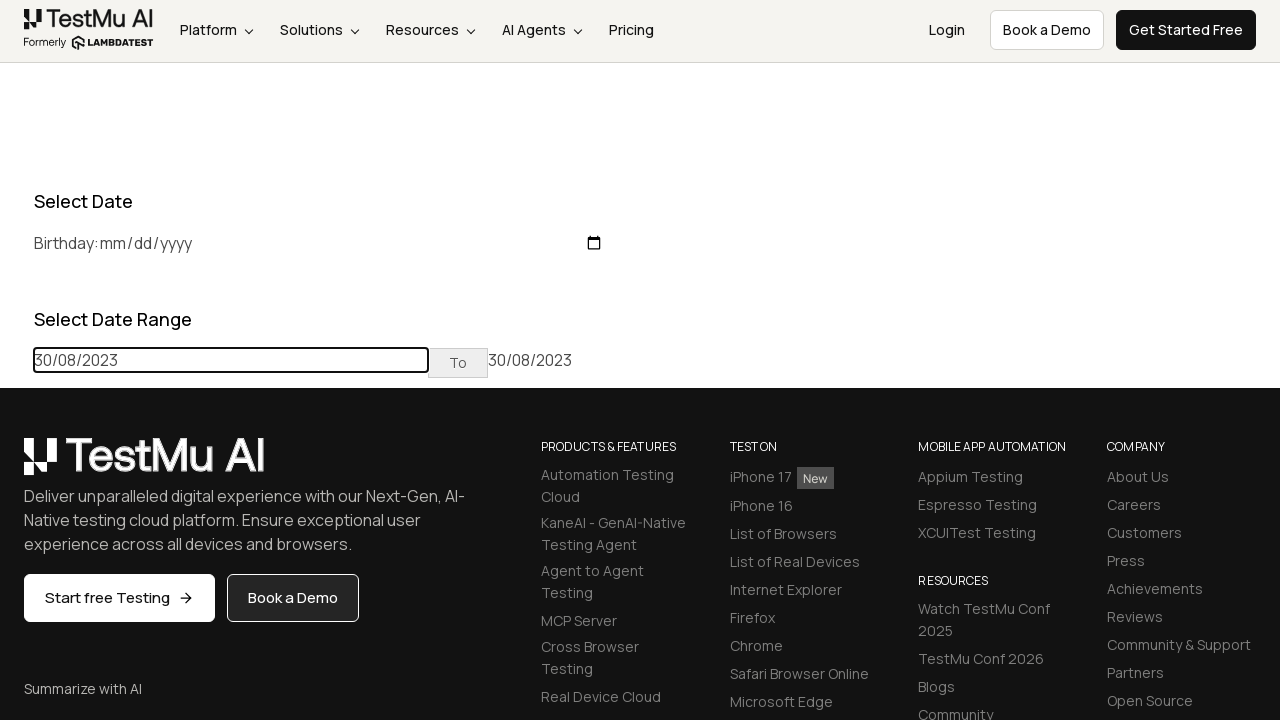

Waited for 1500ms to allow page to settle
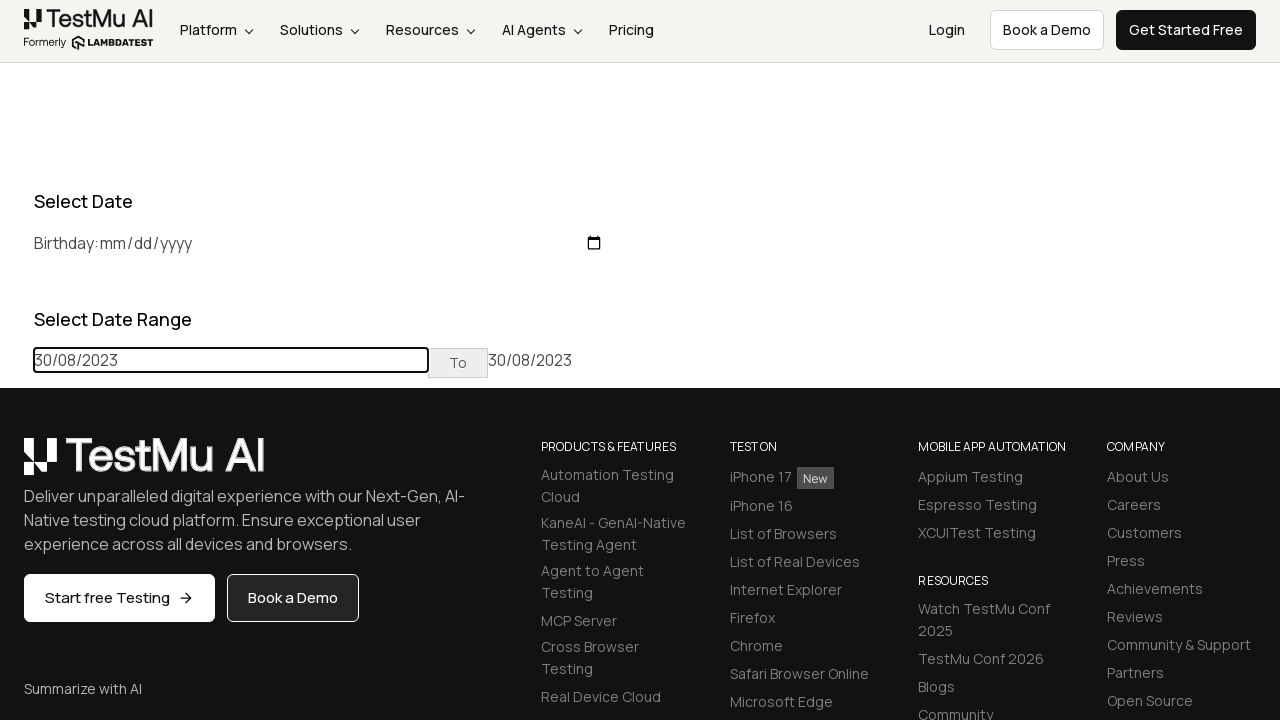

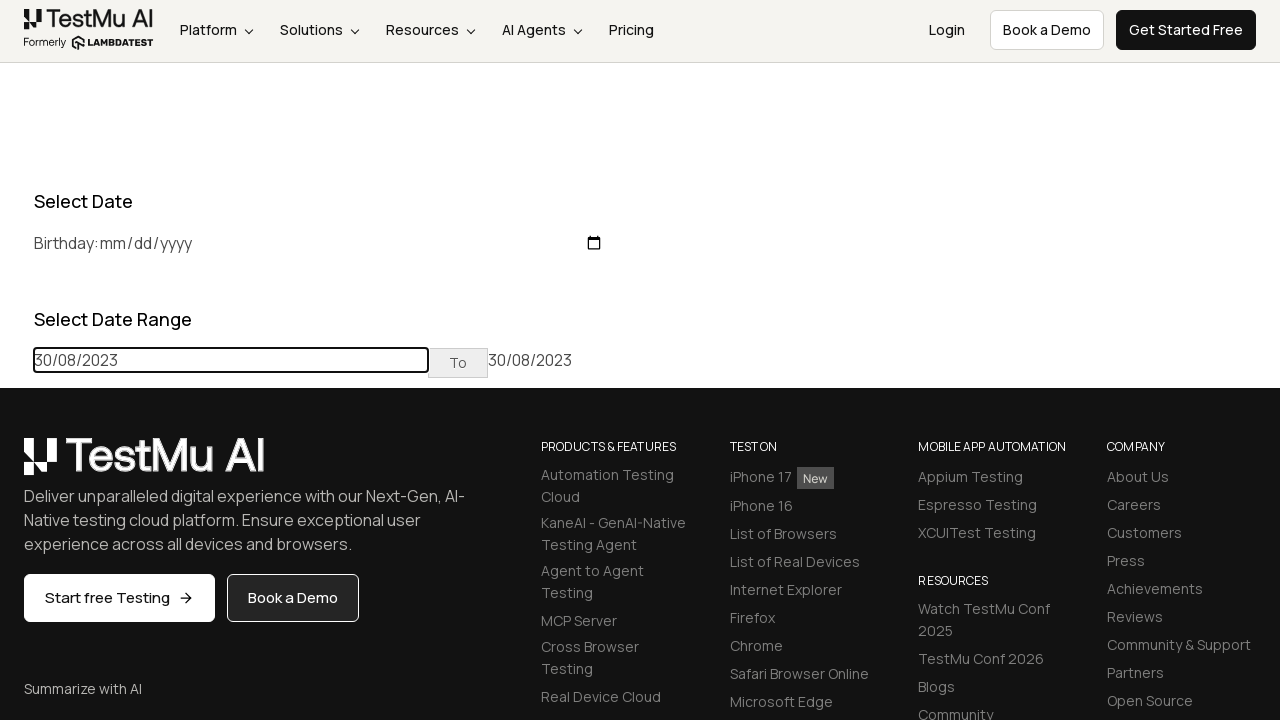